Automates a typing speed test by reading the active character from the page and sending the corresponding keystrokes until the test is complete.

Starting URL: http://thetypingcat.com/typing-speed-test/1m

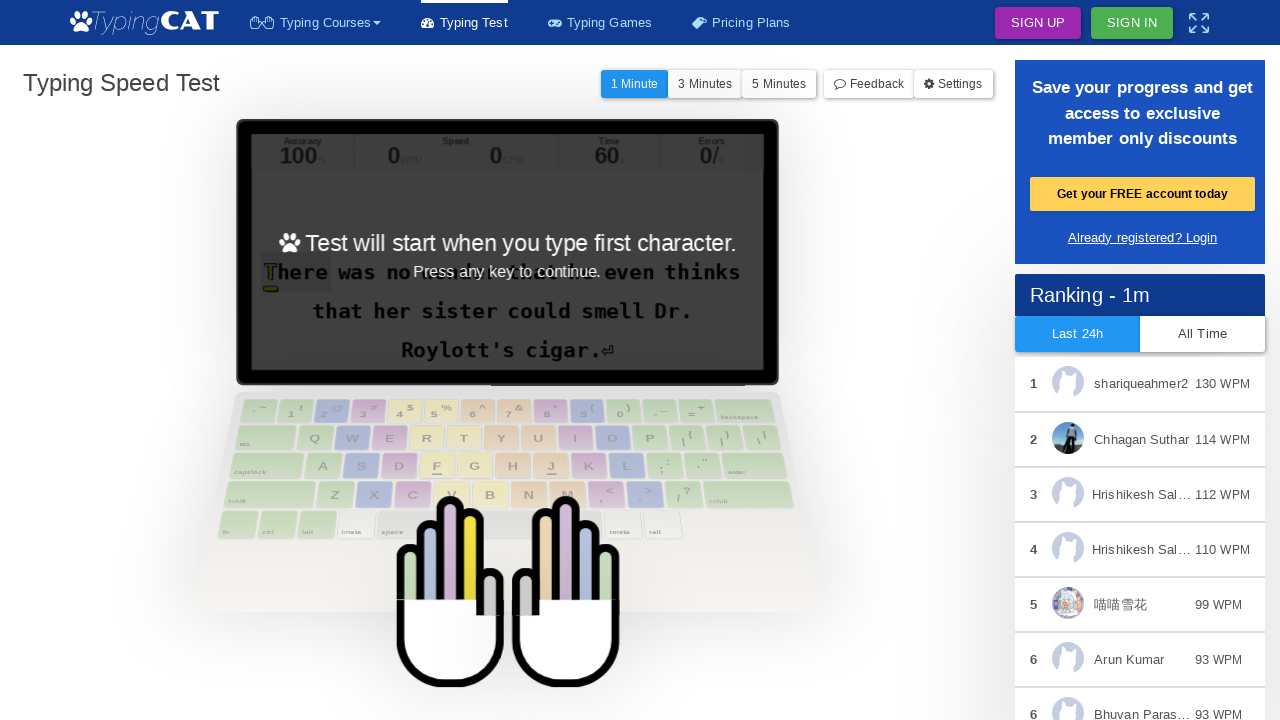

Typing speed test page loaded and active character element found
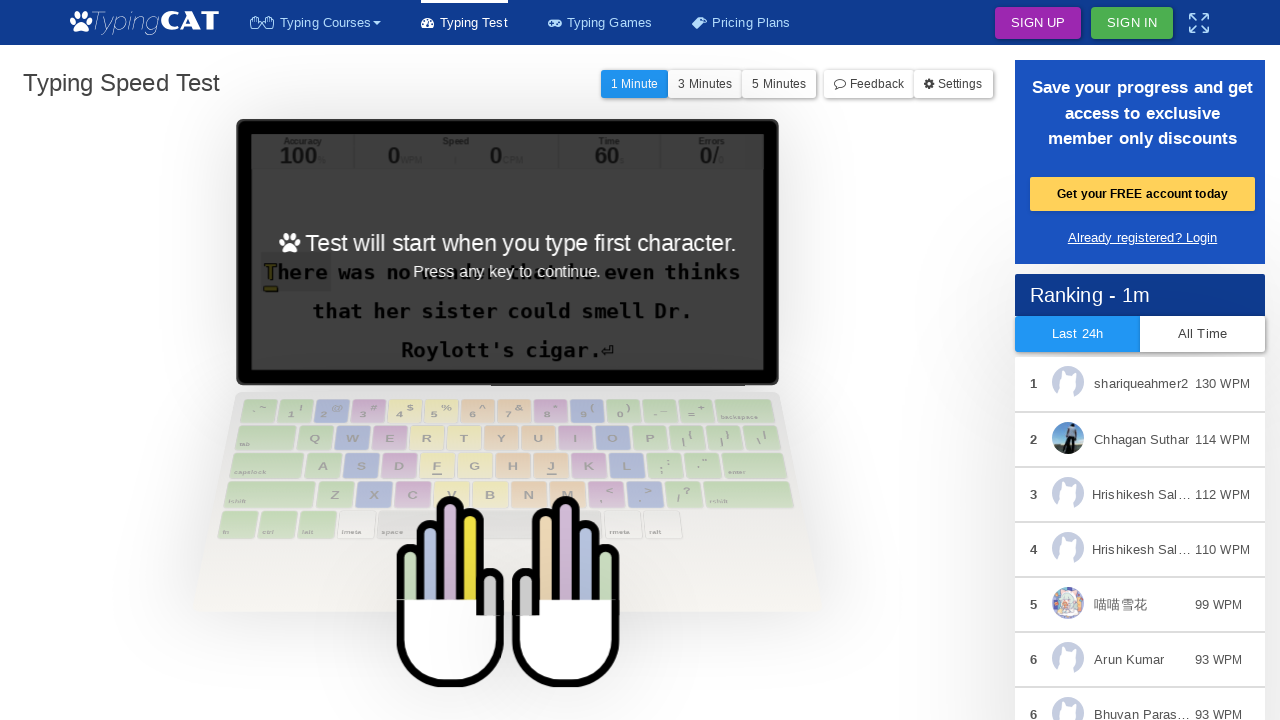

Typed character: 'T'
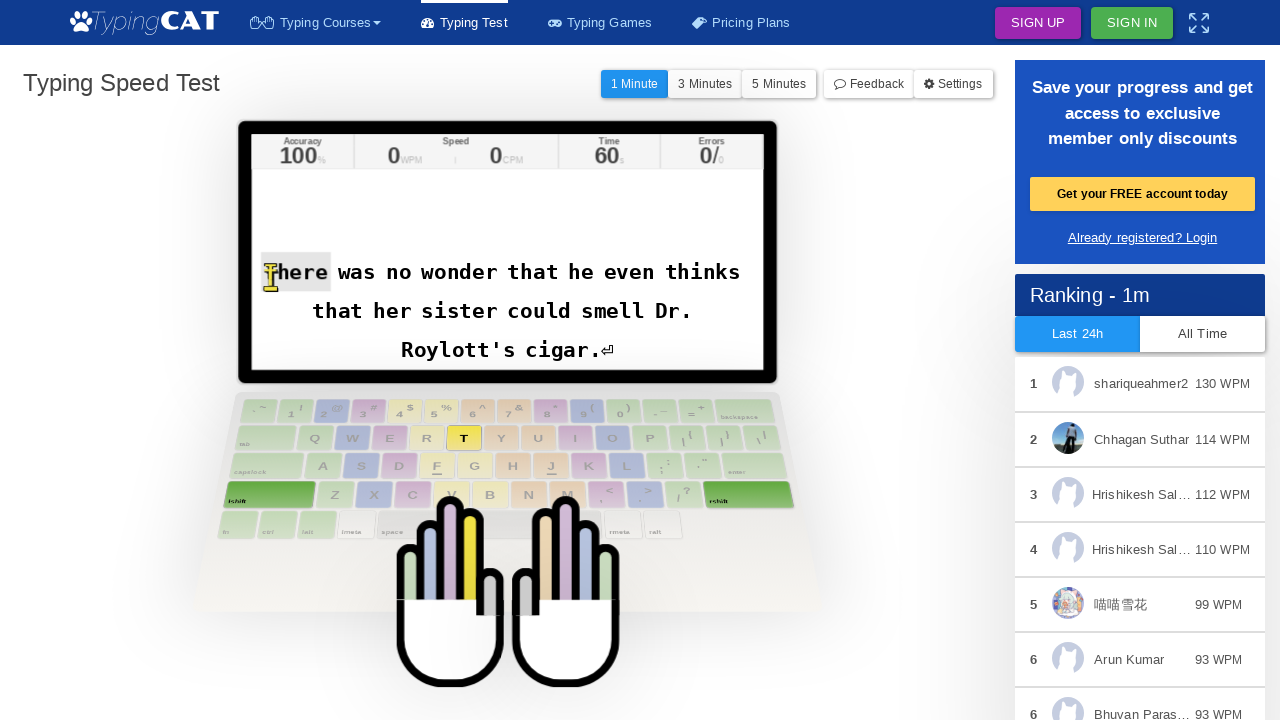

Typed character: 'T'
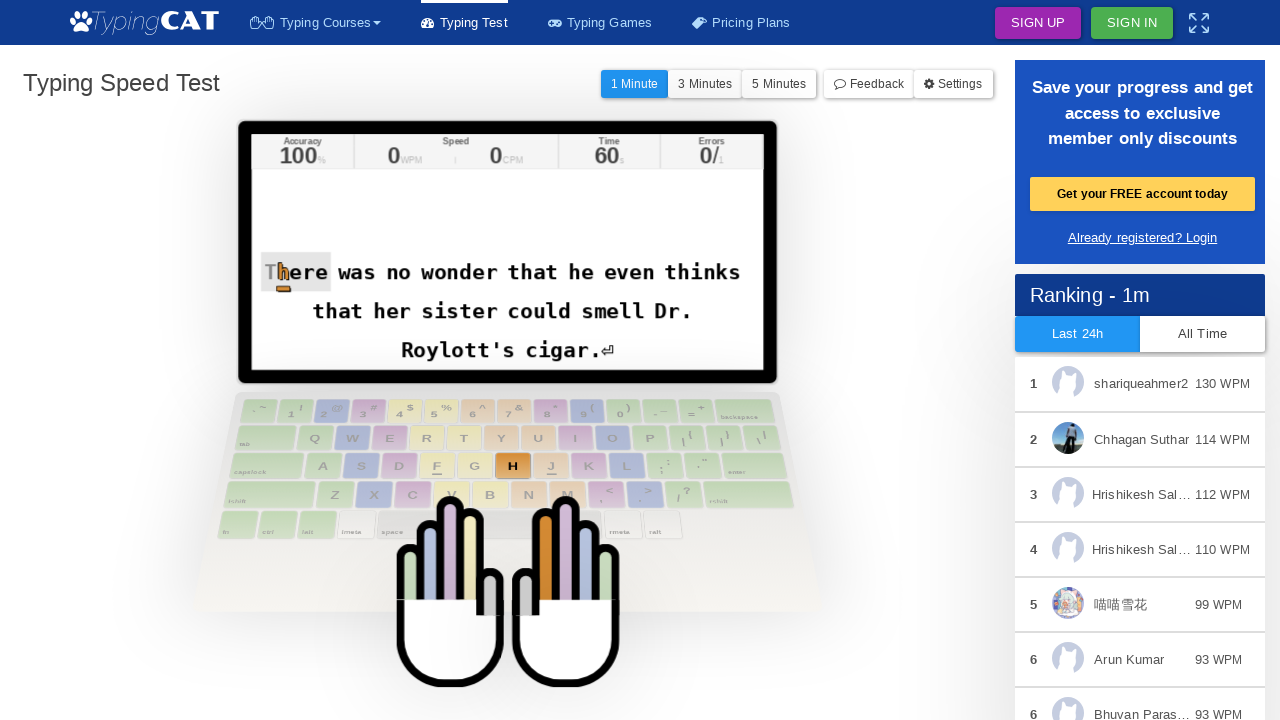

Typed character: 'h'
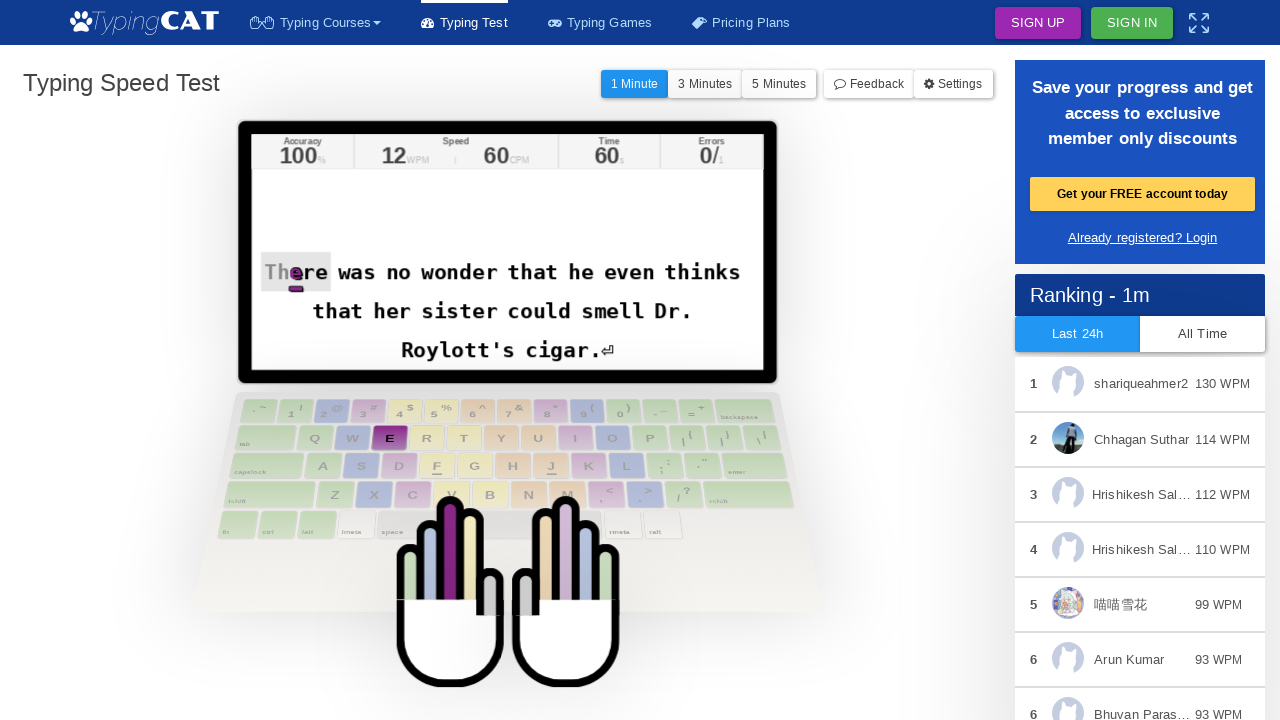

Typed character: 'e'
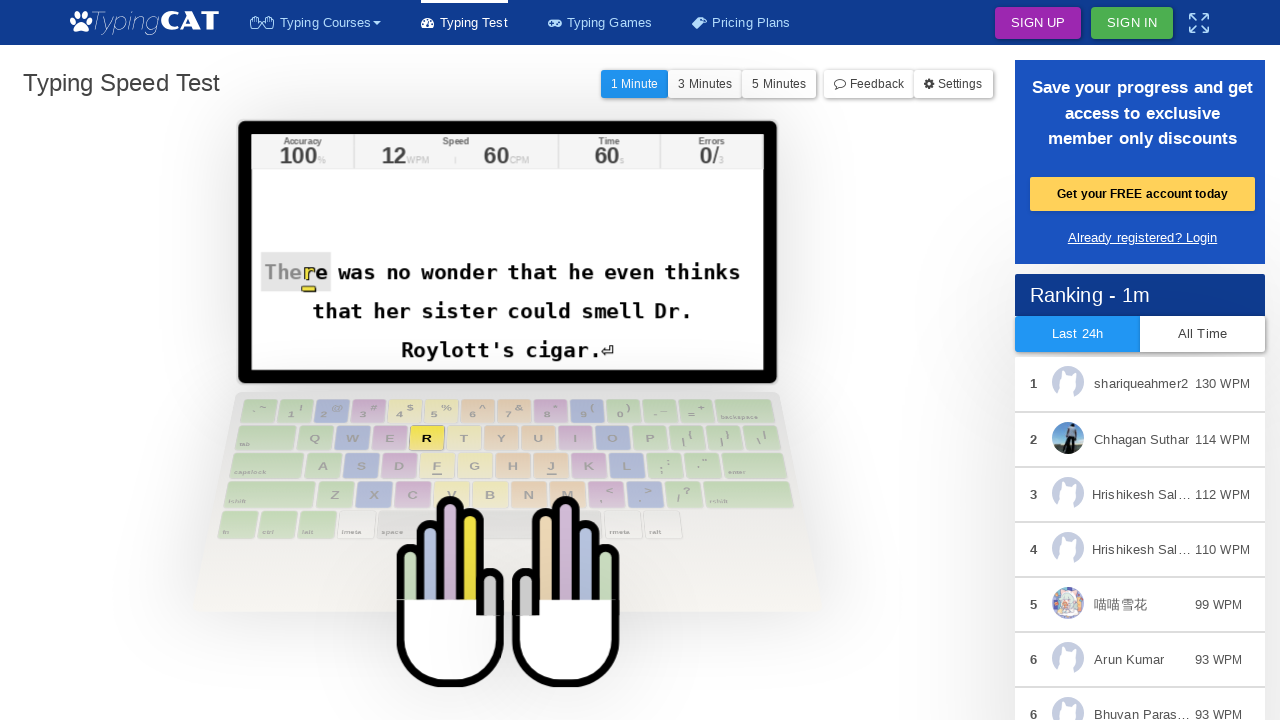

Typed character: 'r'
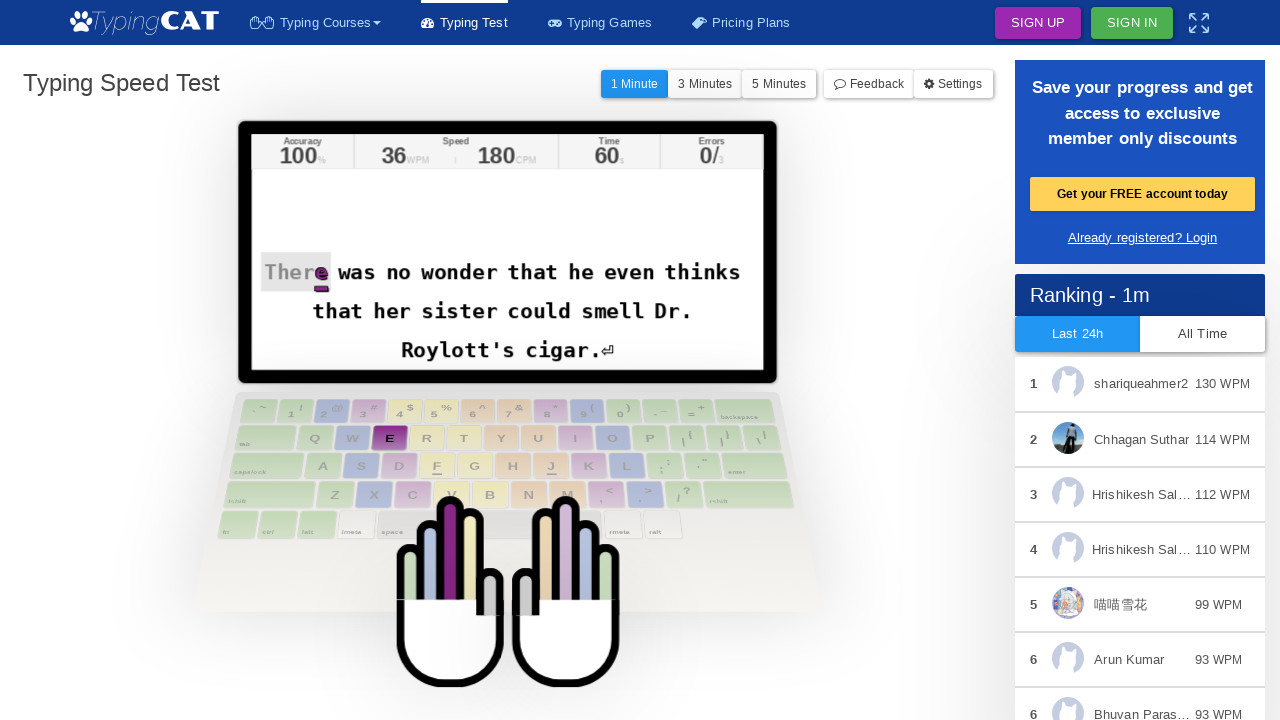

Typed character: 'e'
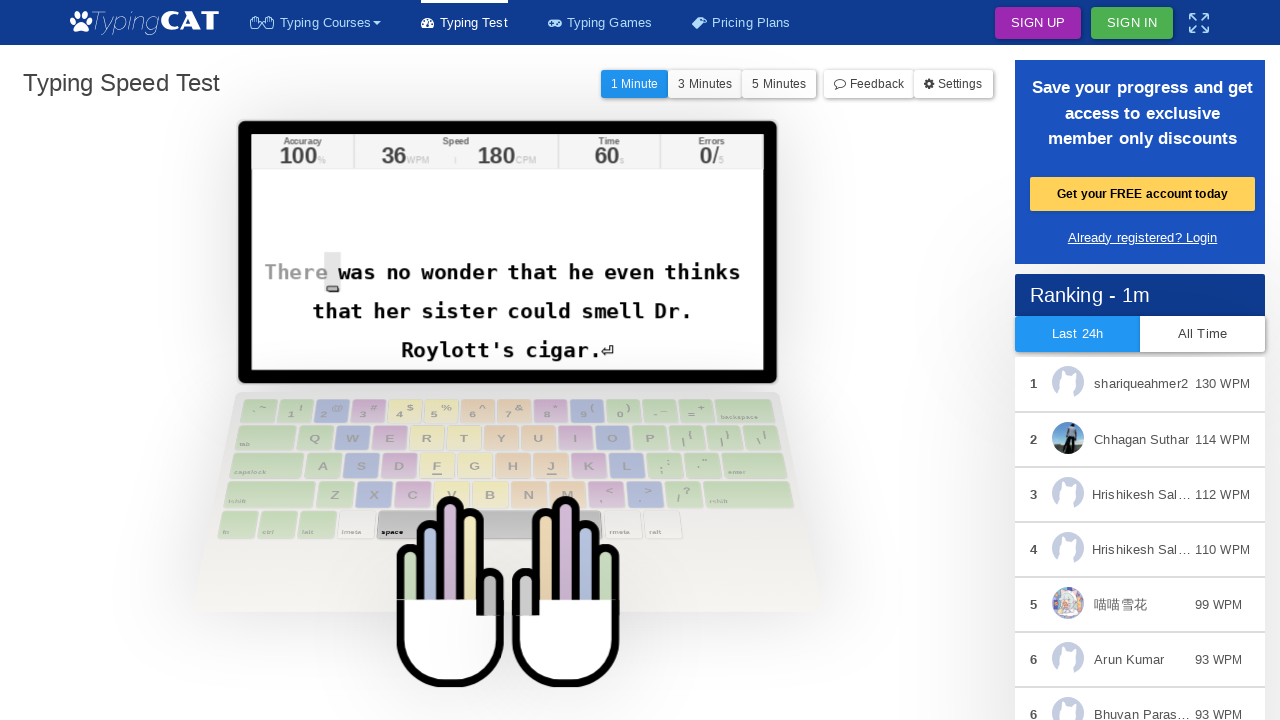

Typed character: ' '
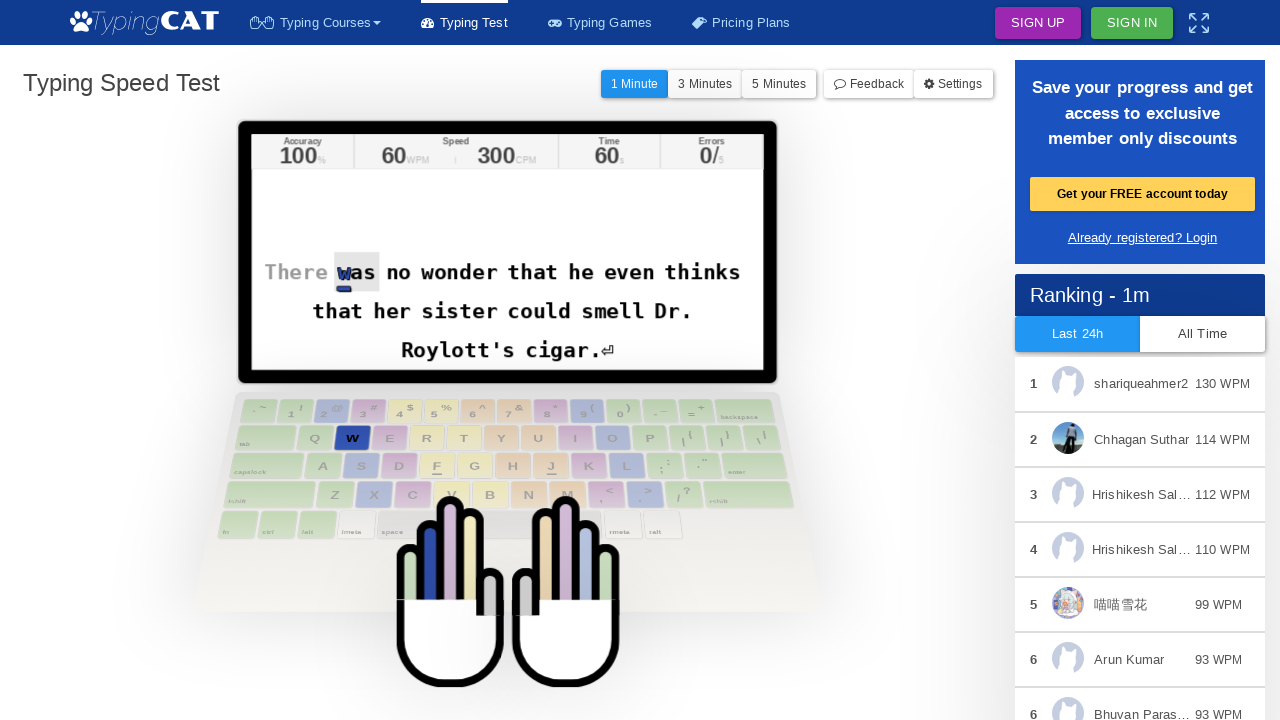

Typed character: 'w'
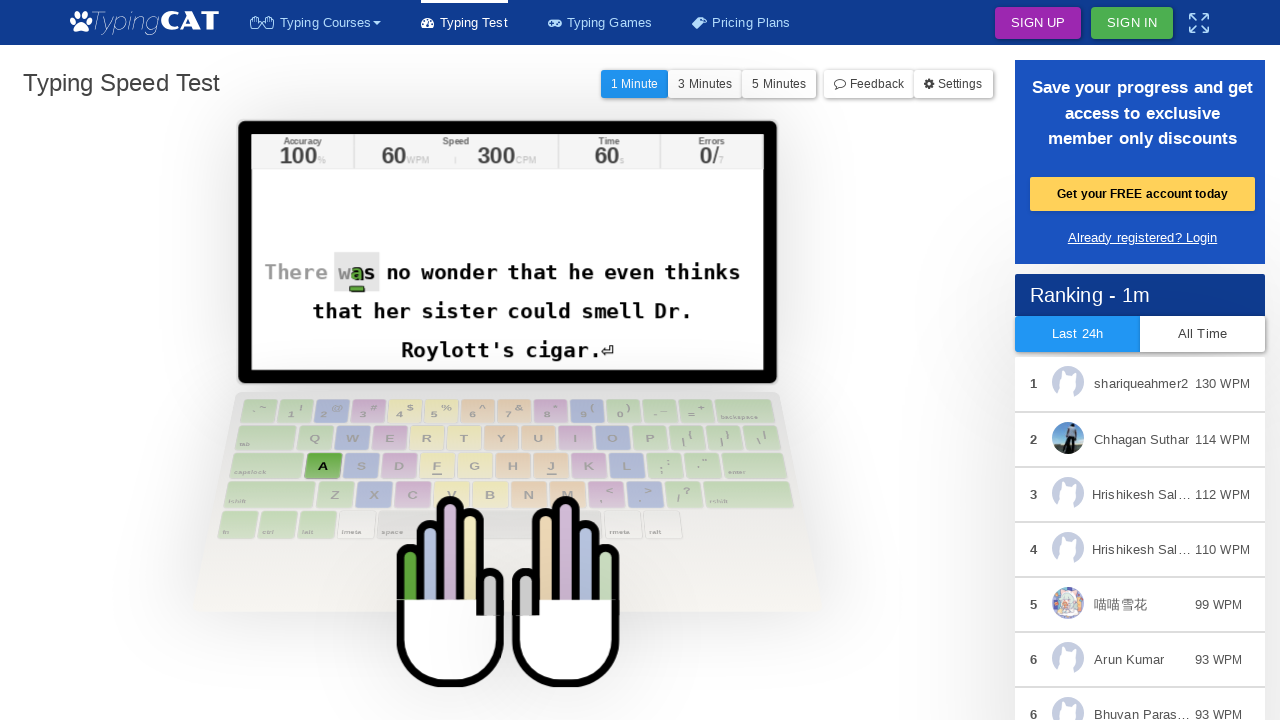

Typed character: 'a'
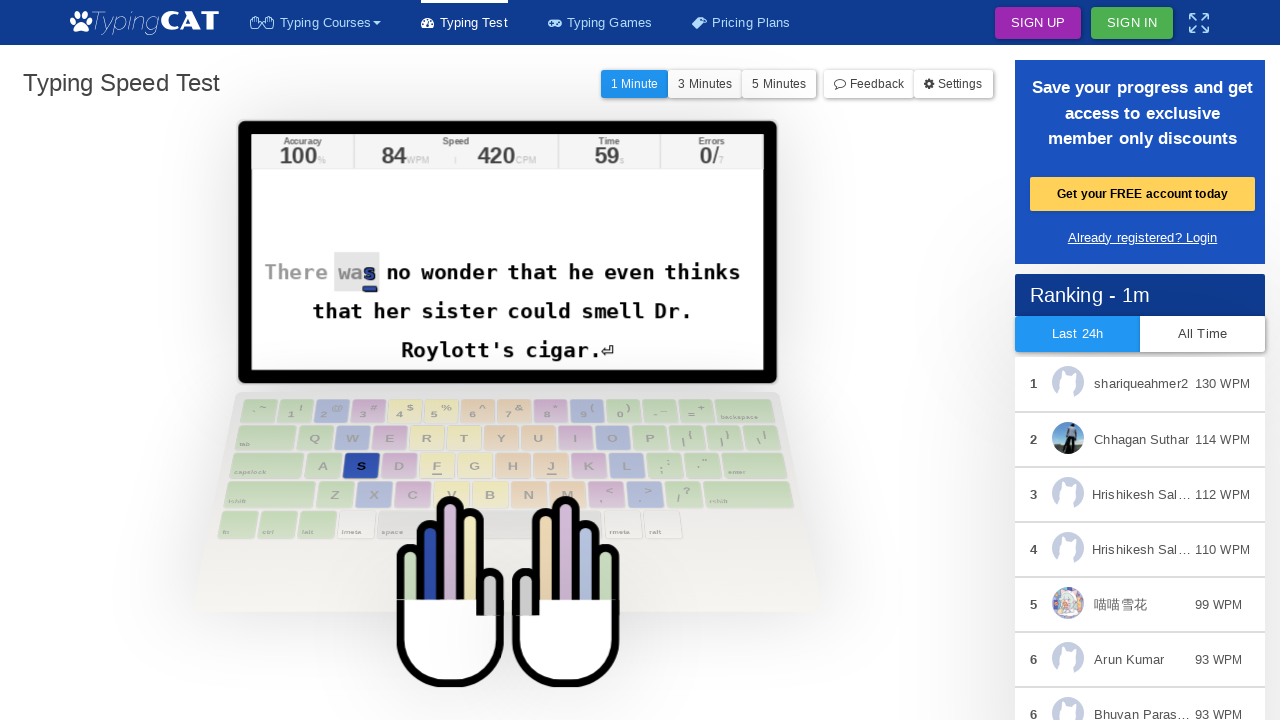

Typed character: 's'
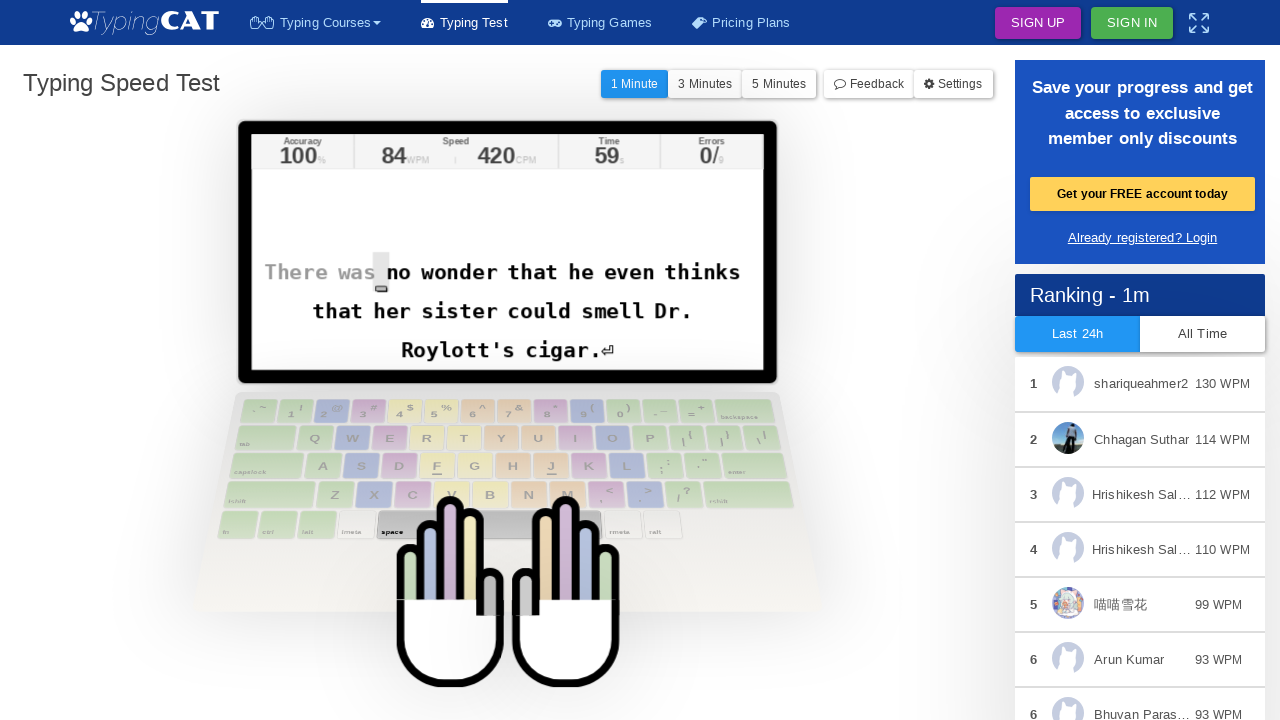

Typed character: ' '
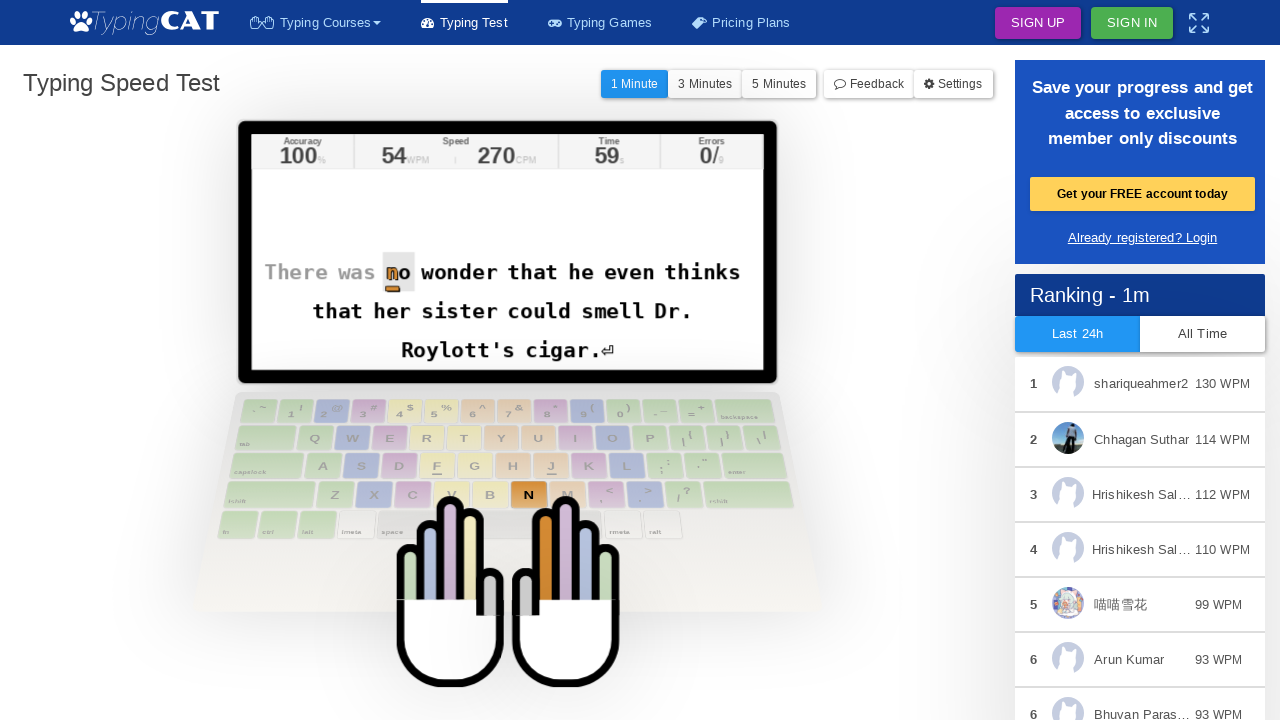

Typed character: 'n'
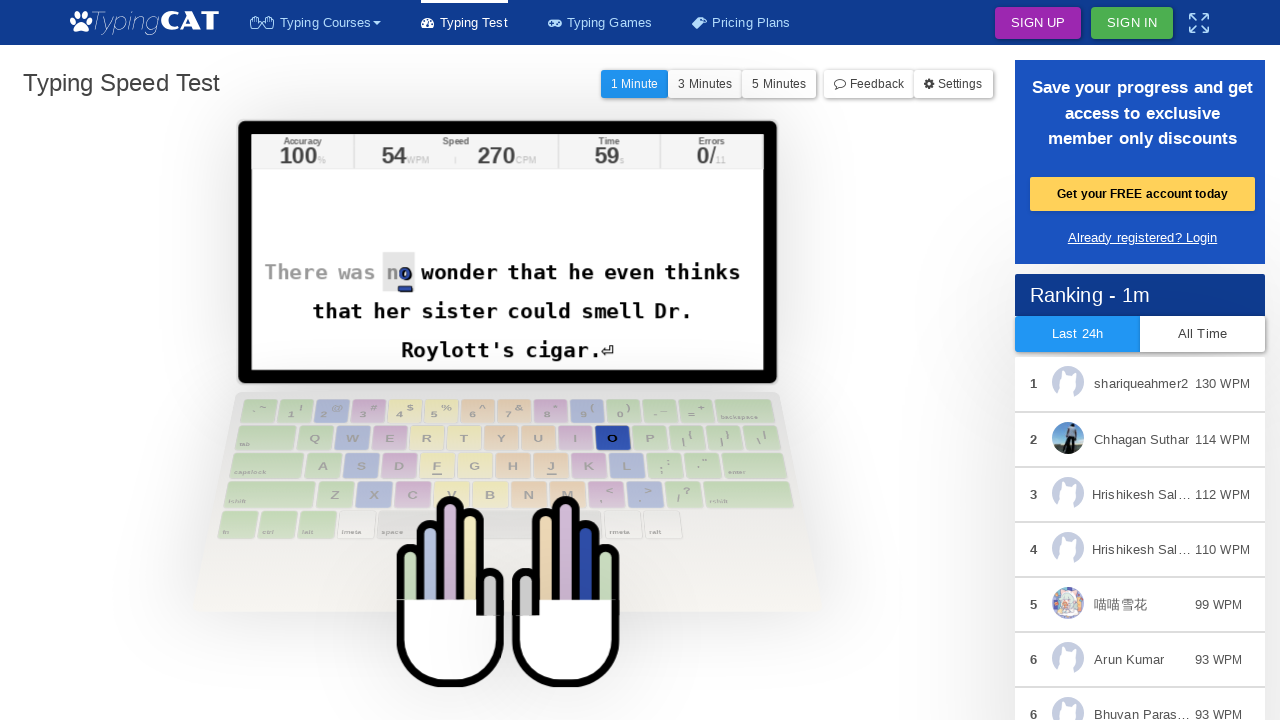

Typed character: 'o'
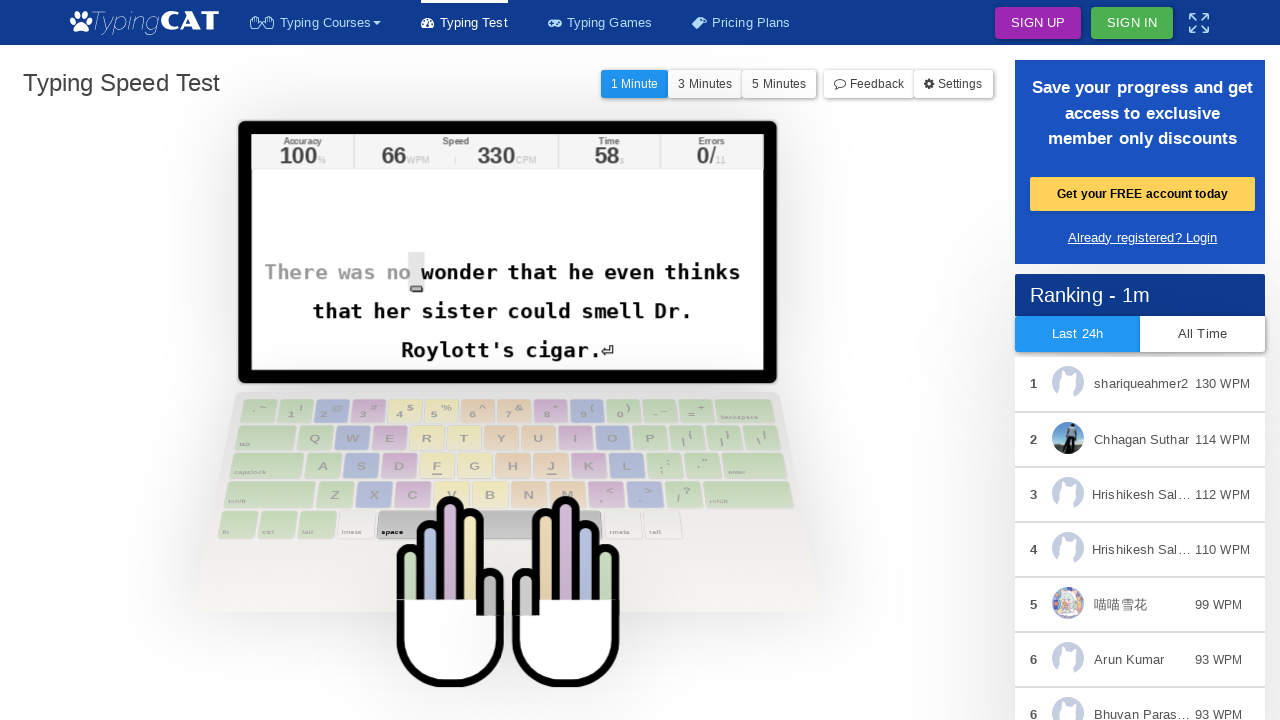

Typed character: ' '
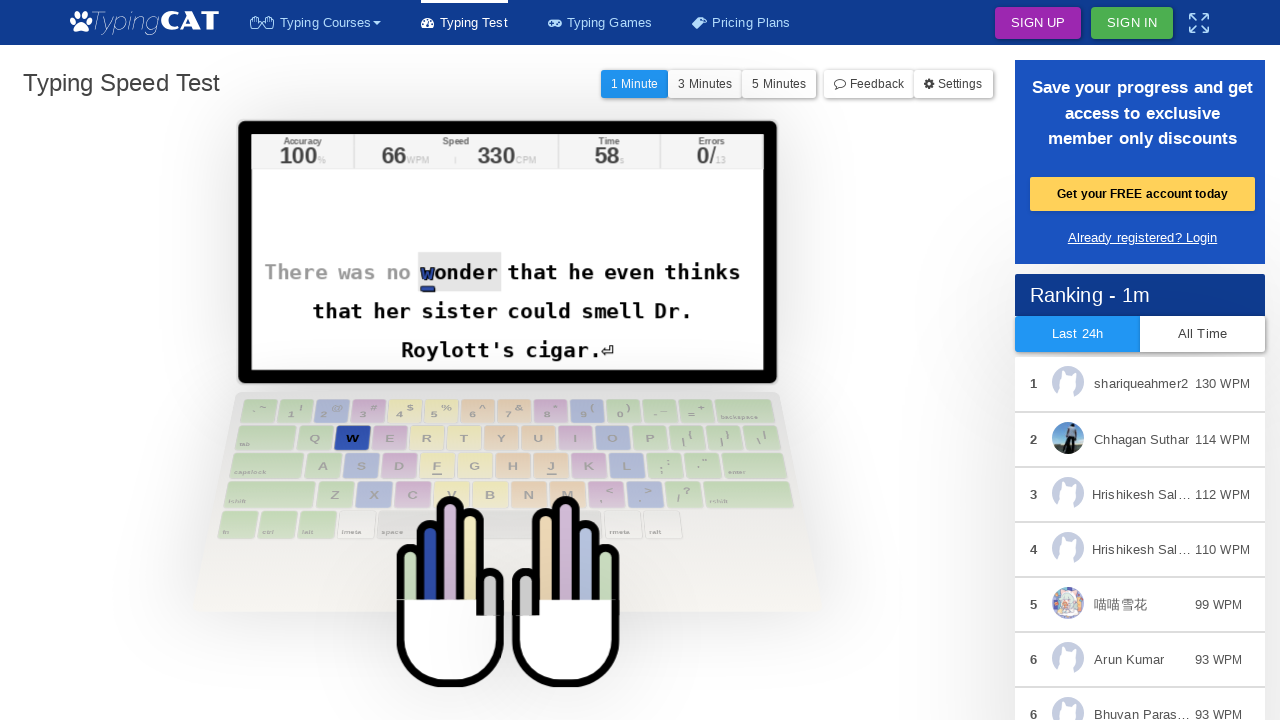

Typed character: 'w'
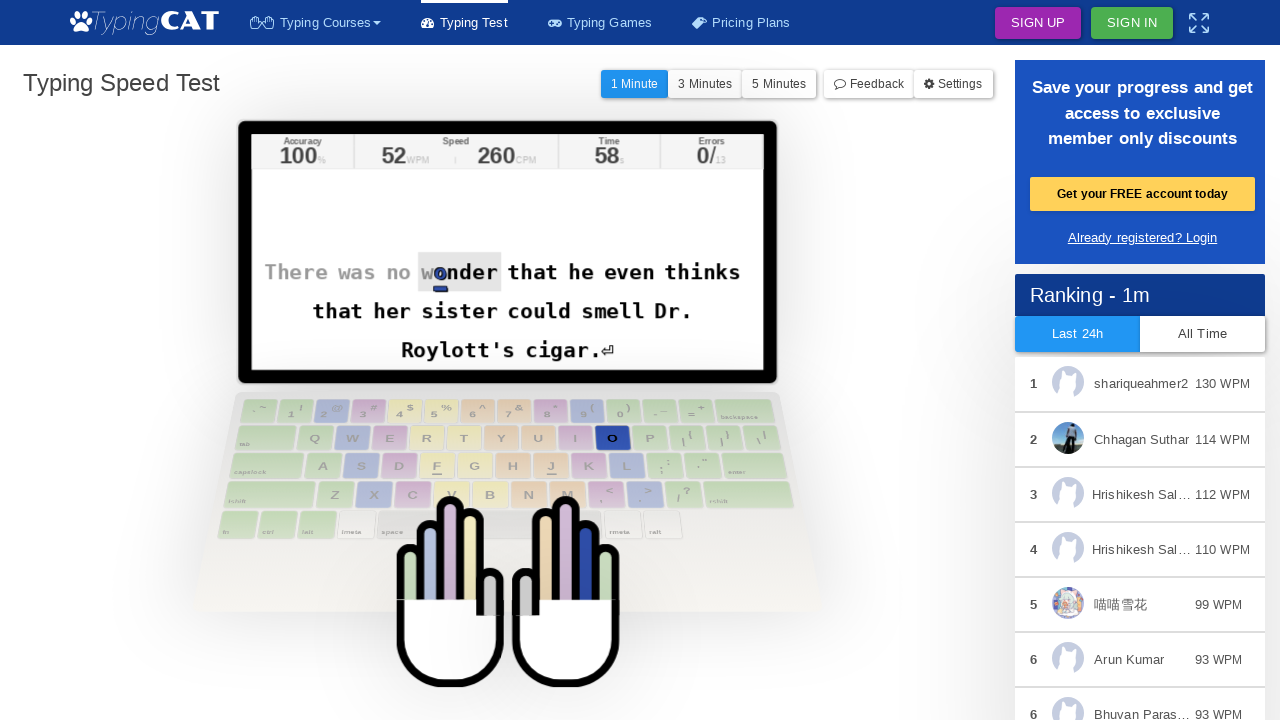

Typed character: 'o'
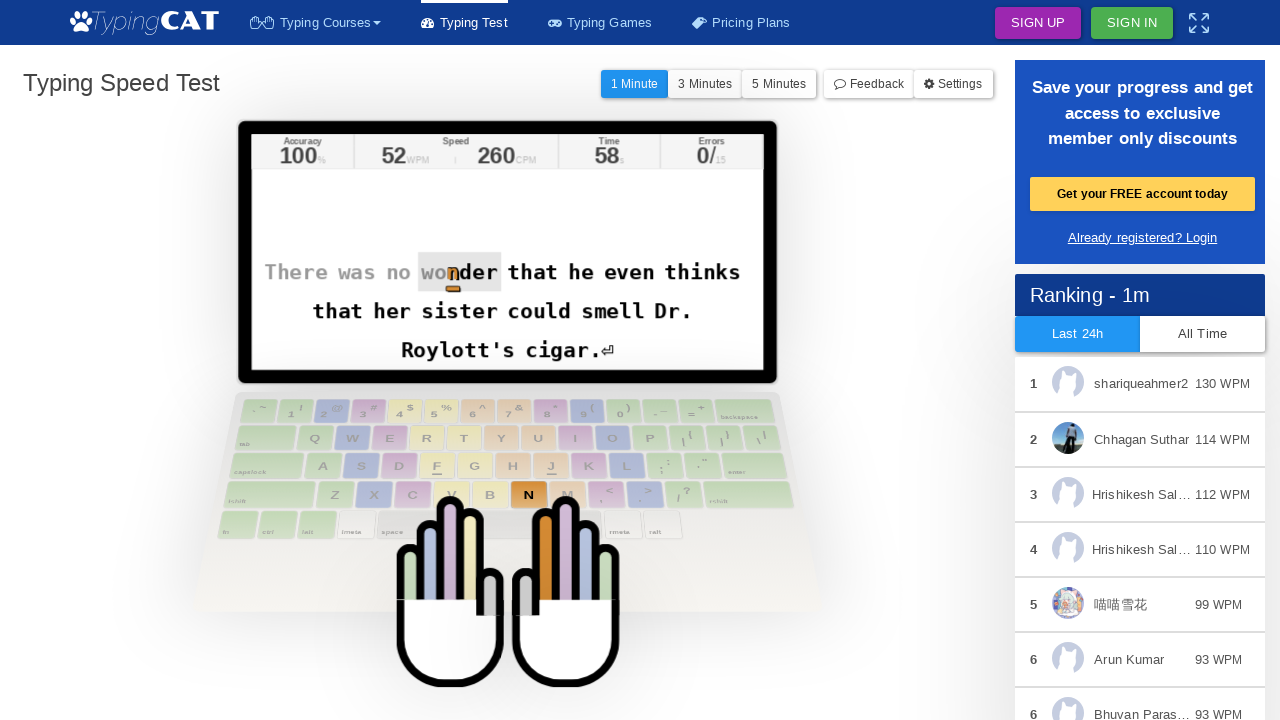

Typed character: 'n'
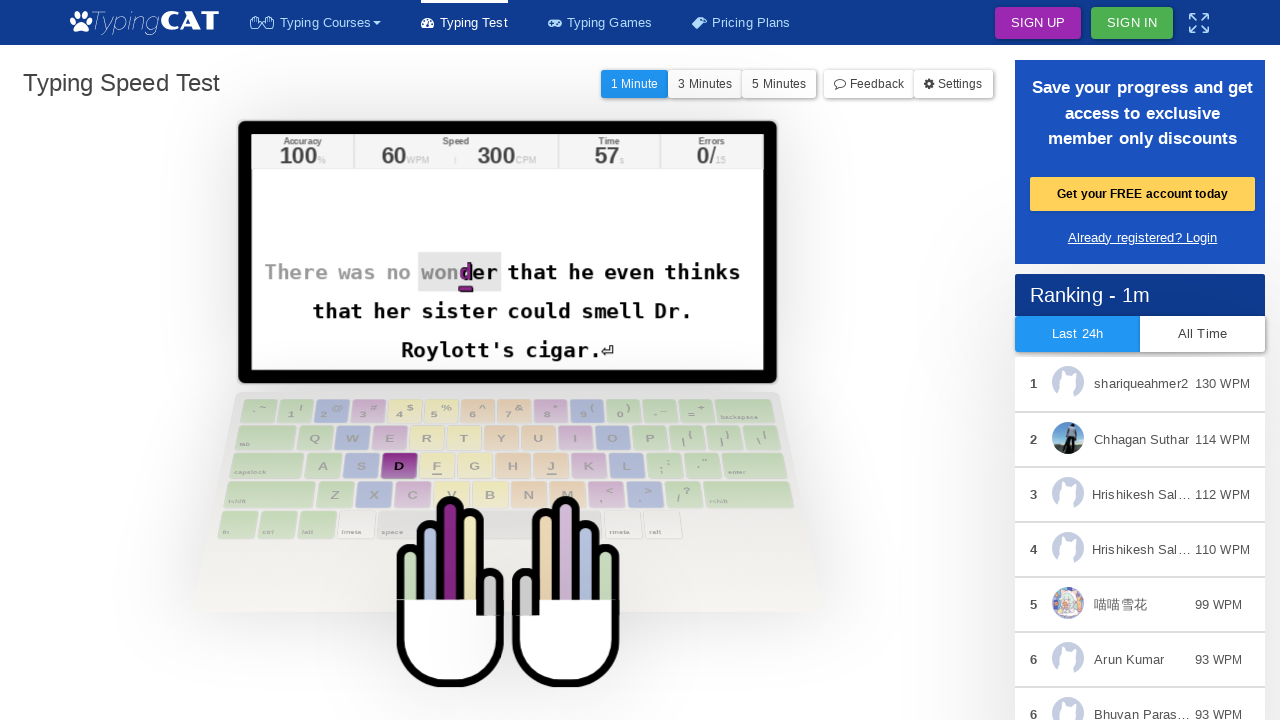

Typed character: 'd'
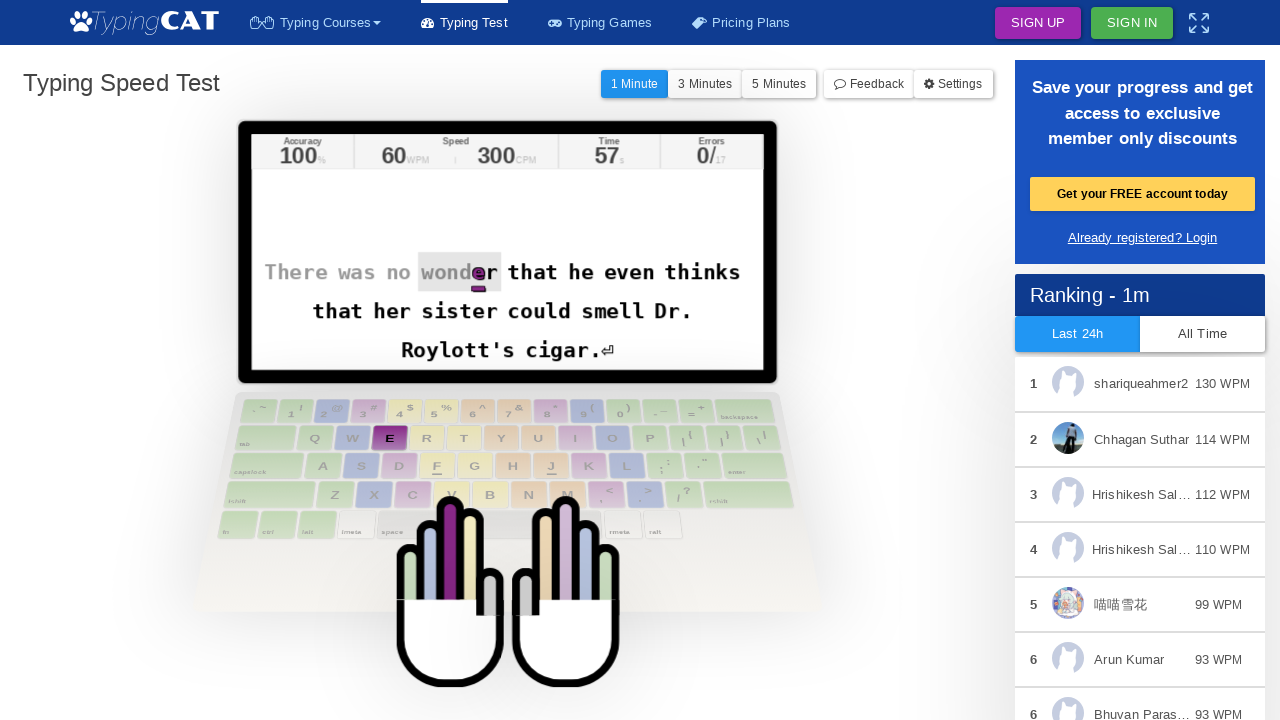

Typed character: 'e'
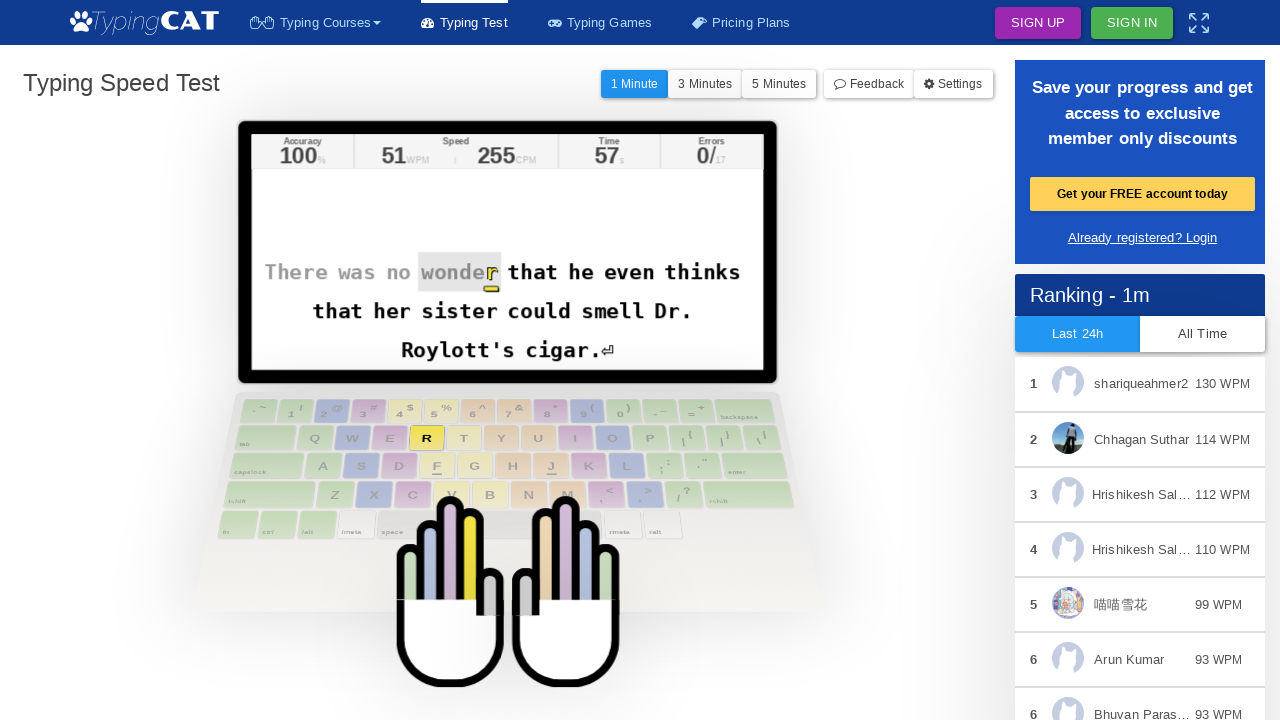

Typed character: 'r'
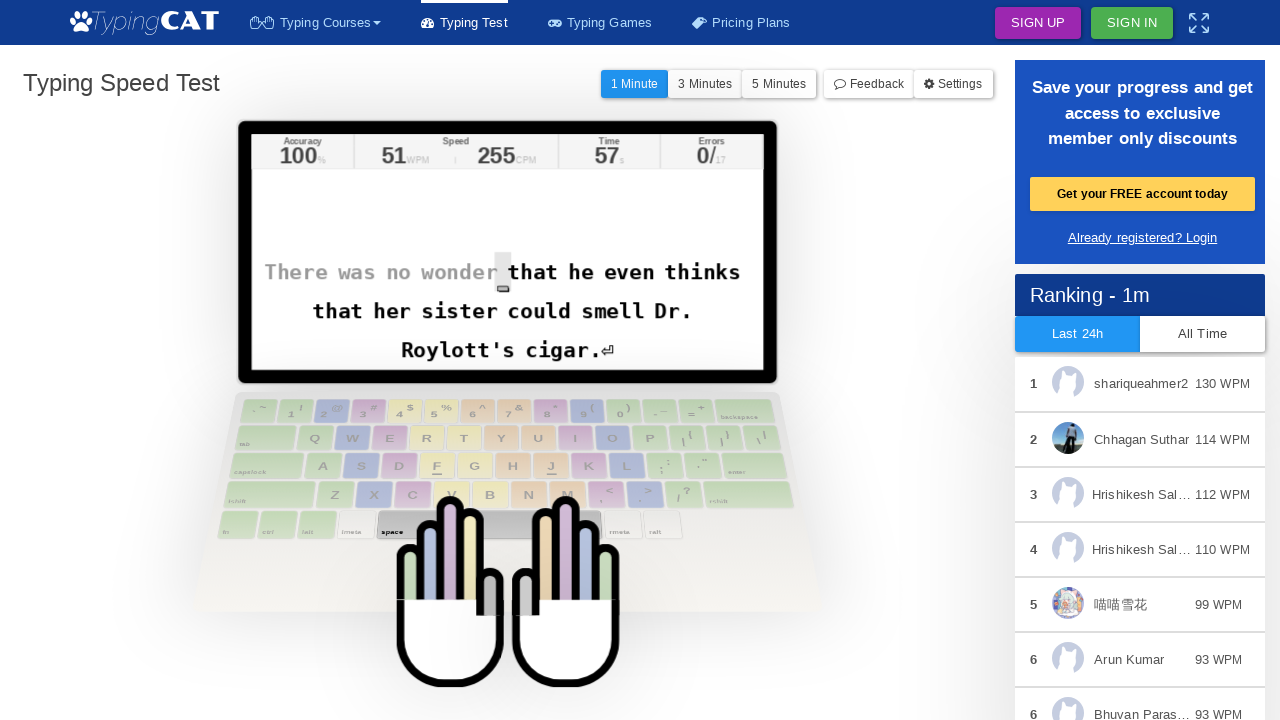

Typed character: ' '
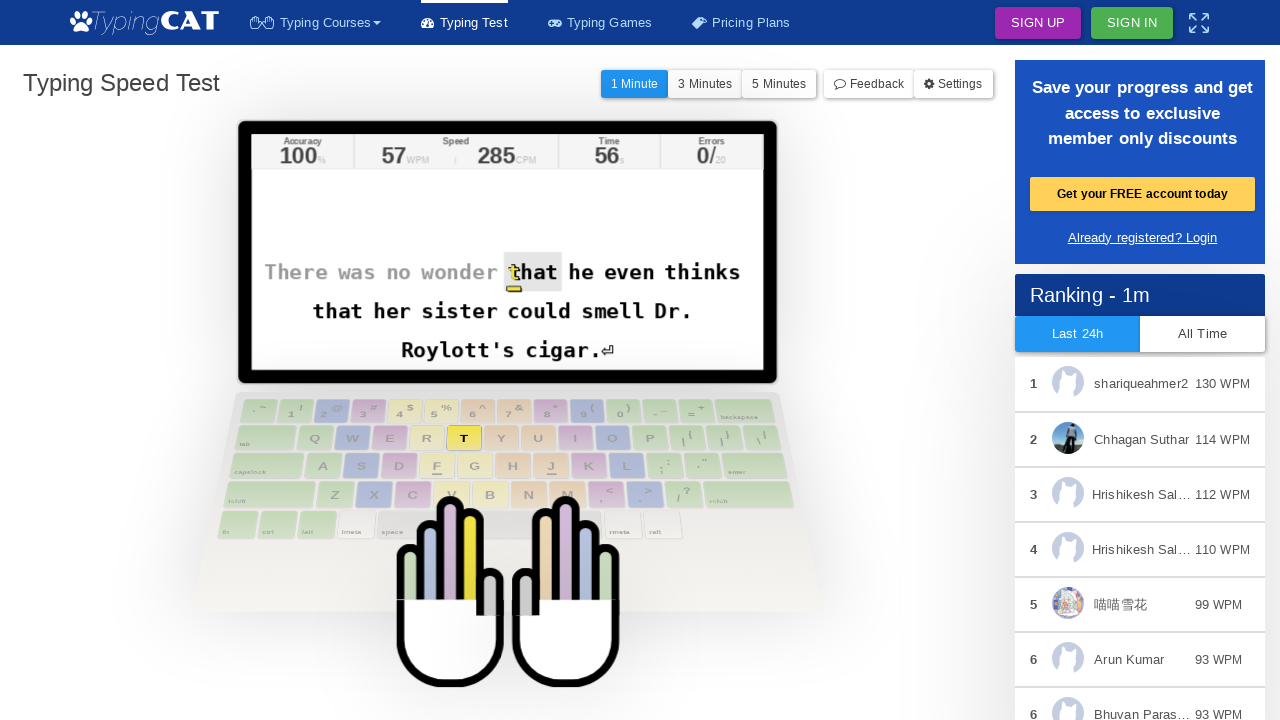

Typed character: 't'
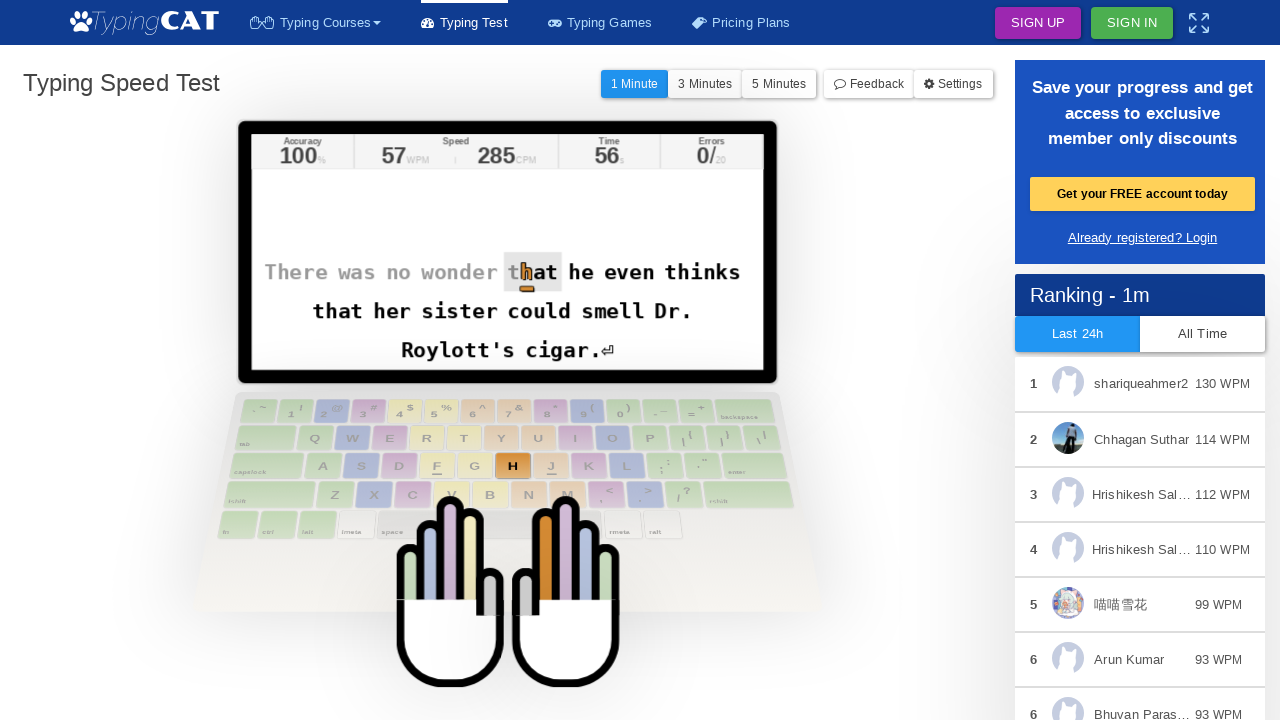

Typed character: 'h'
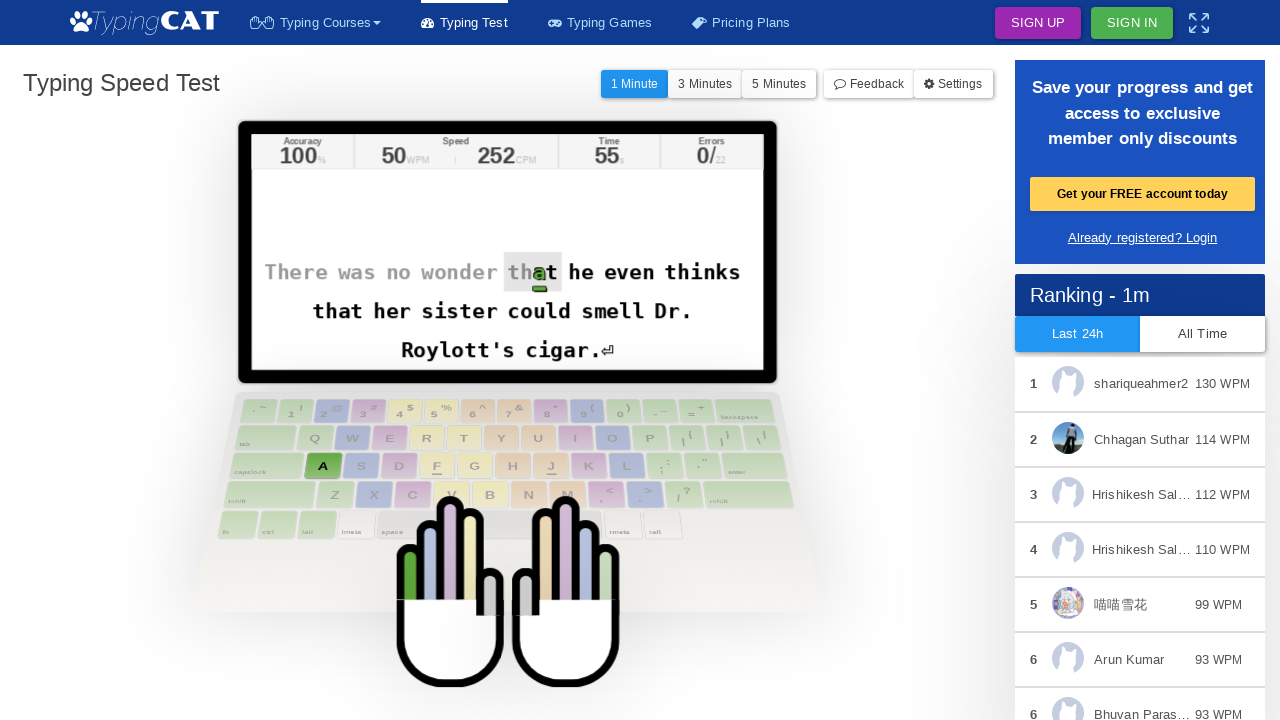

Typed character: 'a'
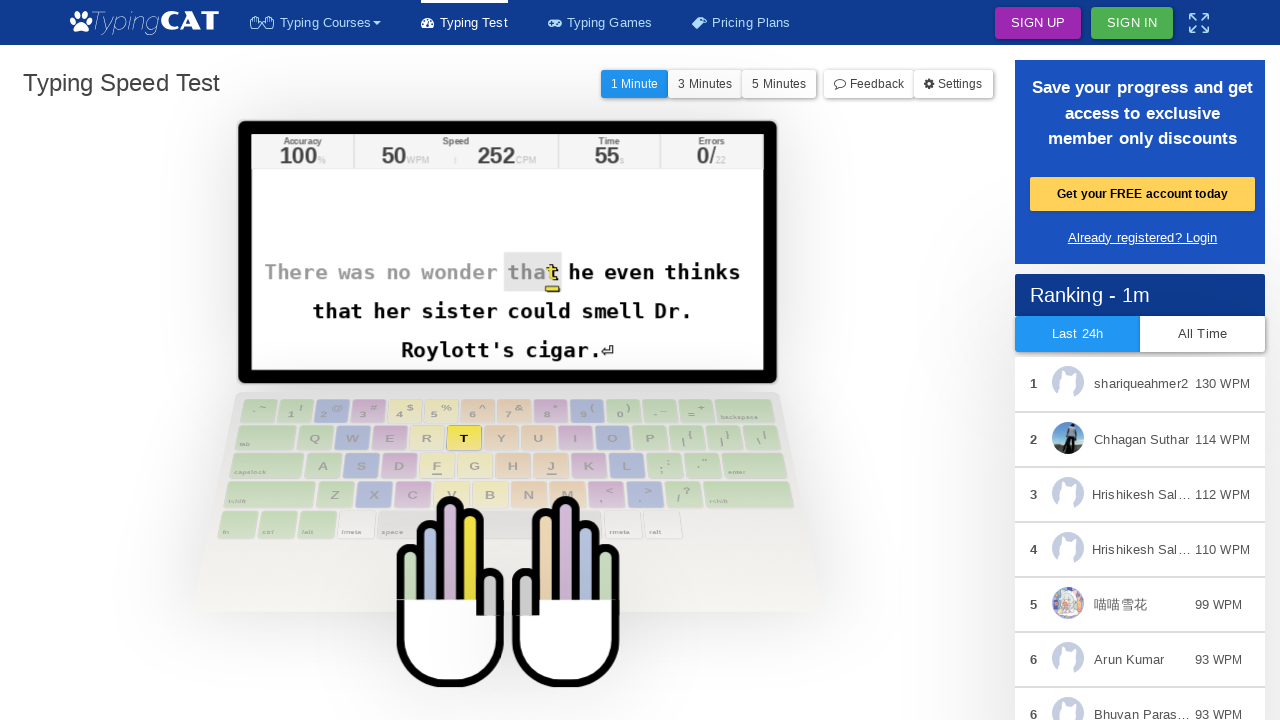

Typed character: 't'
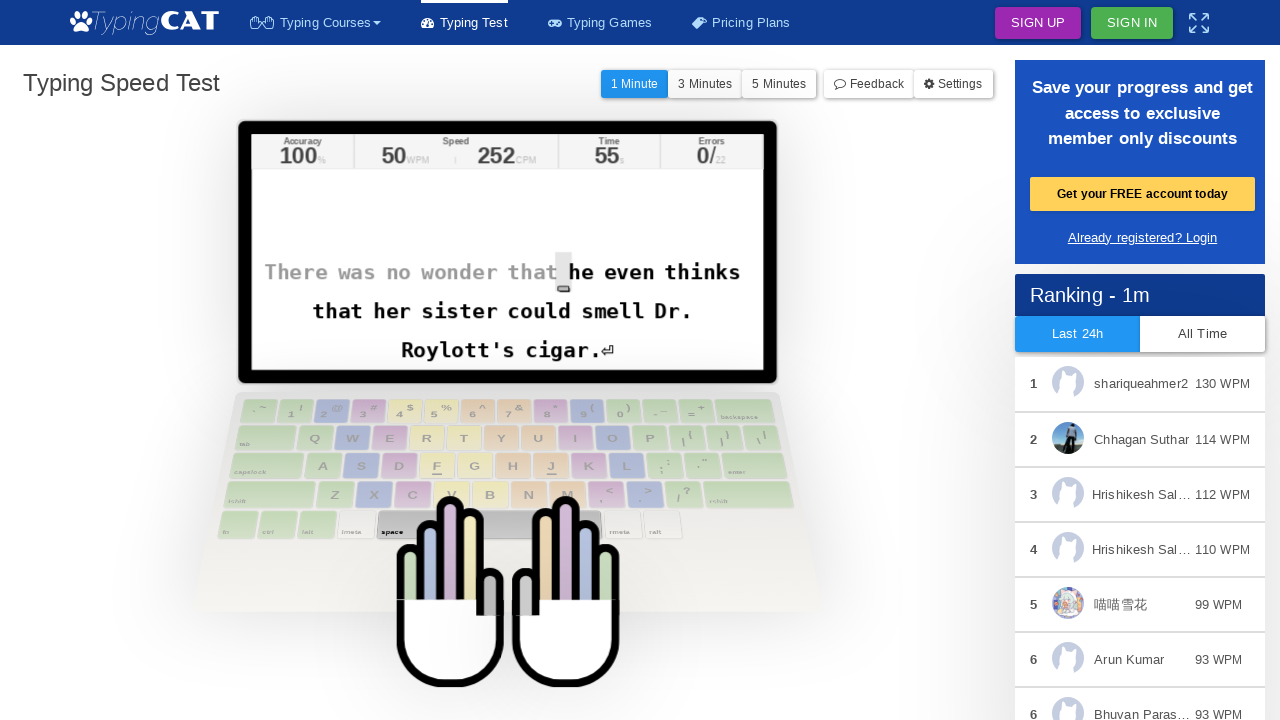

Typed character: ' '
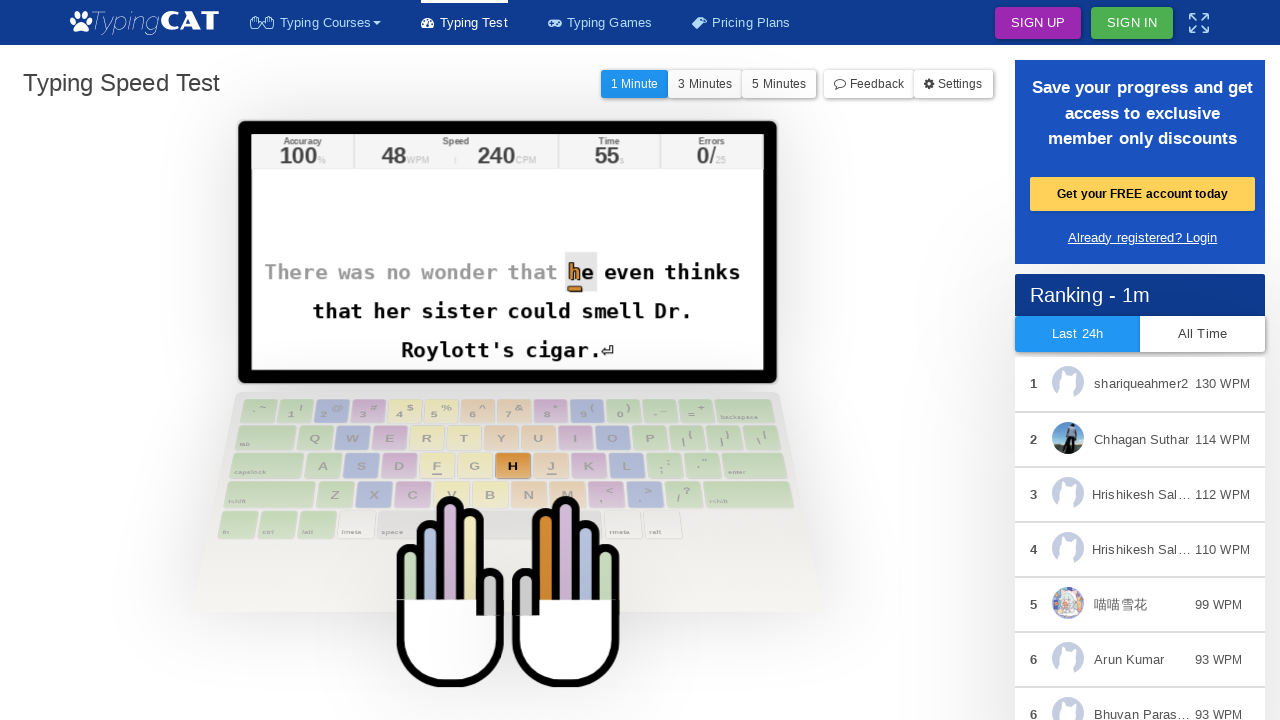

Typed character: 'h'
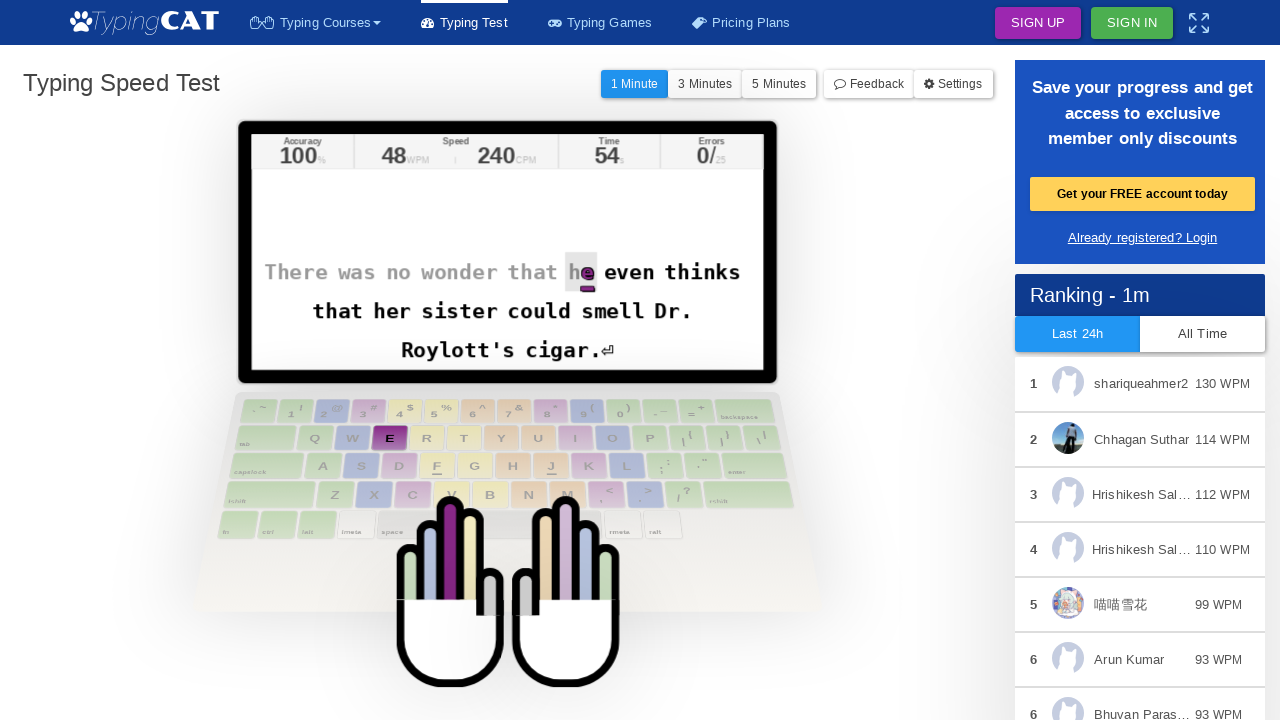

Typed character: 'e'
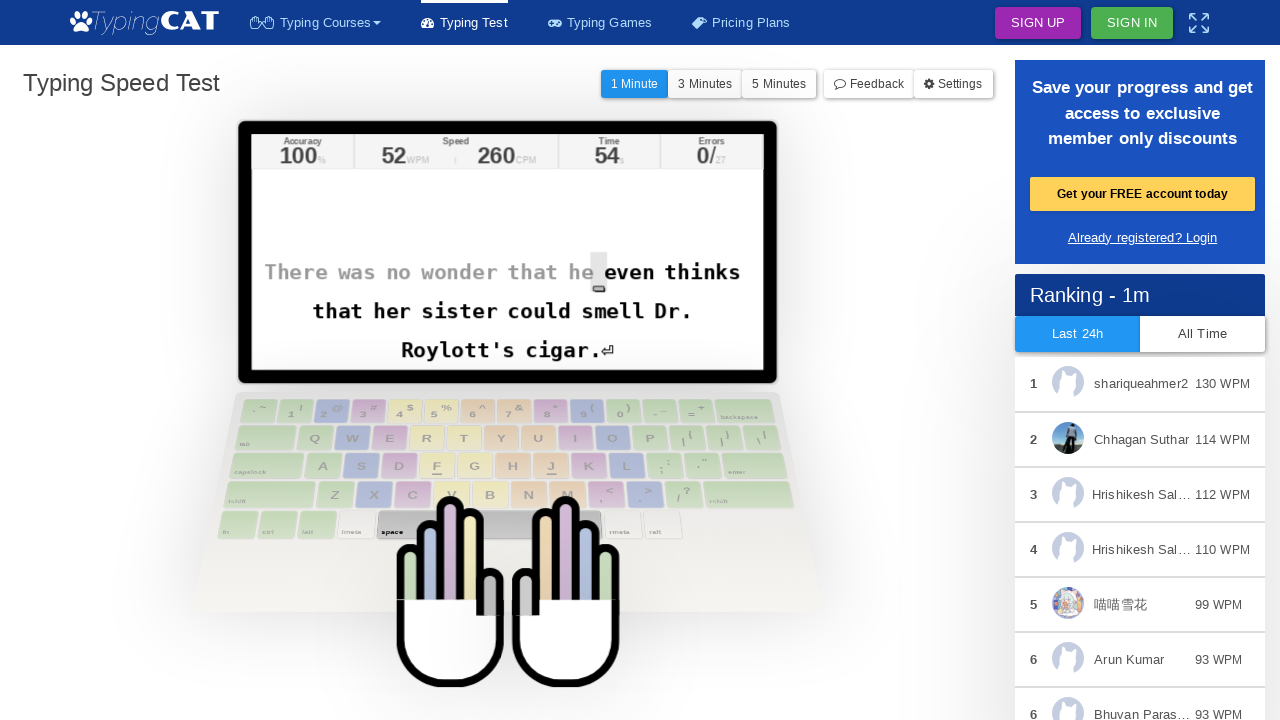

Typed character: ' '
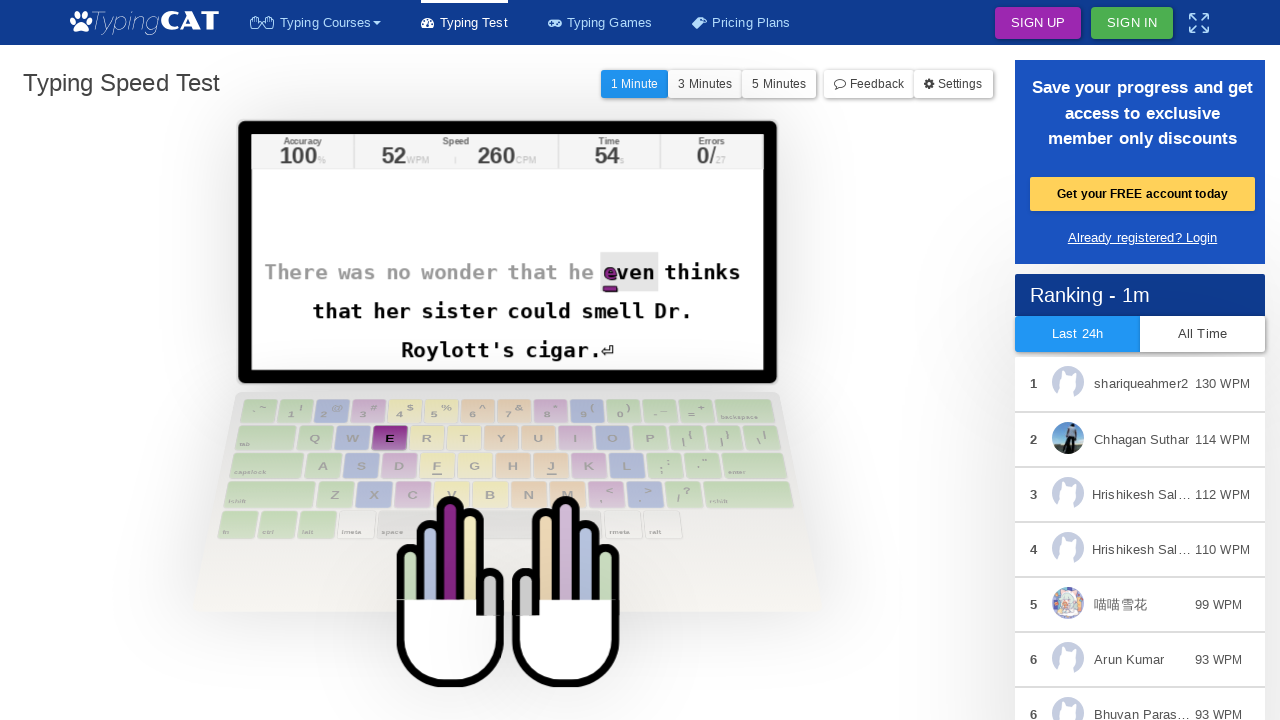

Typed character: 'e'
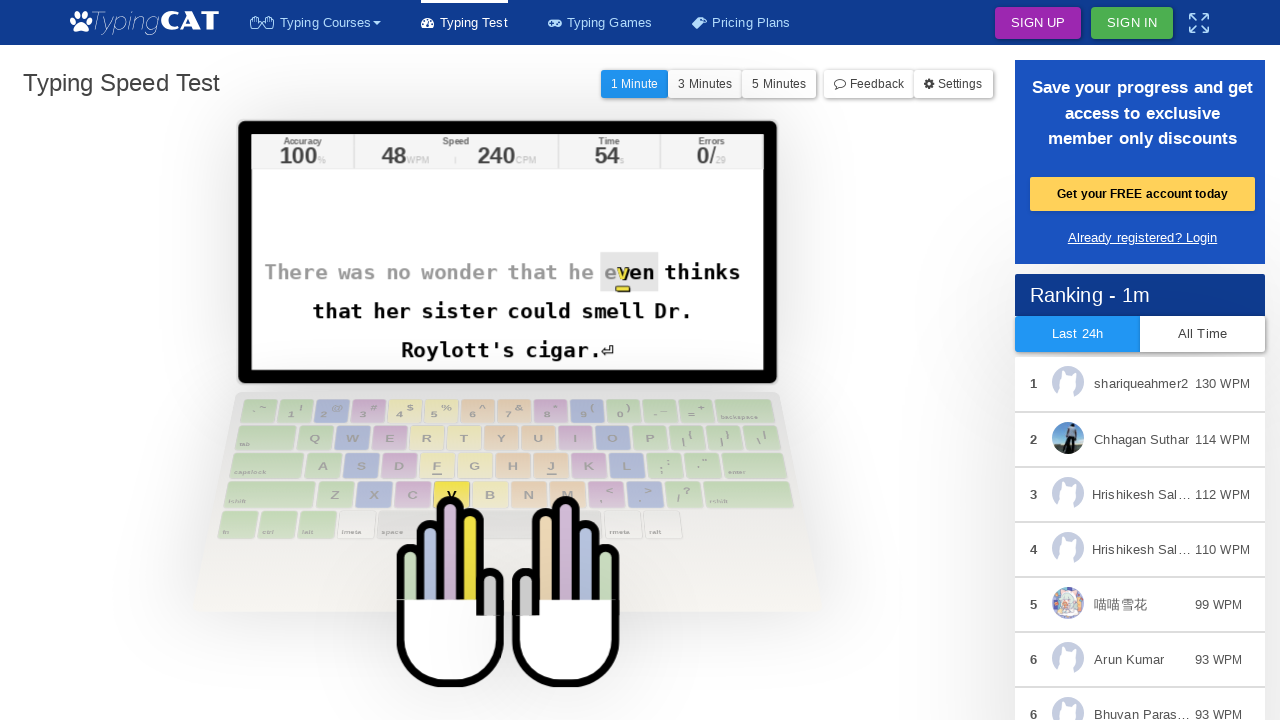

Typed character: 'v'
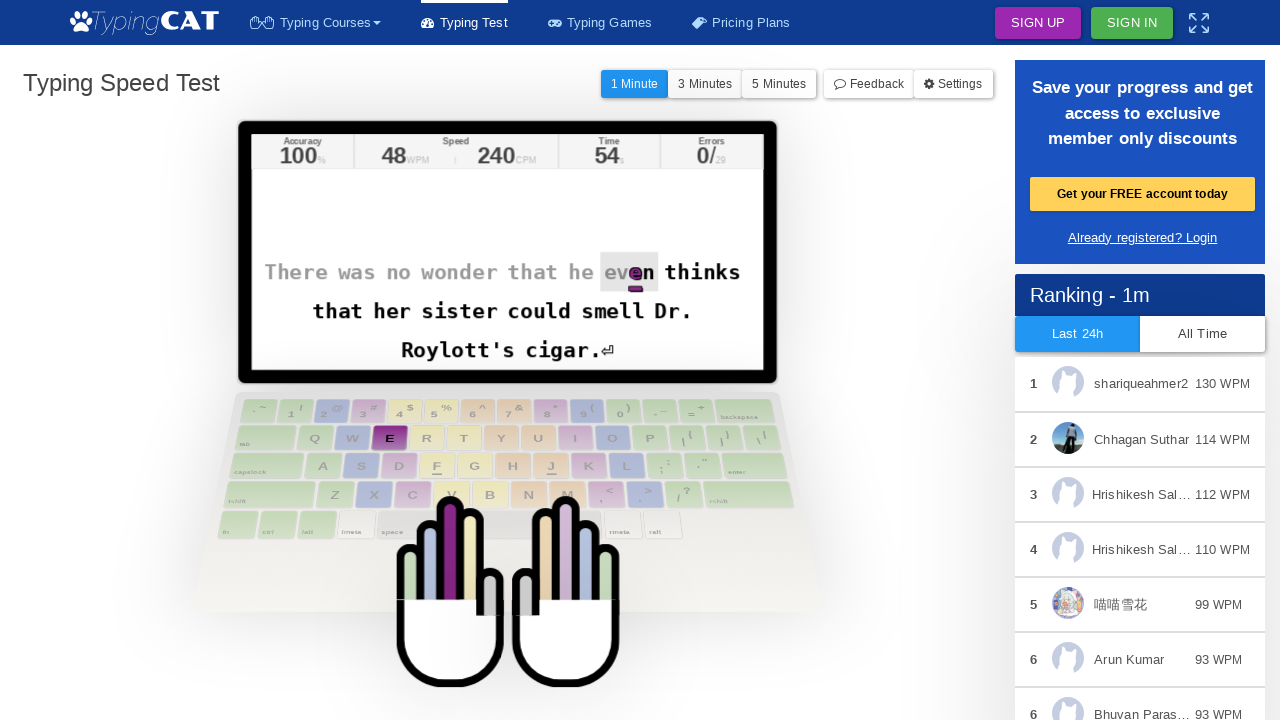

Typed character: 'e'
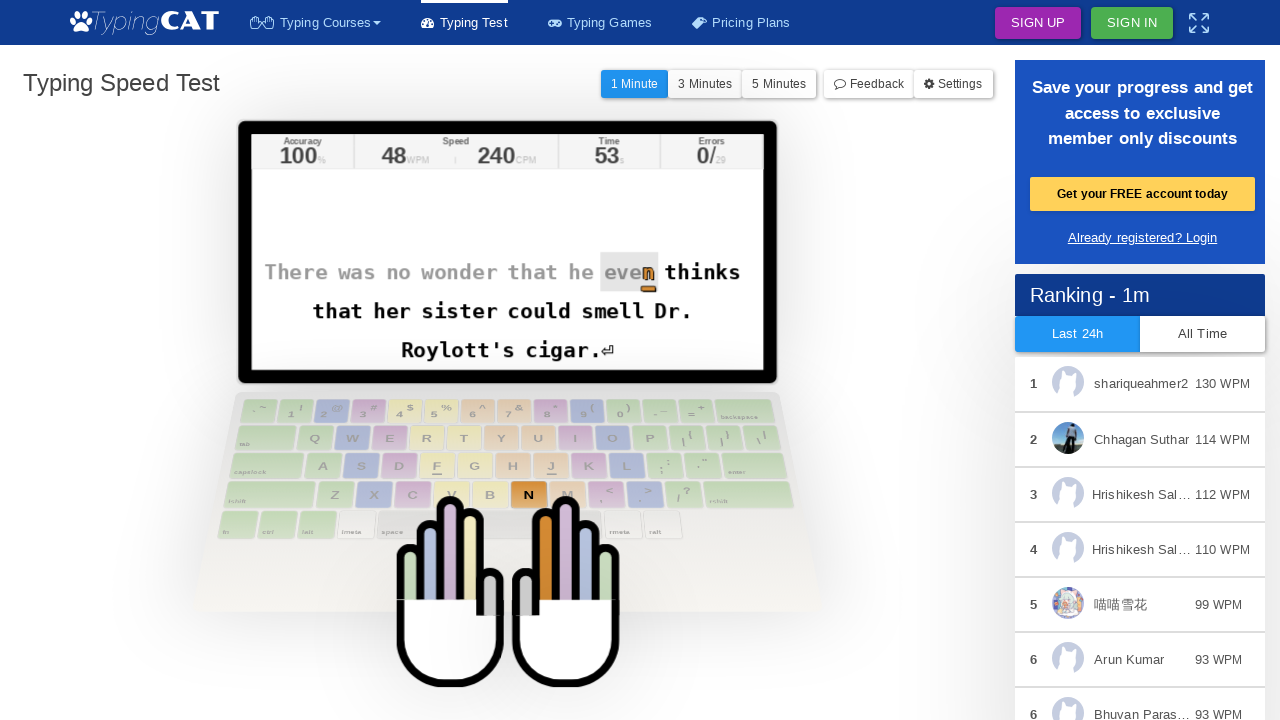

Typed character: 'n'
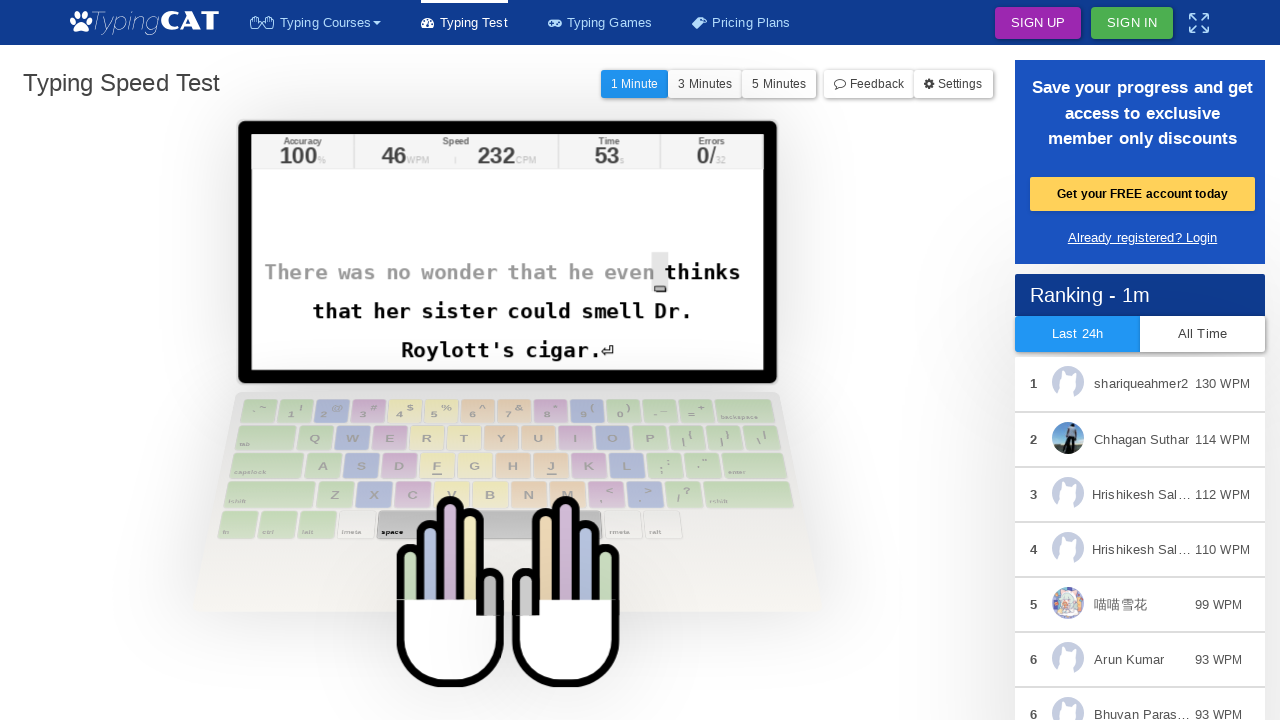

Typed character: ' '
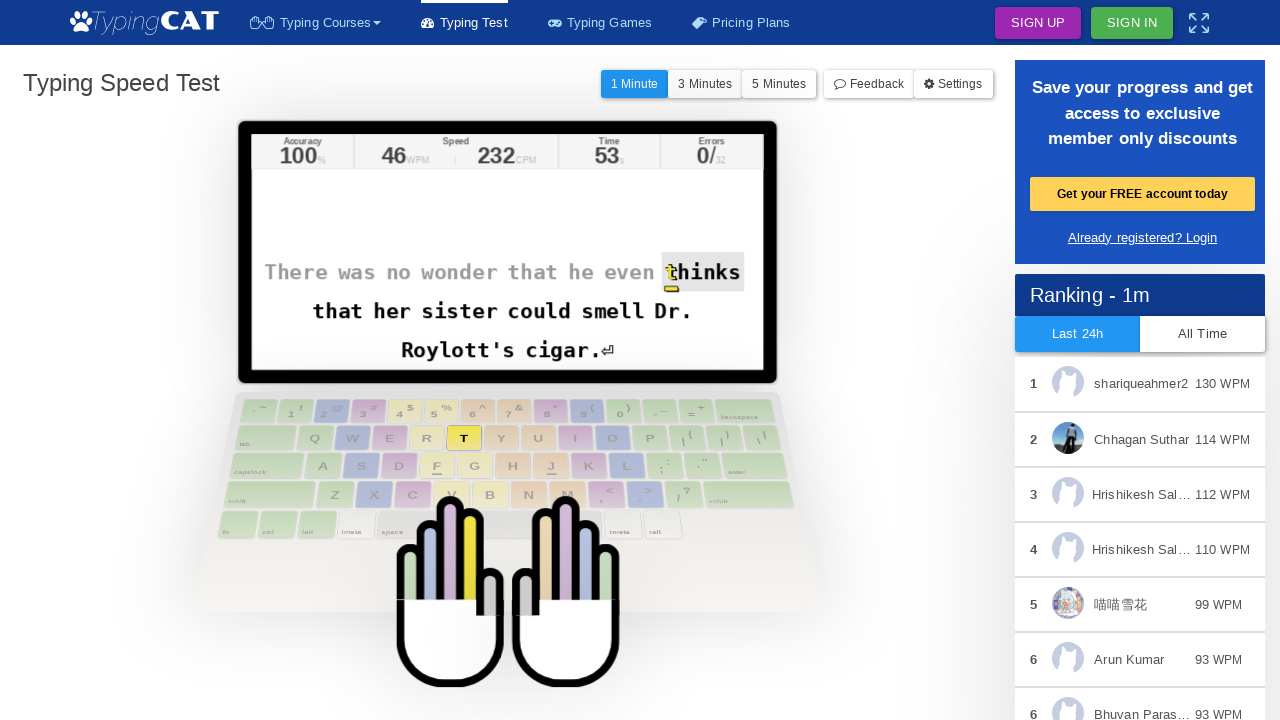

Typed character: 't'
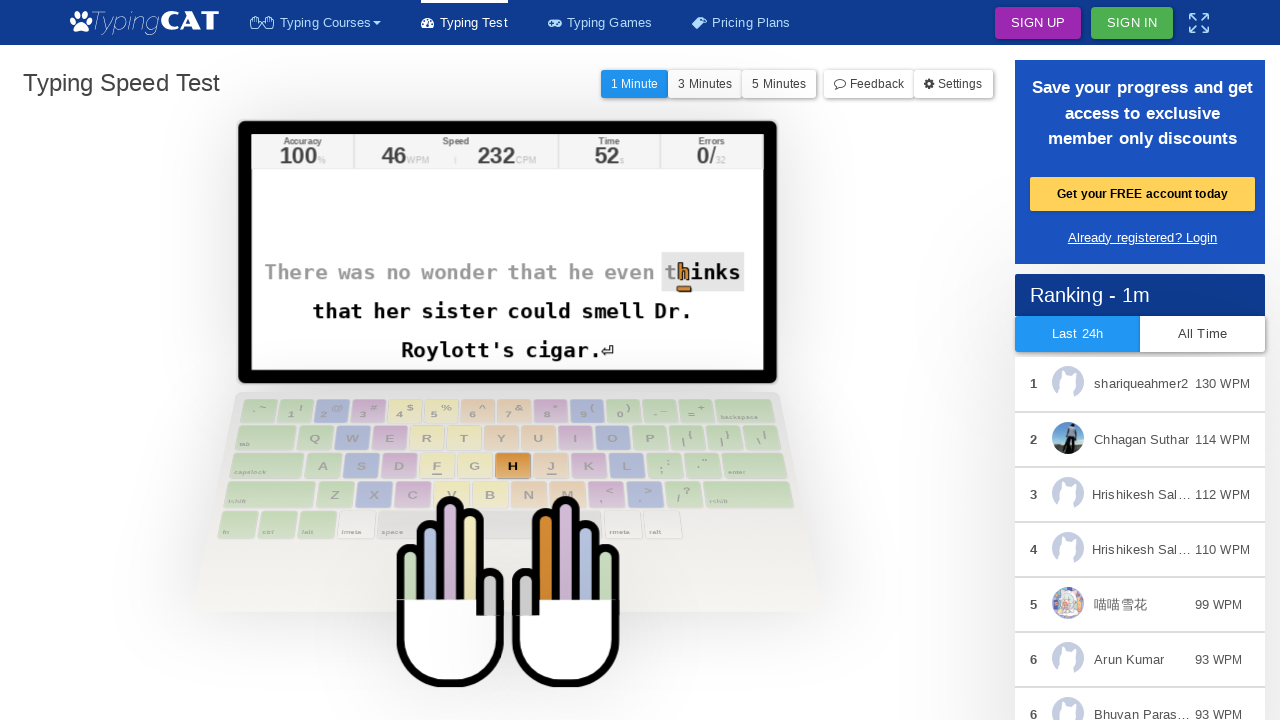

Typed character: 'h'
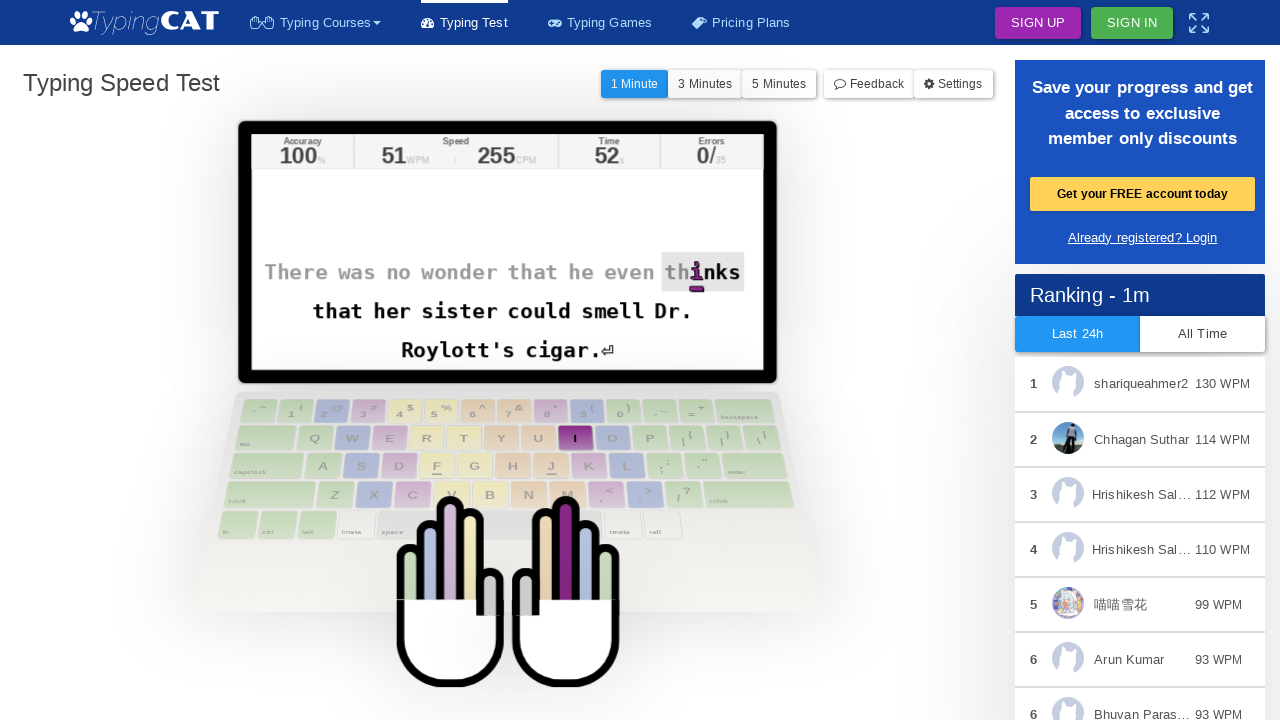

Typed character: 'i'
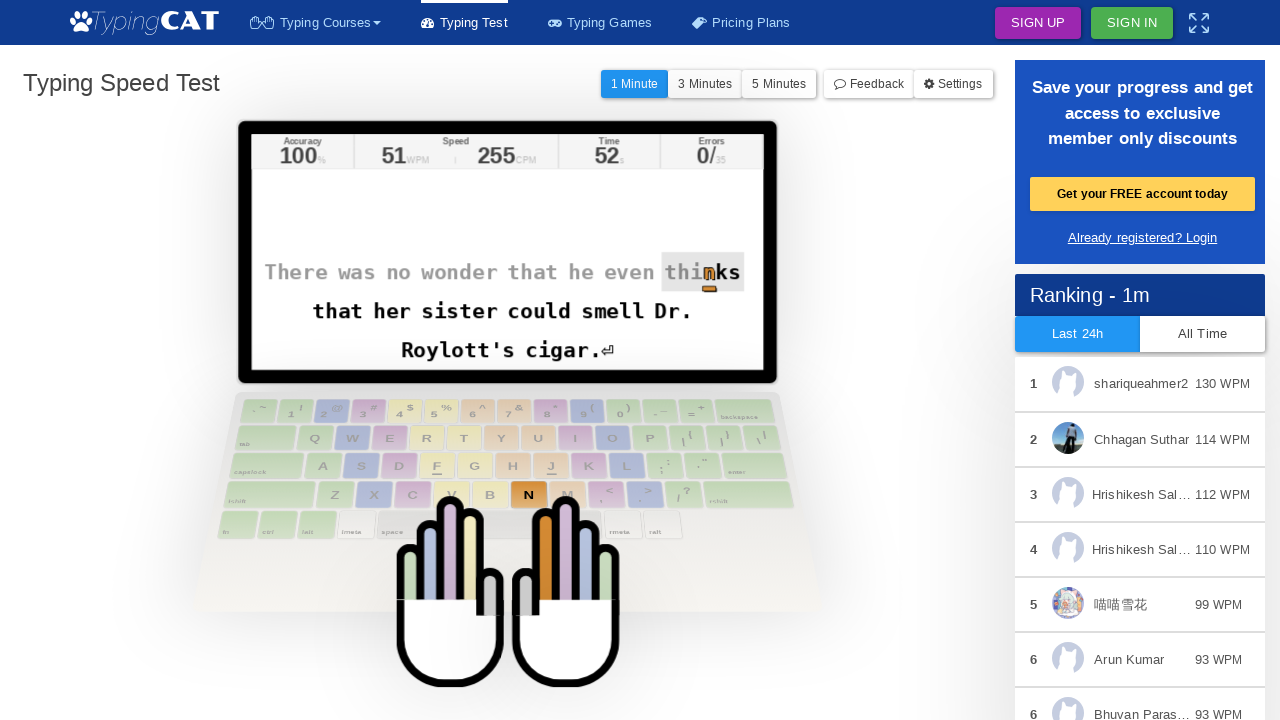

Typed character: 'n'
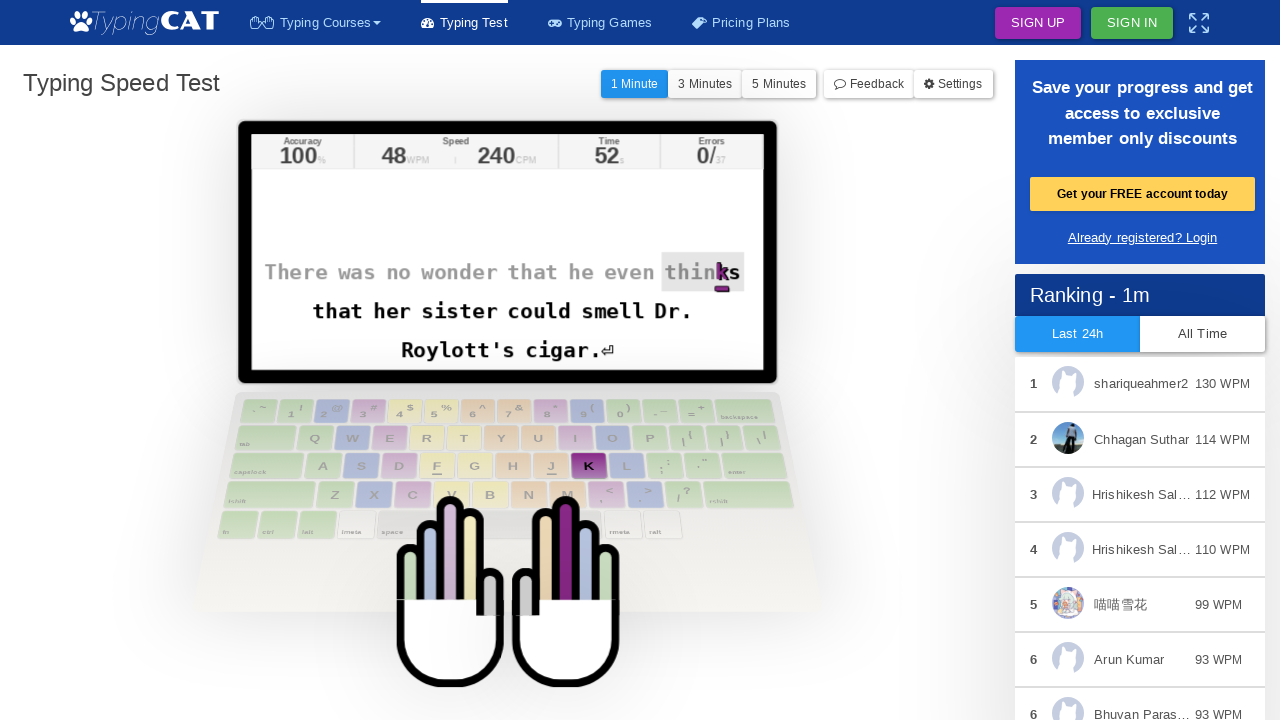

Typed character: 'k'
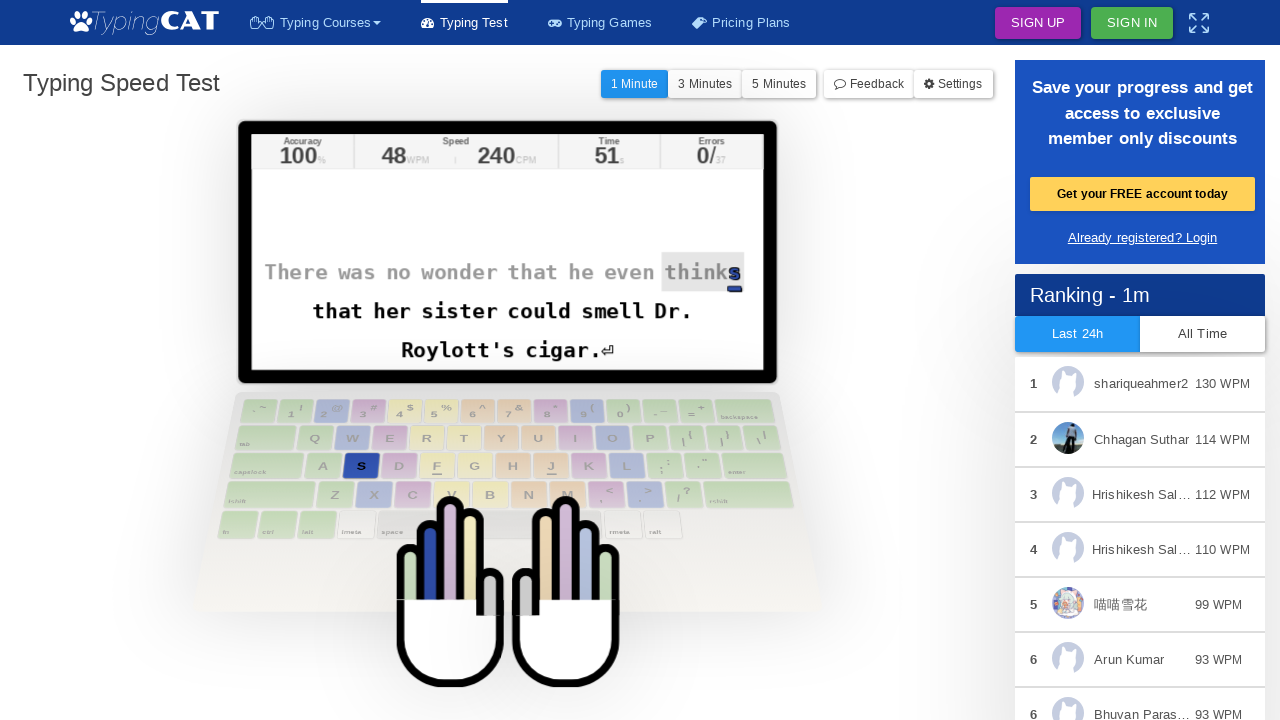

Typed character: 's'
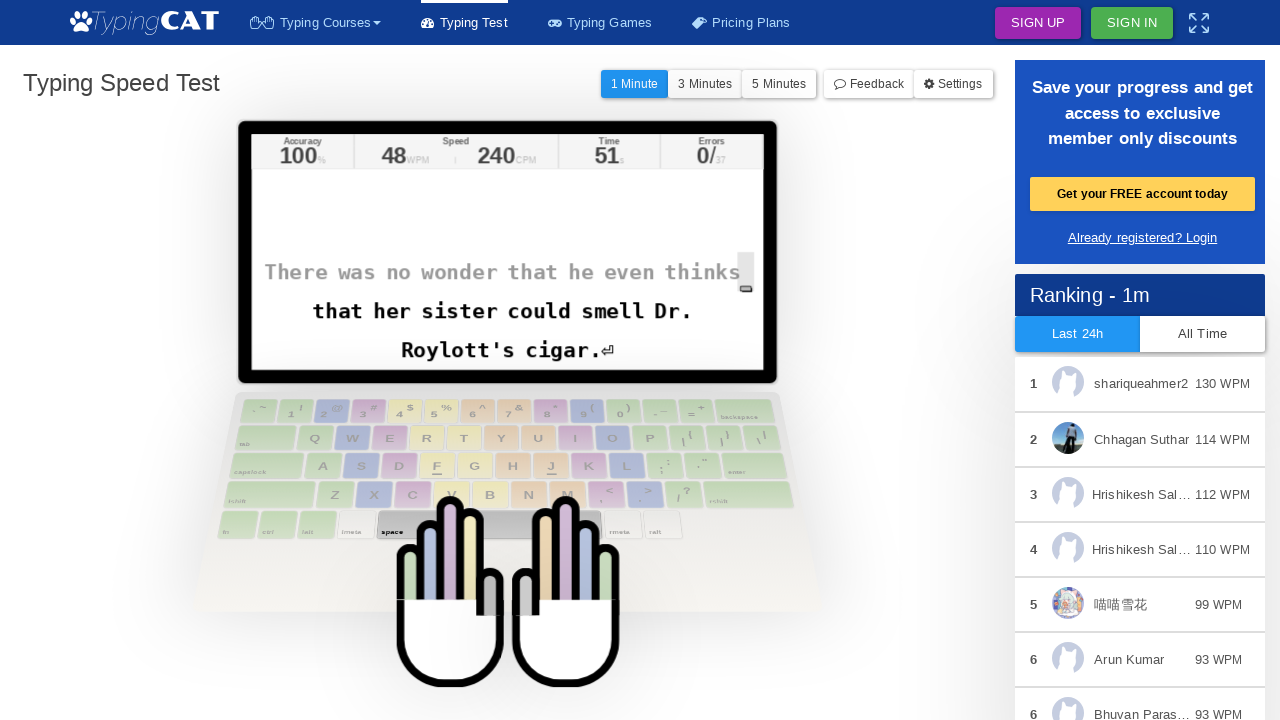

Typed character: ' '
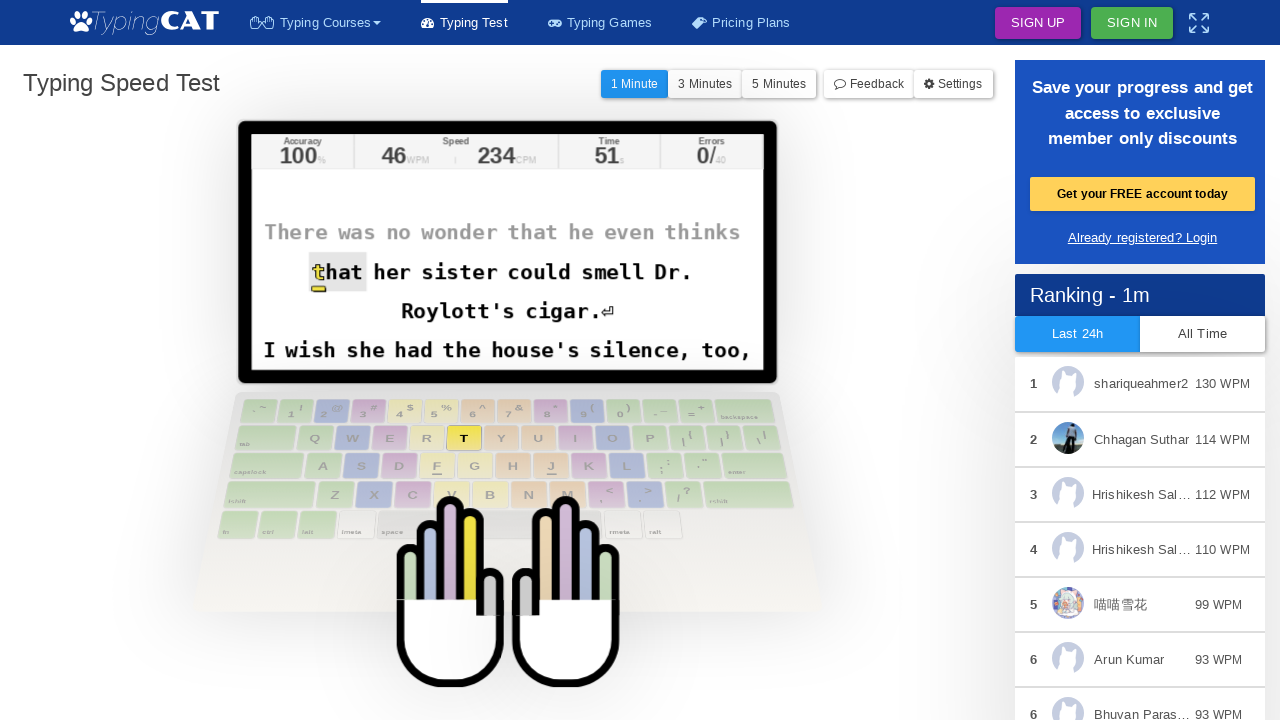

Typed character: 't'
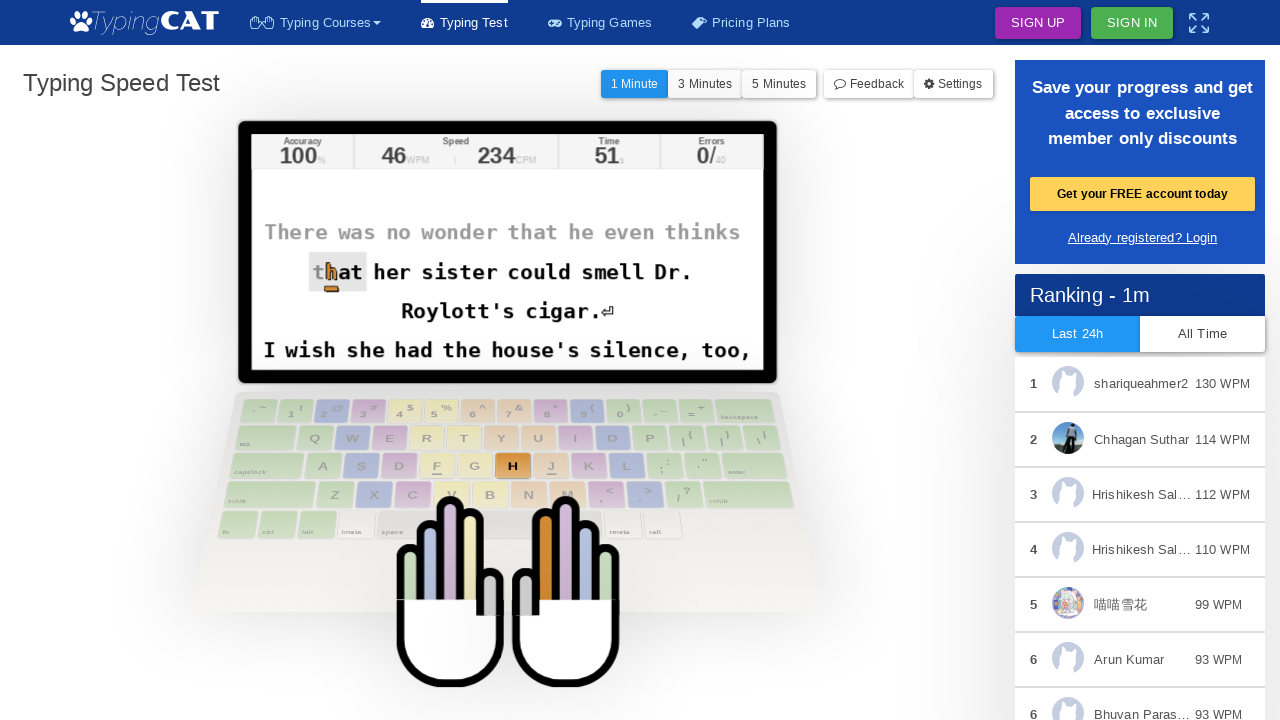

Typed character: 'h'
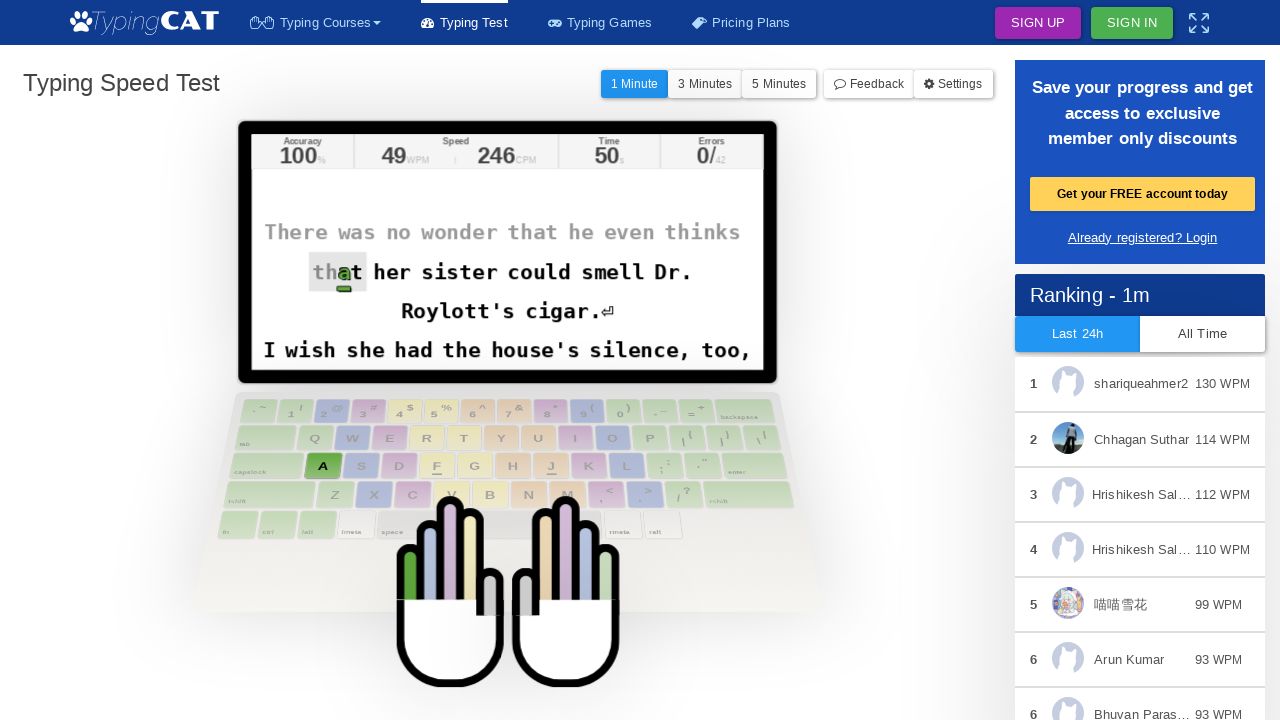

Typed character: 'a'
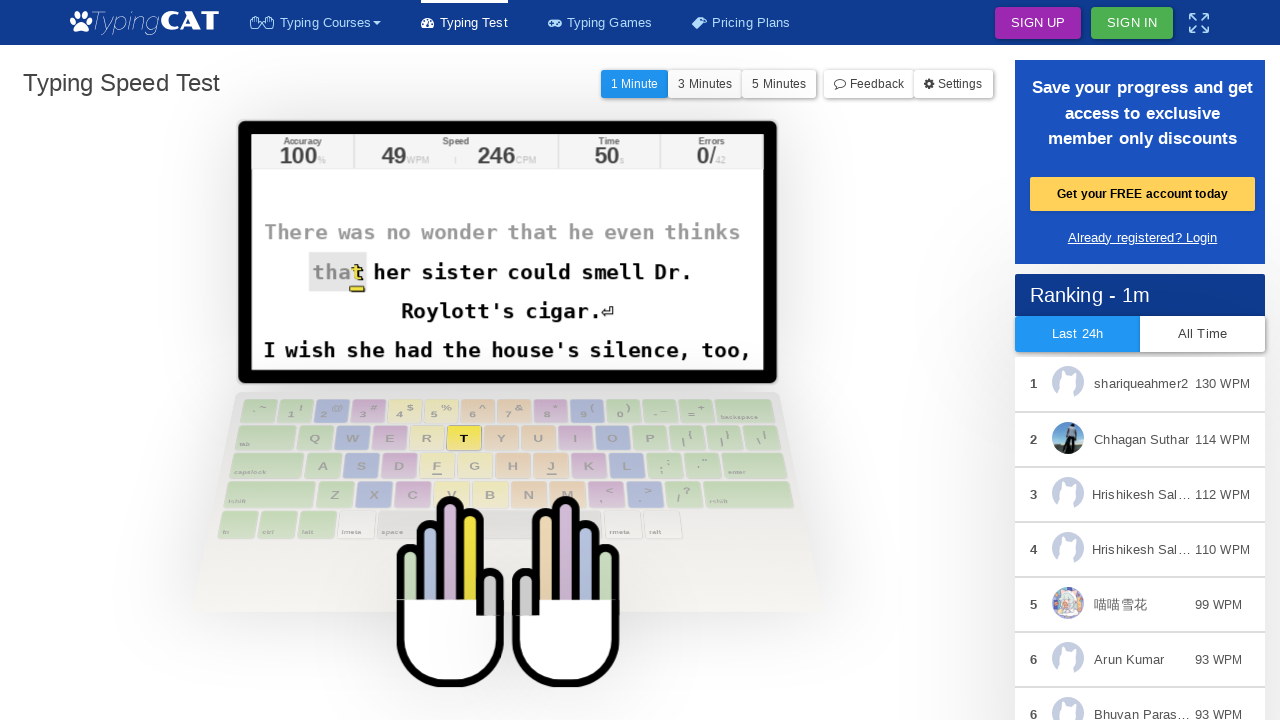

Typed character: 't'
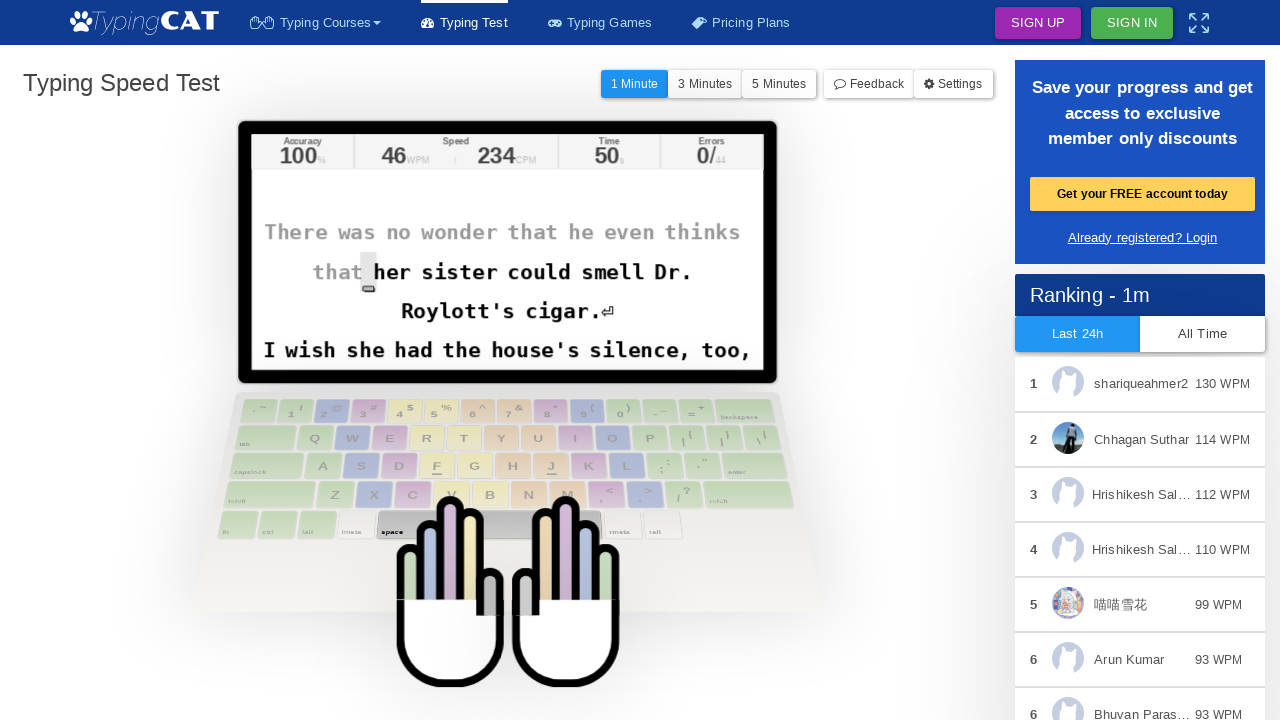

Typed character: ' '
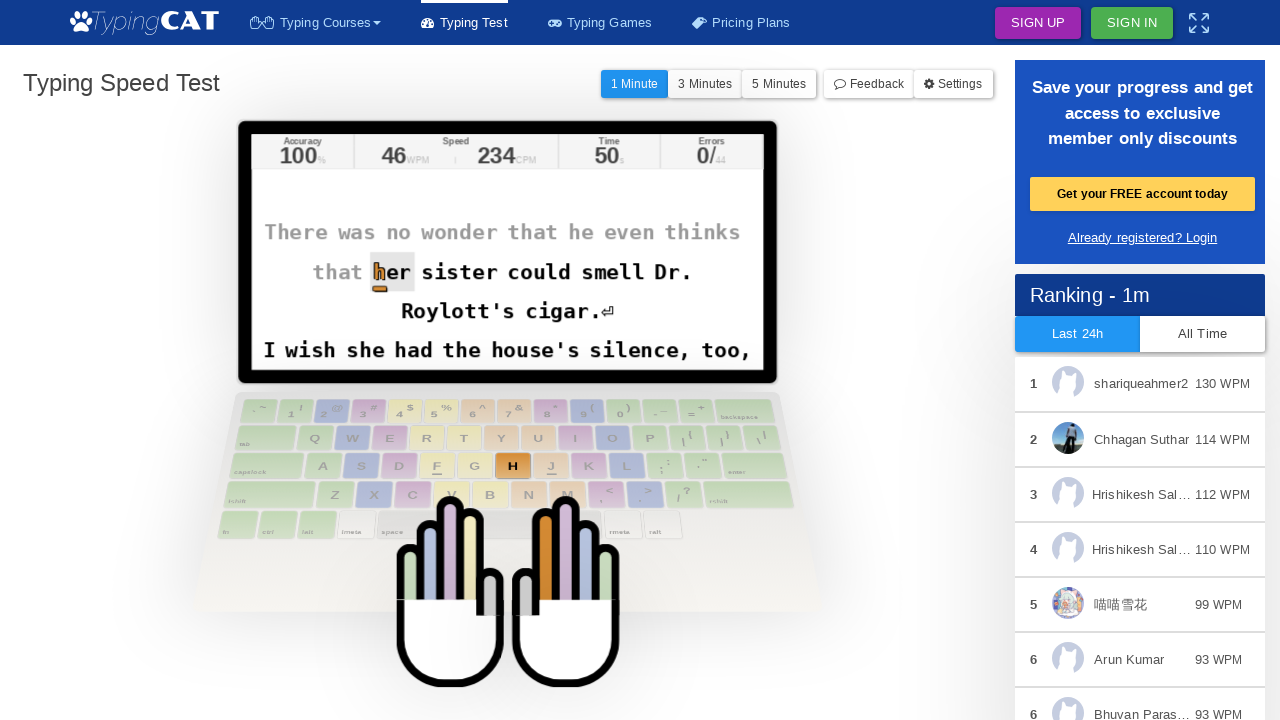

Typed character: 'h'
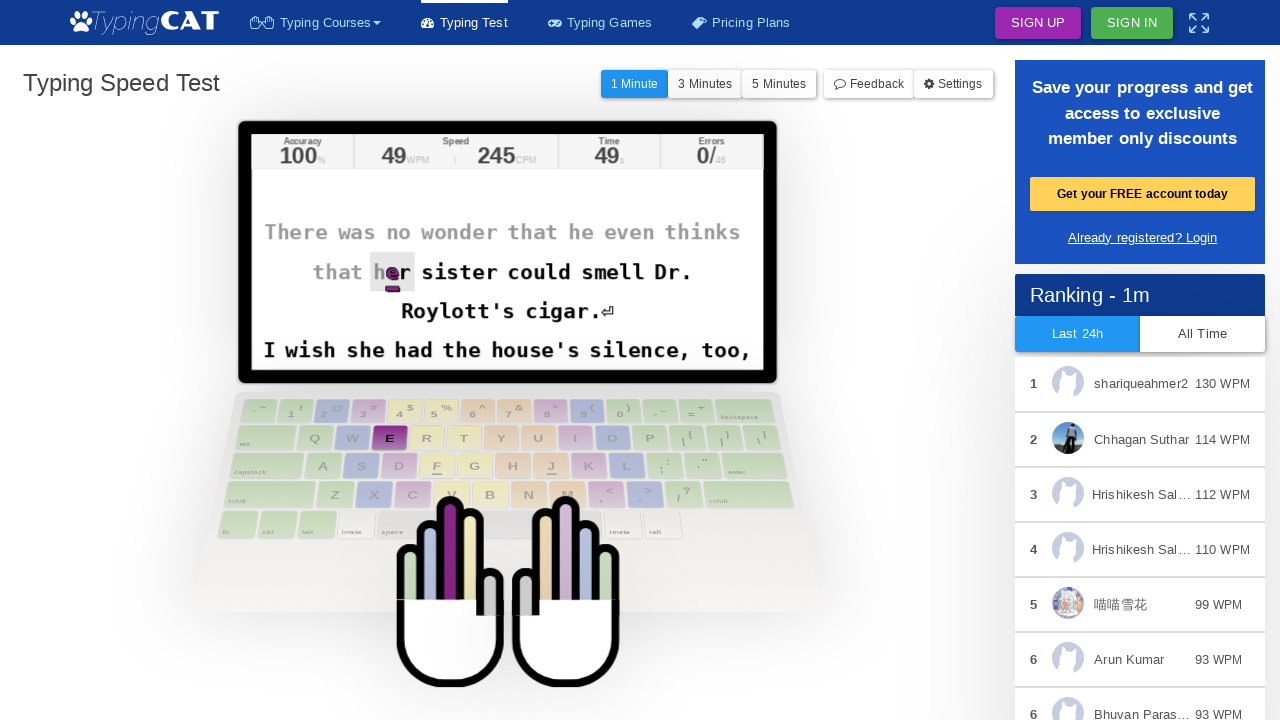

Typed character: 'e'
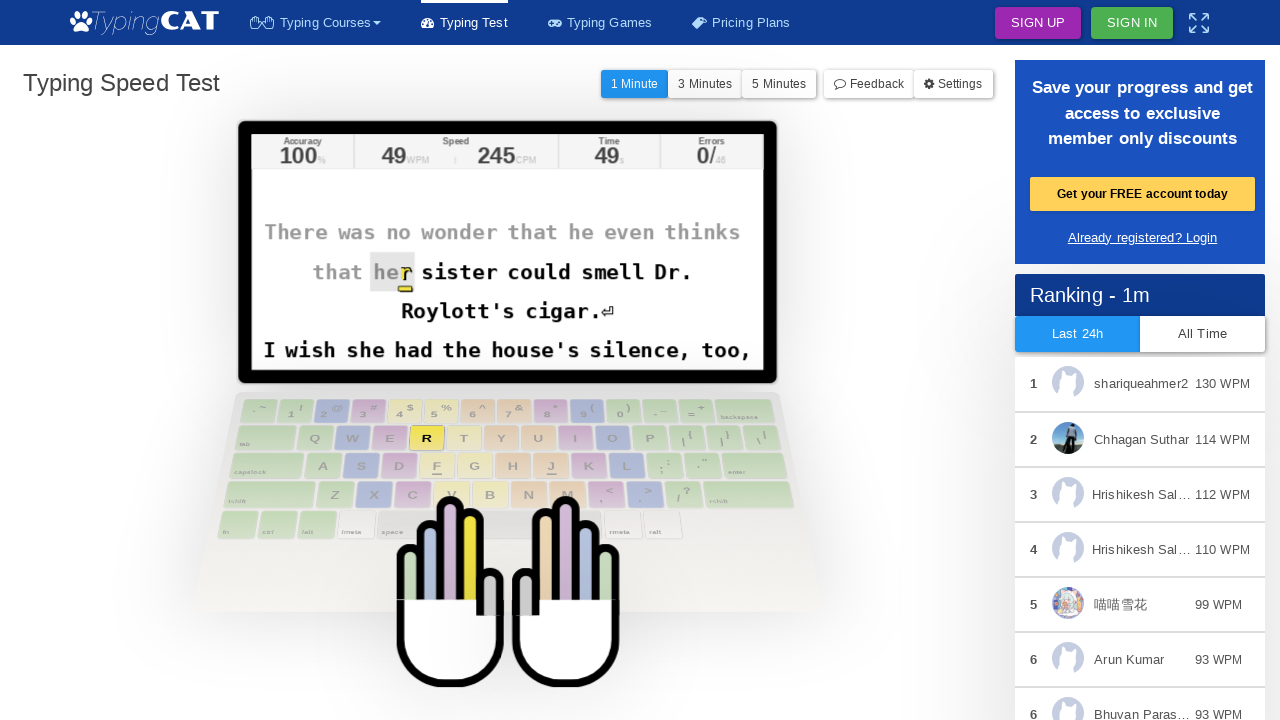

Typed character: 'r'
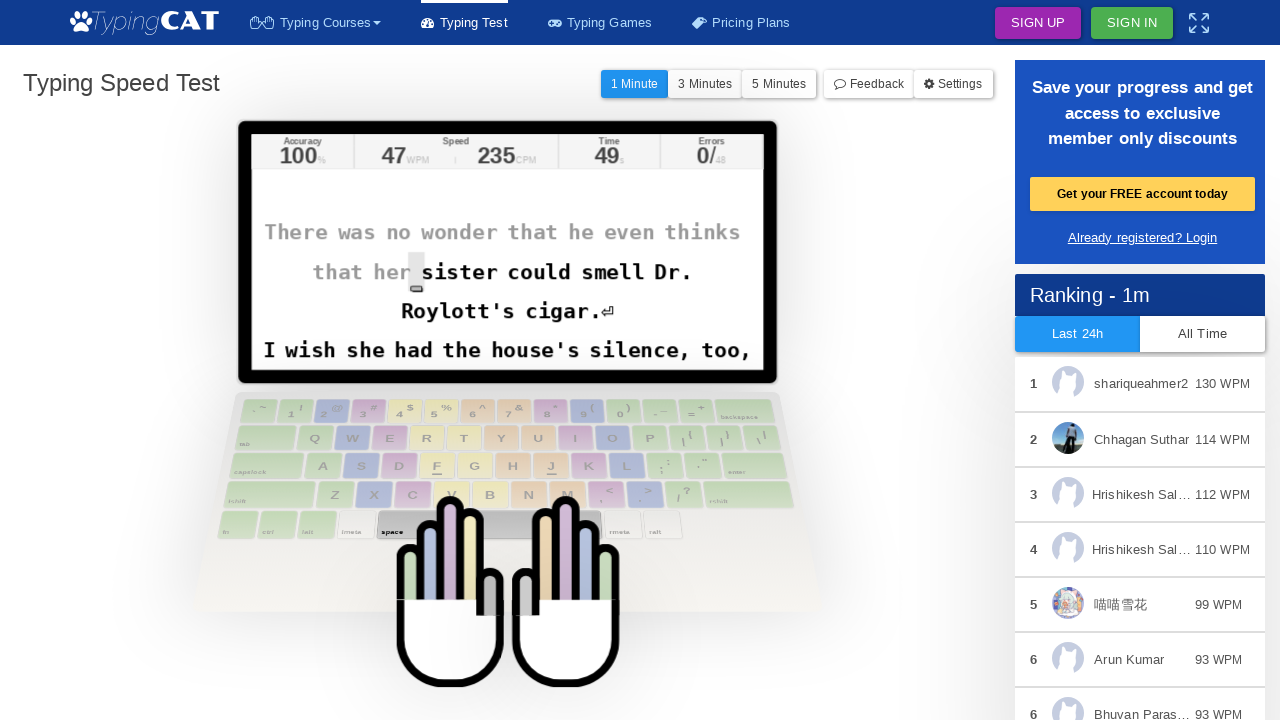

Typed character: ' '
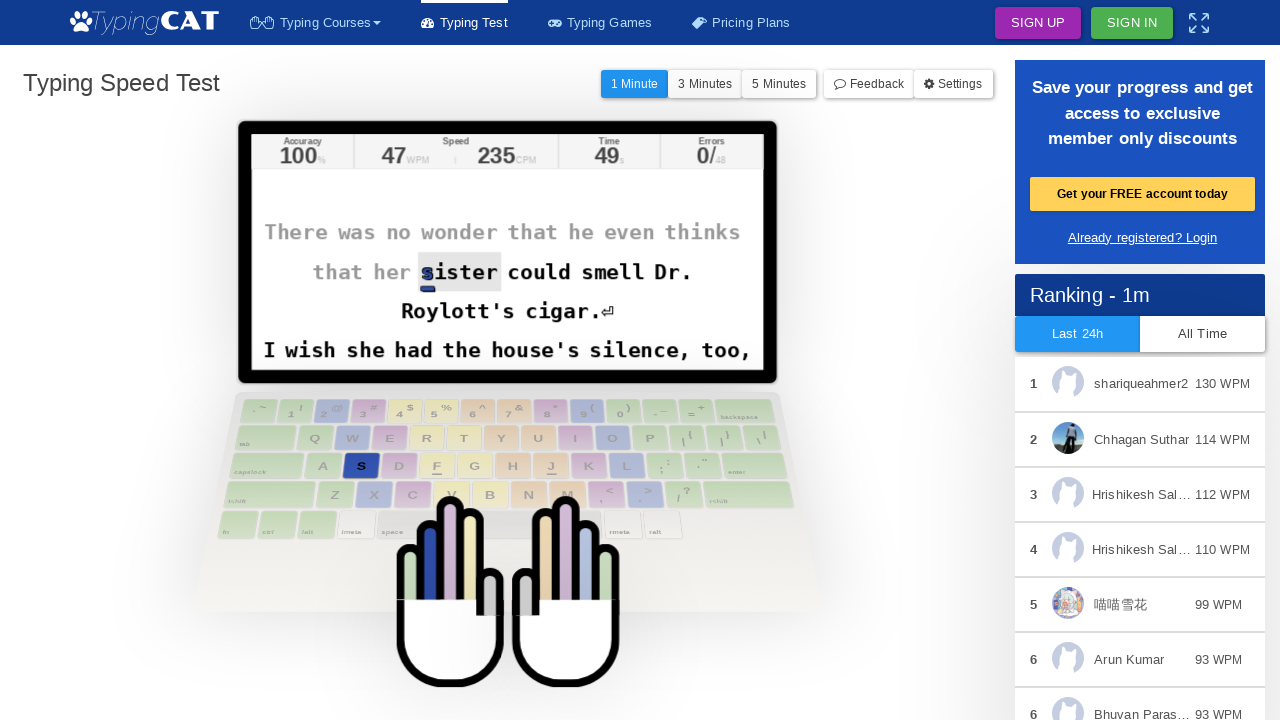

Typed character: 's'
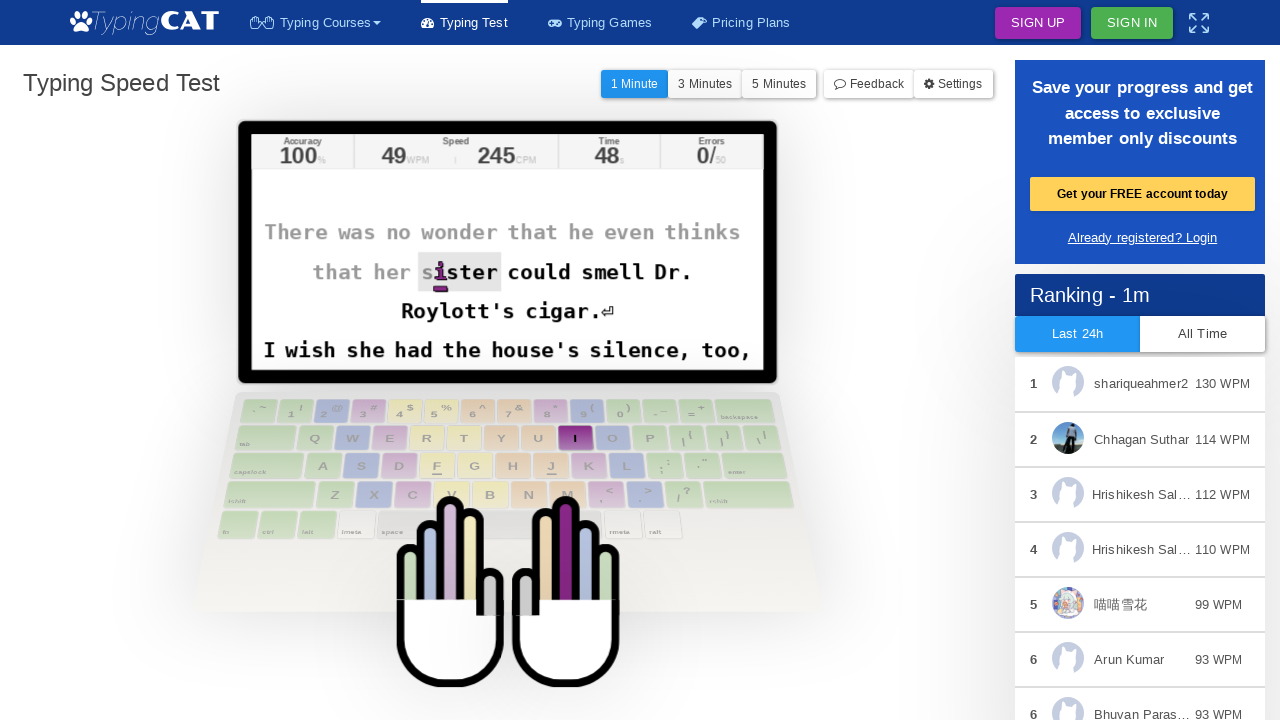

Typed character: 'i'
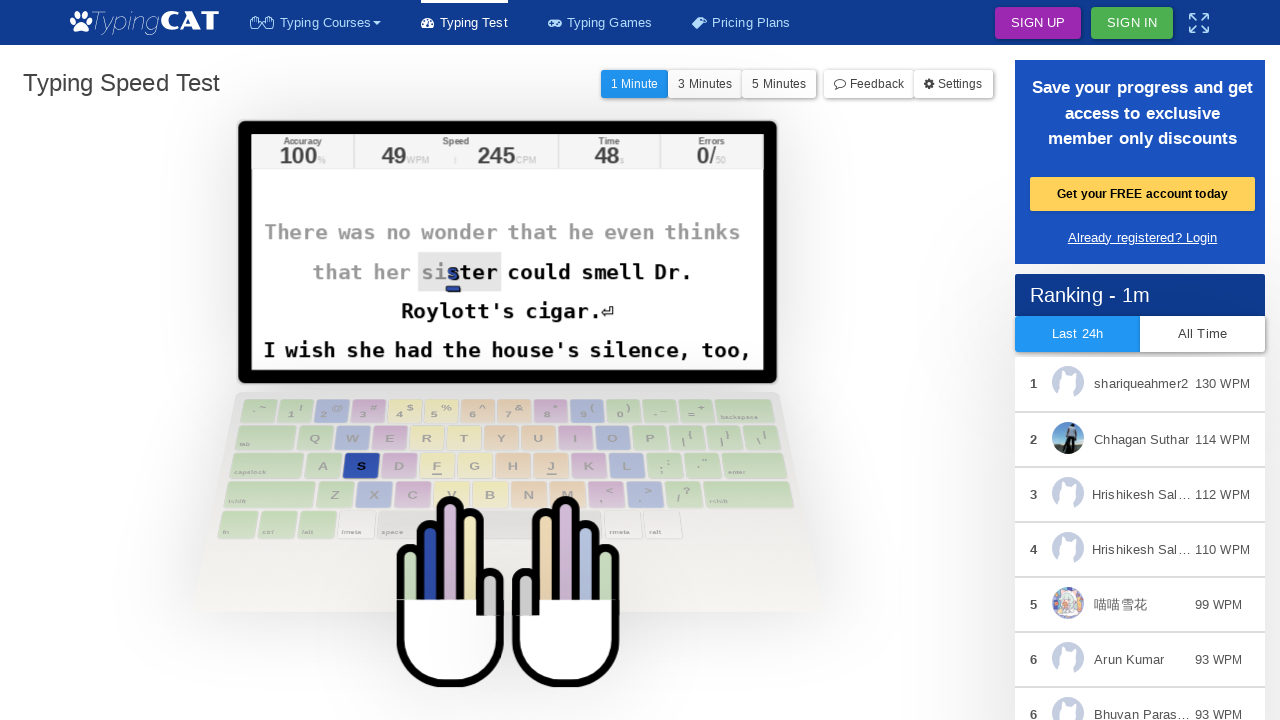

Typed character: 's'
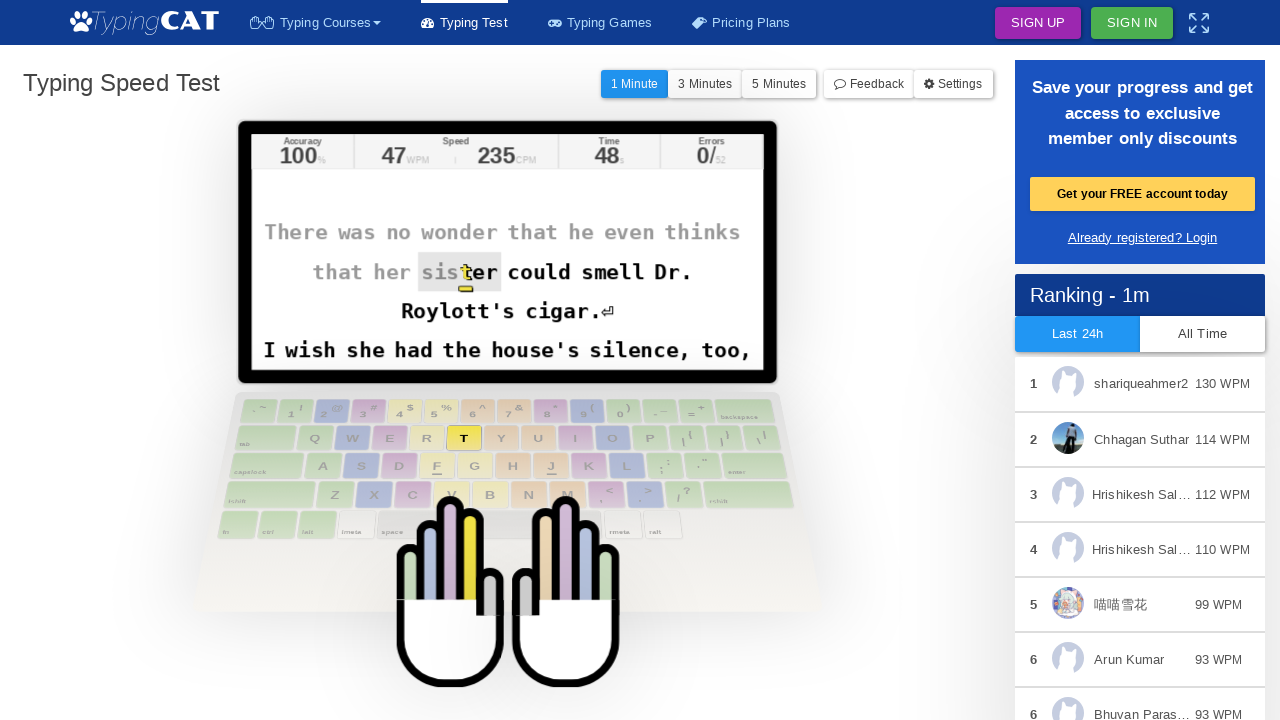

Typed character: 't'
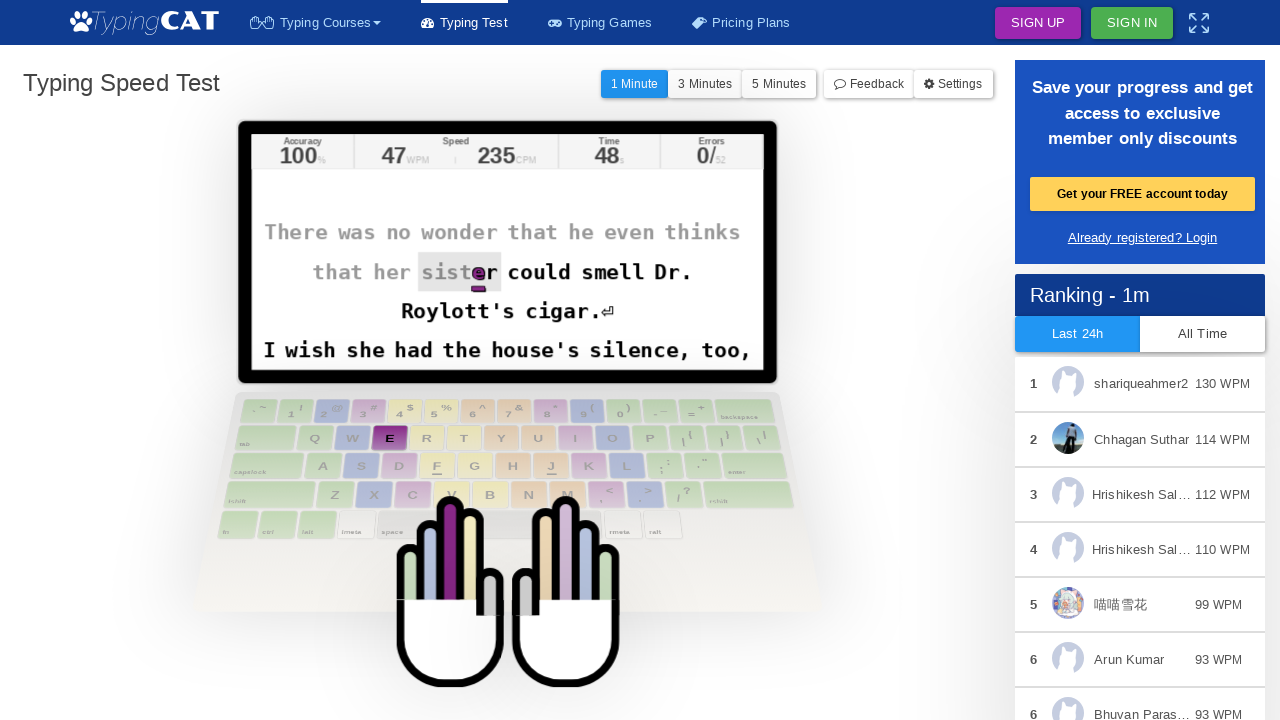

Typed character: 'e'
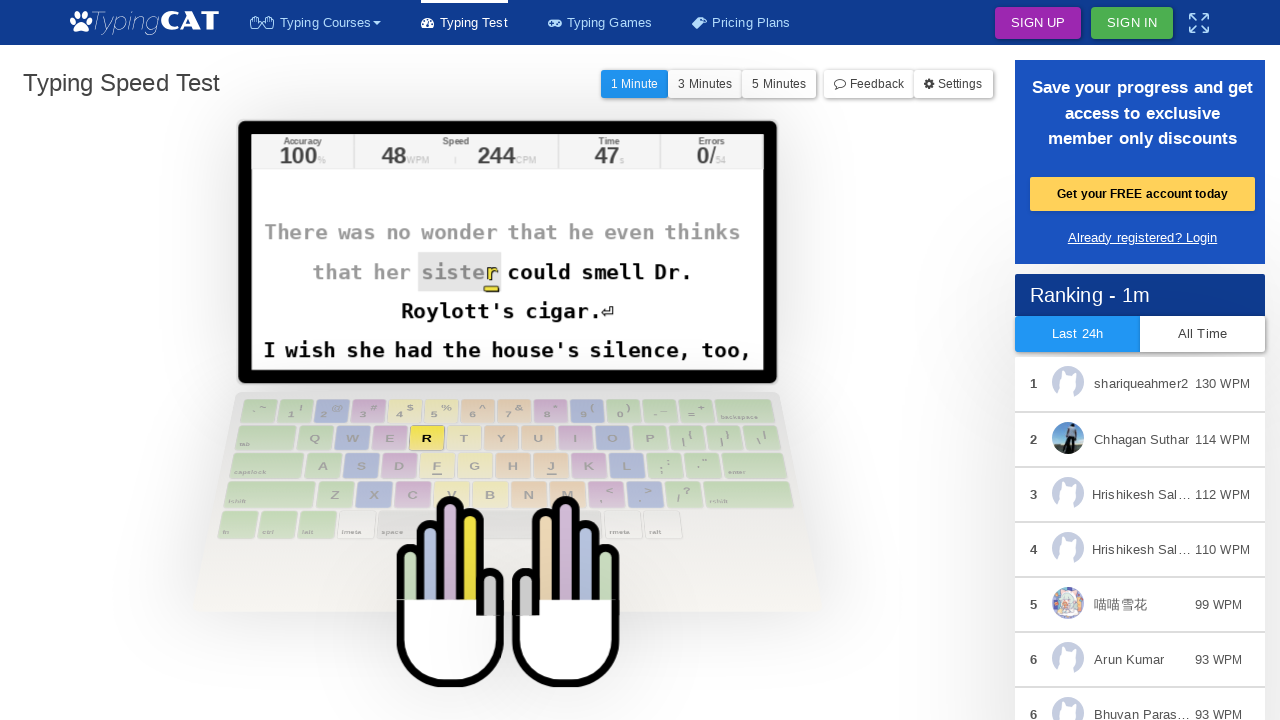

Typed character: 'r'
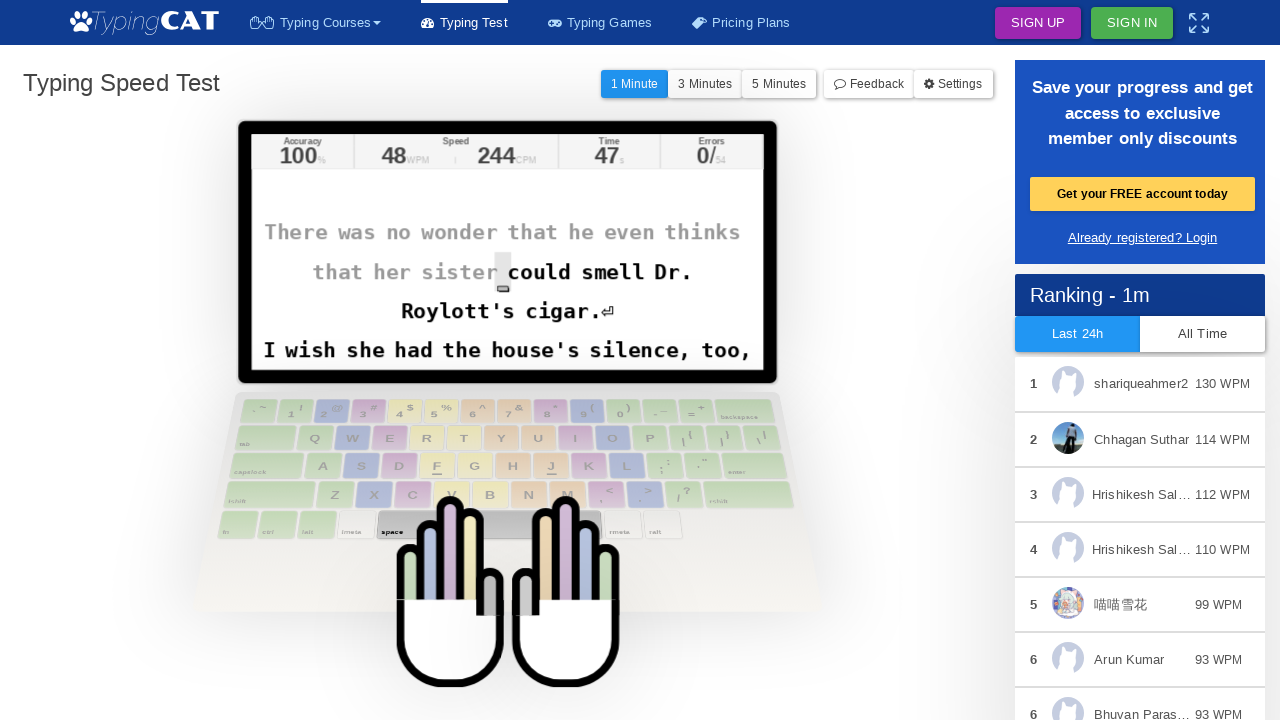

Typed character: ' '
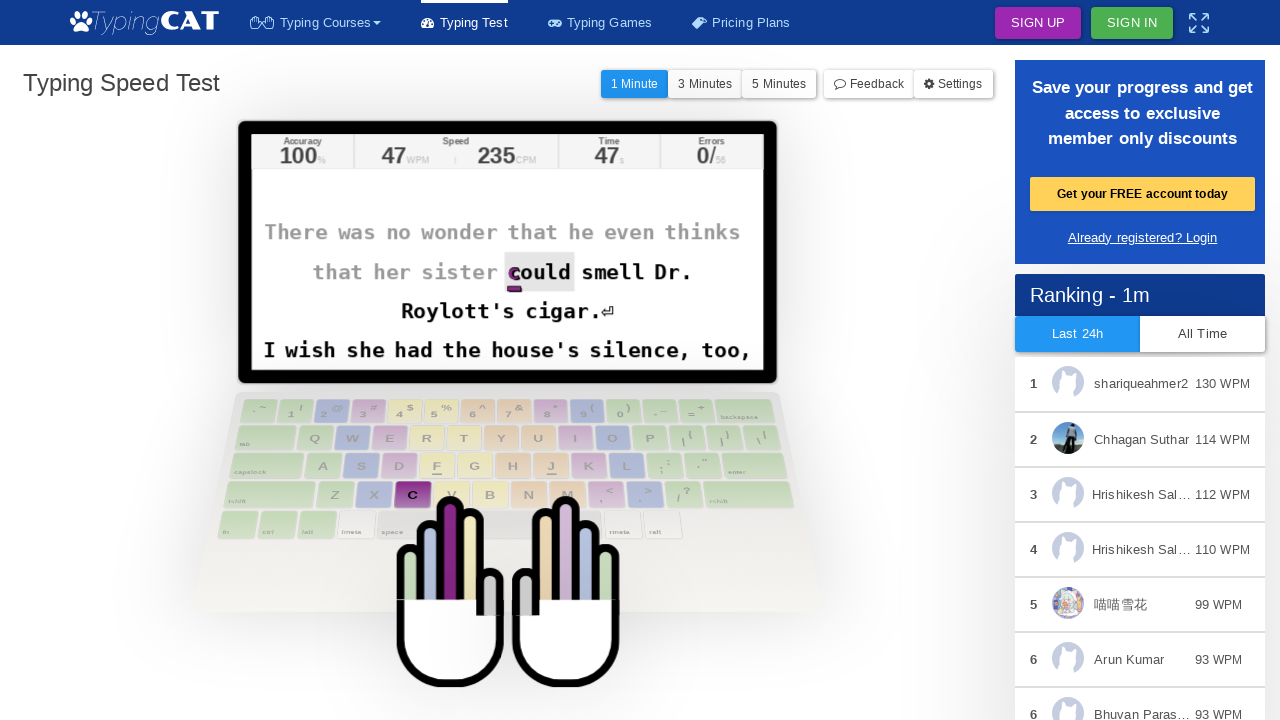

Typed character: 'c'
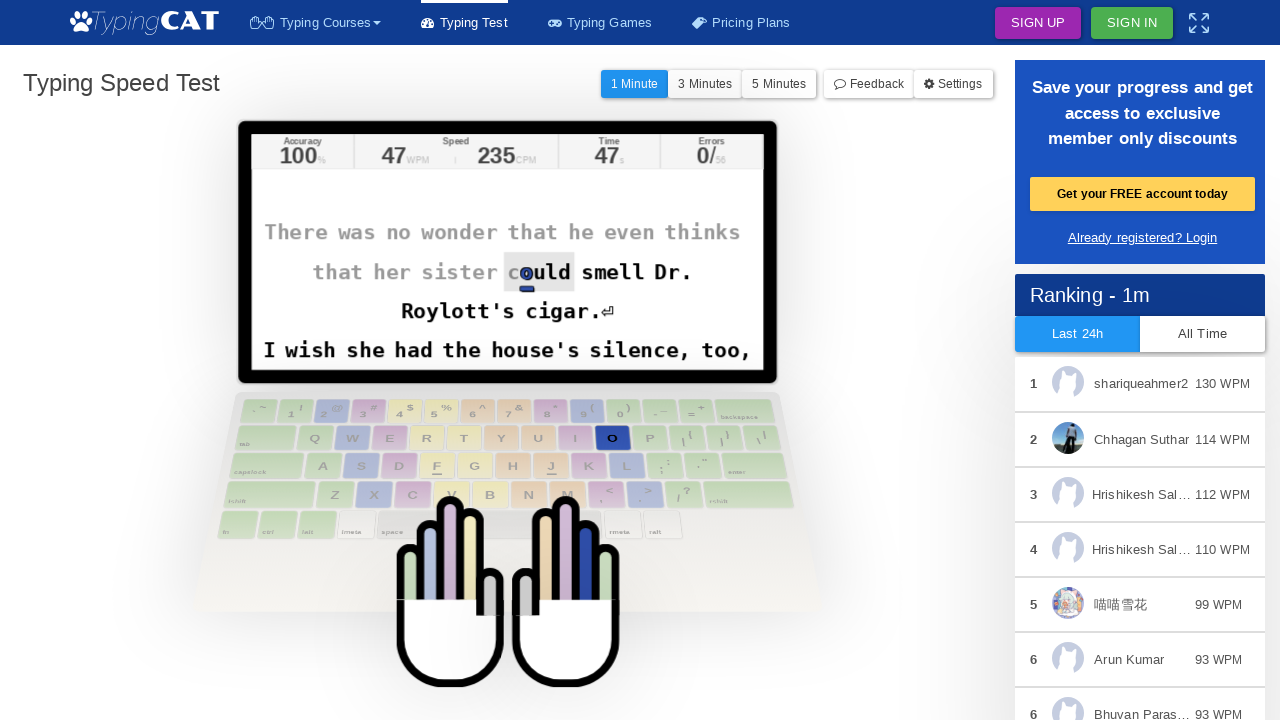

Typed character: 'o'
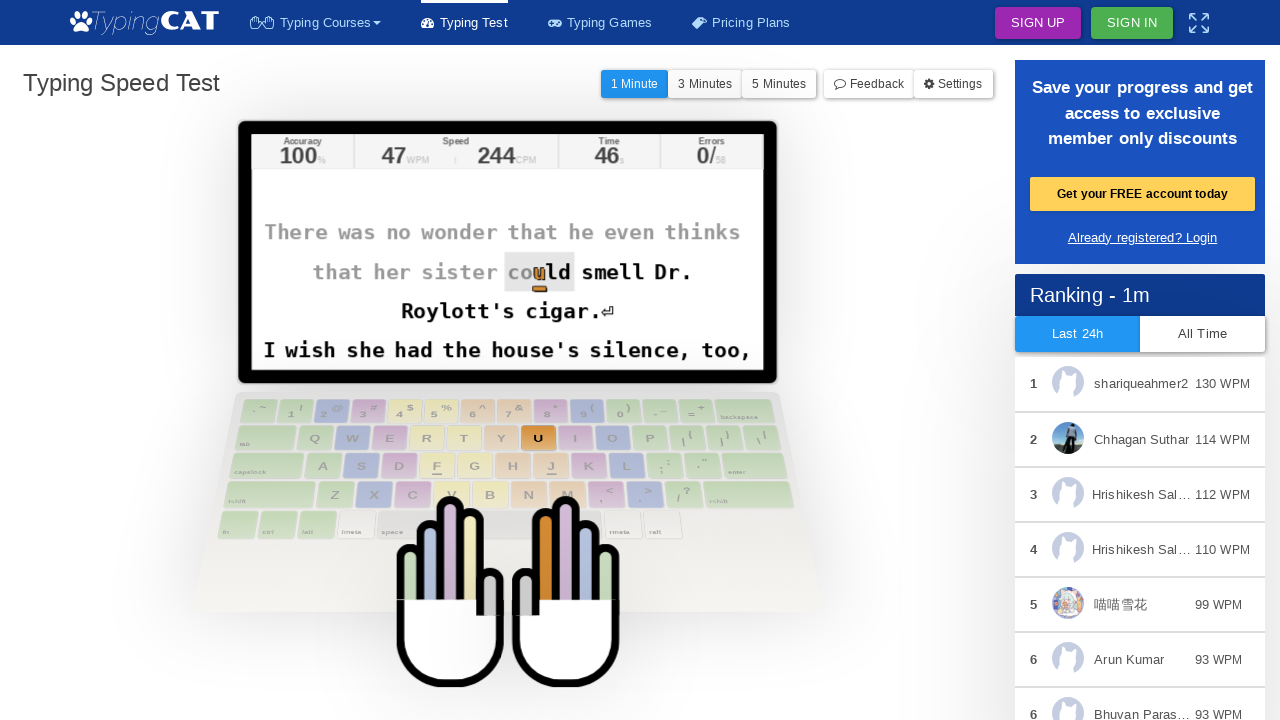

Typed character: 'u'
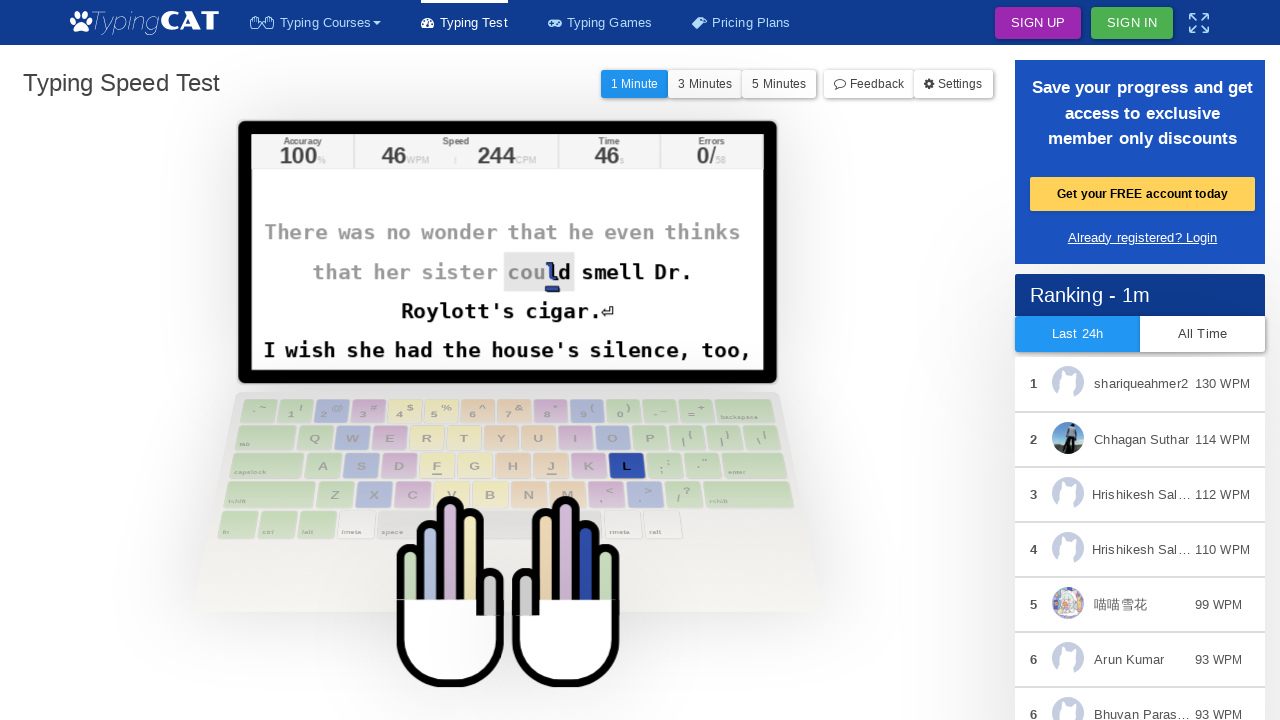

Typed character: 'l'
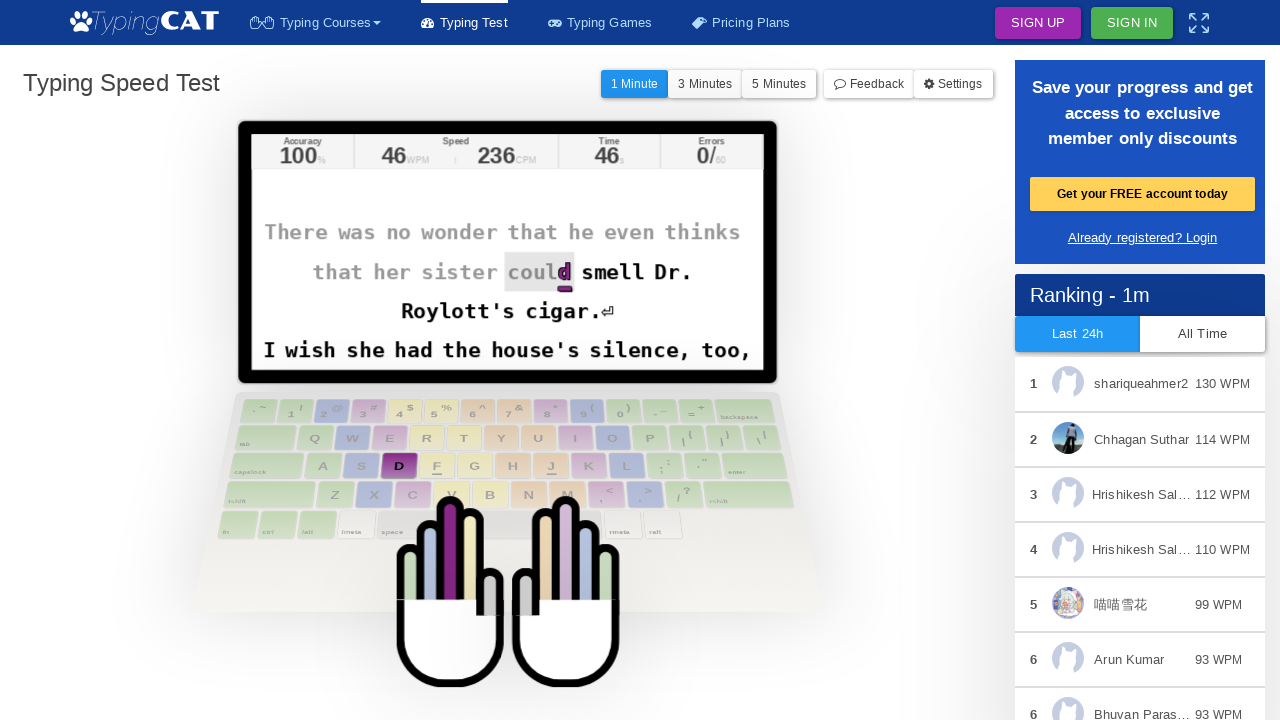

Typed character: 'd'
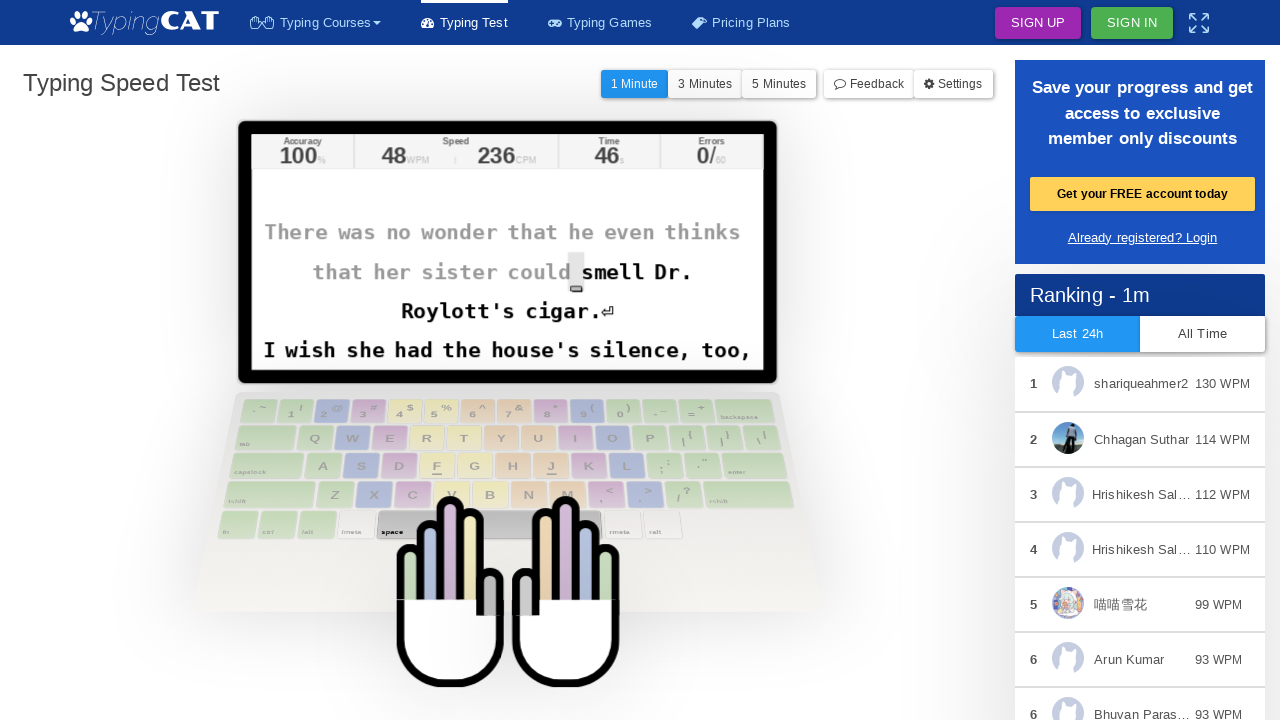

Typed character: ' '
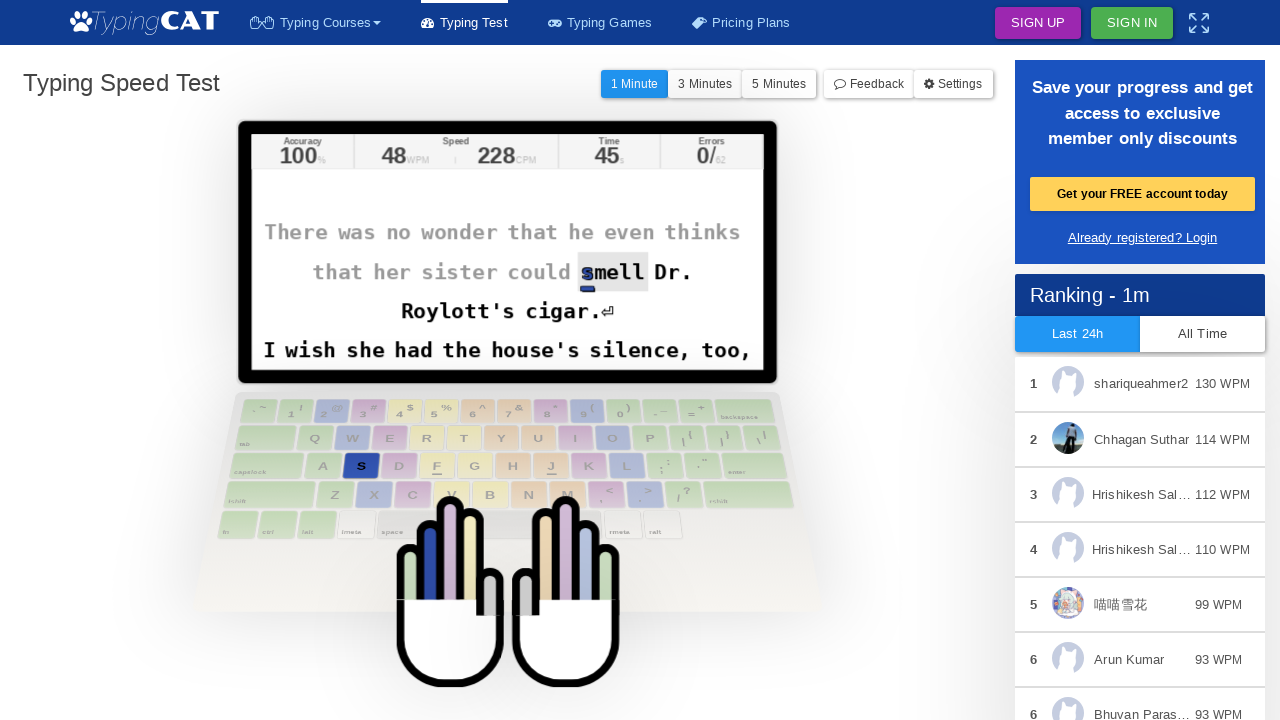

Typed character: 's'
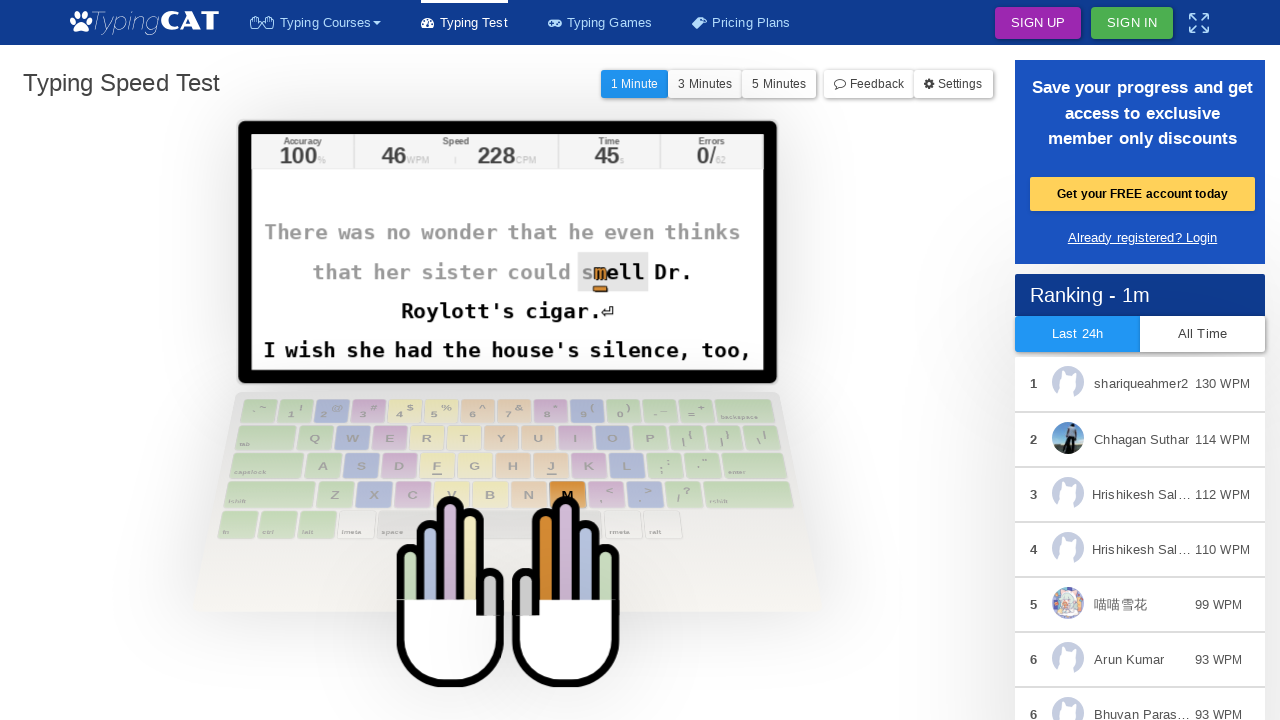

Typed character: 'm'
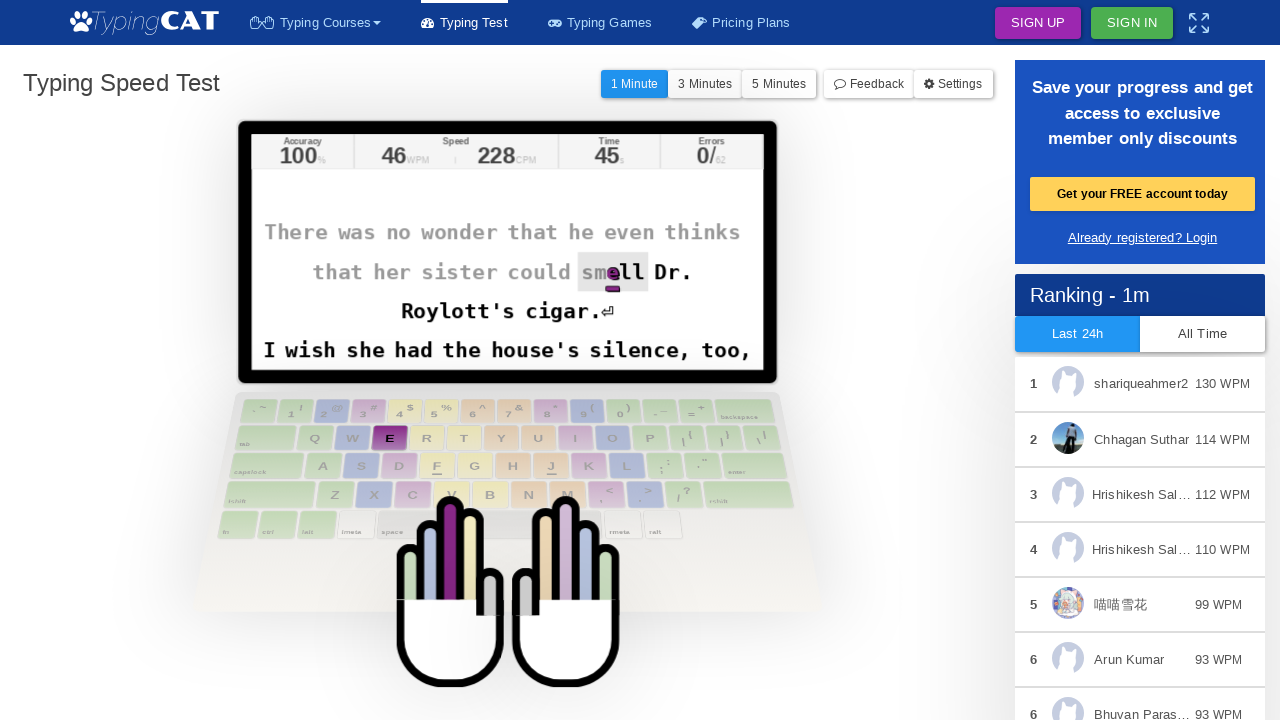

Typed character: 'e'
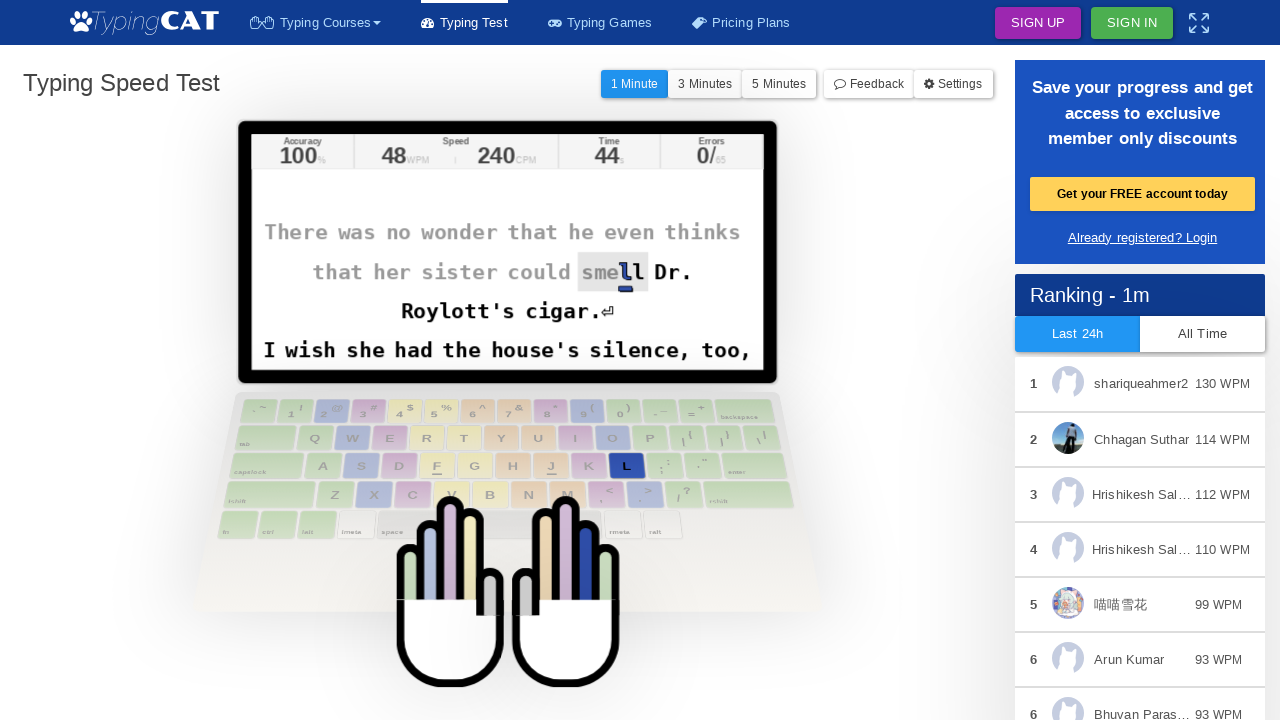

Typed character: 'l'
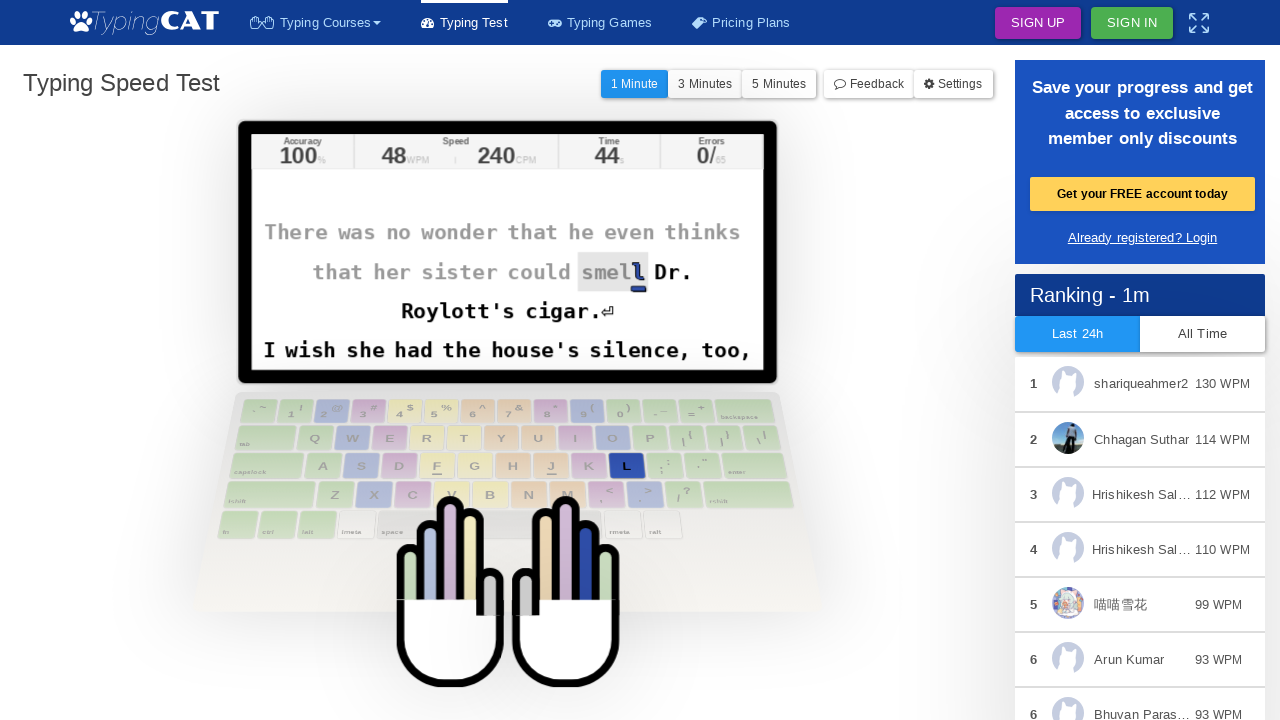

Typed character: 'l'
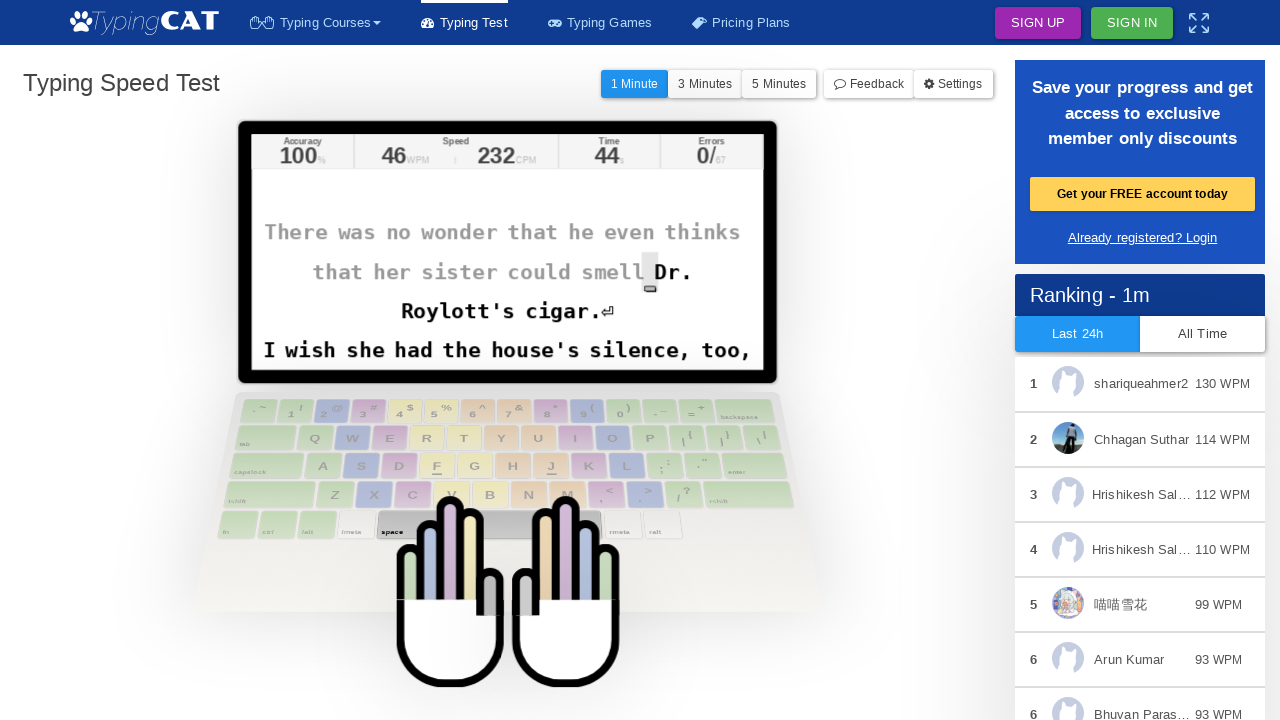

Typed character: ' '
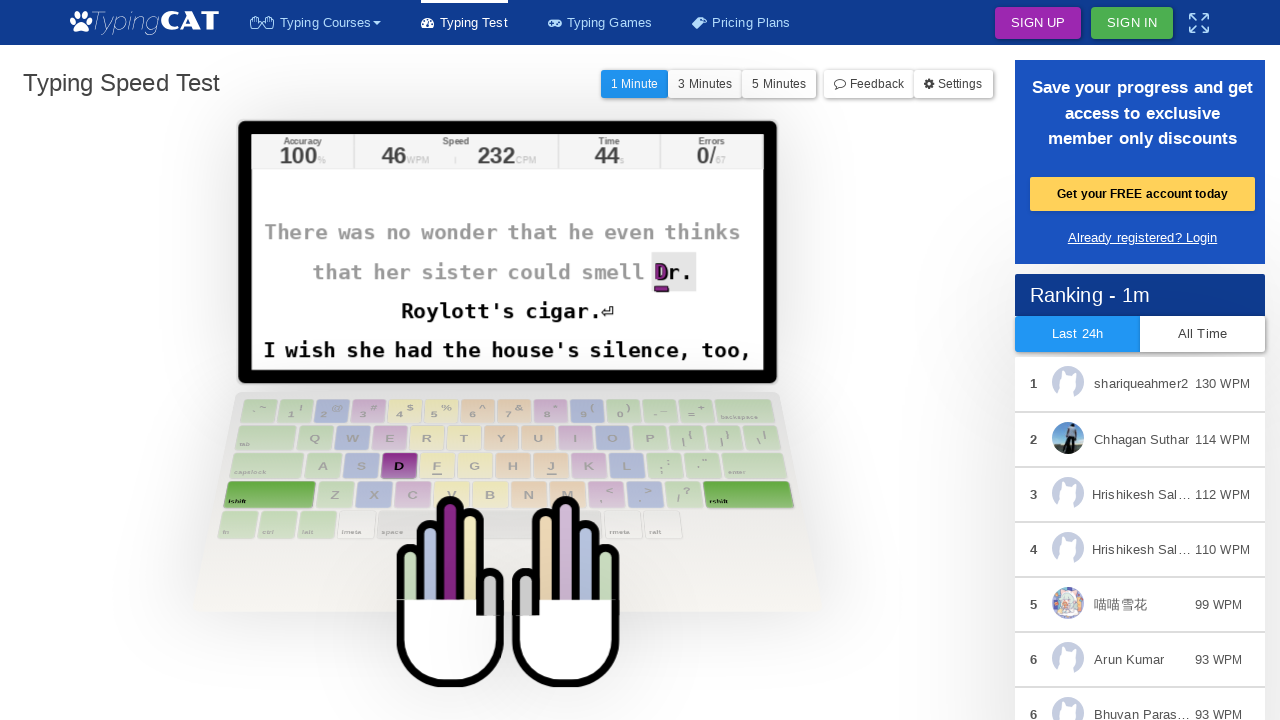

Typed character: 'D'
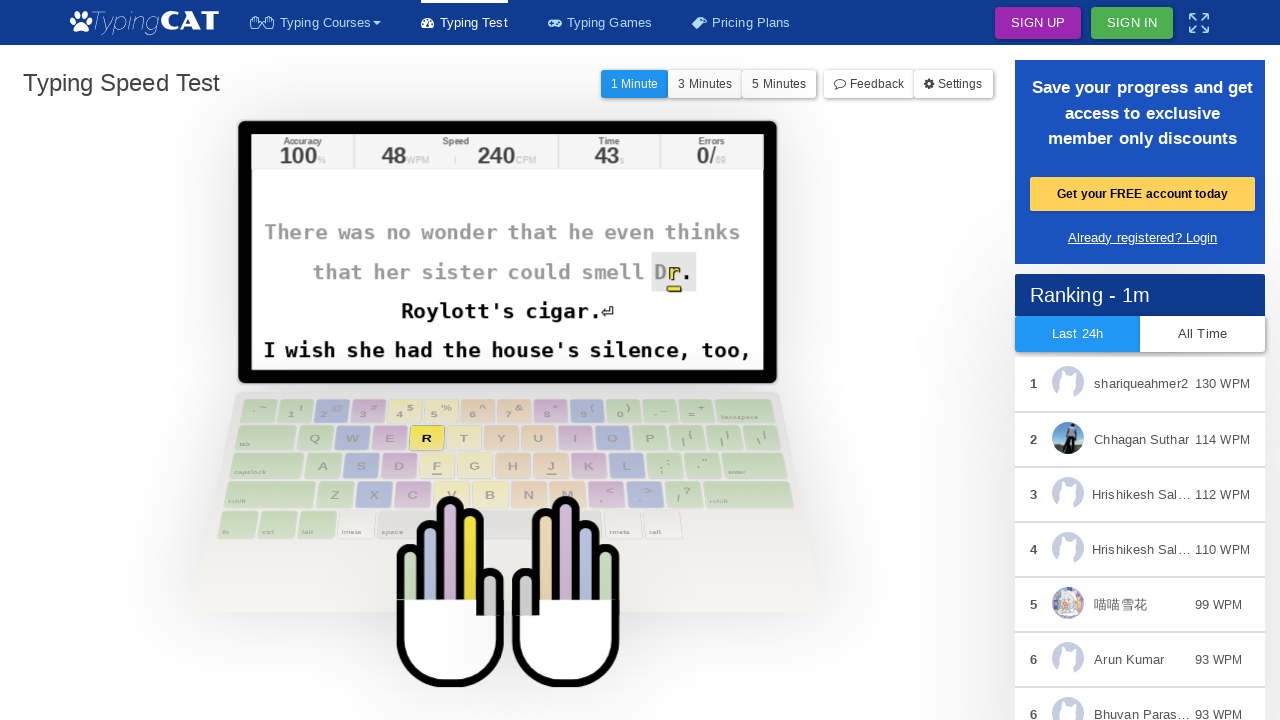

Typed character: 'r'
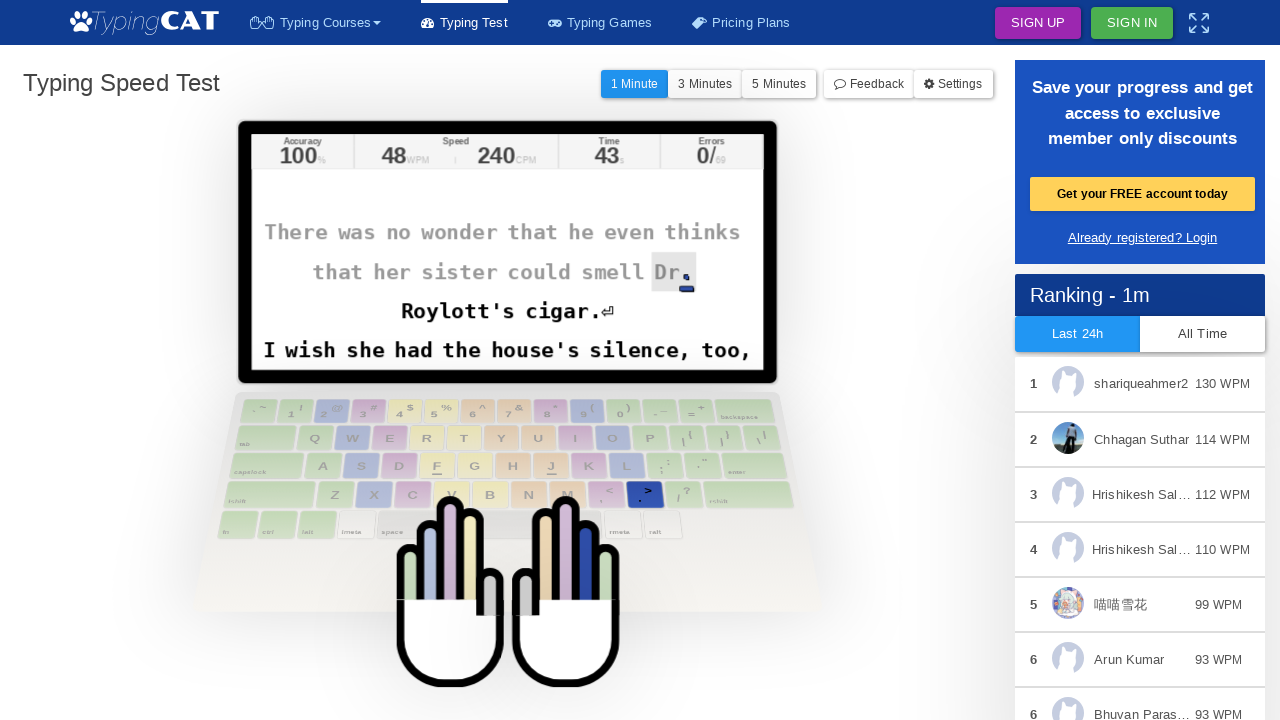

Typed character: '.'
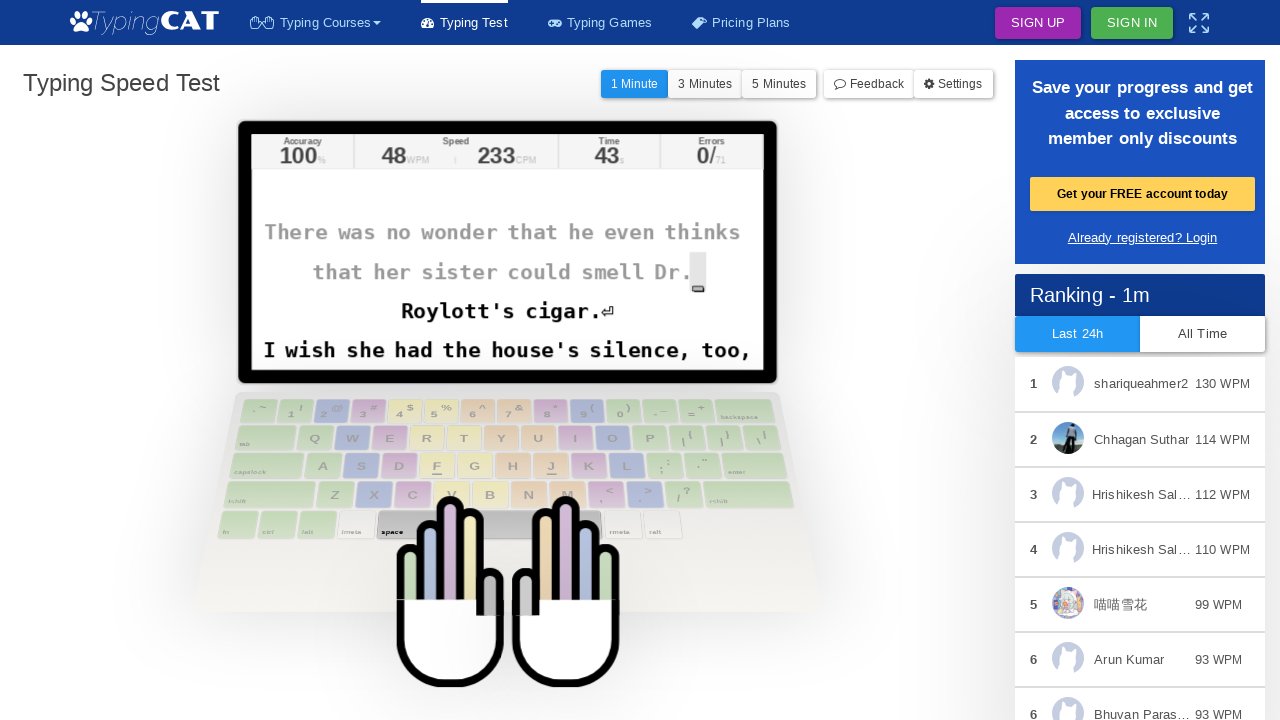

Typed character: ' '
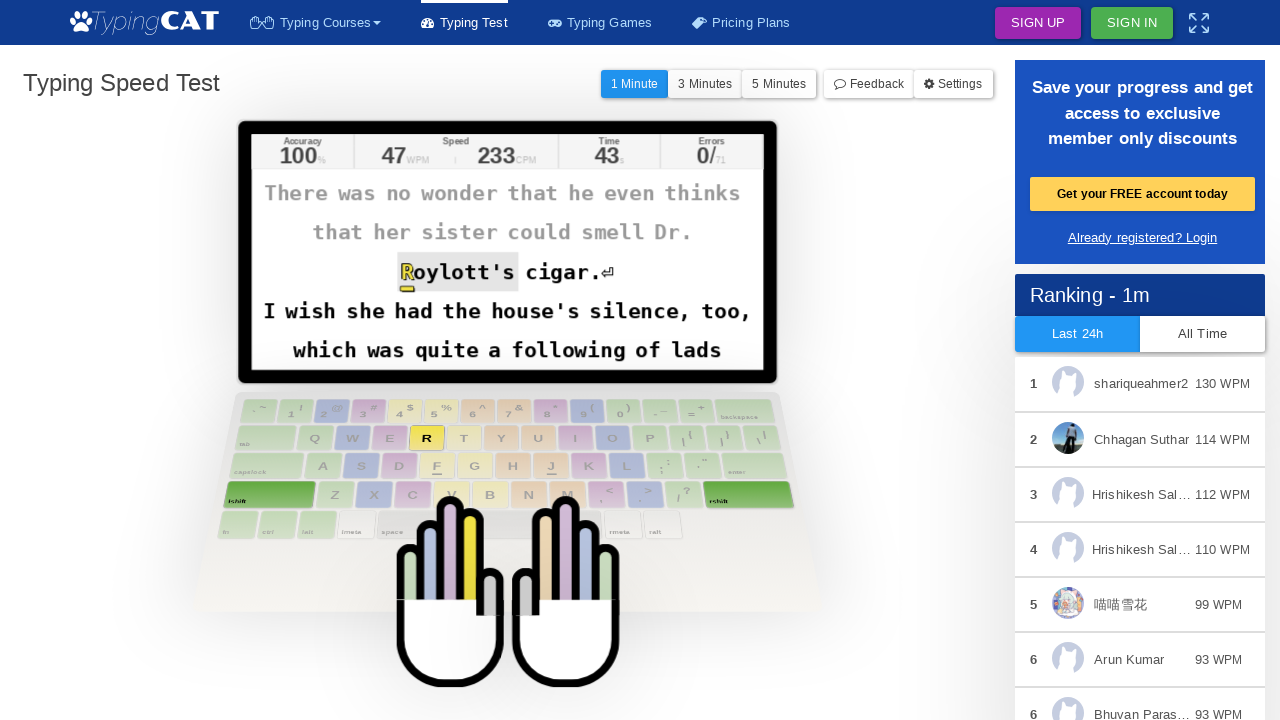

Typed character: 'R'
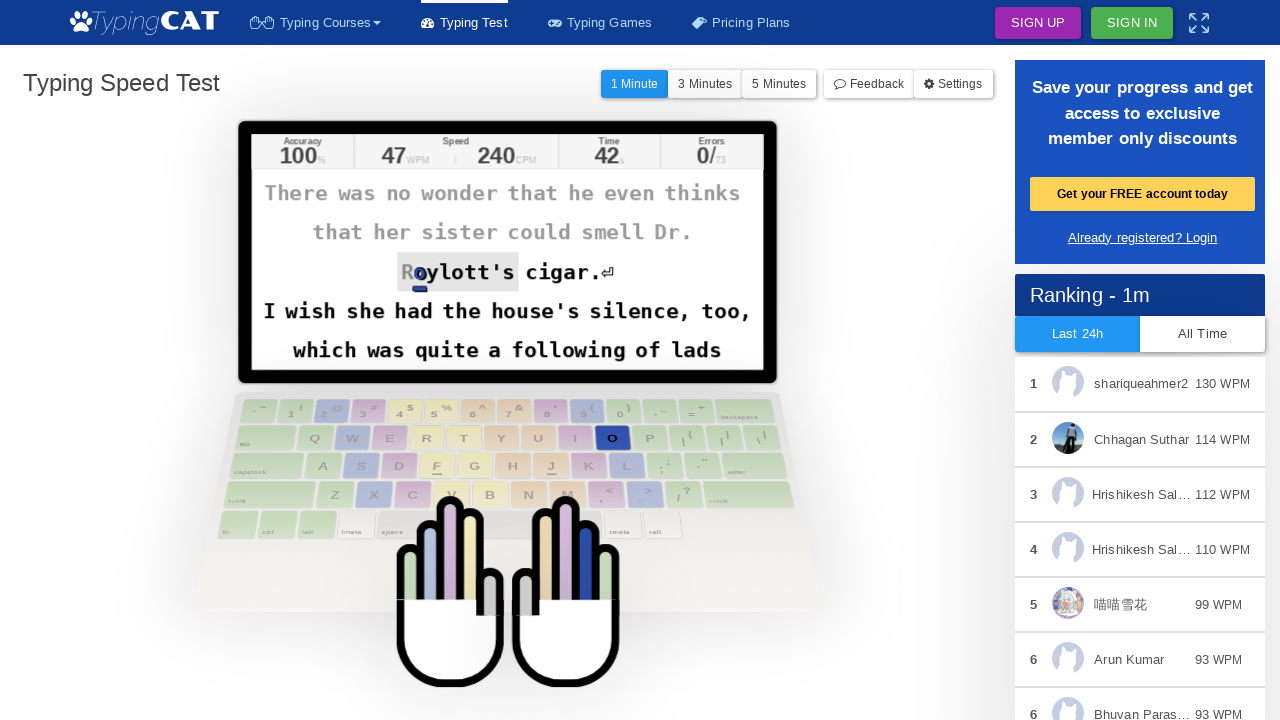

Typed character: 'o'
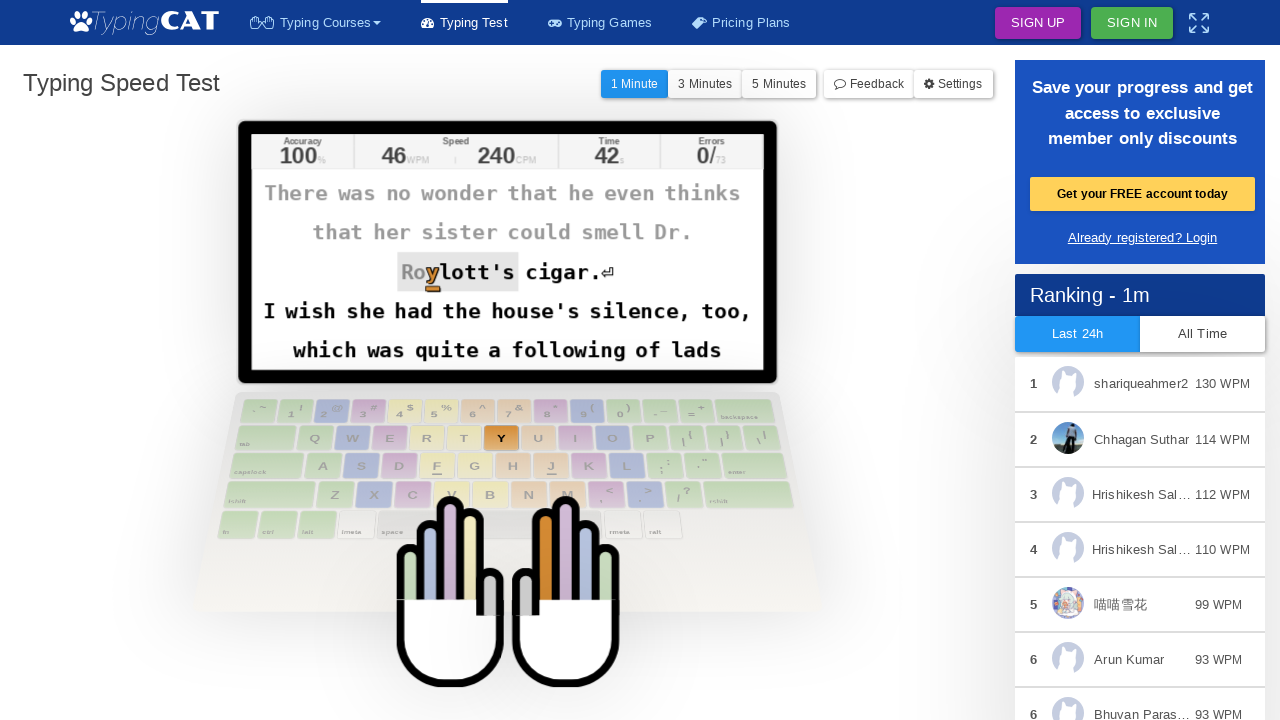

Typed character: 'y'
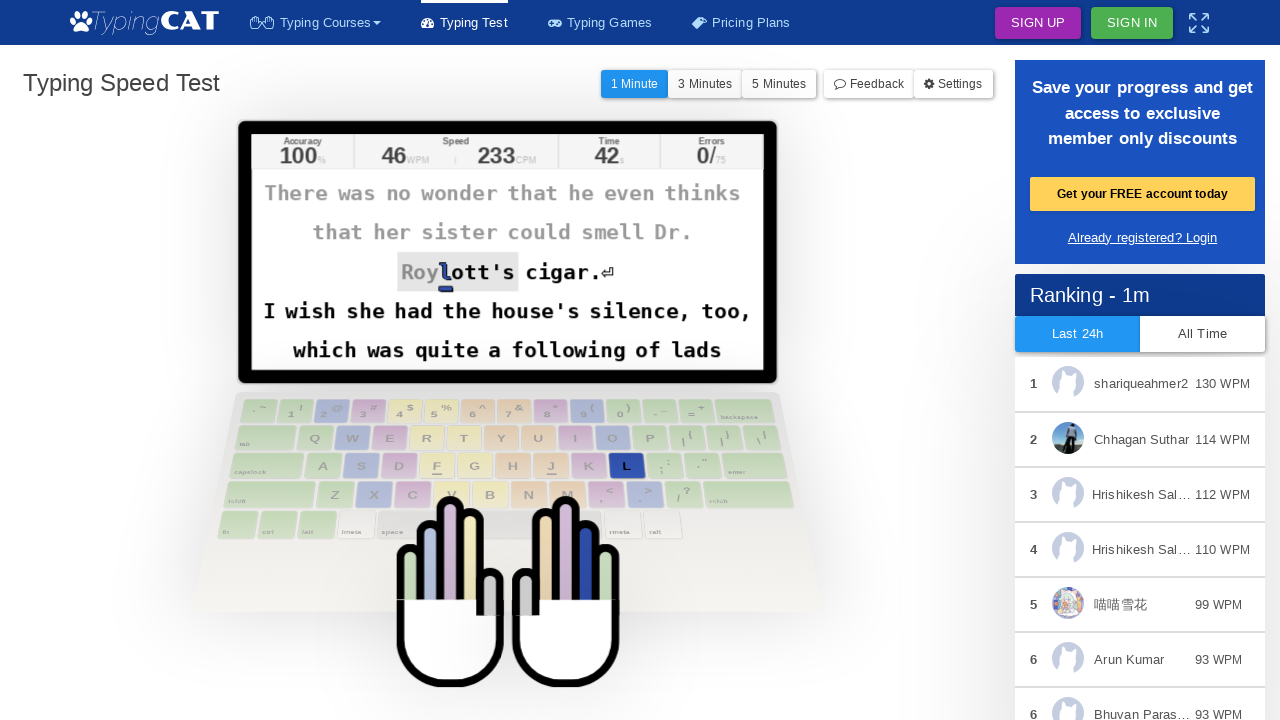

Typed character: 'l'
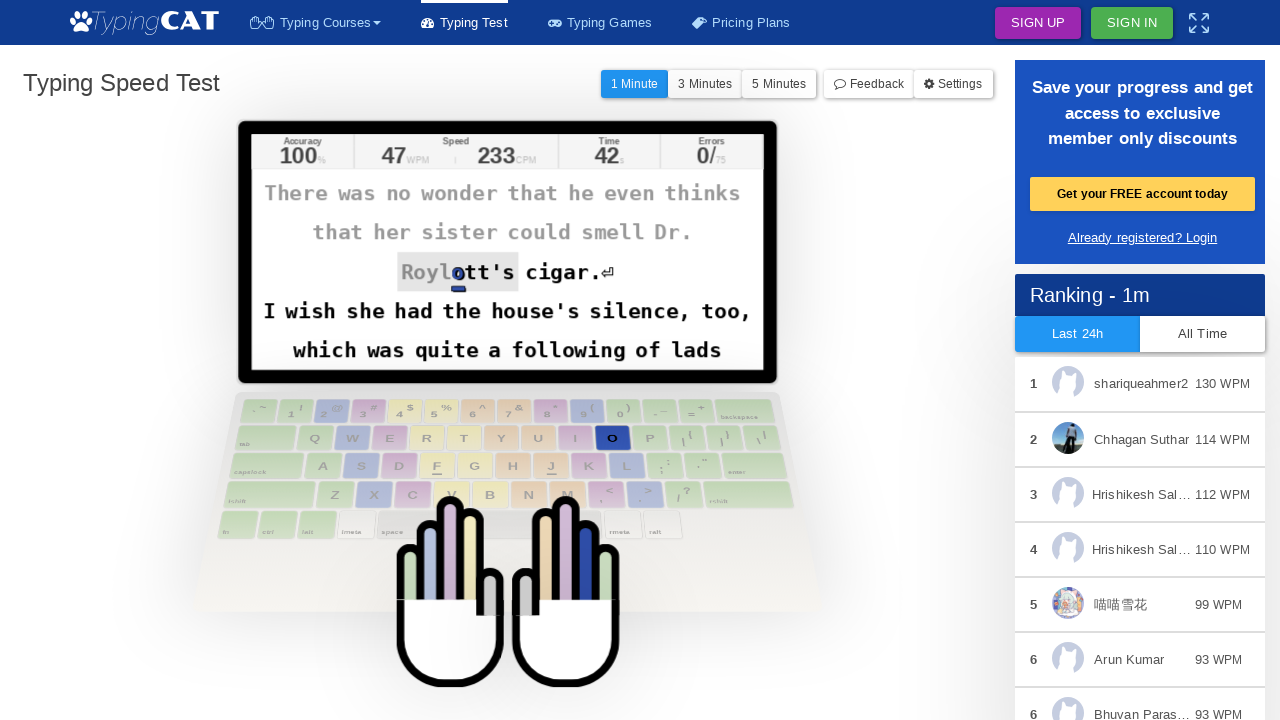

Typed character: 'o'
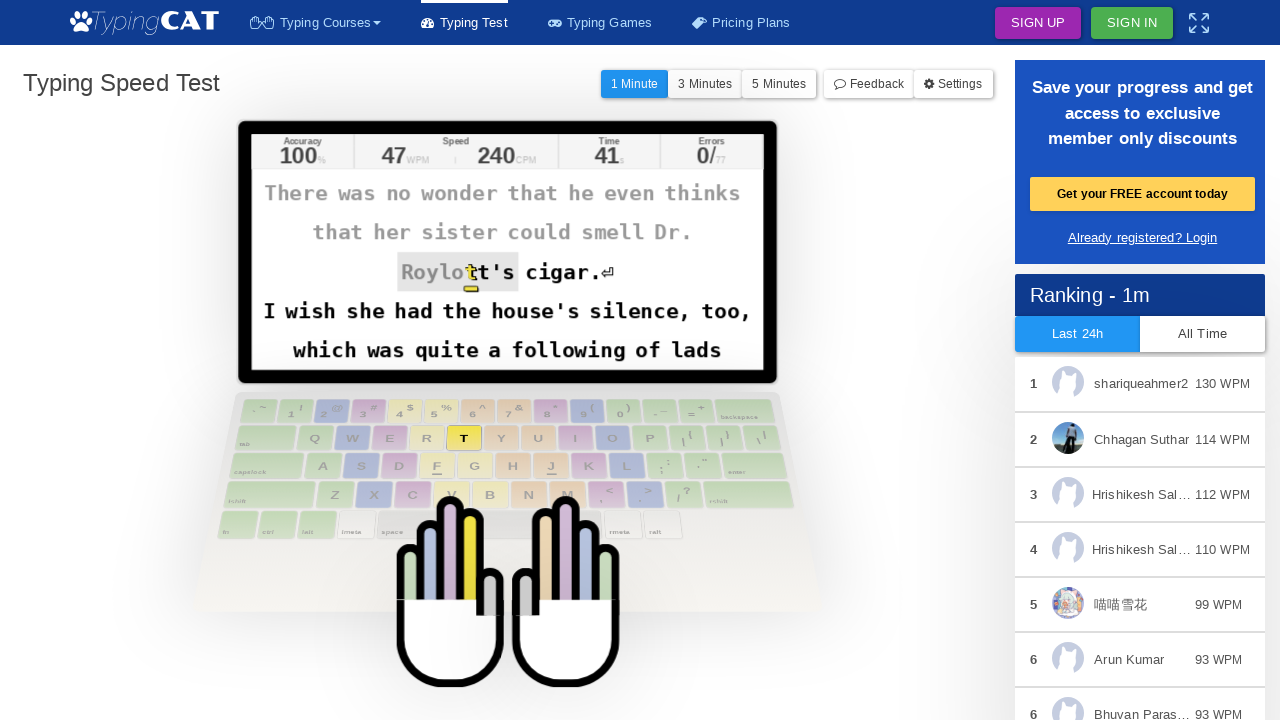

Typed character: 't'
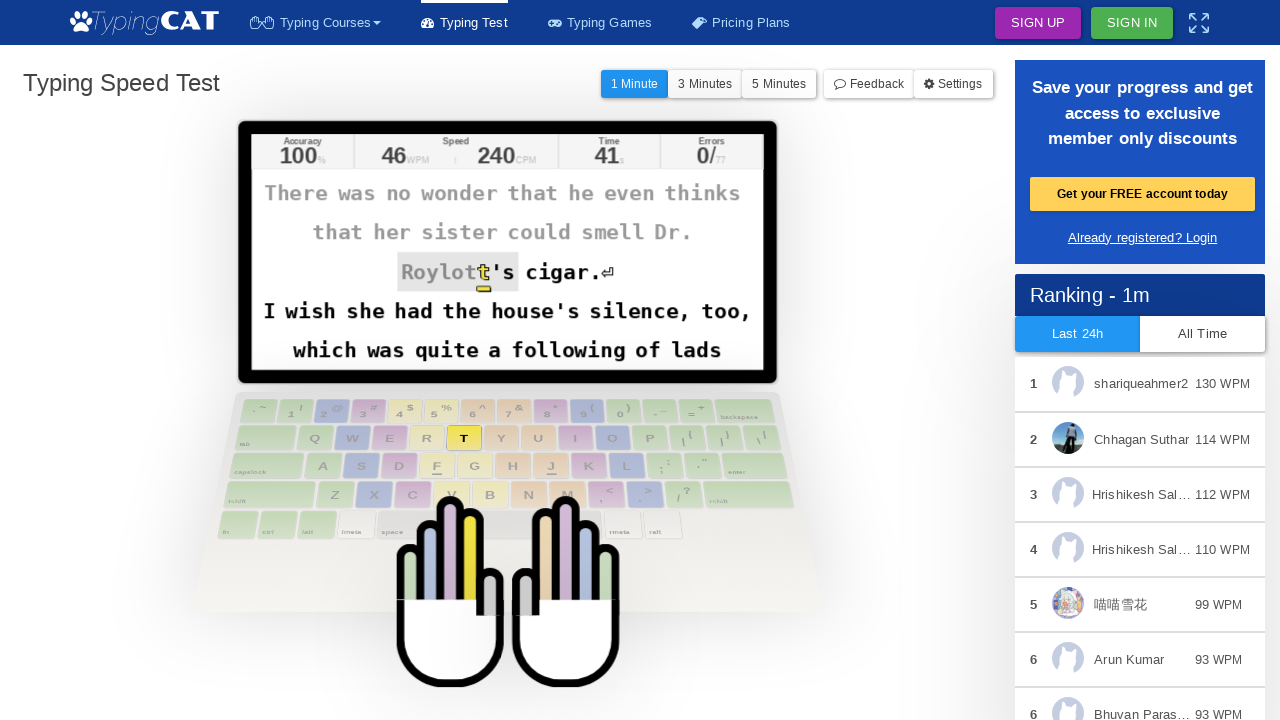

Typed character: 't'
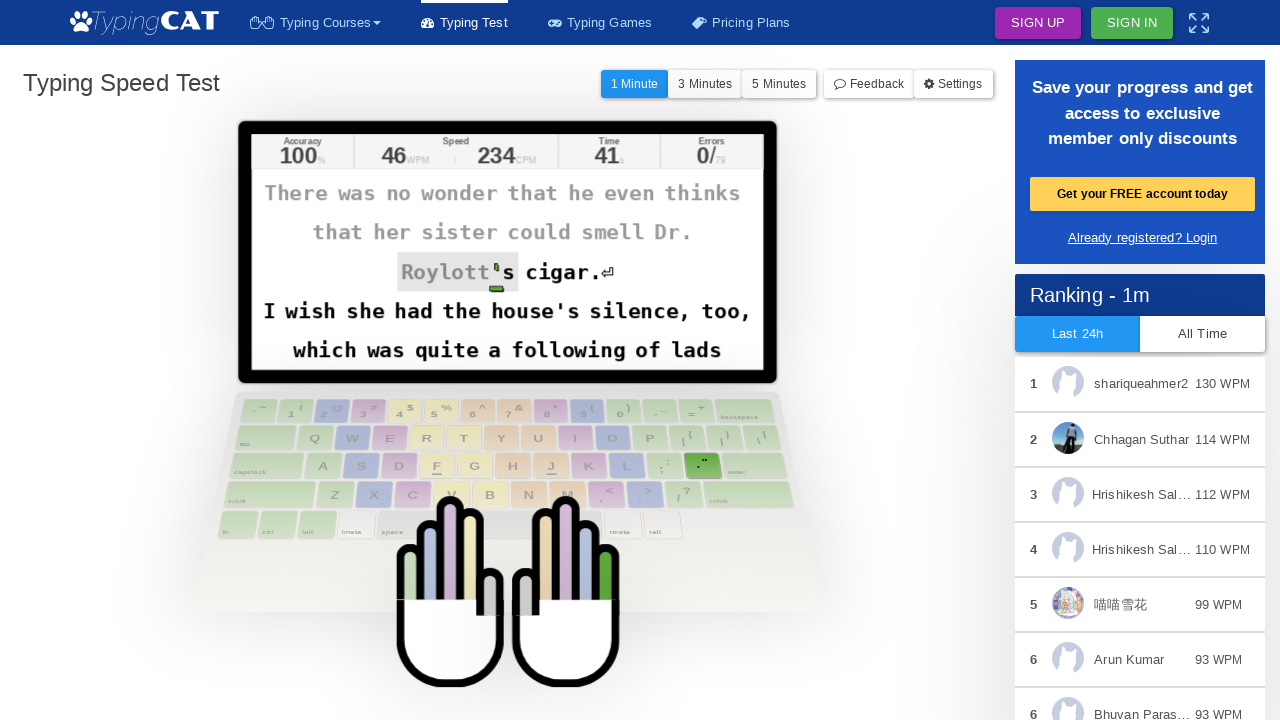

Typed character: '''
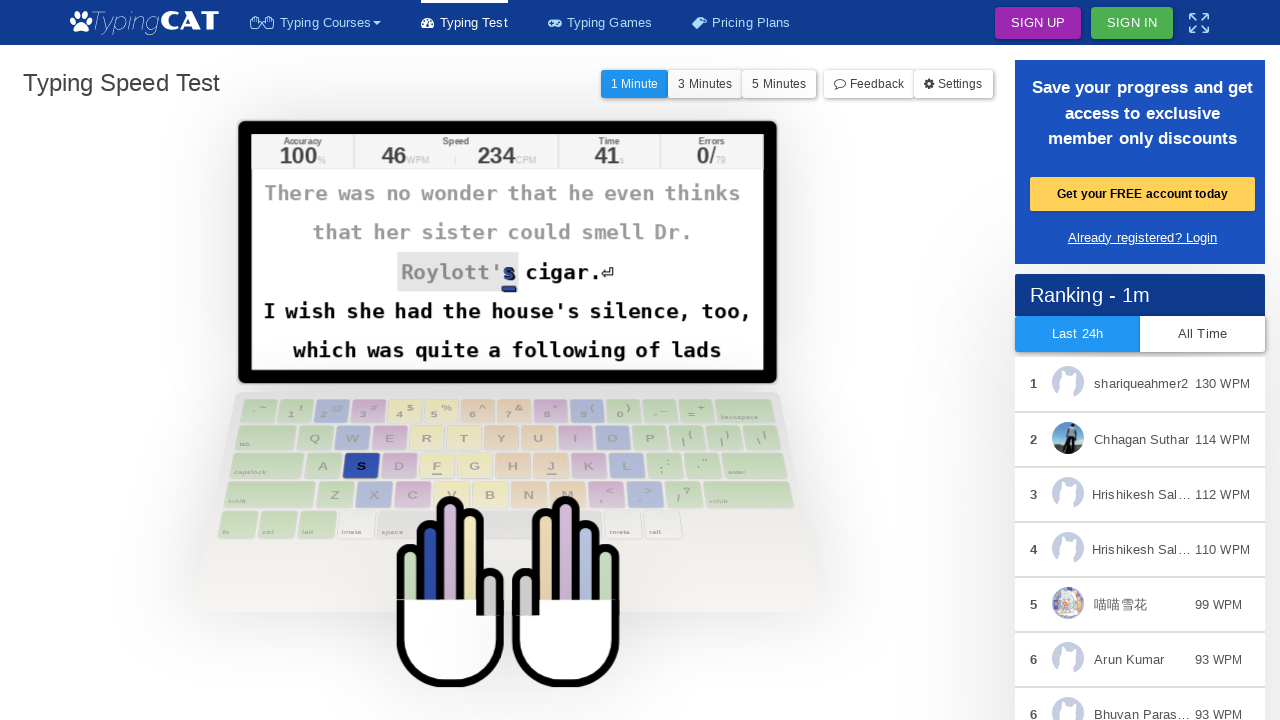

Typed character: 's'
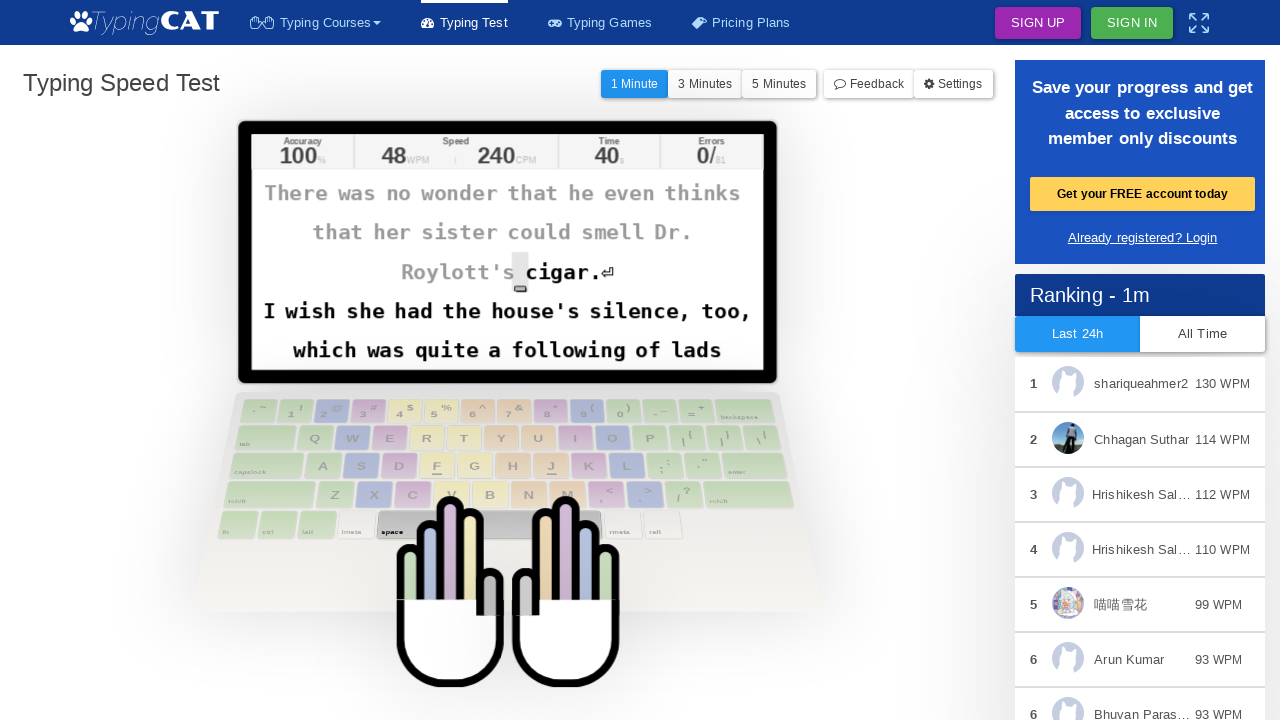

Typed character: ' '
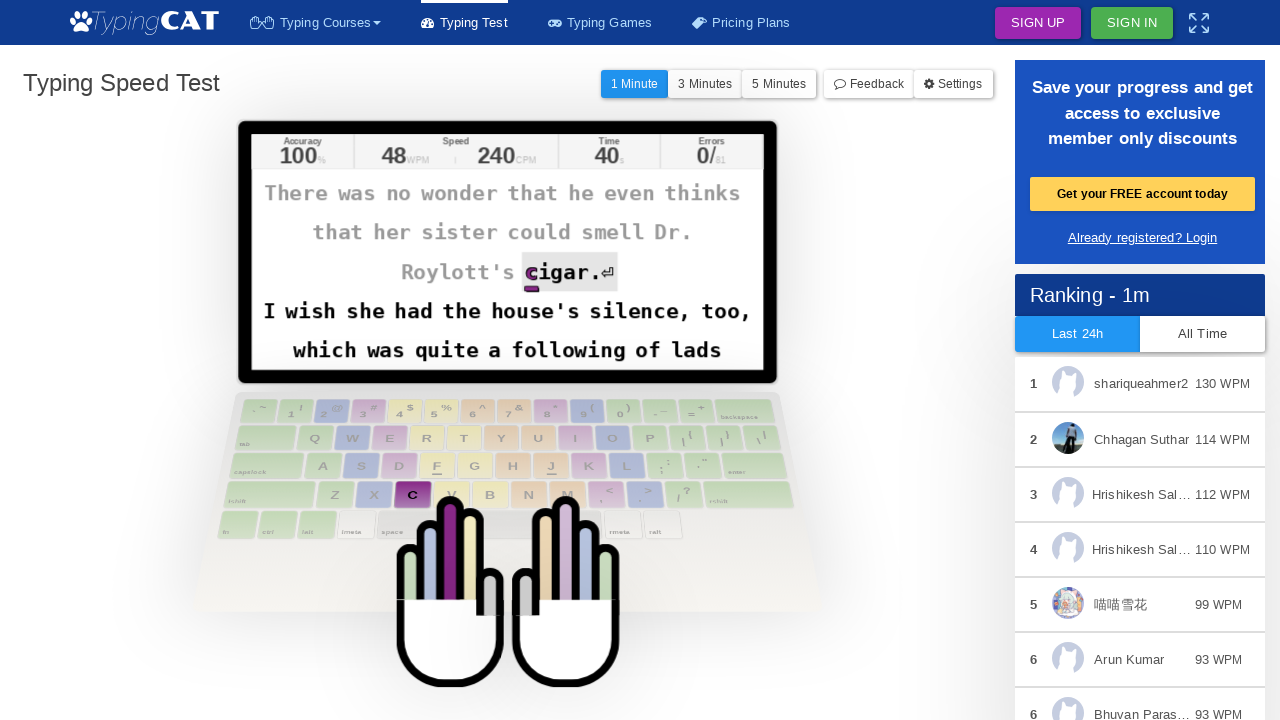

Typed character: 'c'
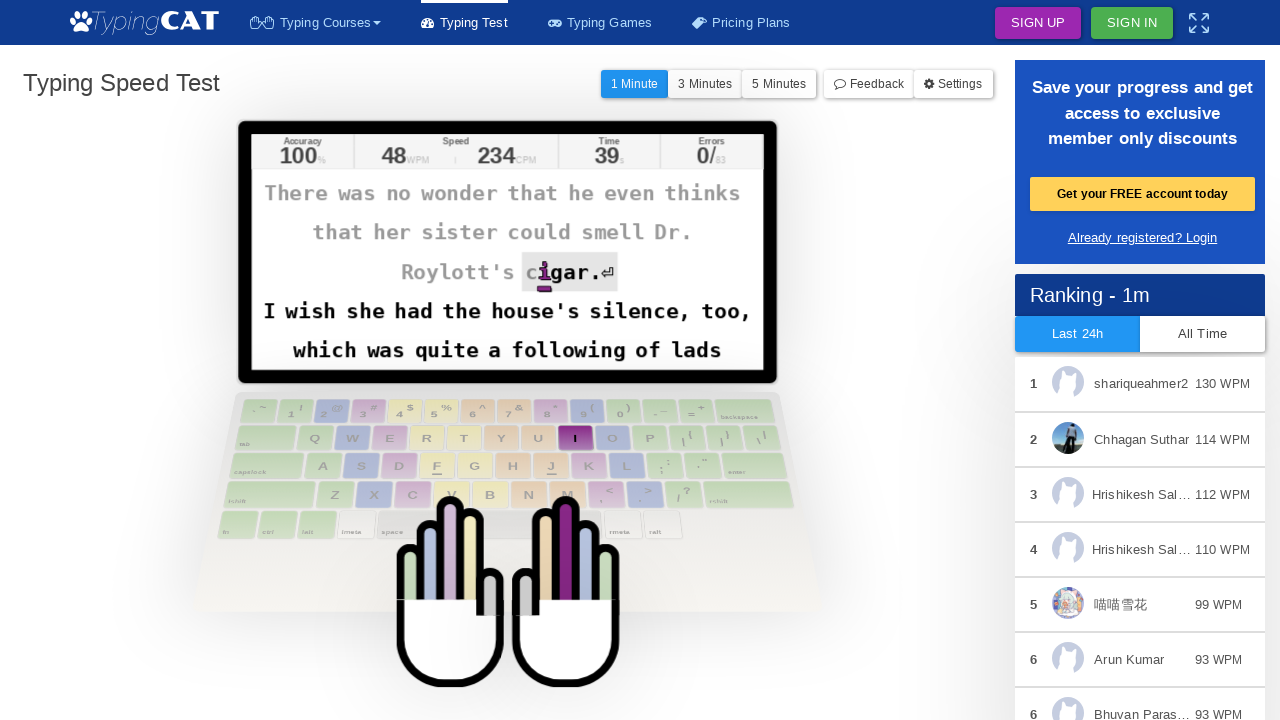

Typed character: 'i'
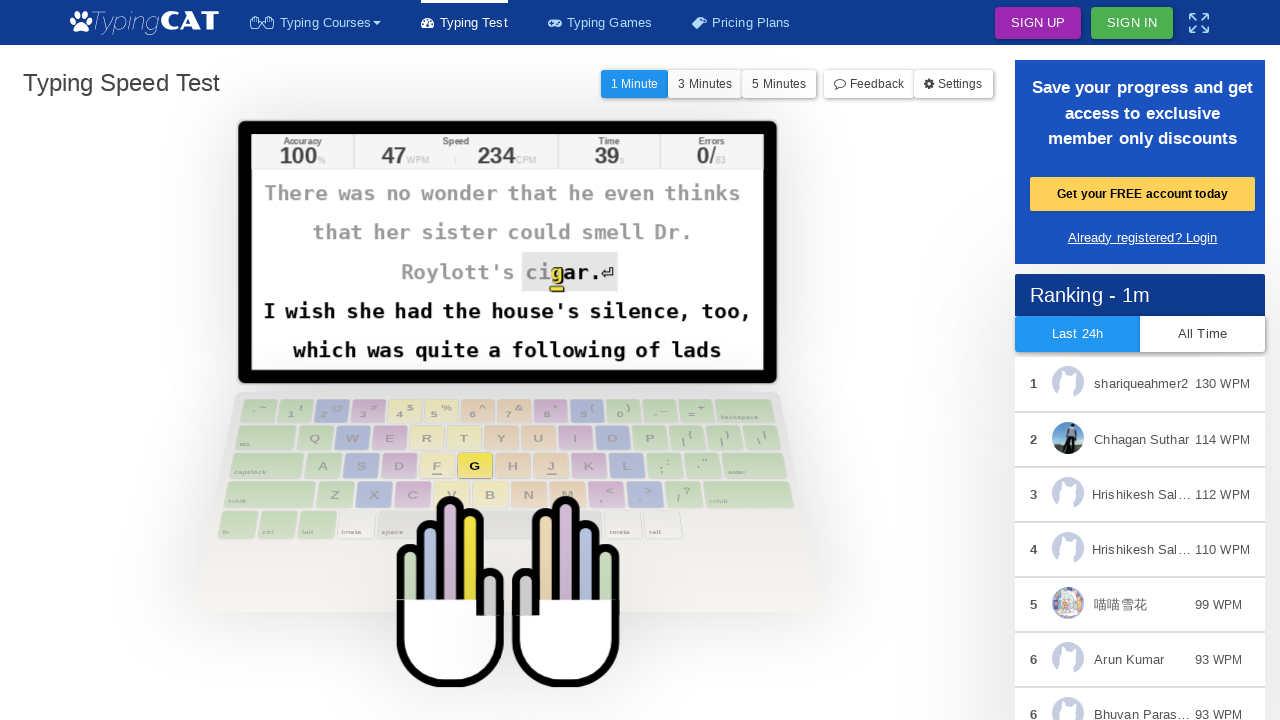

Typed character: 'g'
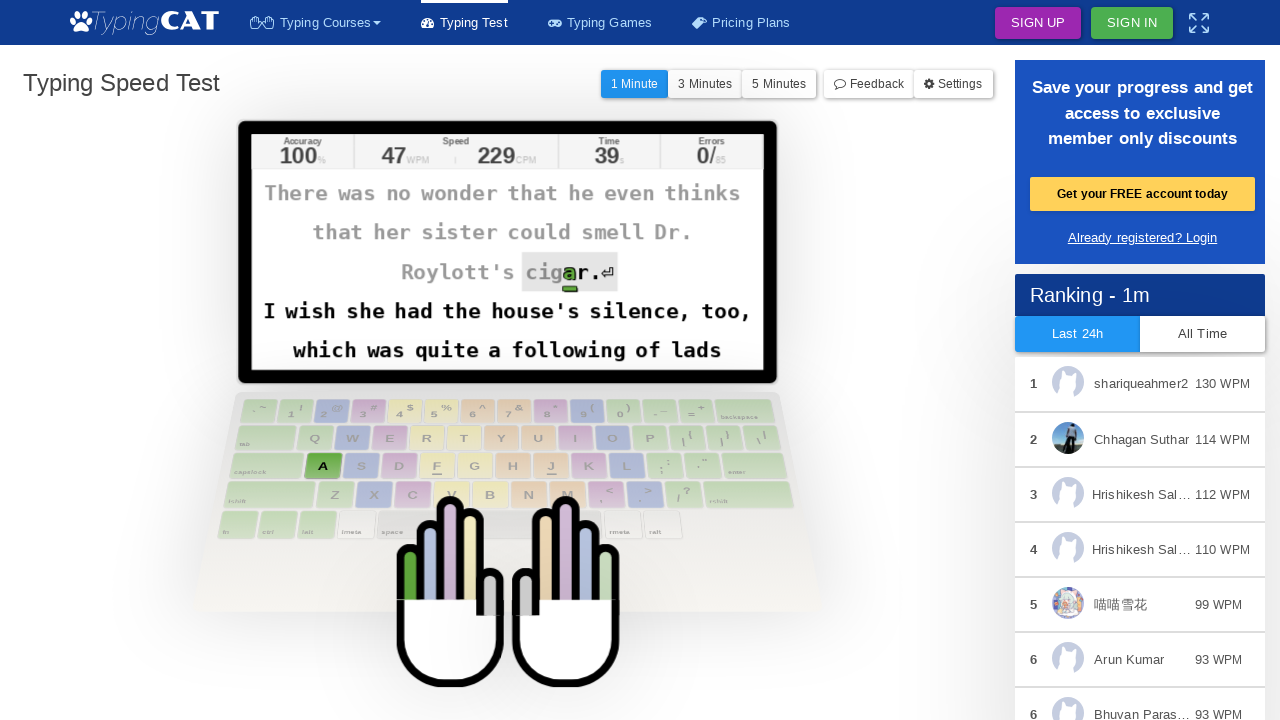

Typed character: 'a'
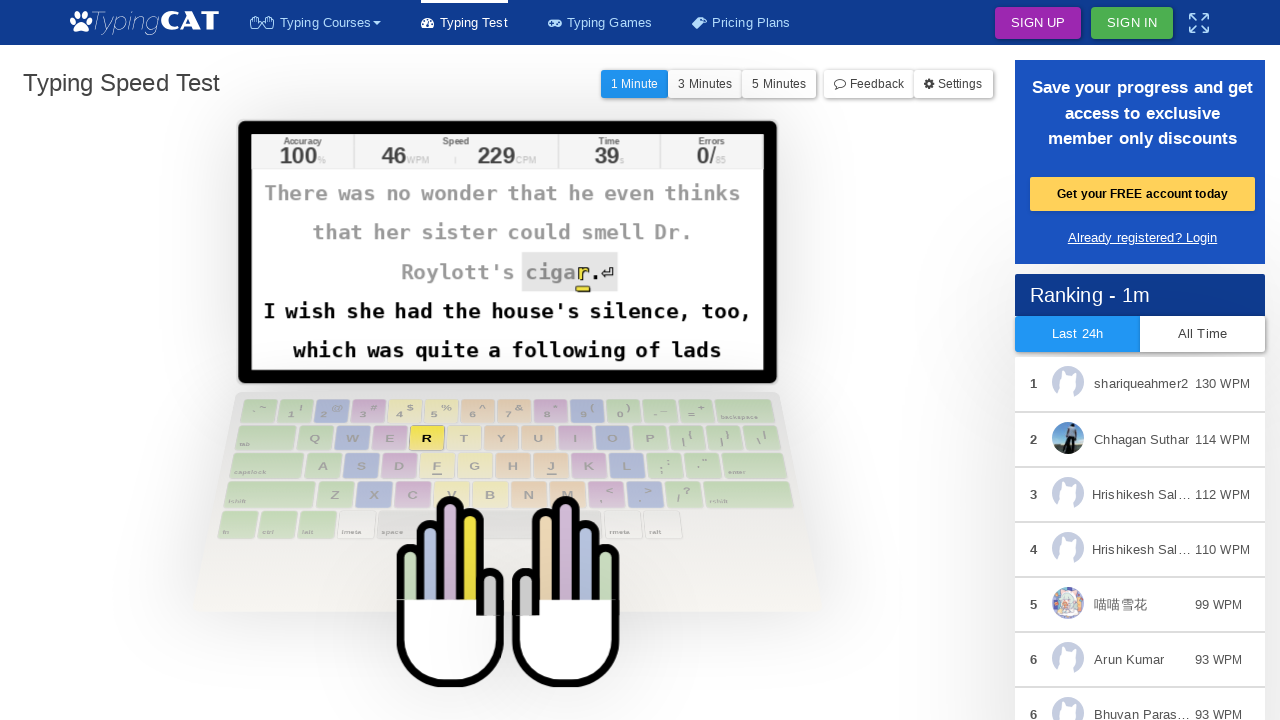

Typed character: 'r'
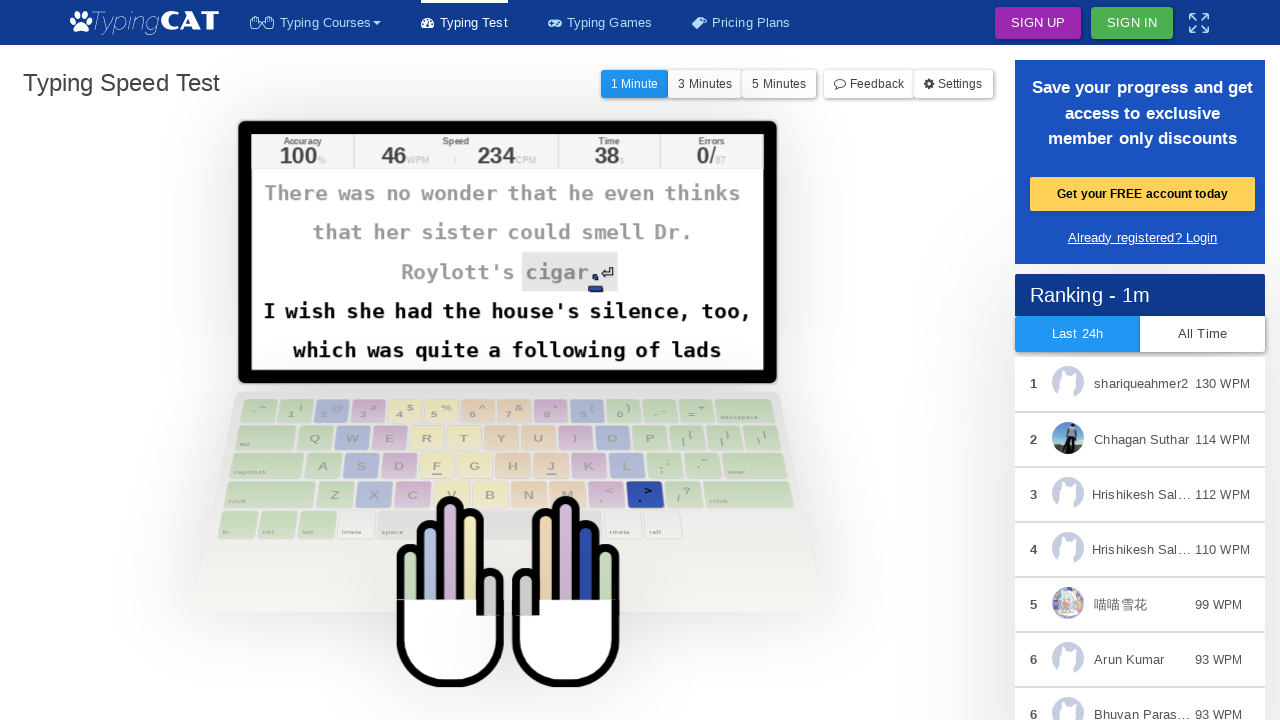

Typed character: '.'
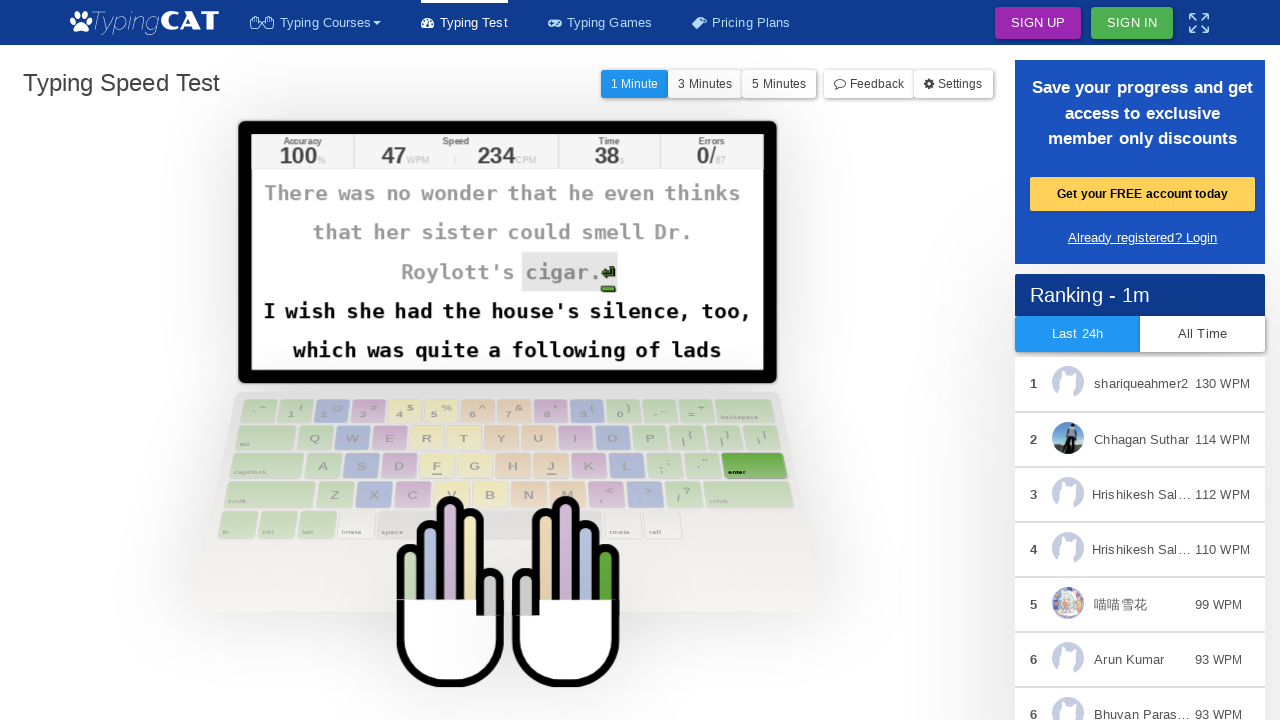

Typed character: '⏎'
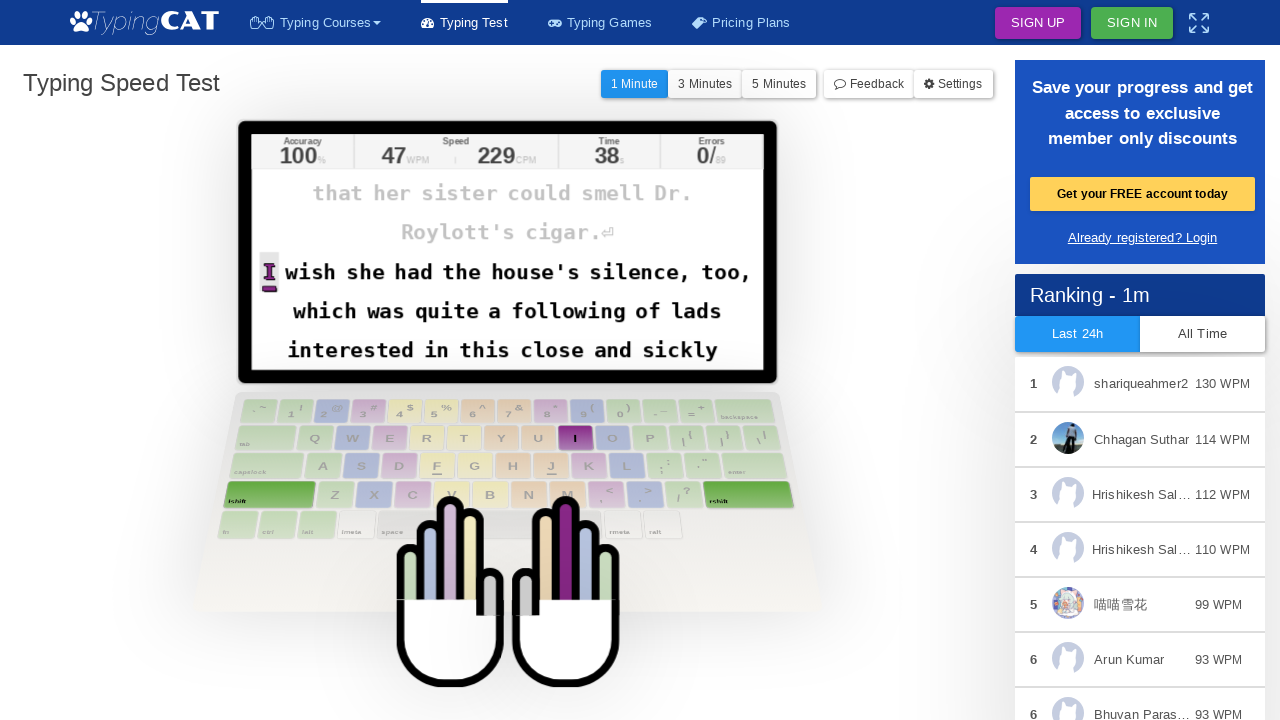

Typed character: 'I'
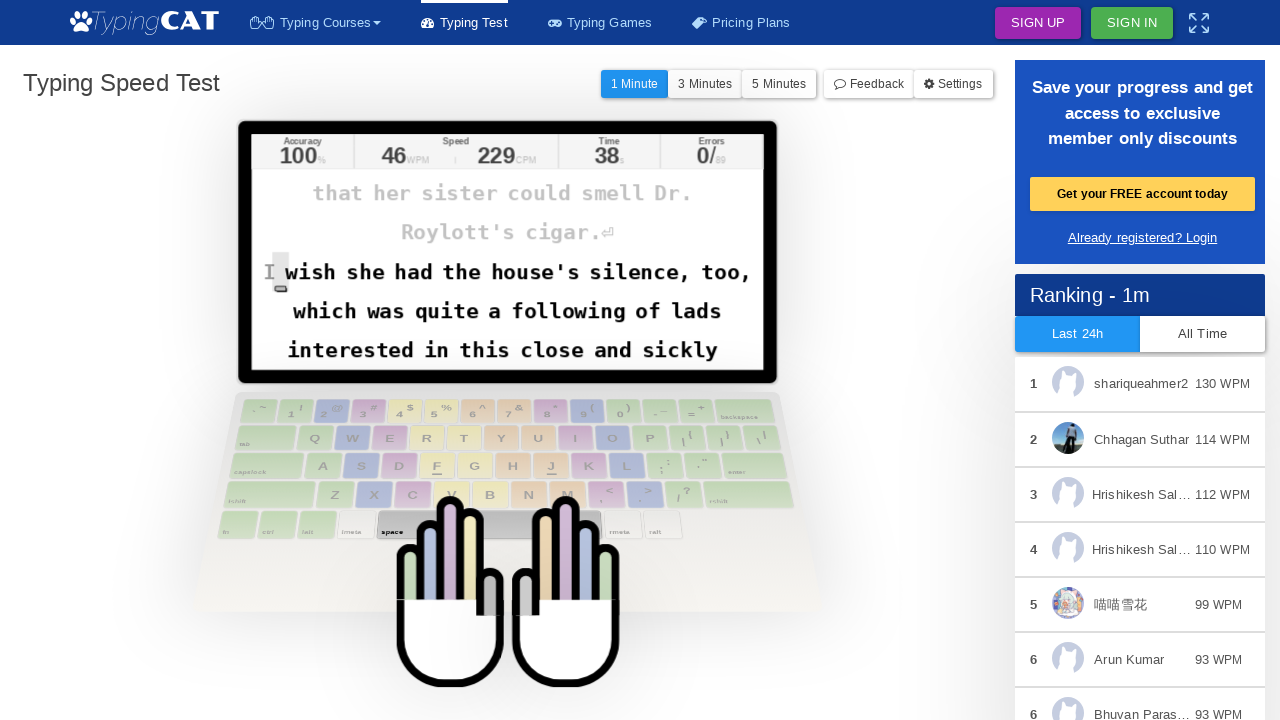

Typed character: ' '
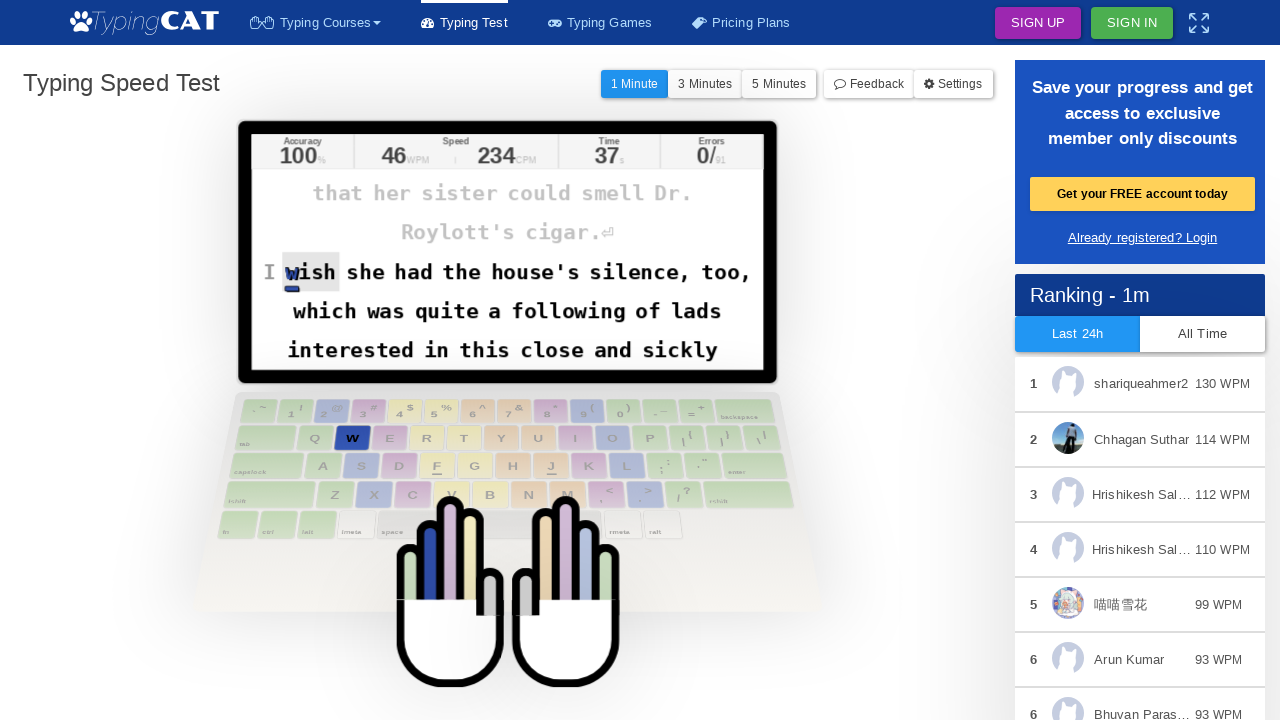

Typed character: 'w'
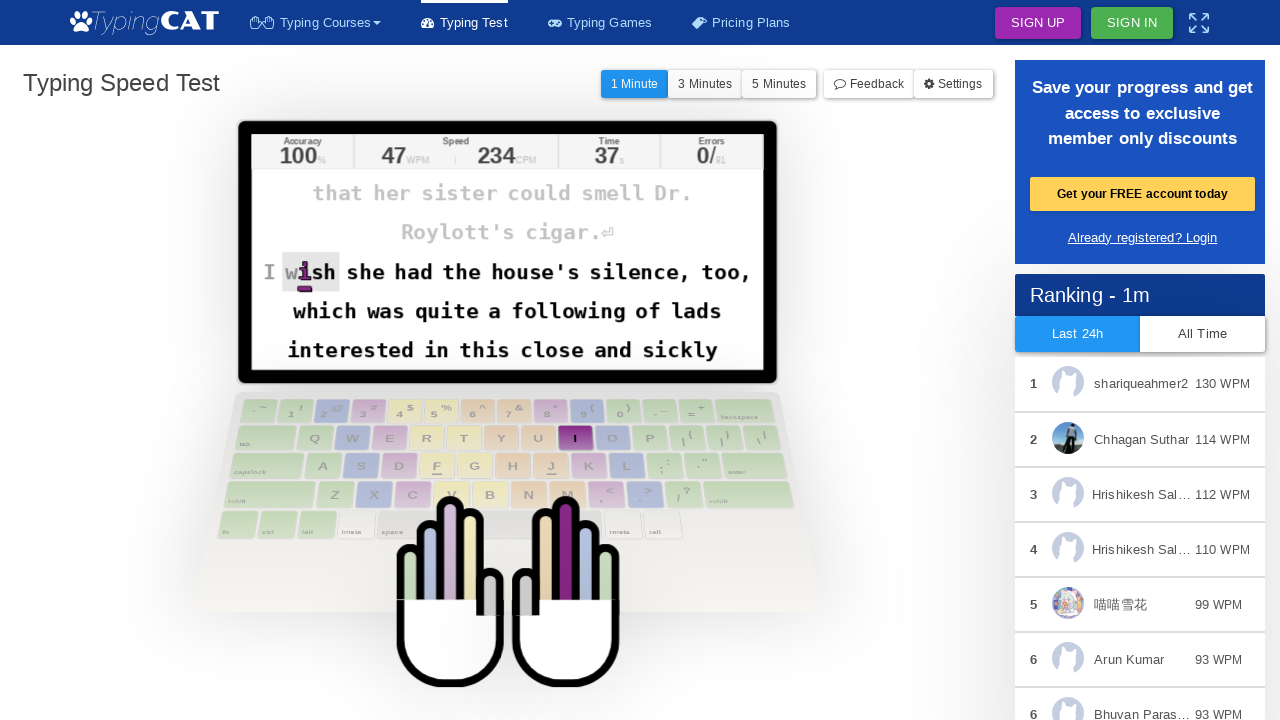

Typed character: 'i'
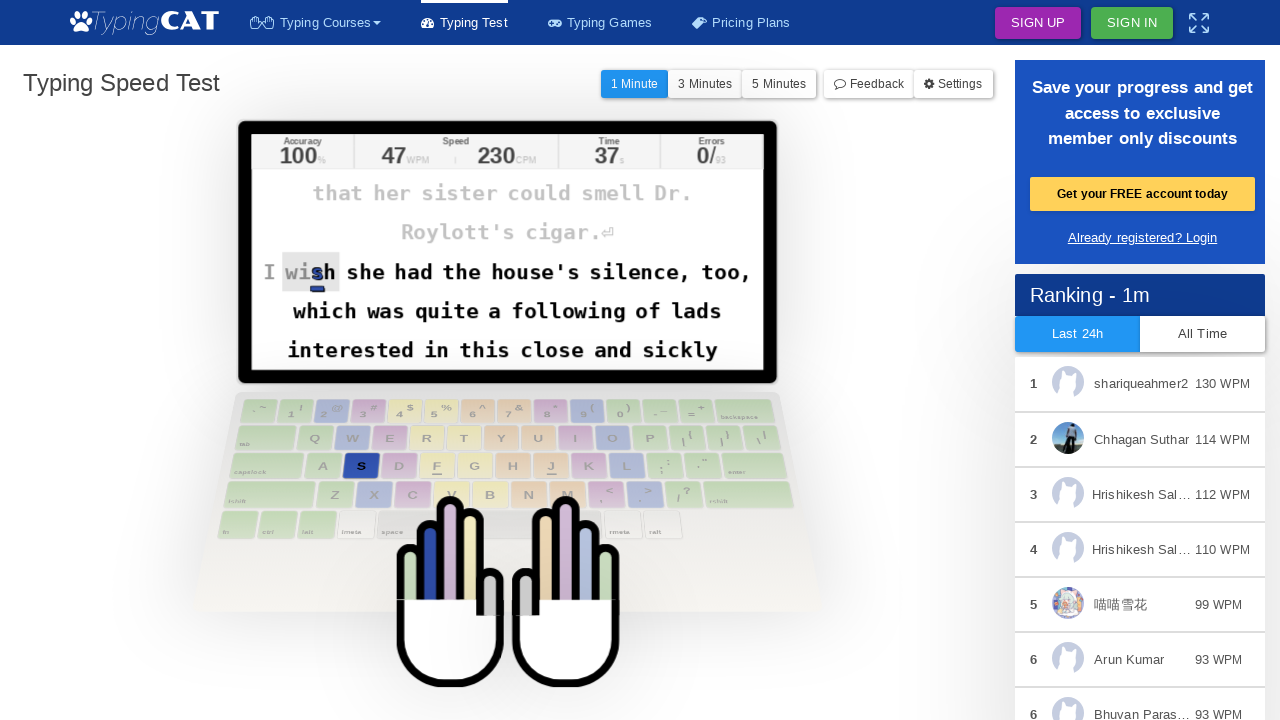

Typed character: 's'
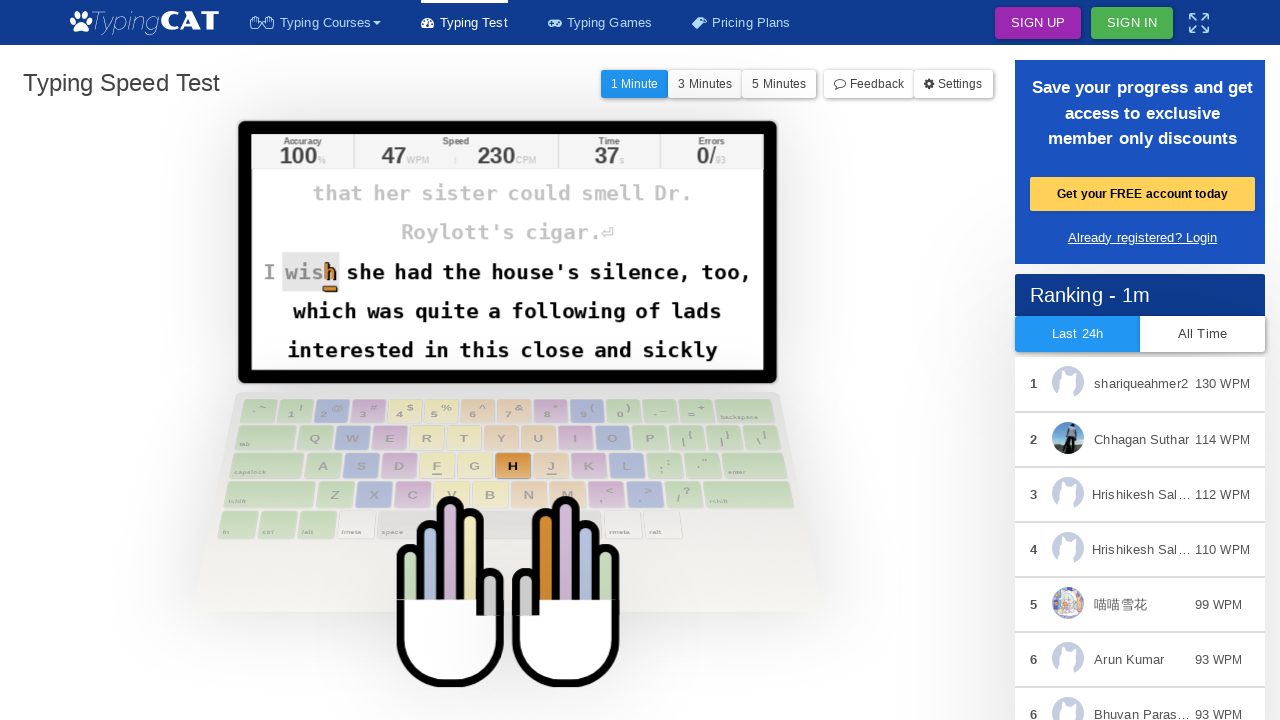

Typed character: 'h'
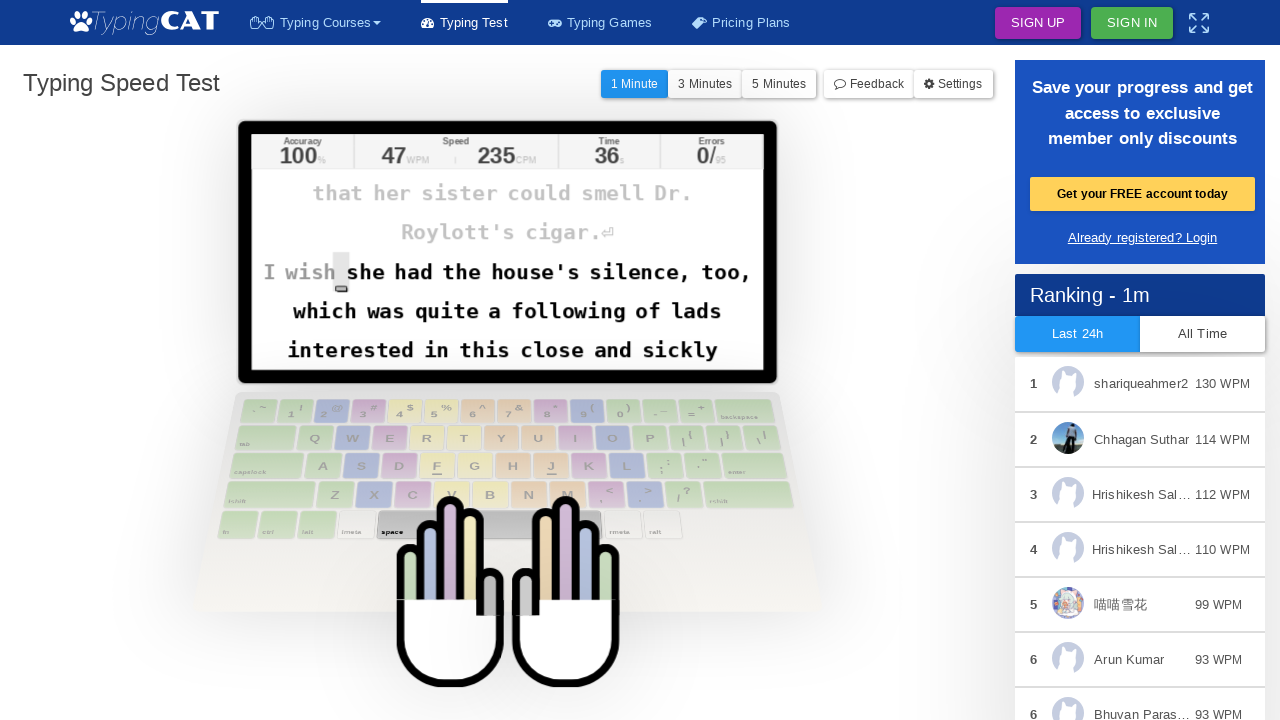

Typed character: ' '
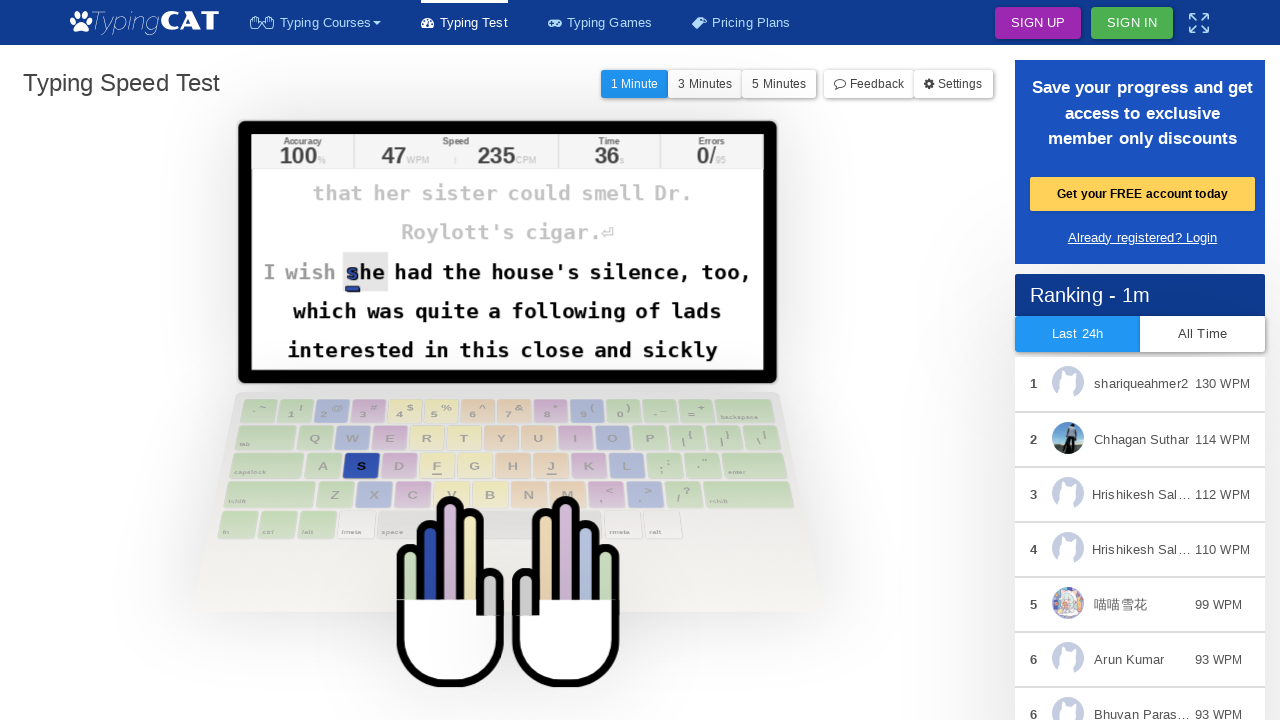

Typed character: 's'
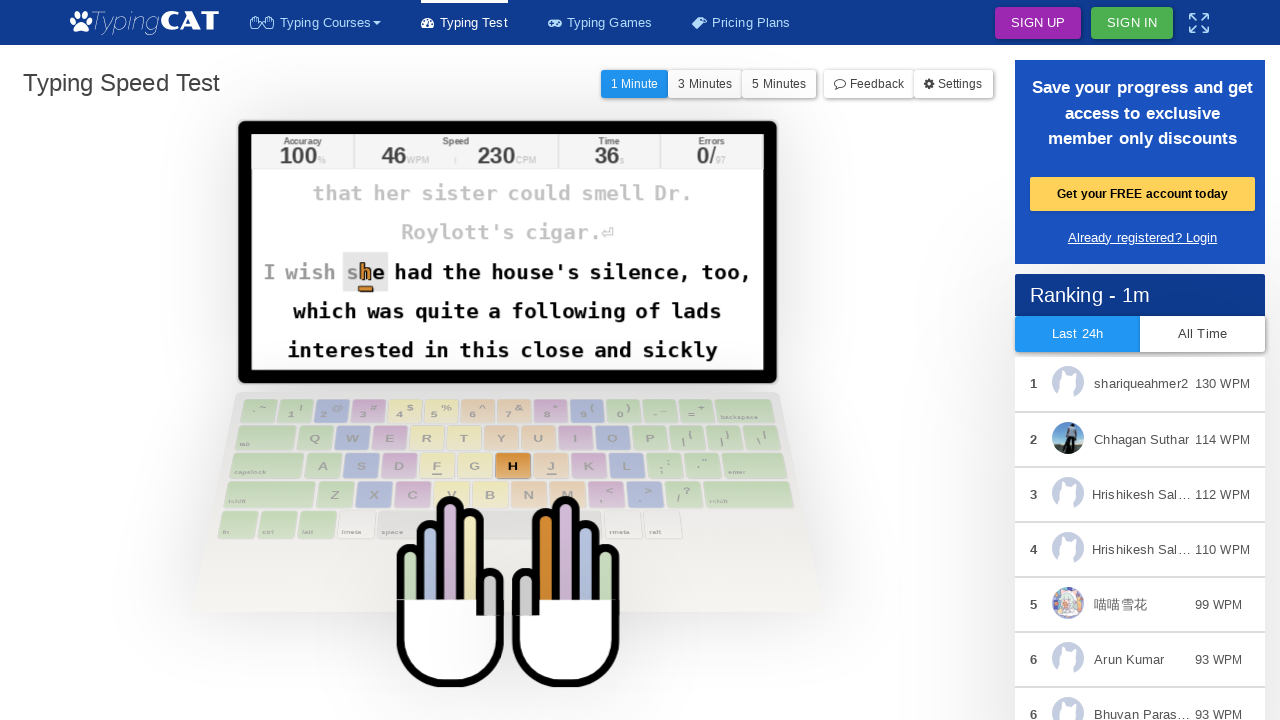

Typed character: 'h'
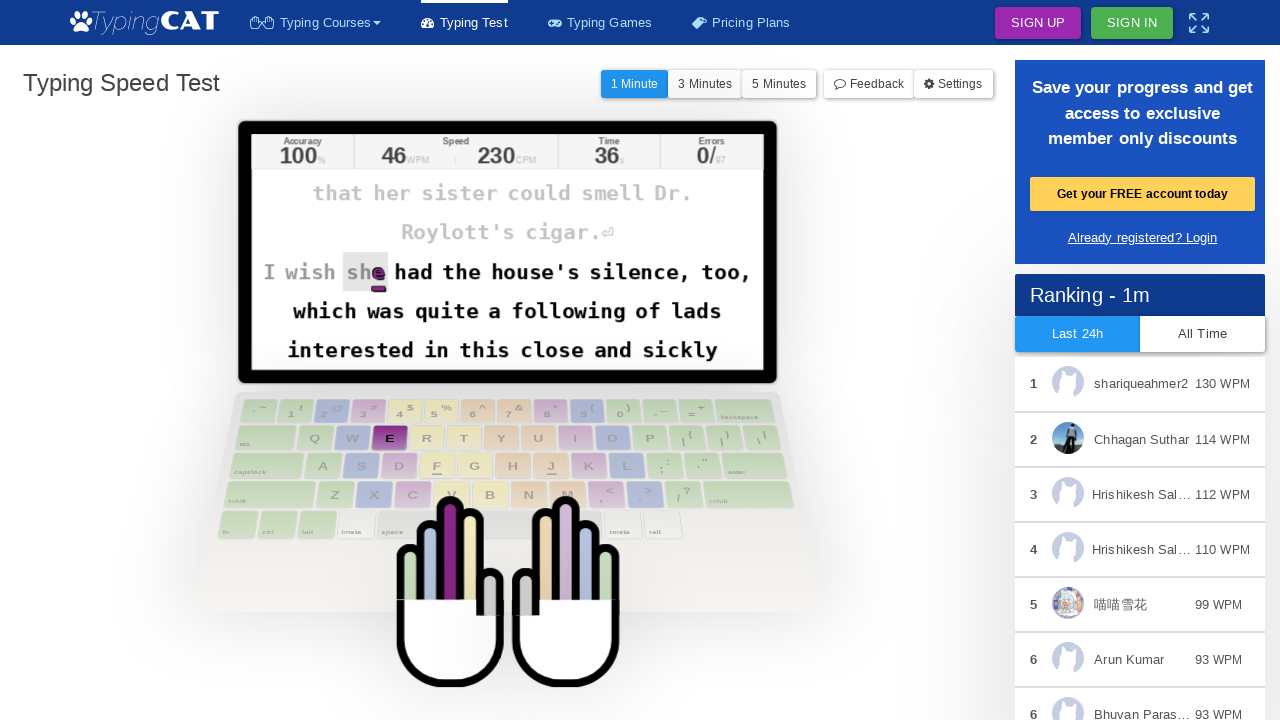

Typed character: 'e'
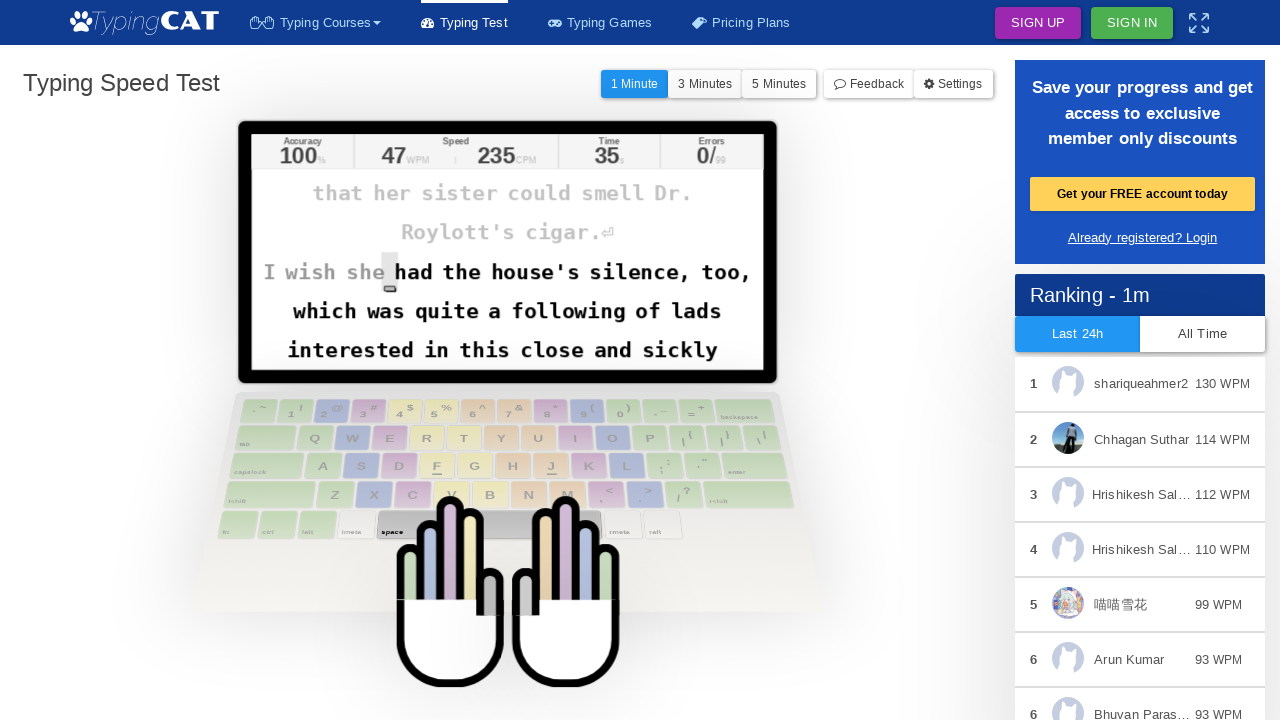

Typed character: ' '
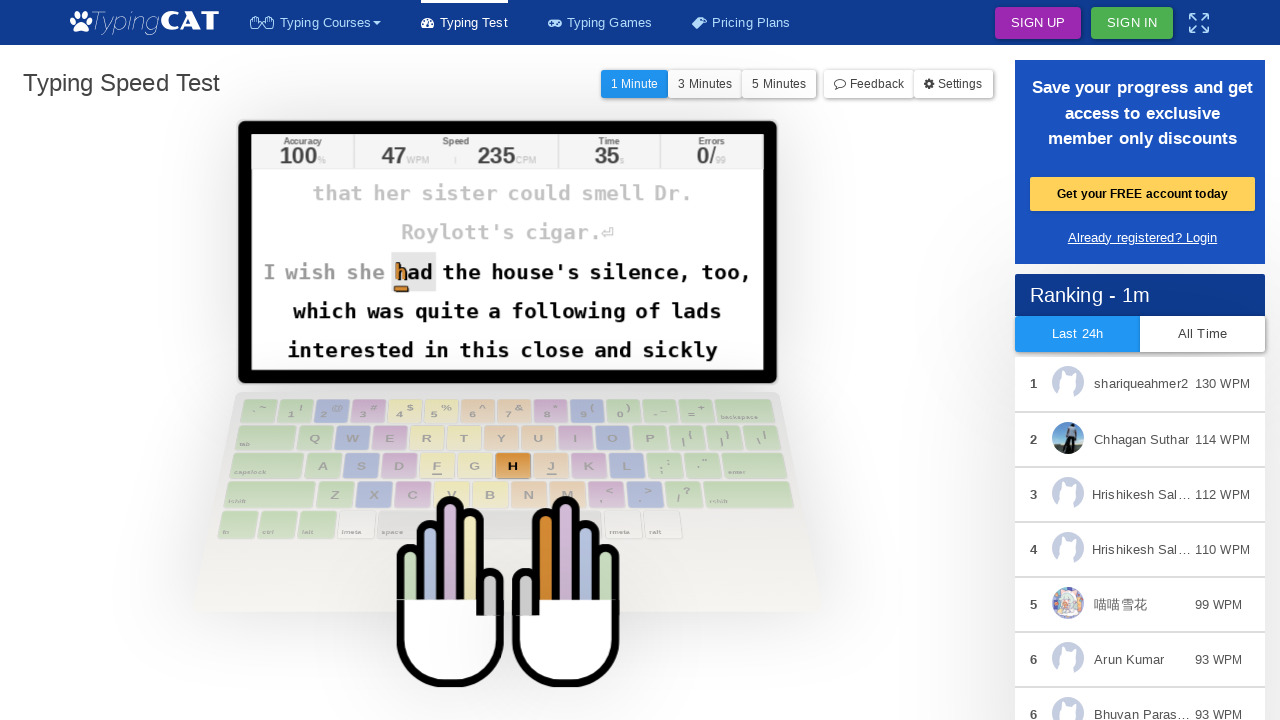

Typed character: 'h'
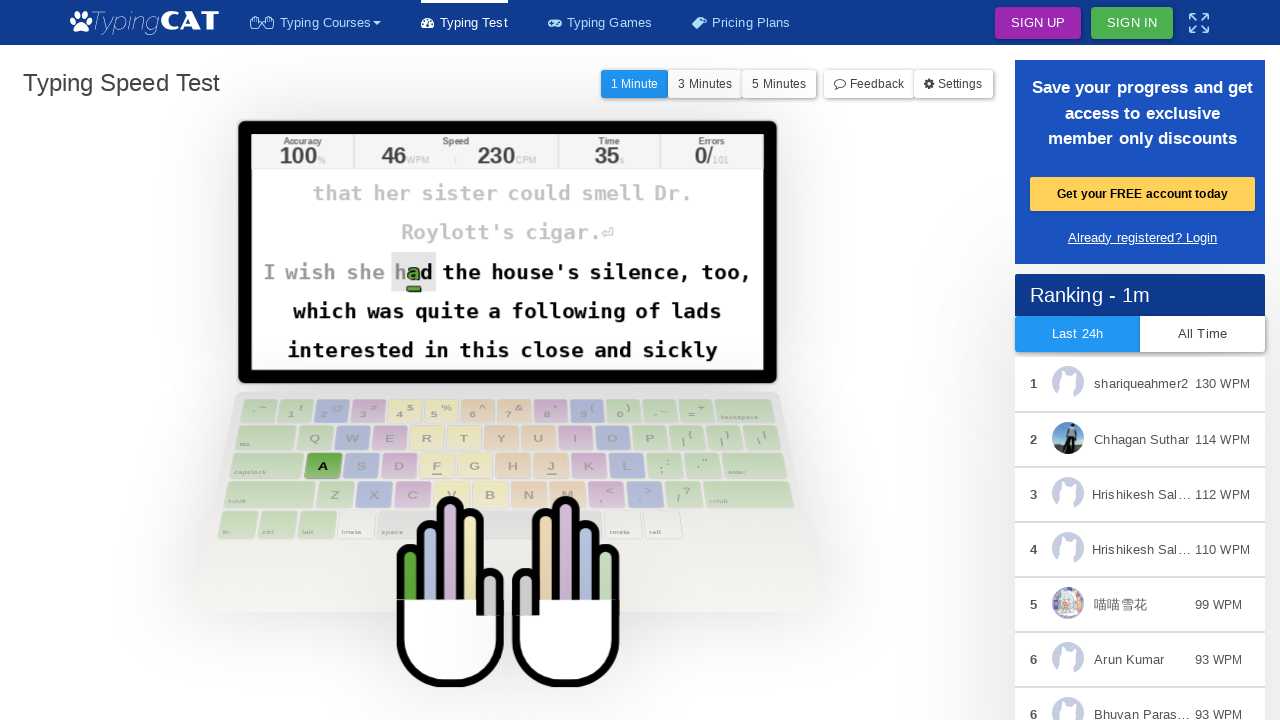

Typed character: 'a'
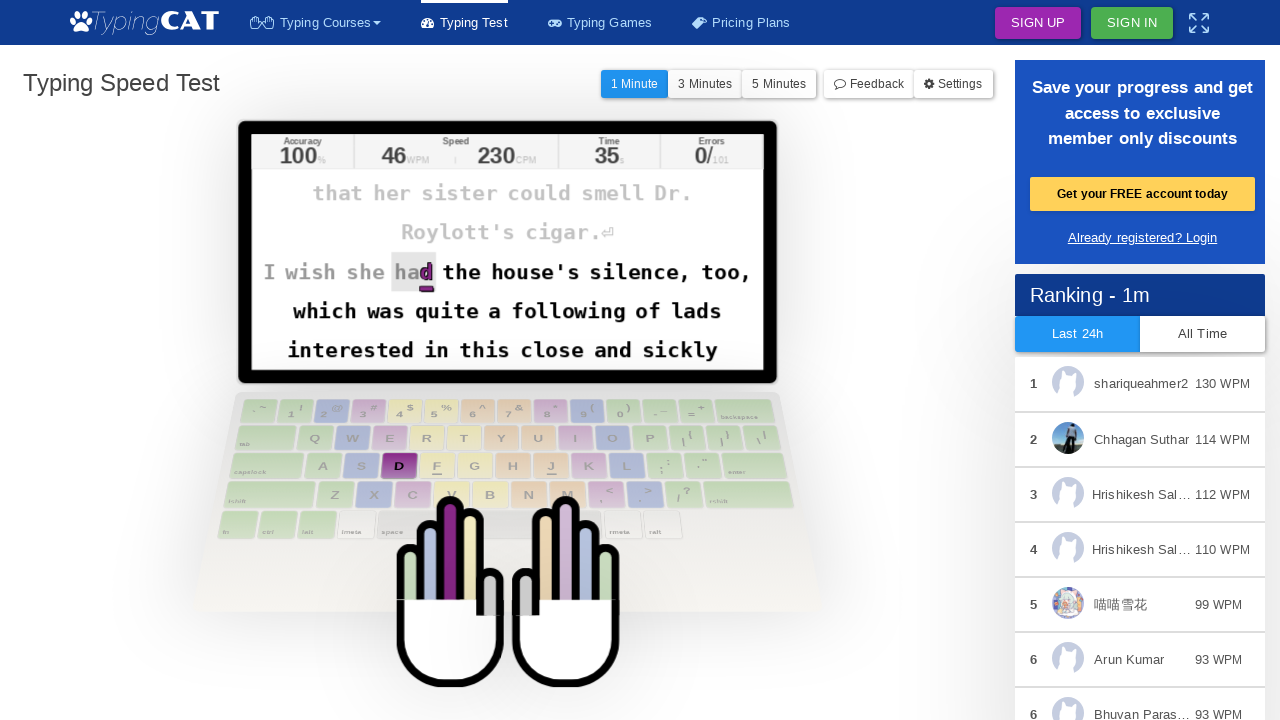

Typed character: 'd'
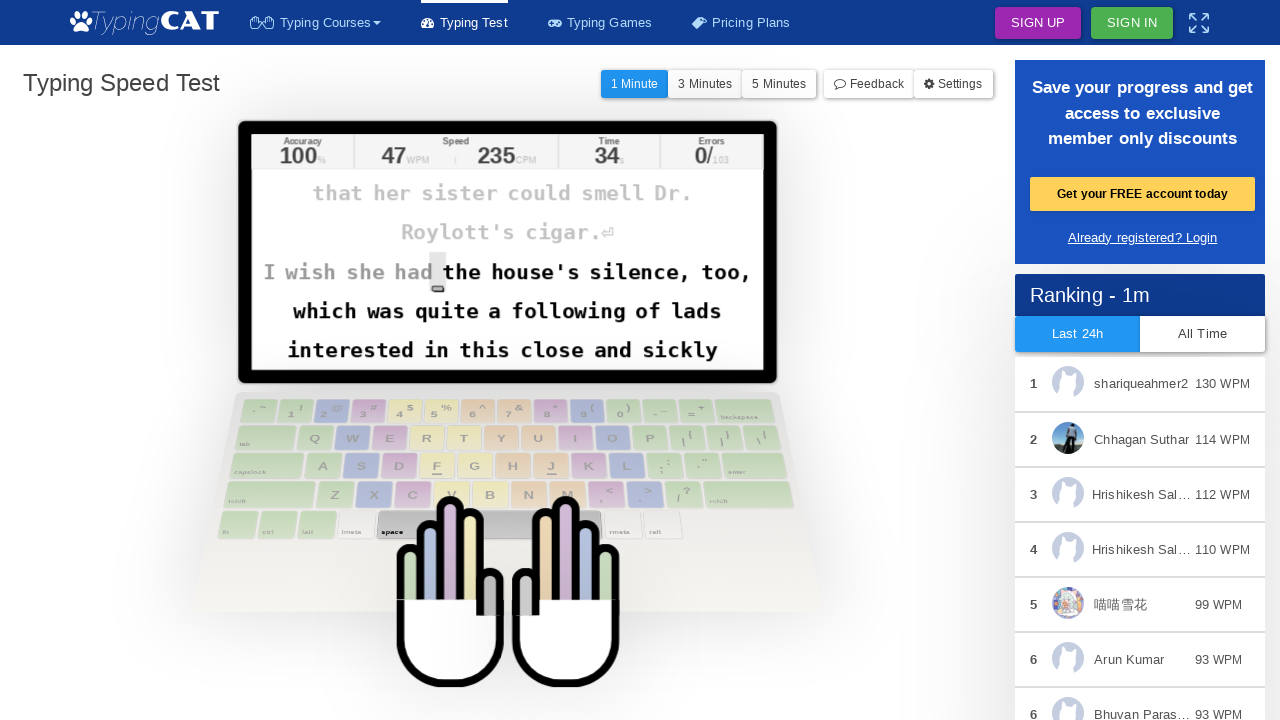

Typed character: ' '
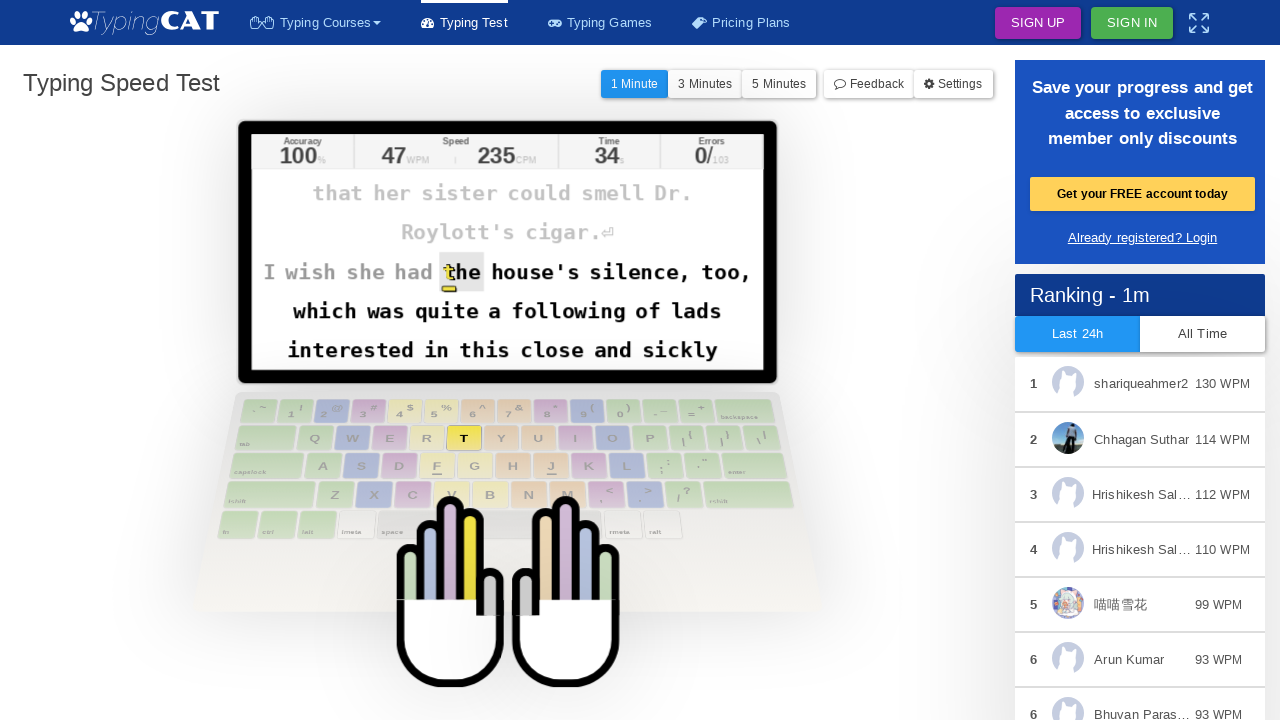

Typed character: 't'
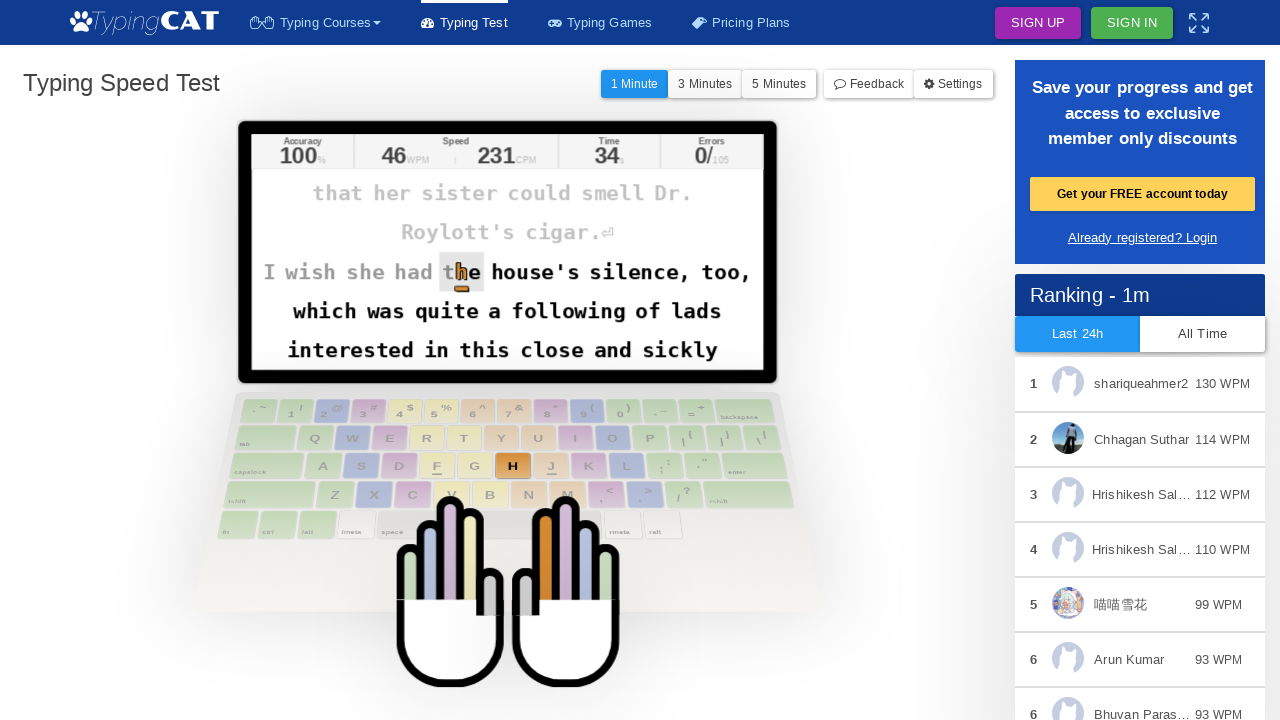

Typed character: 'h'
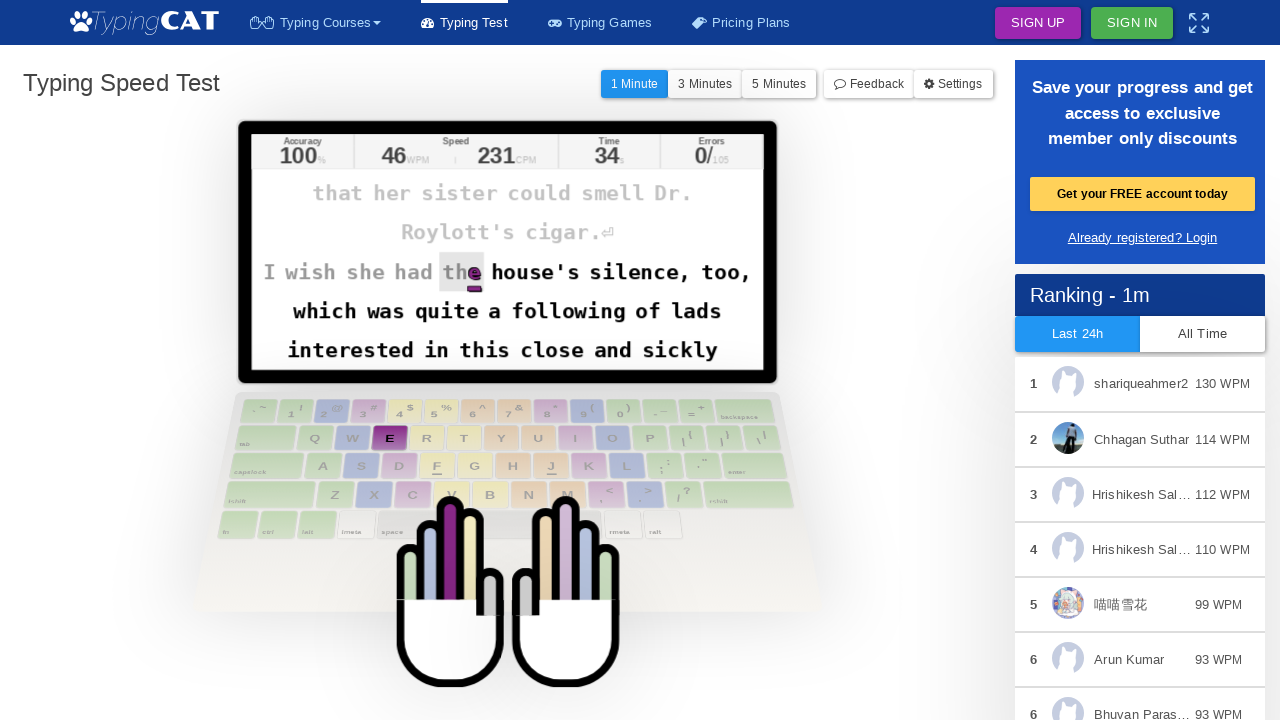

Typed character: 'e'
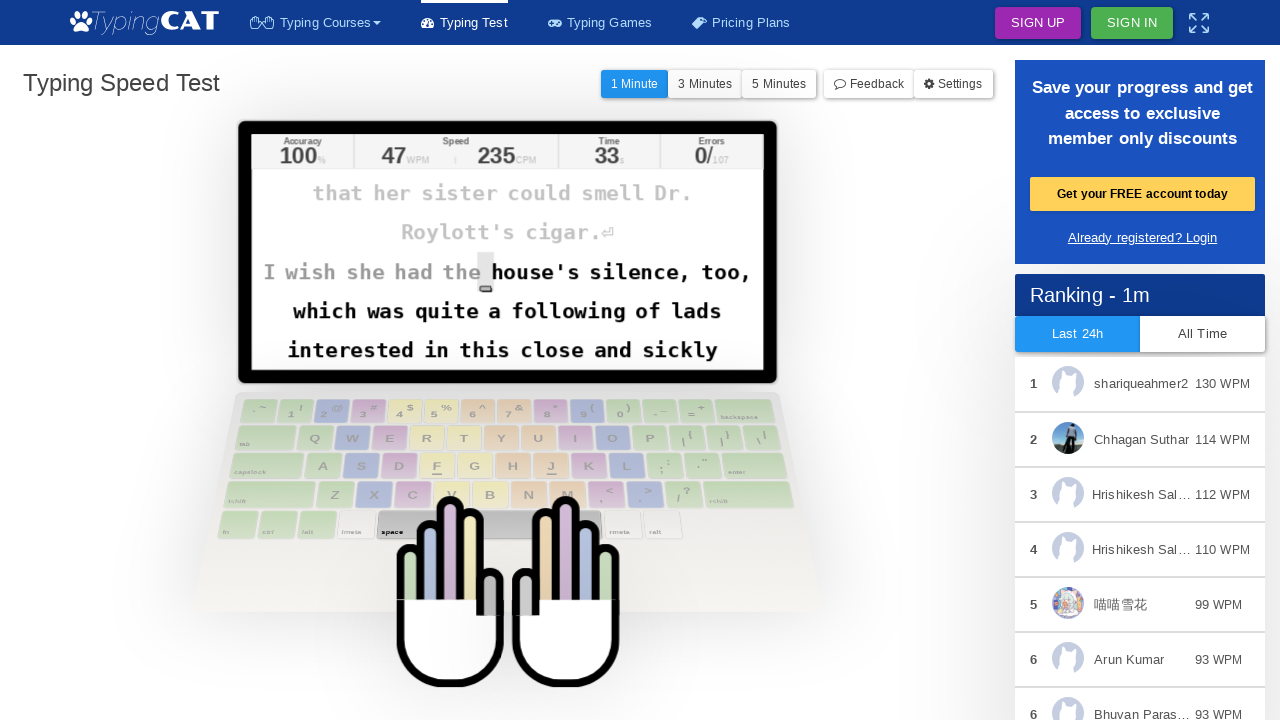

Typed character: ' '
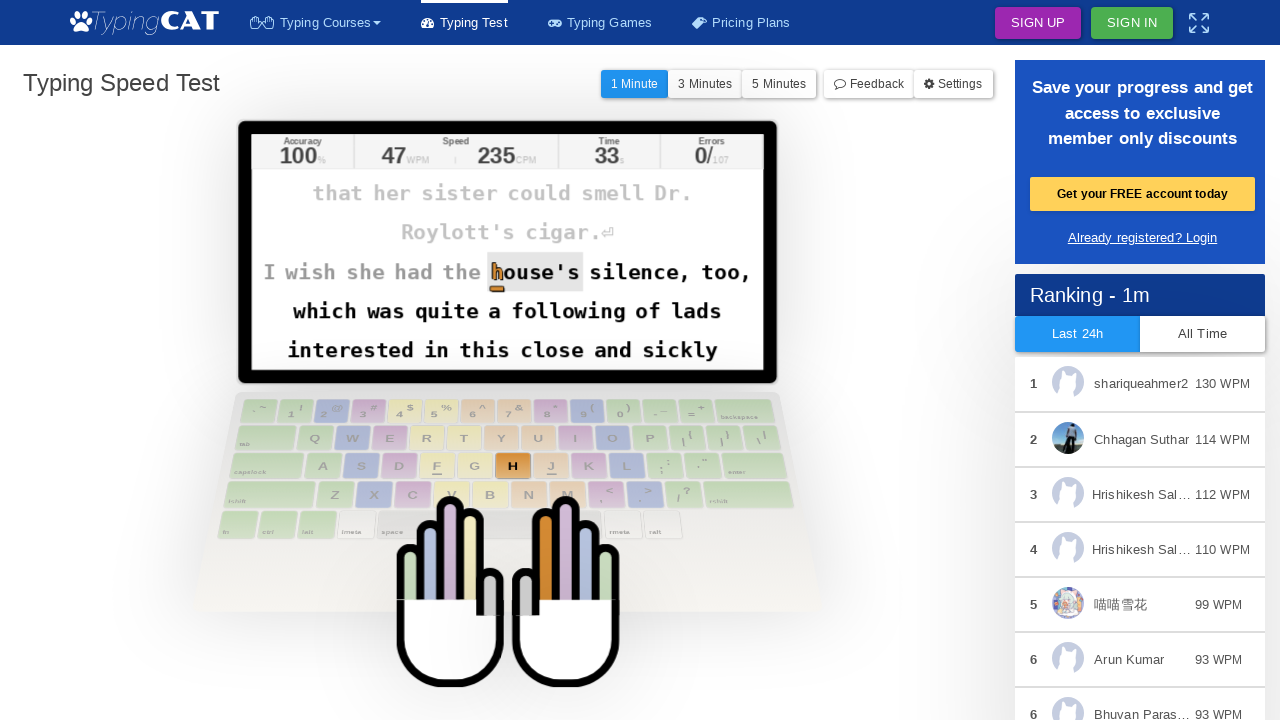

Typed character: 'h'
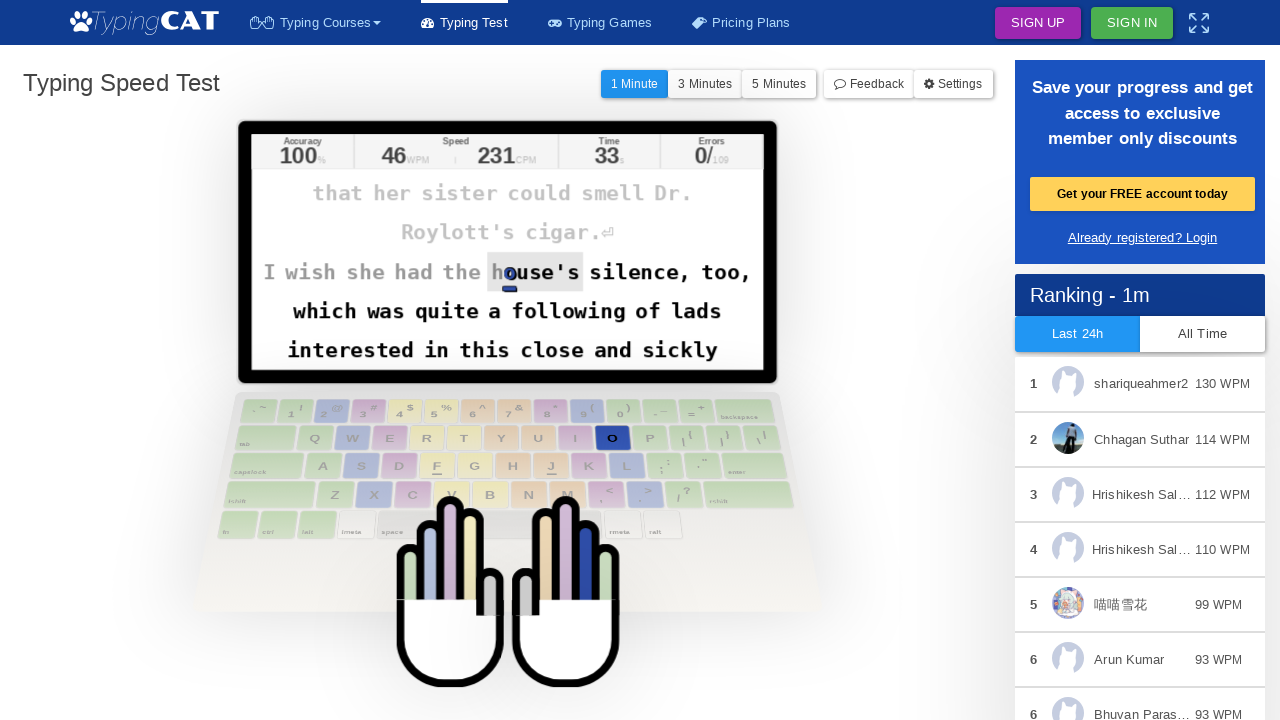

Typed character: 'o'
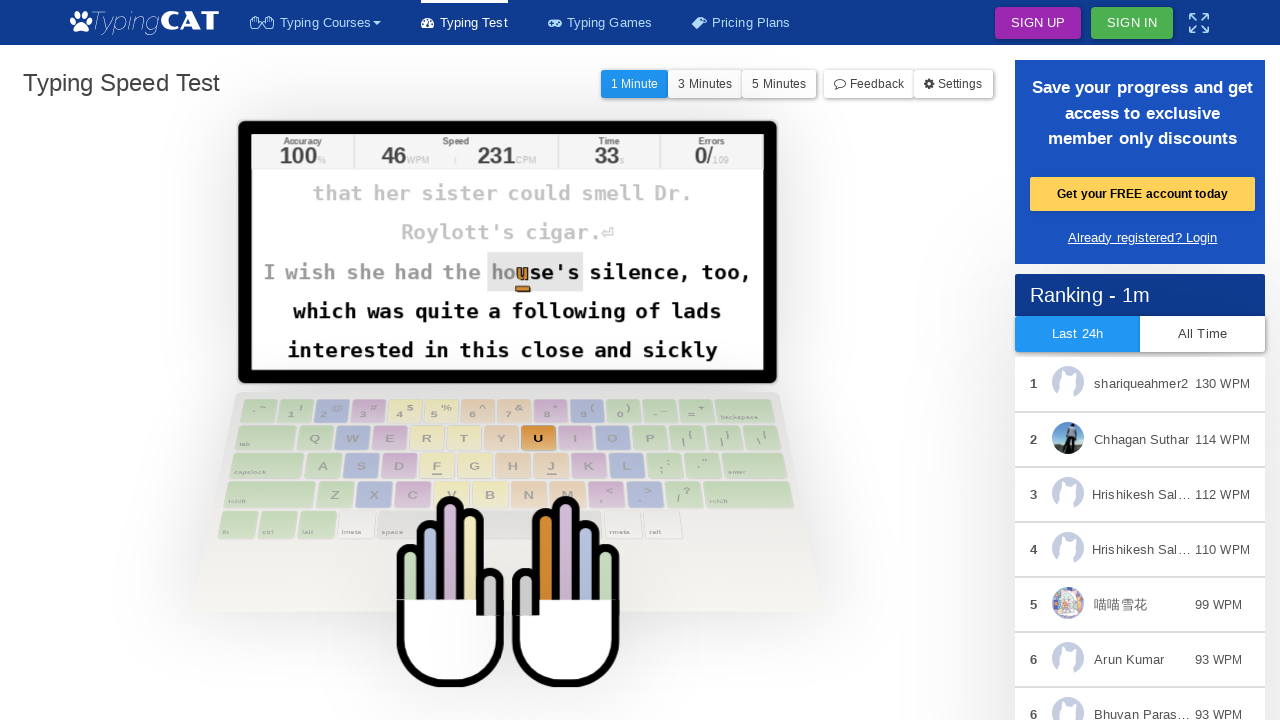

Typed character: 'u'
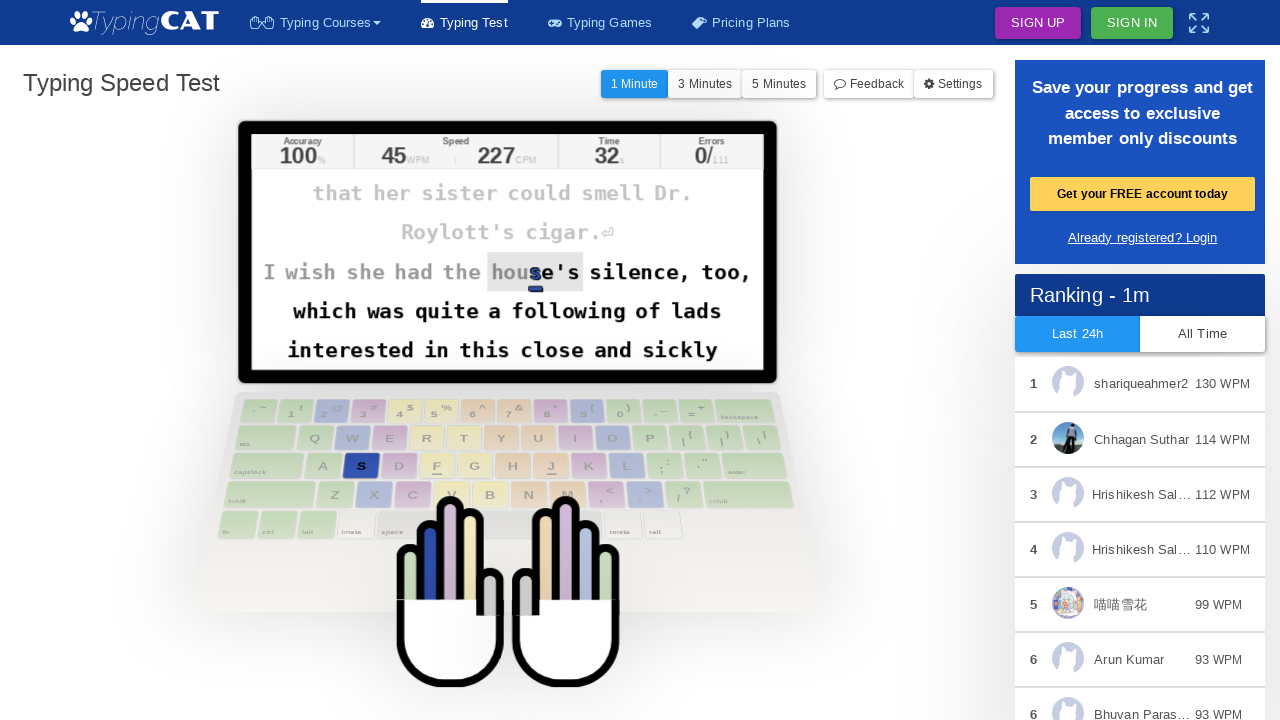

Typed character: 's'
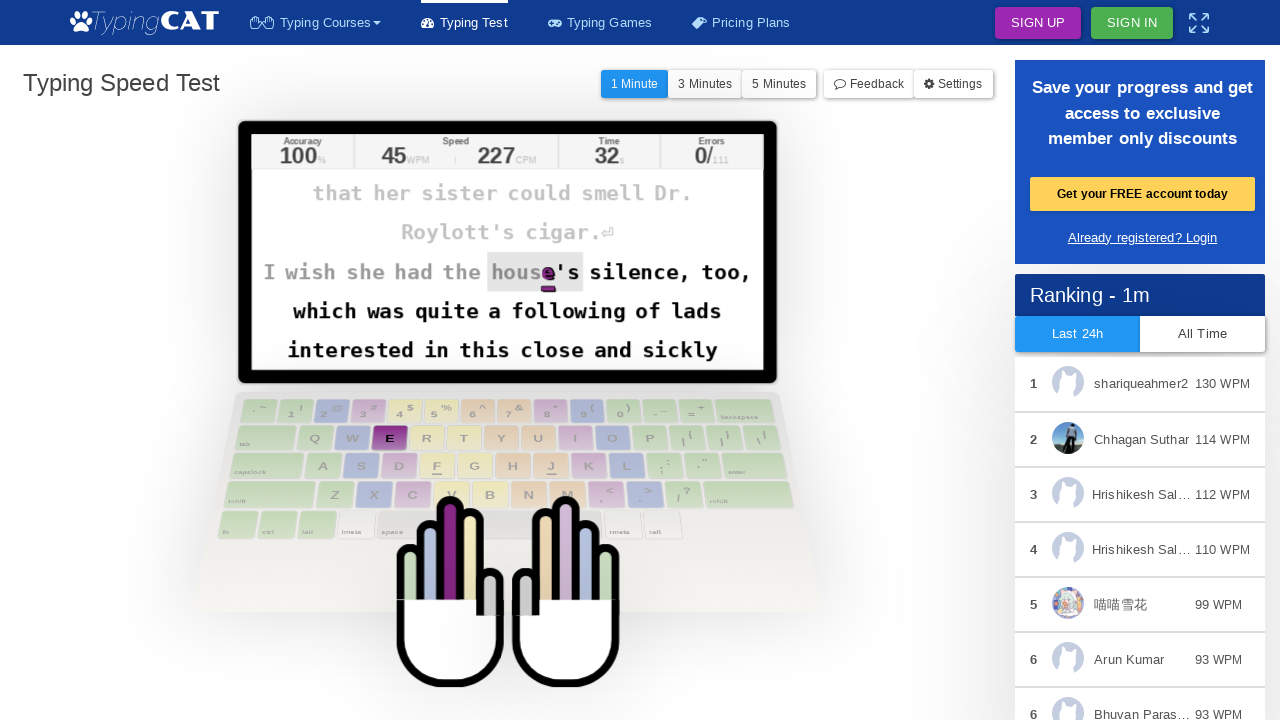

Typed character: 'e'
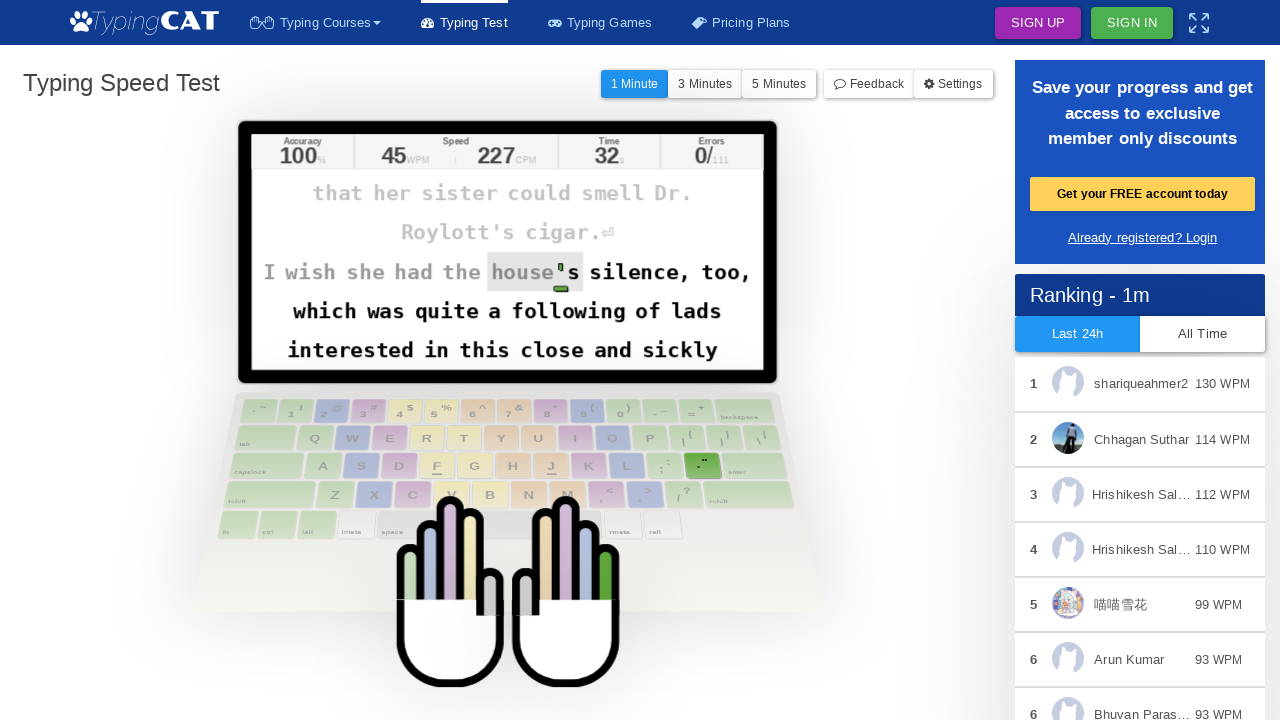

Typed character: '''
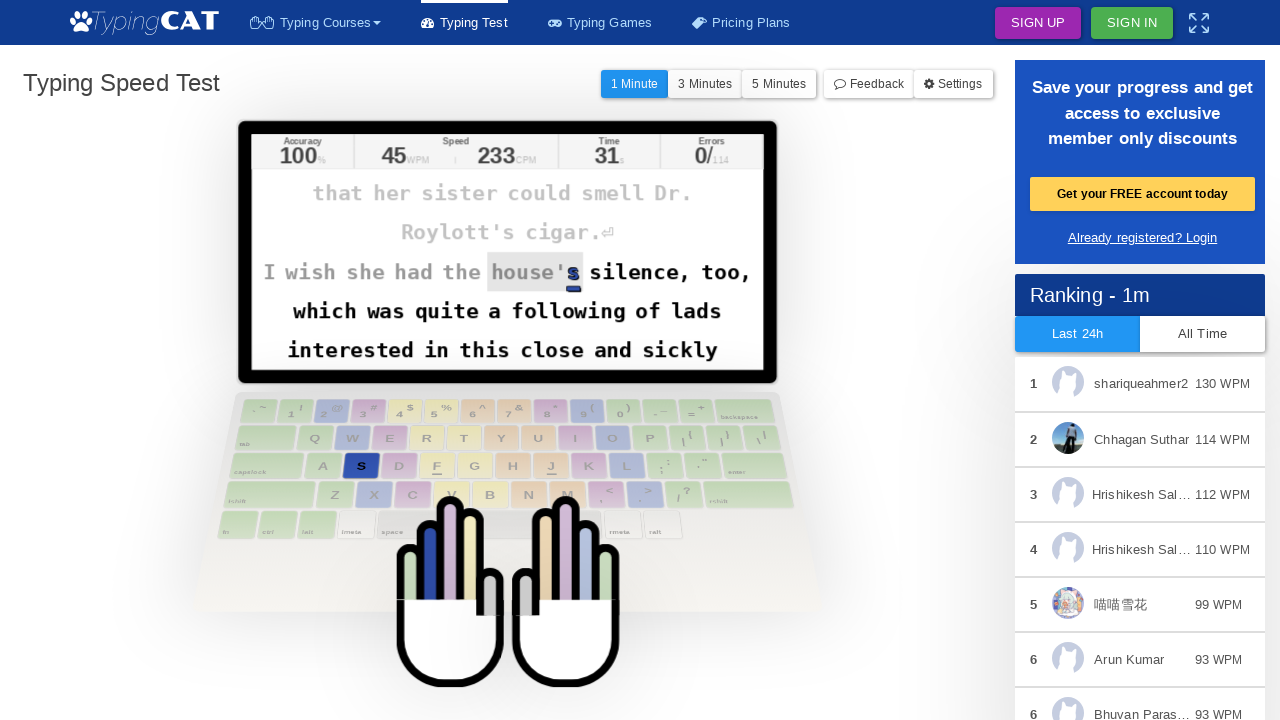

Typed character: 's'
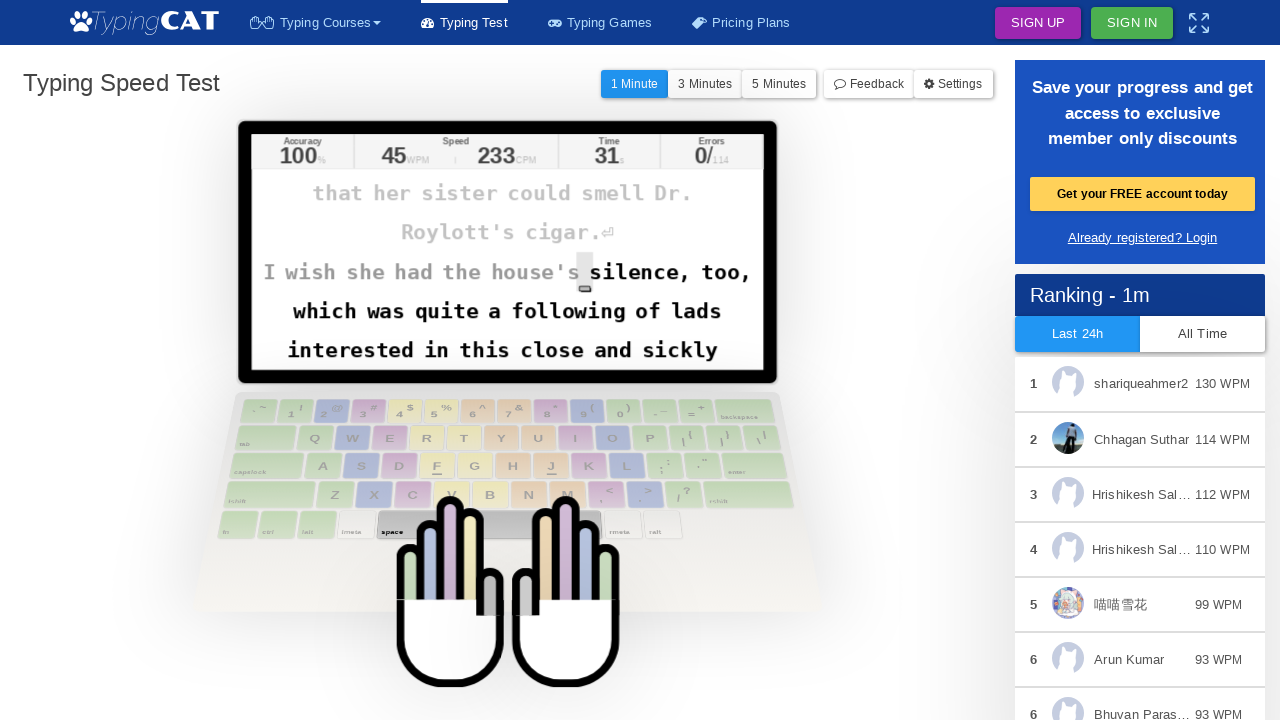

Typed character: ' '
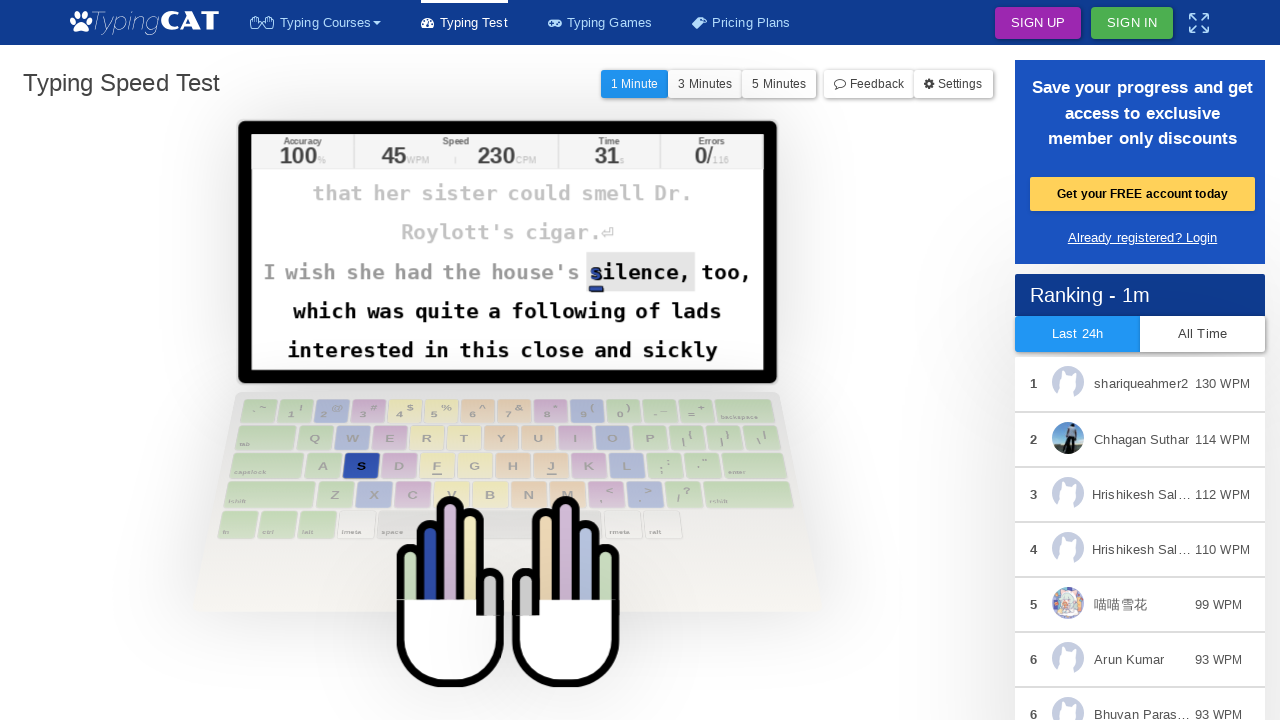

Typed character: 's'
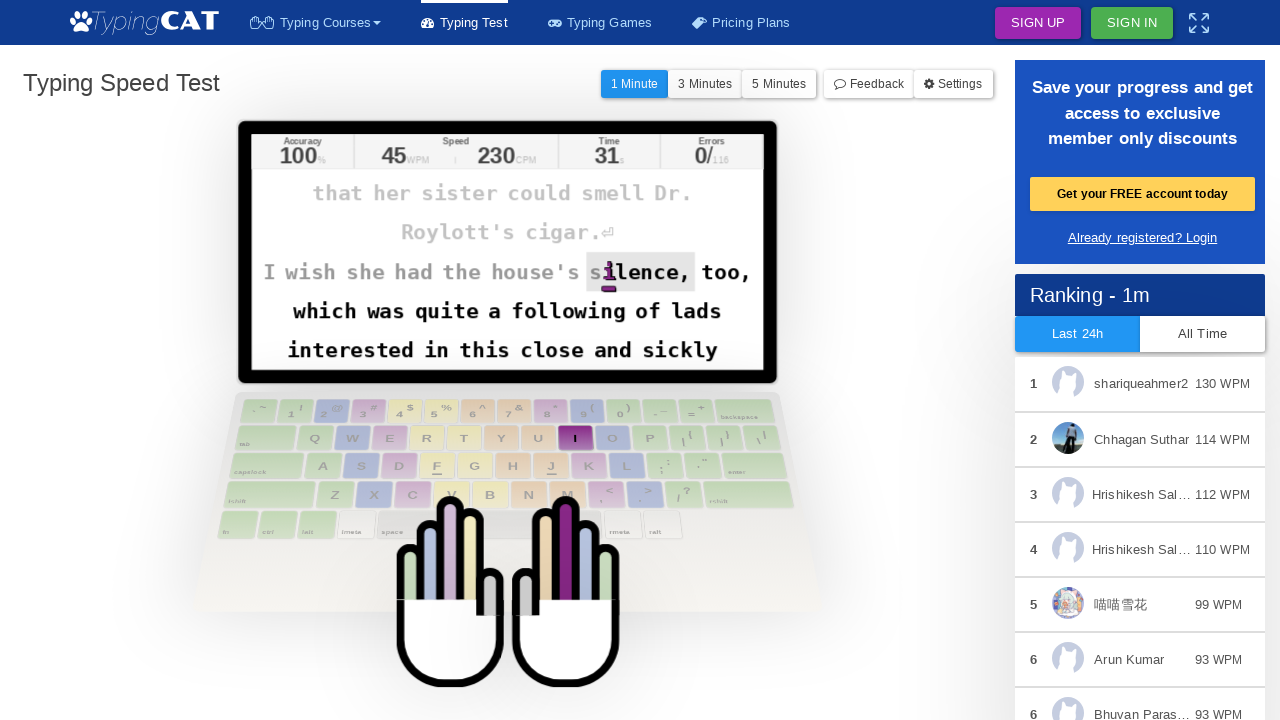

Typed character: 'i'
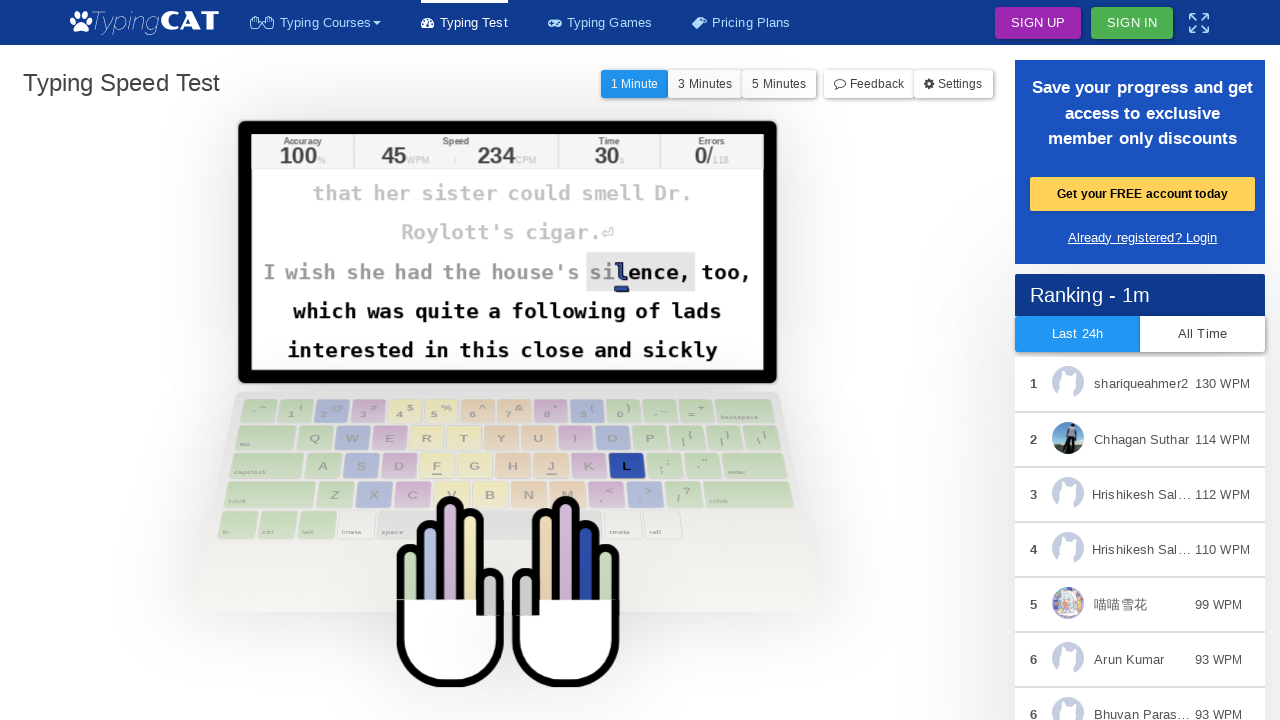

Typed character: 'l'
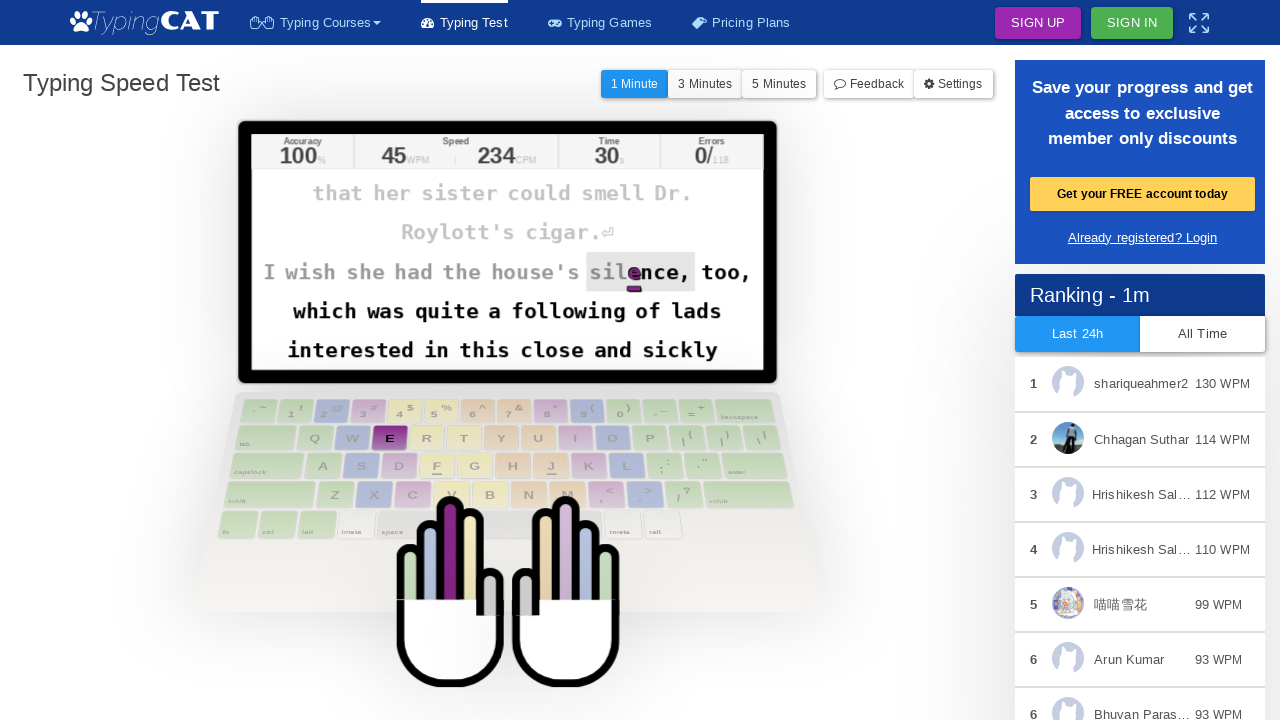

Typed character: 'e'
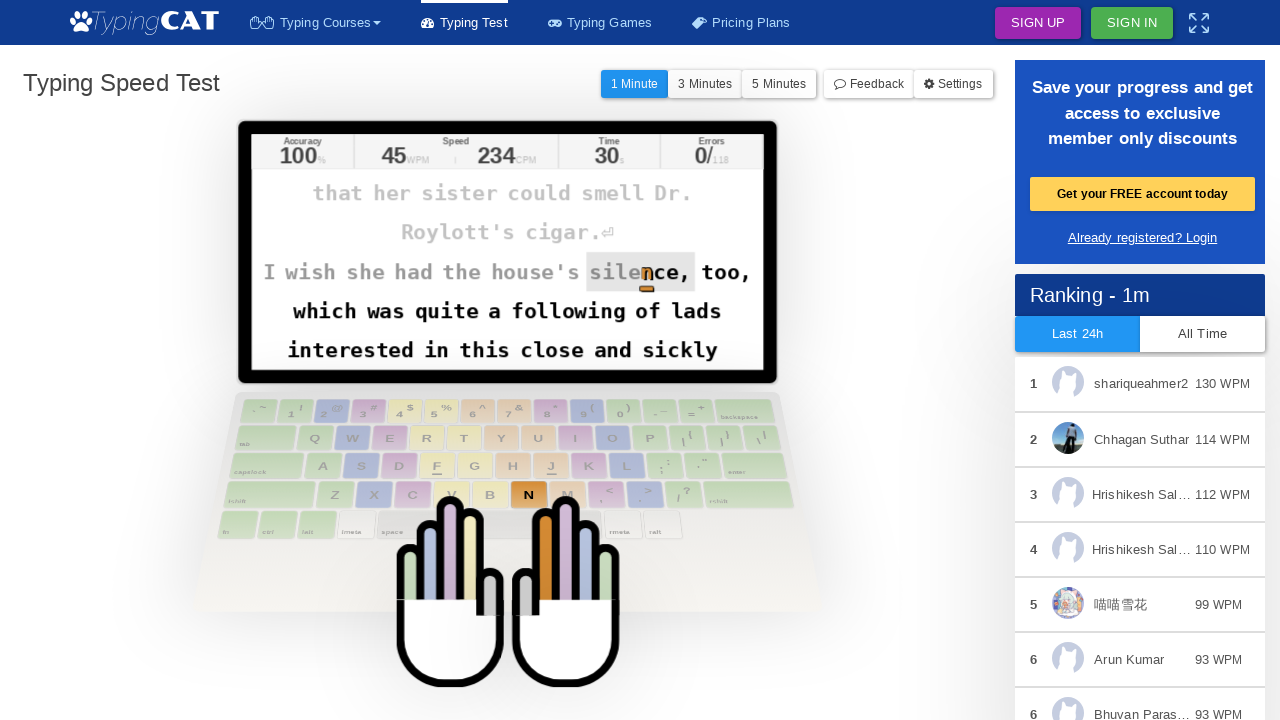

Typed character: 'n'
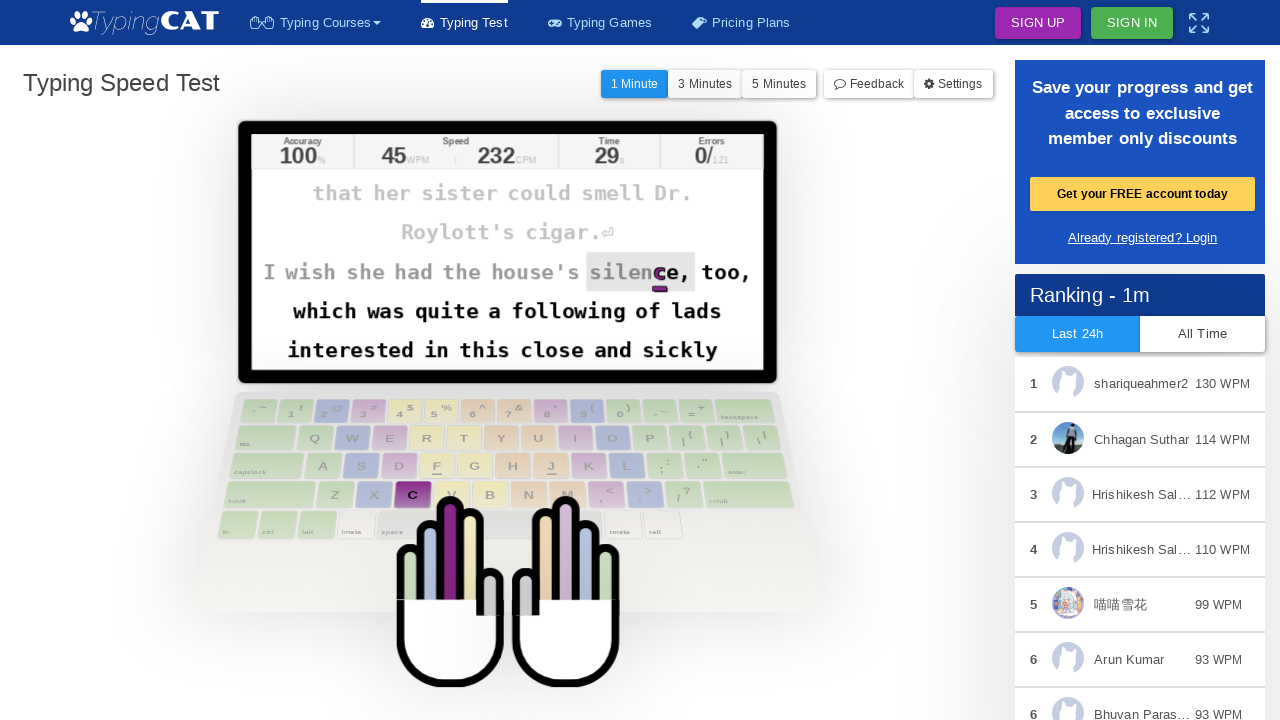

Typed character: 'c'
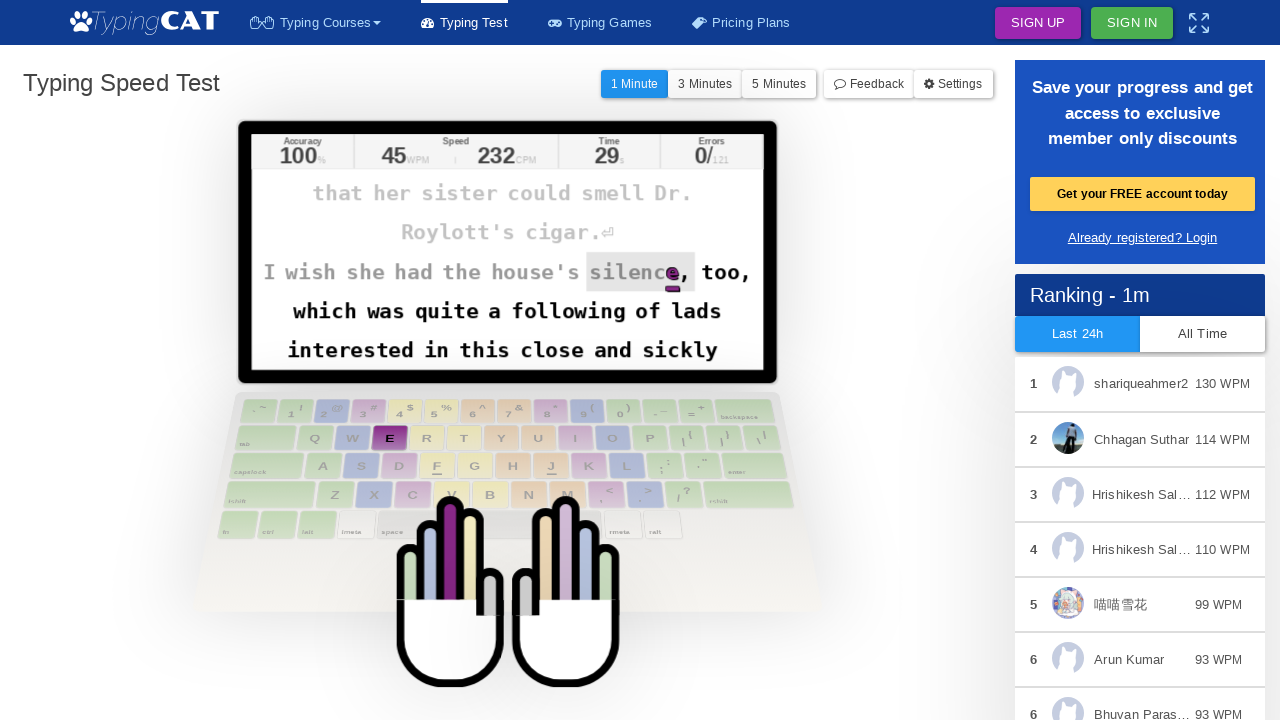

Typed character: 'e'
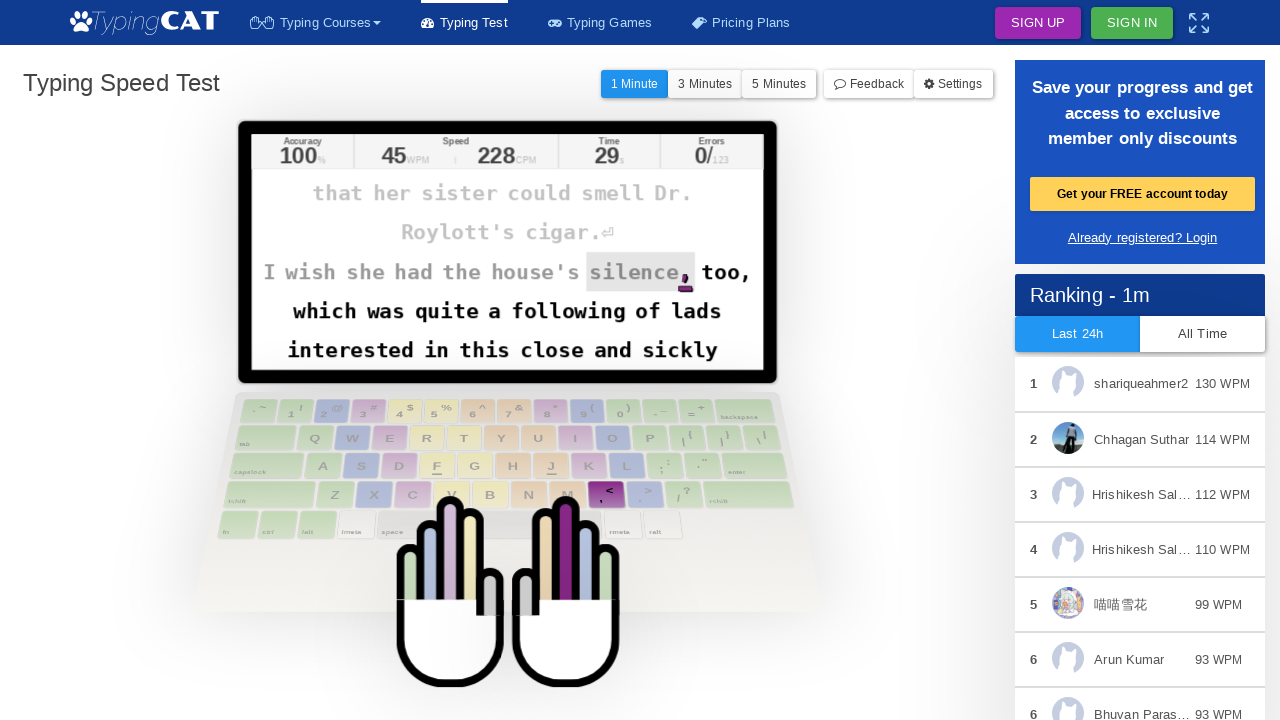

Typed character: ','
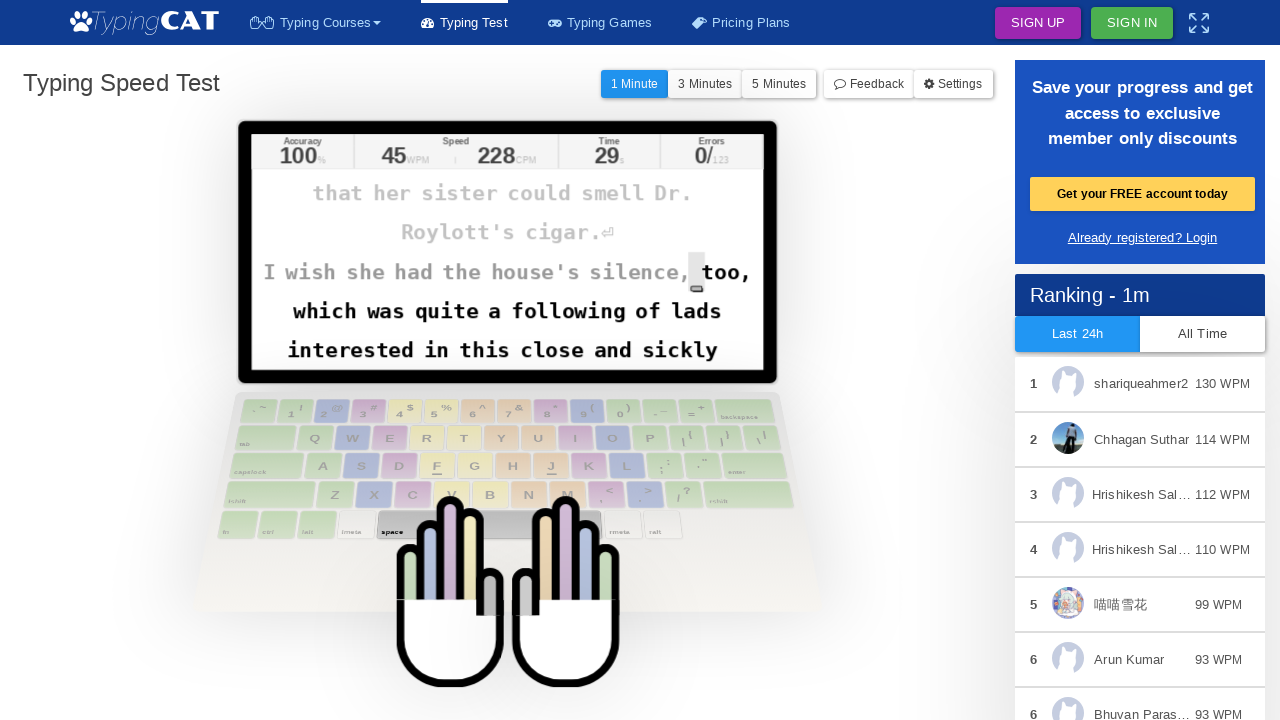

Typed character: ' '
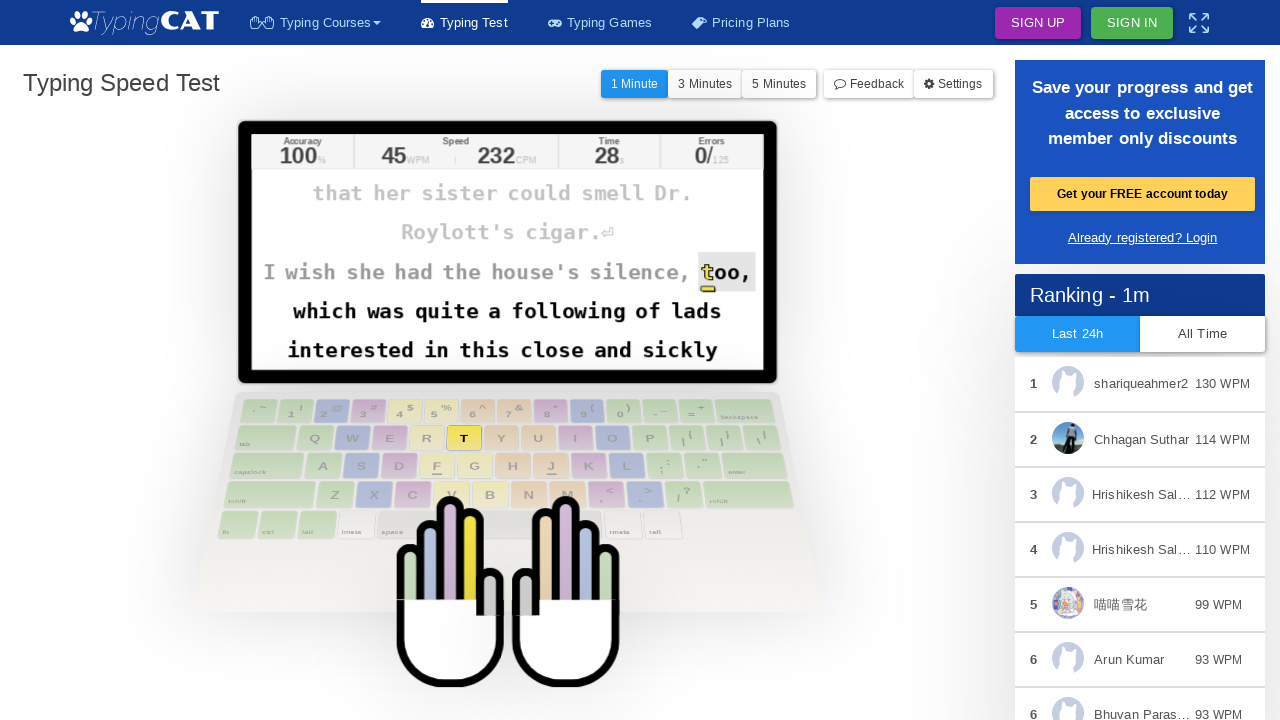

Typed character: 't'
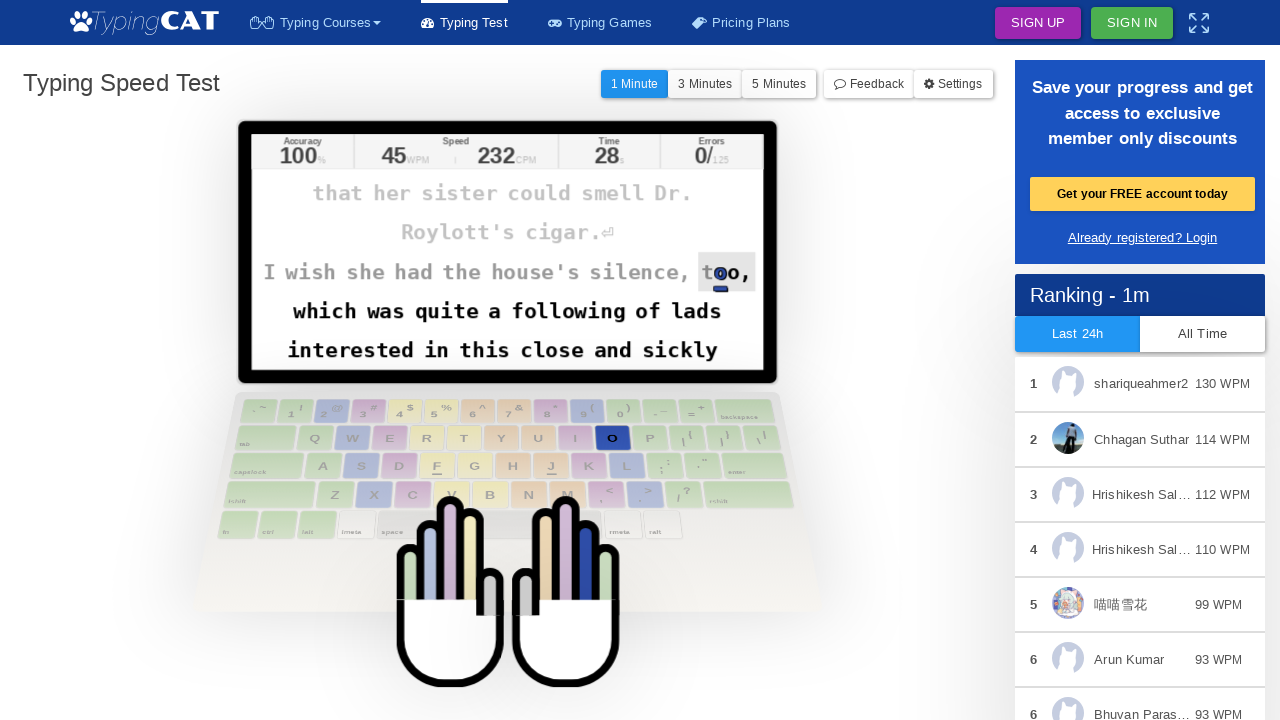

Typed character: 'o'
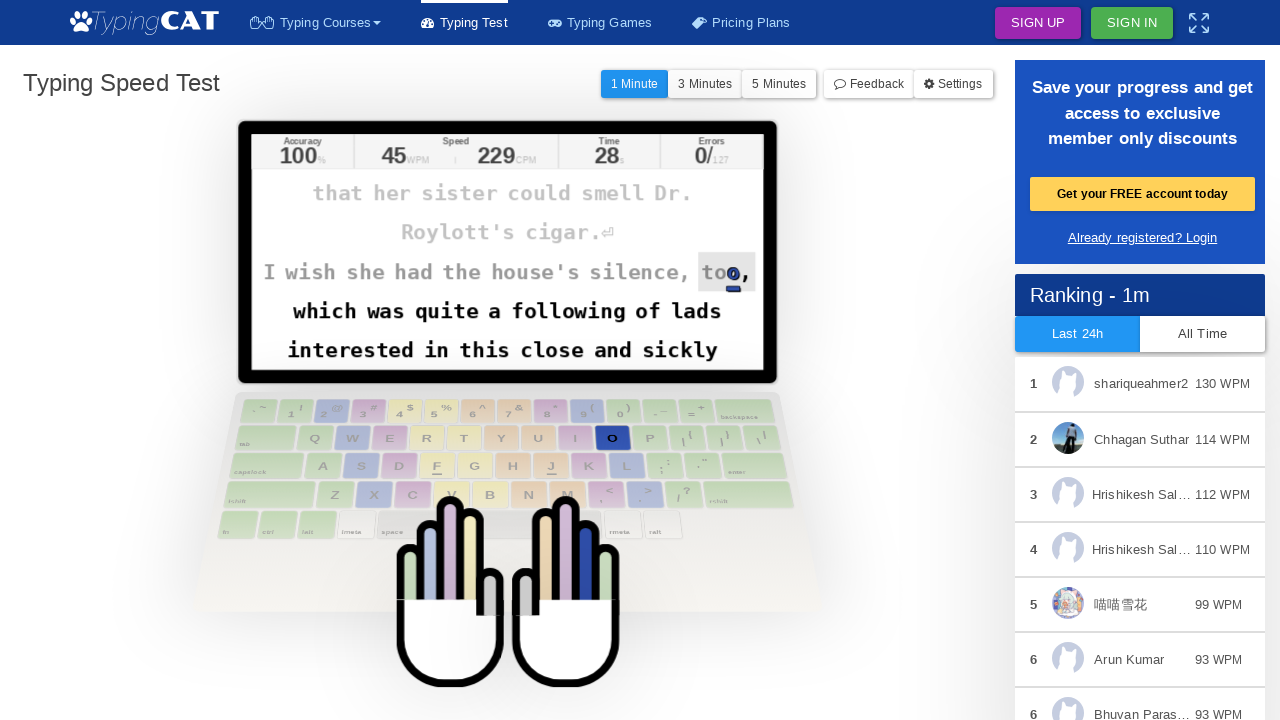

Typed character: 'o'
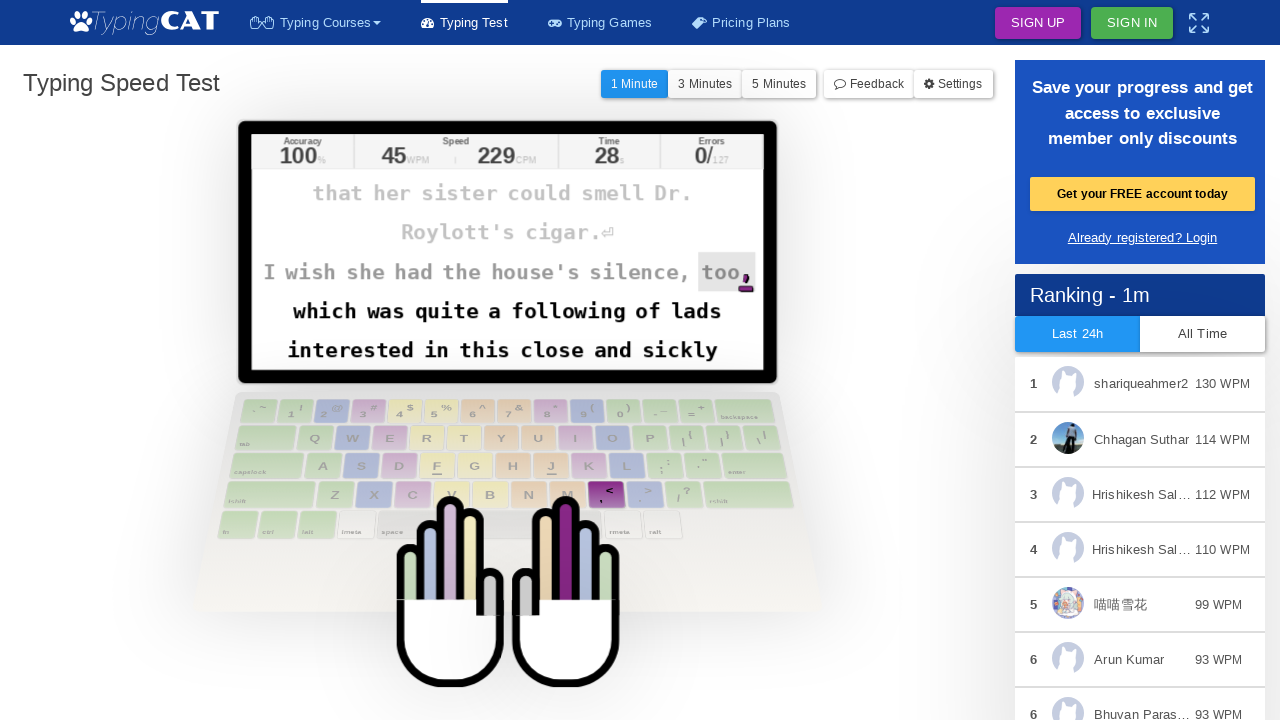

Typed character: ','
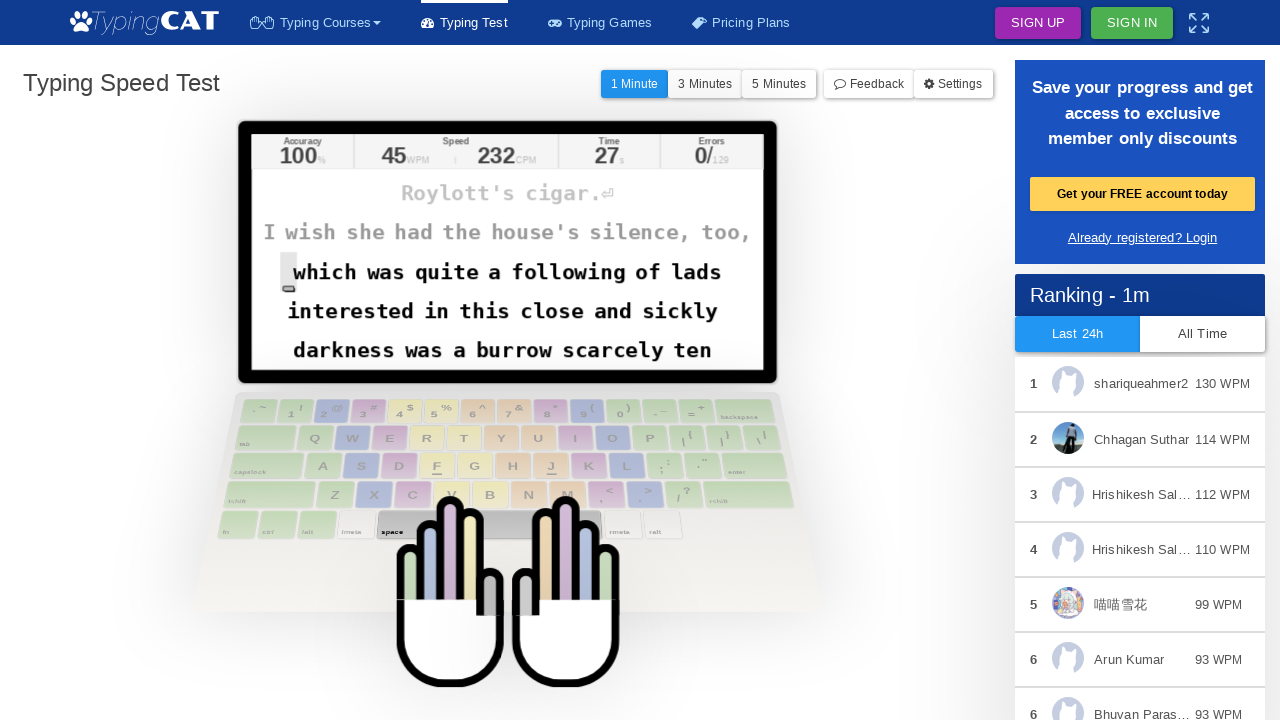

Typed character: ' '
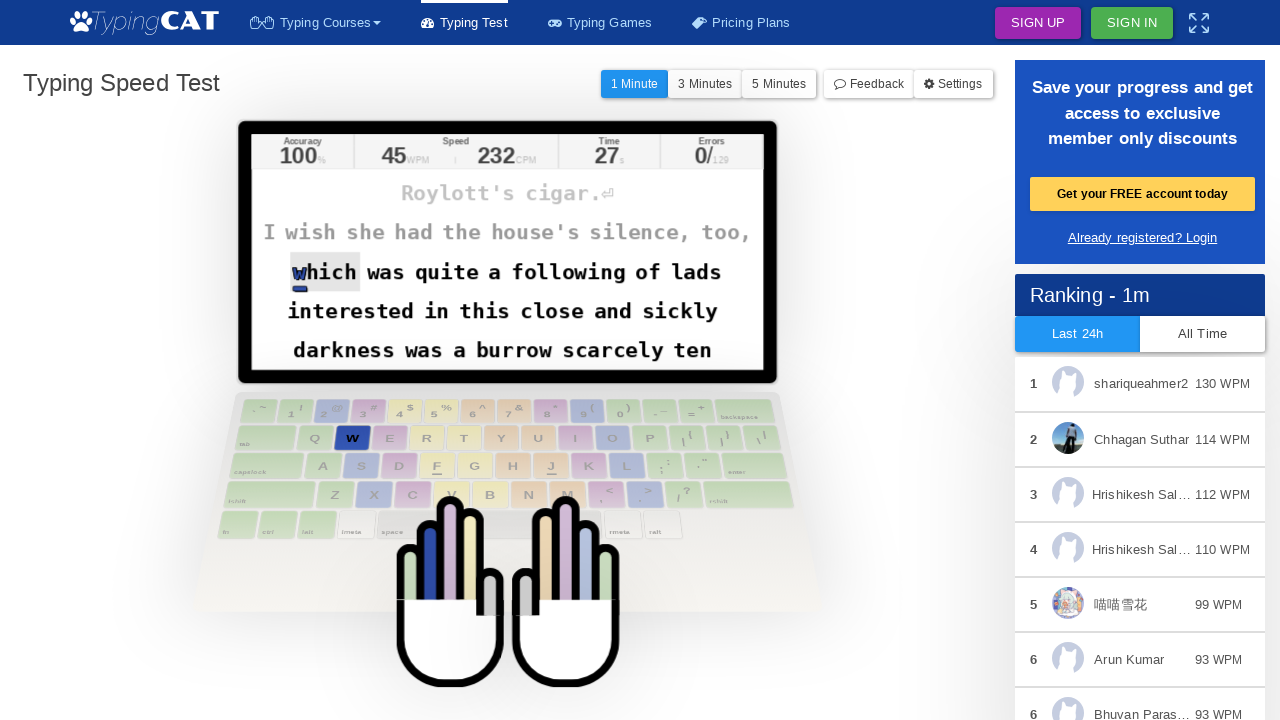

Typed character: 'w'
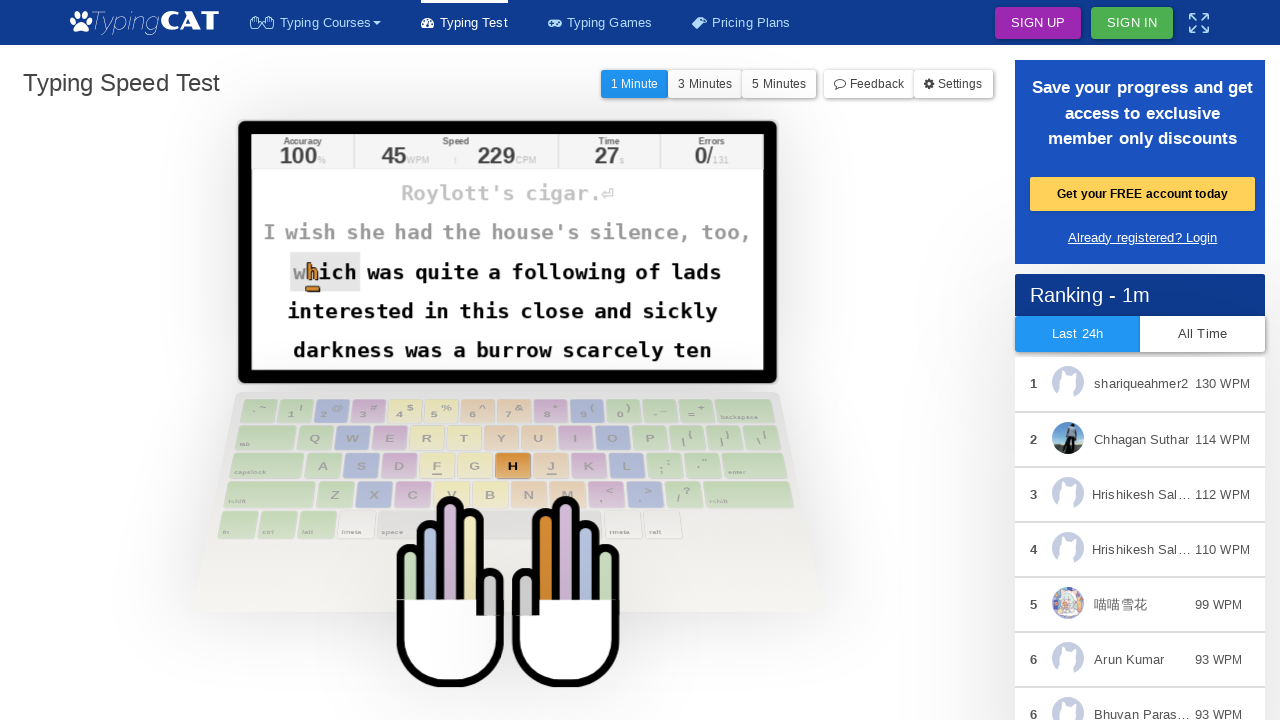

Typed character: 'h'
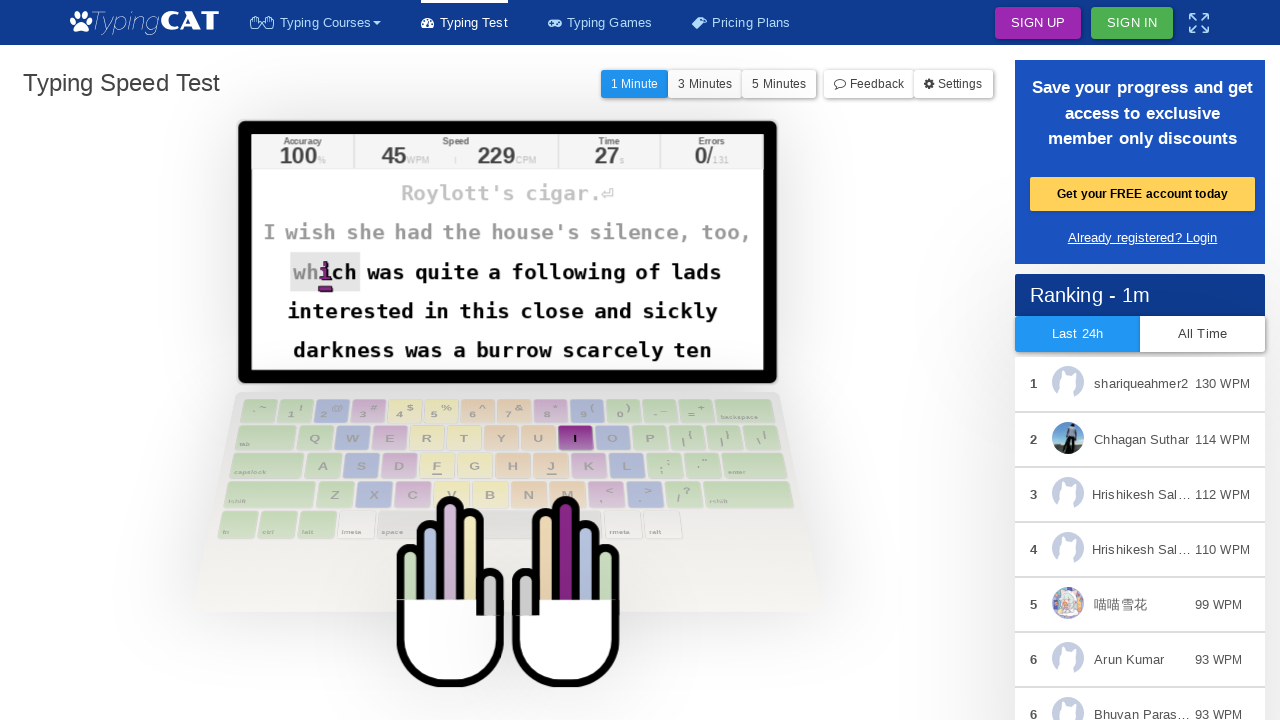

Typed character: 'i'
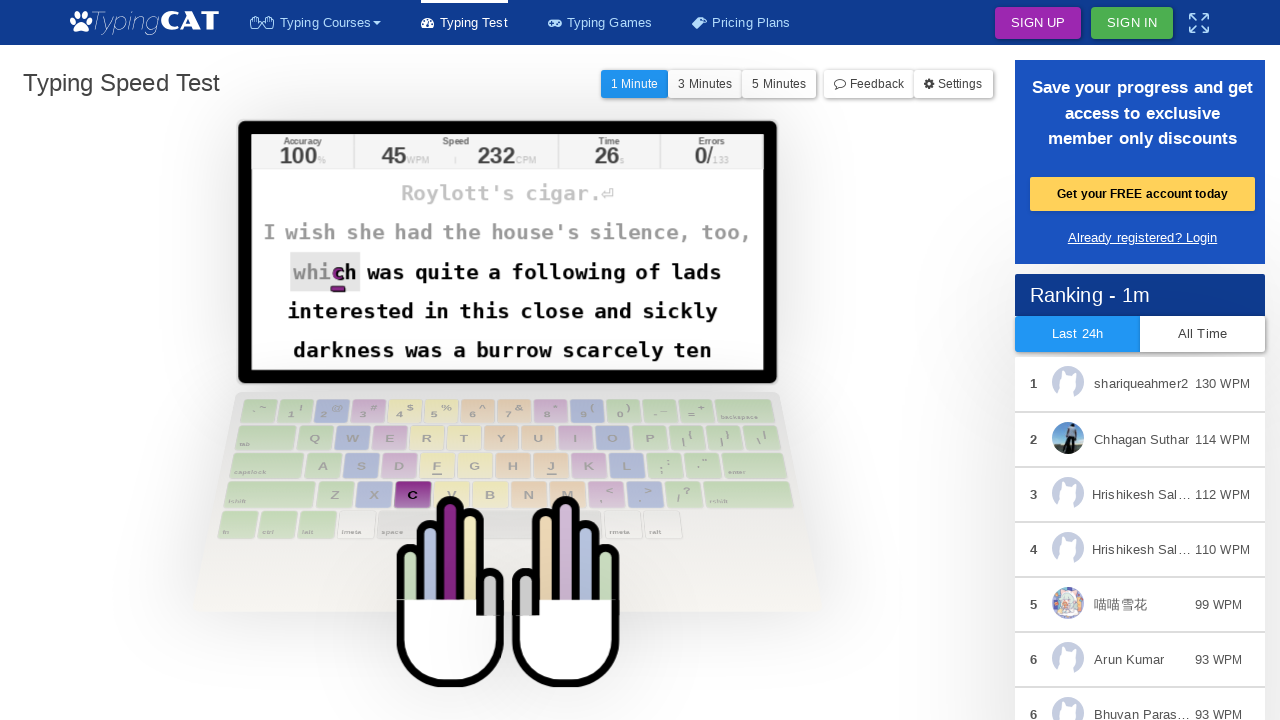

Typed character: 'c'
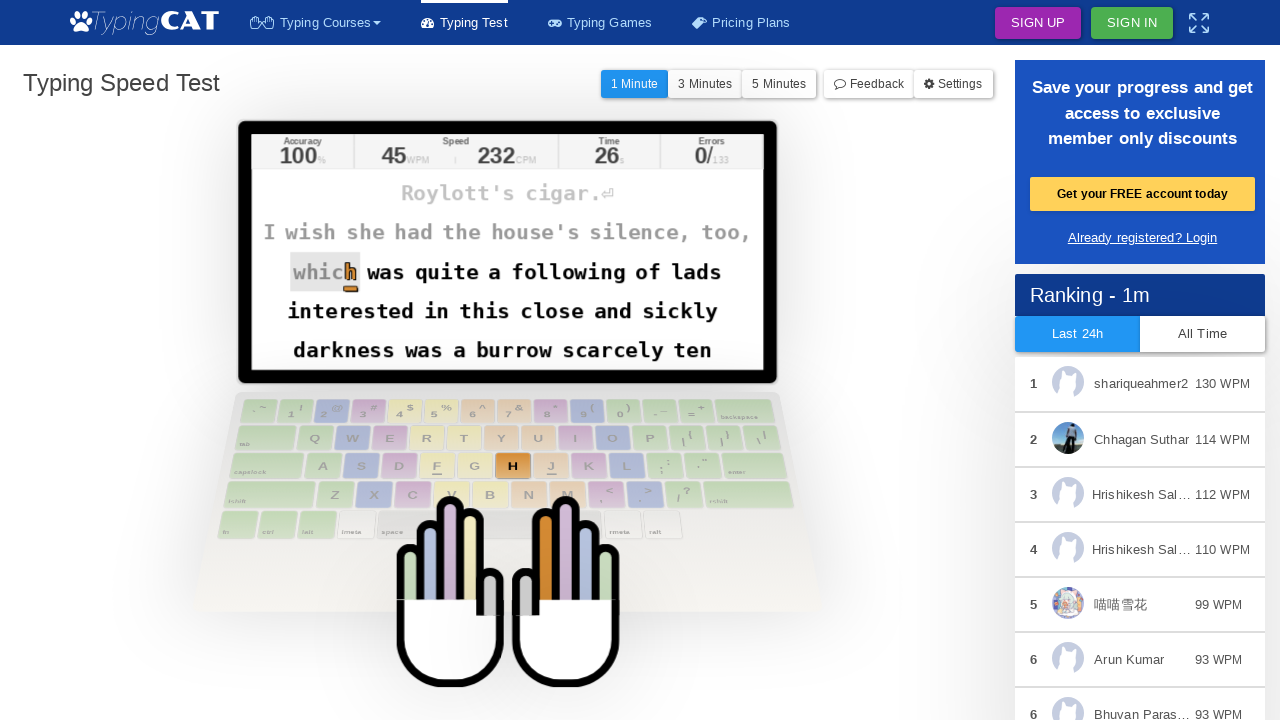

Typed character: 'h'
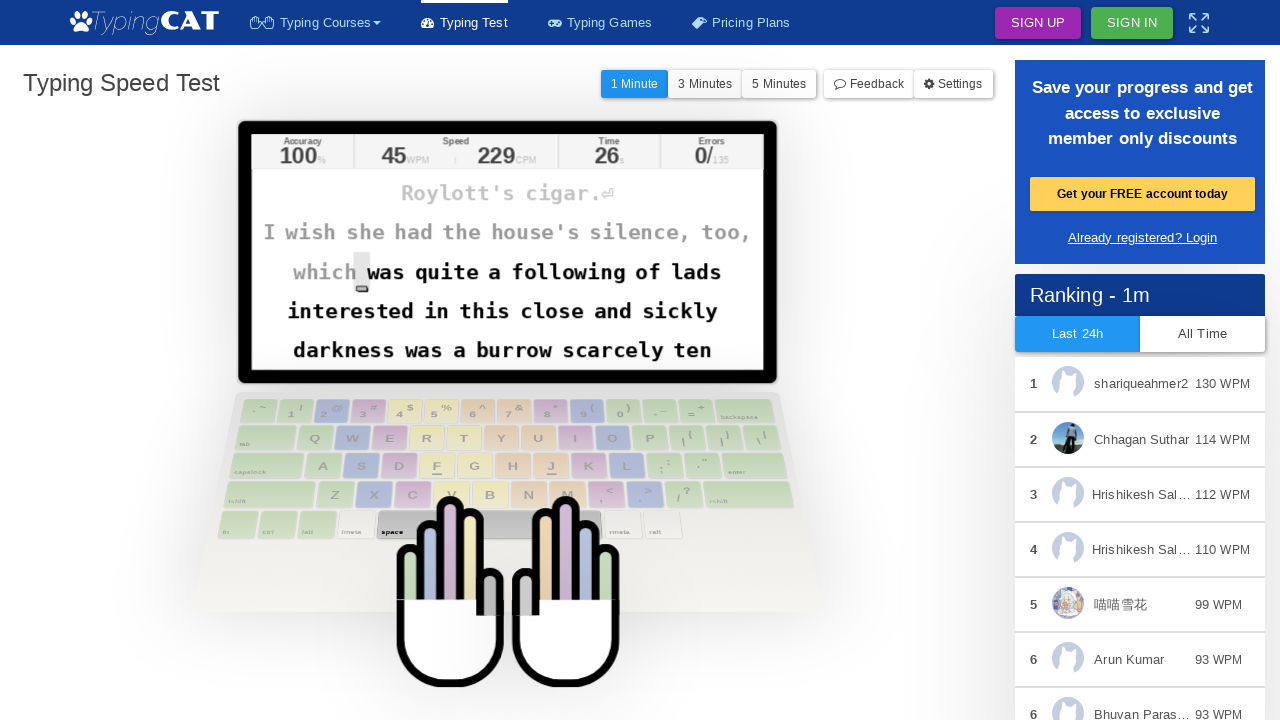

Typed character: ' '
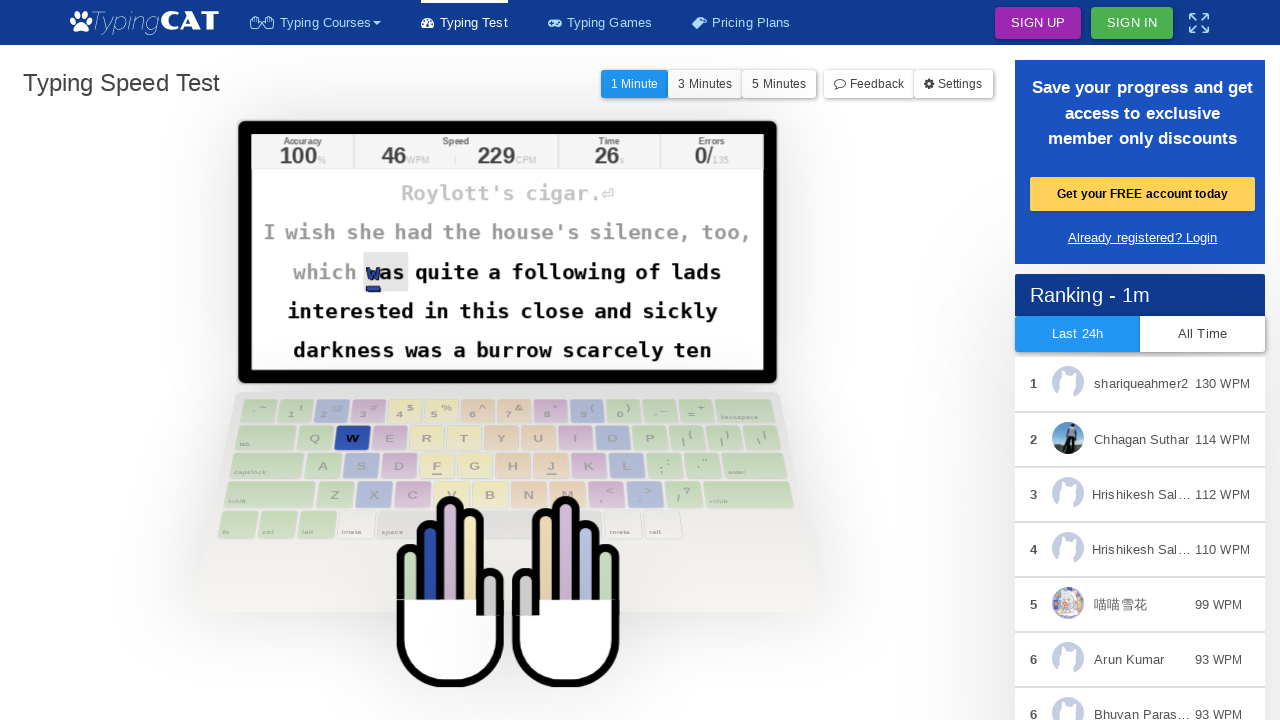

Typed character: 'w'
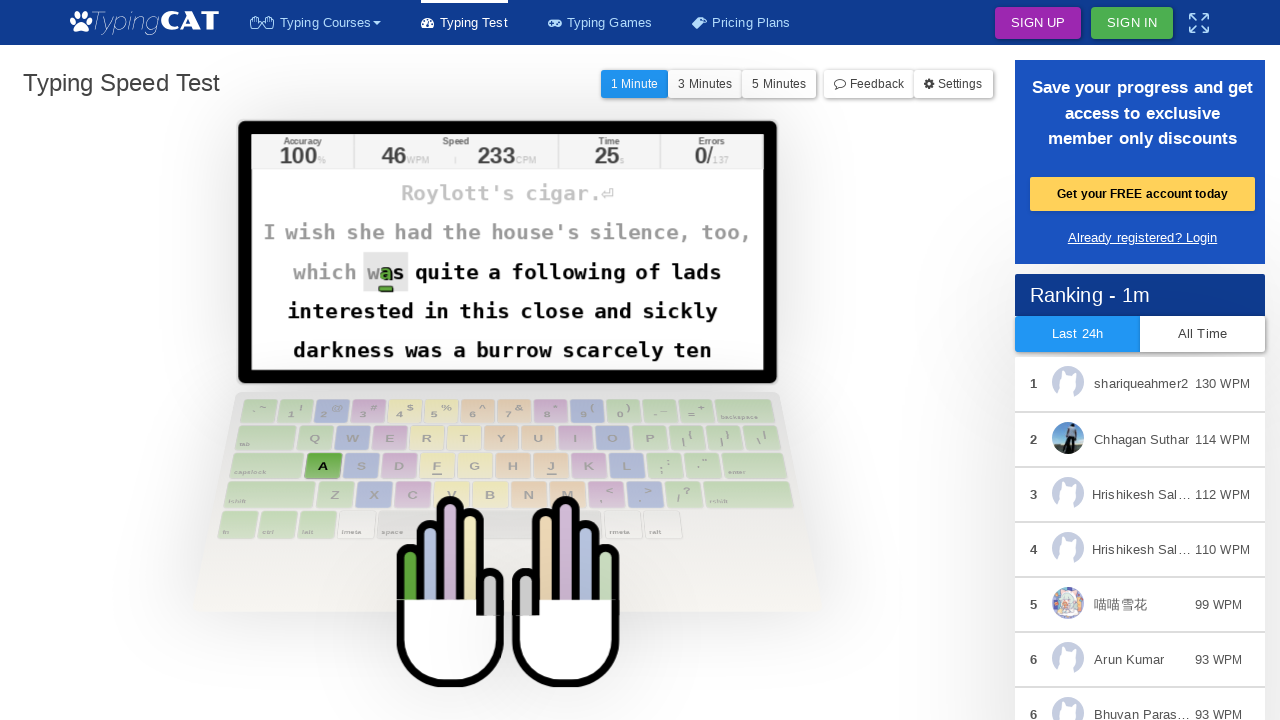

Typed character: 'a'
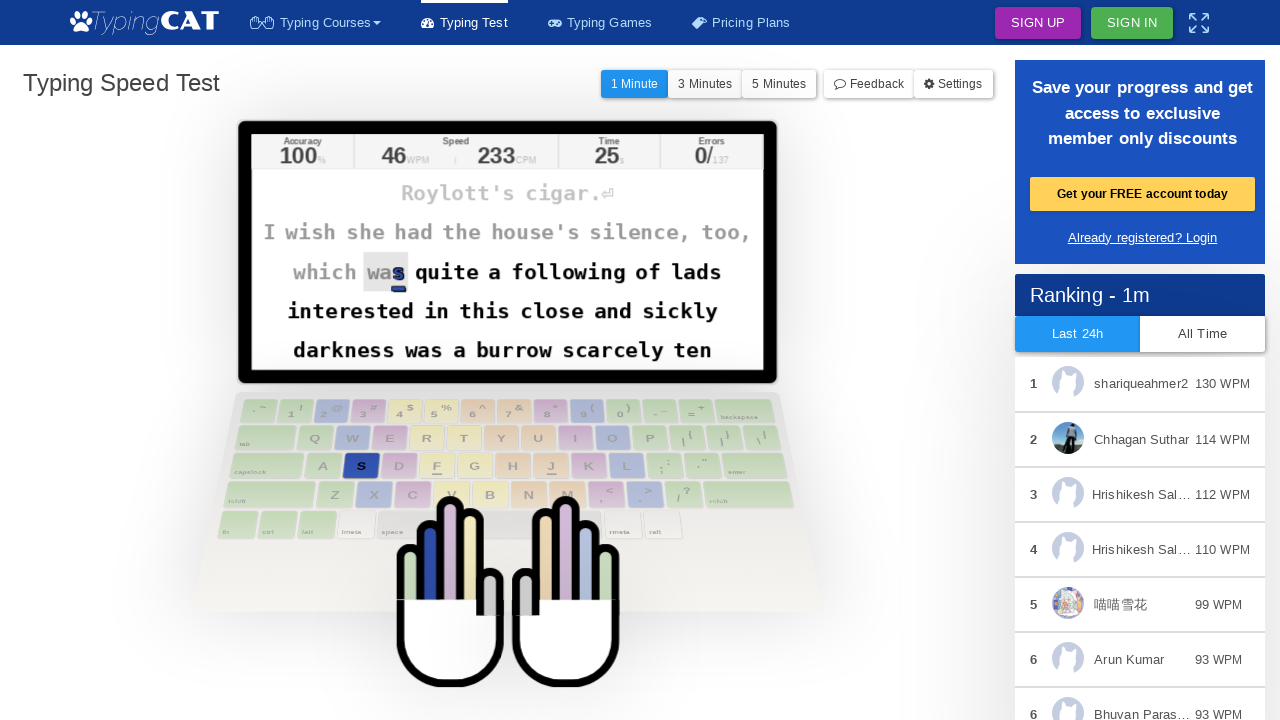

Typed character: 's'
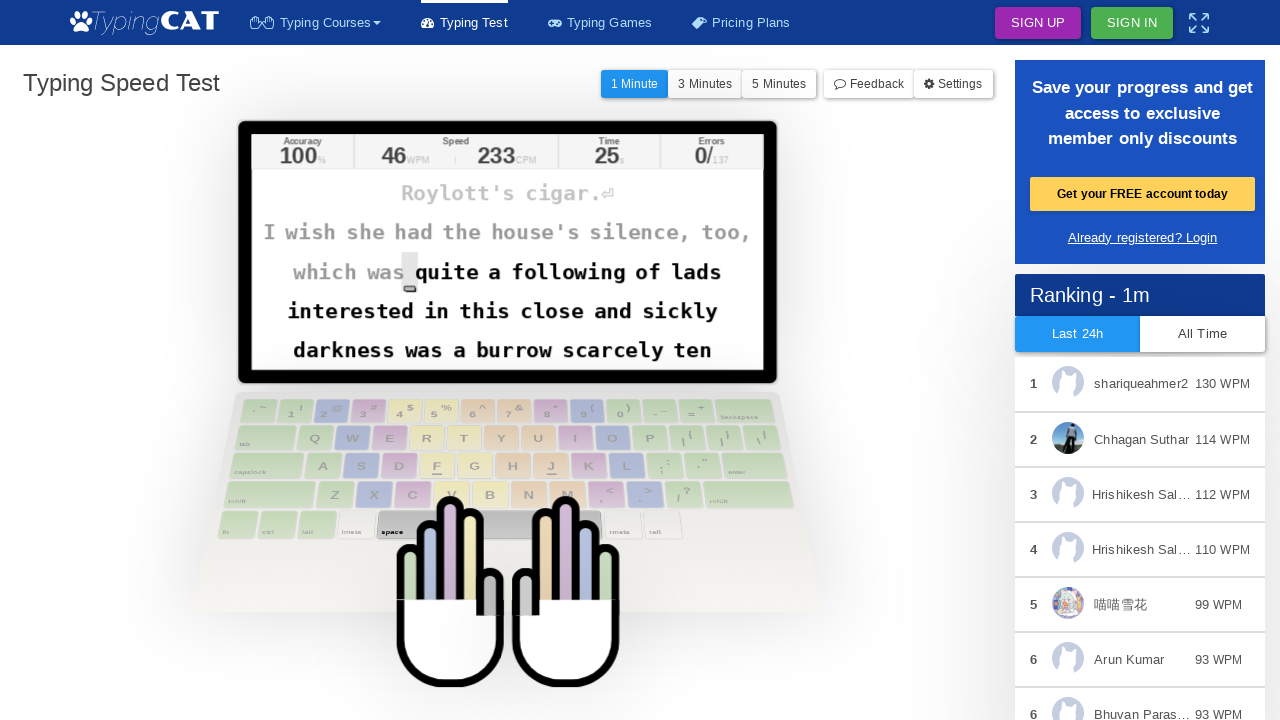

Typed character: ' '
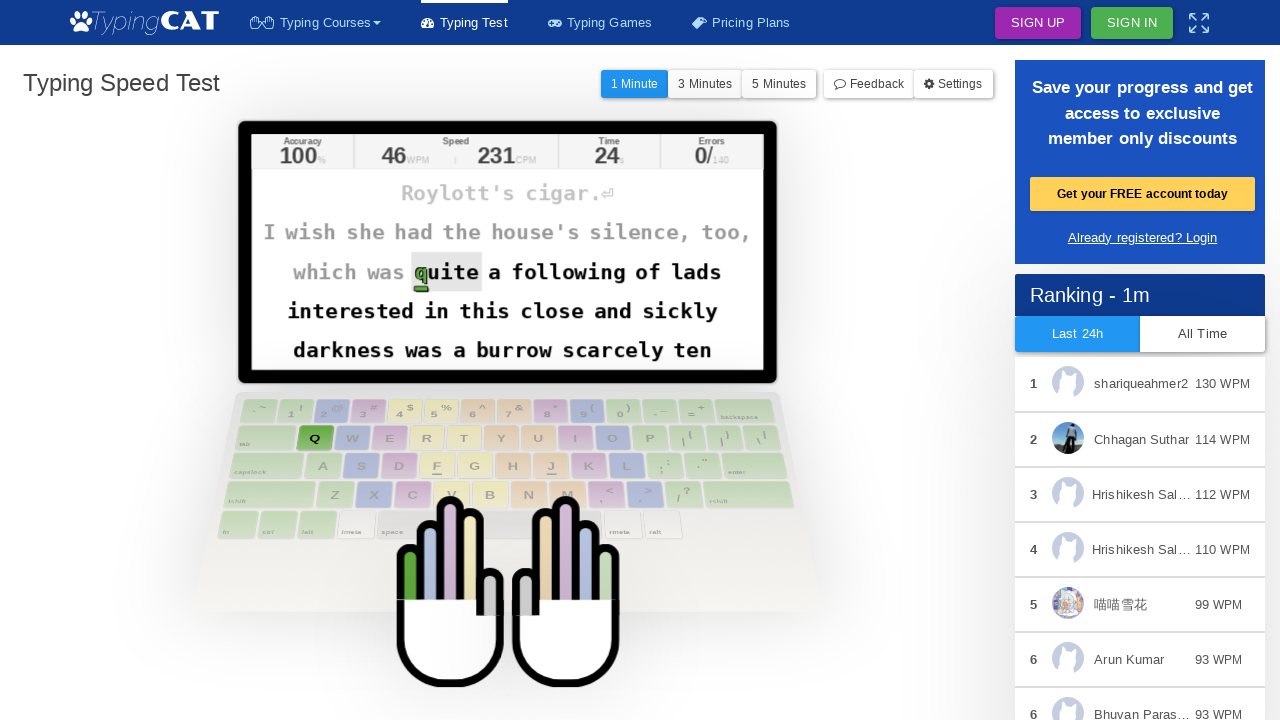

Typed character: 'q'
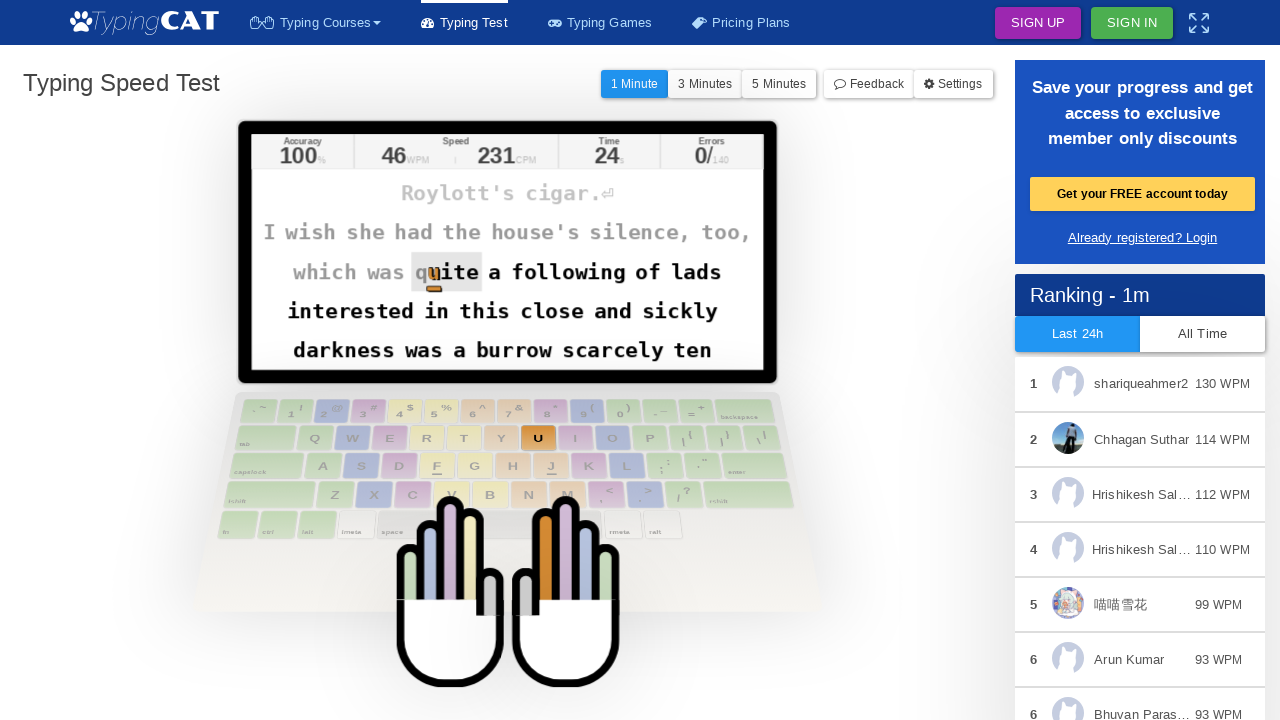

Typed character: 'u'
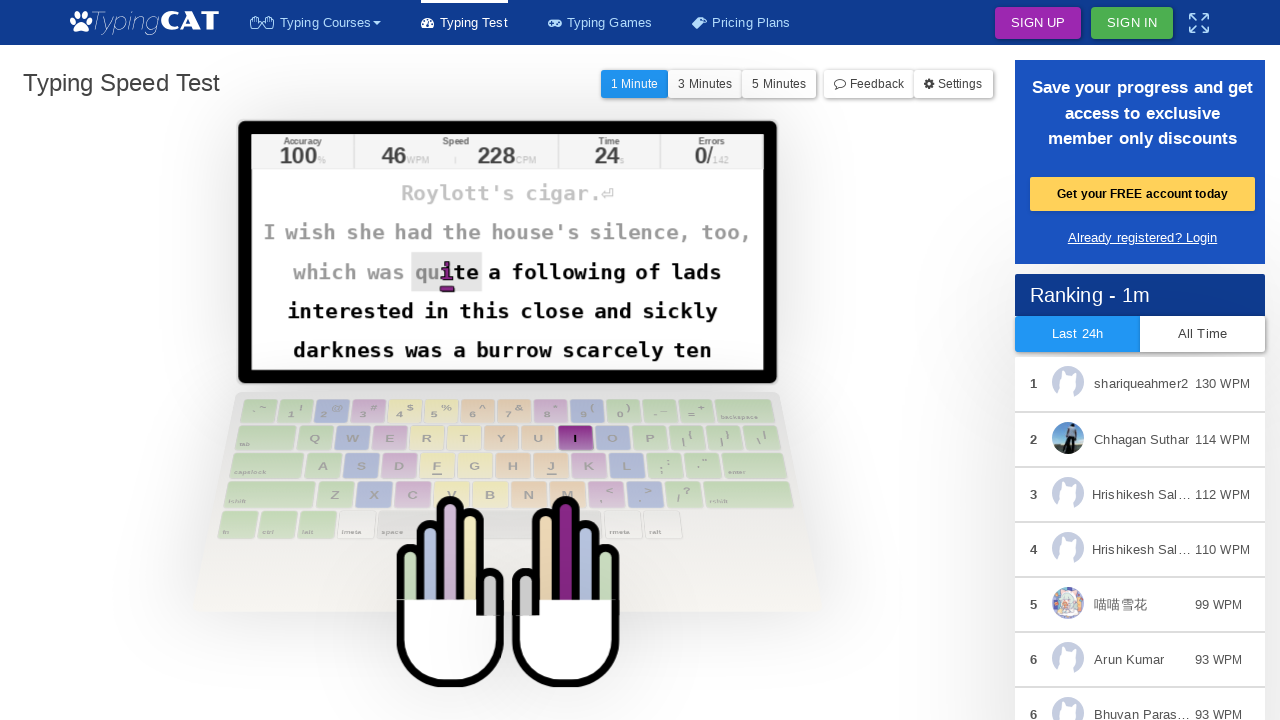

Typed character: 'i'
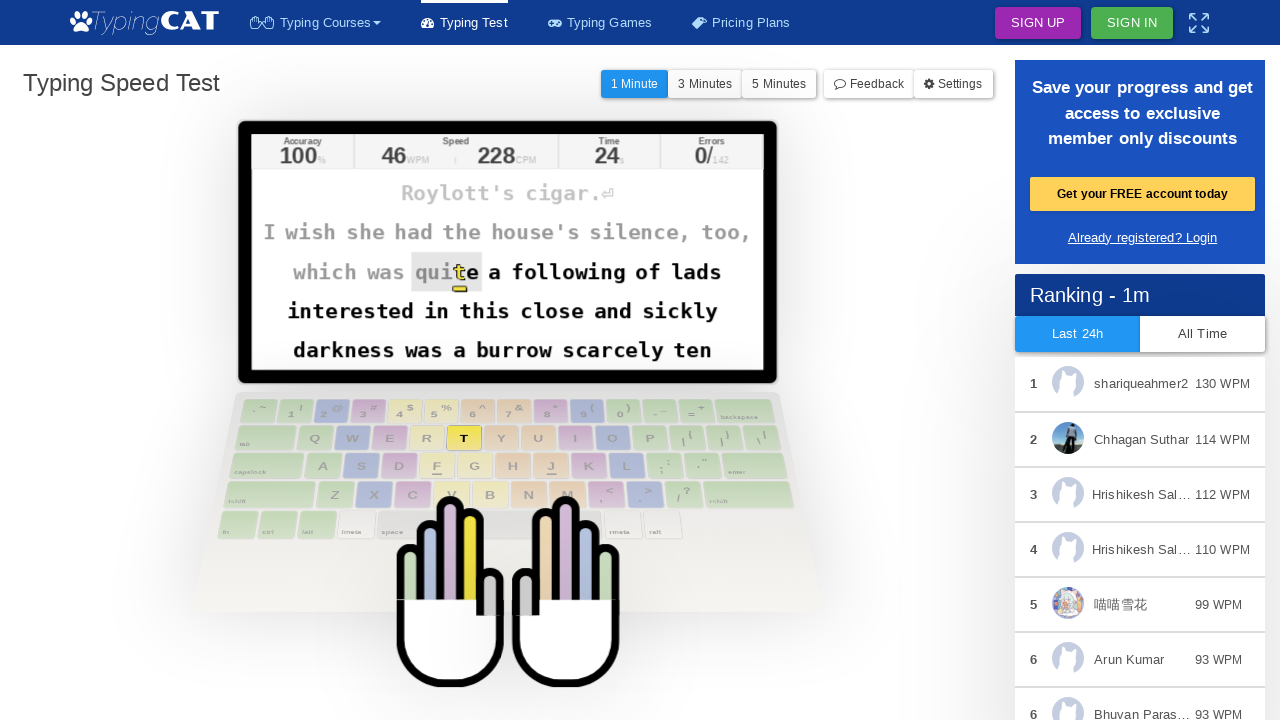

Typed character: 't'
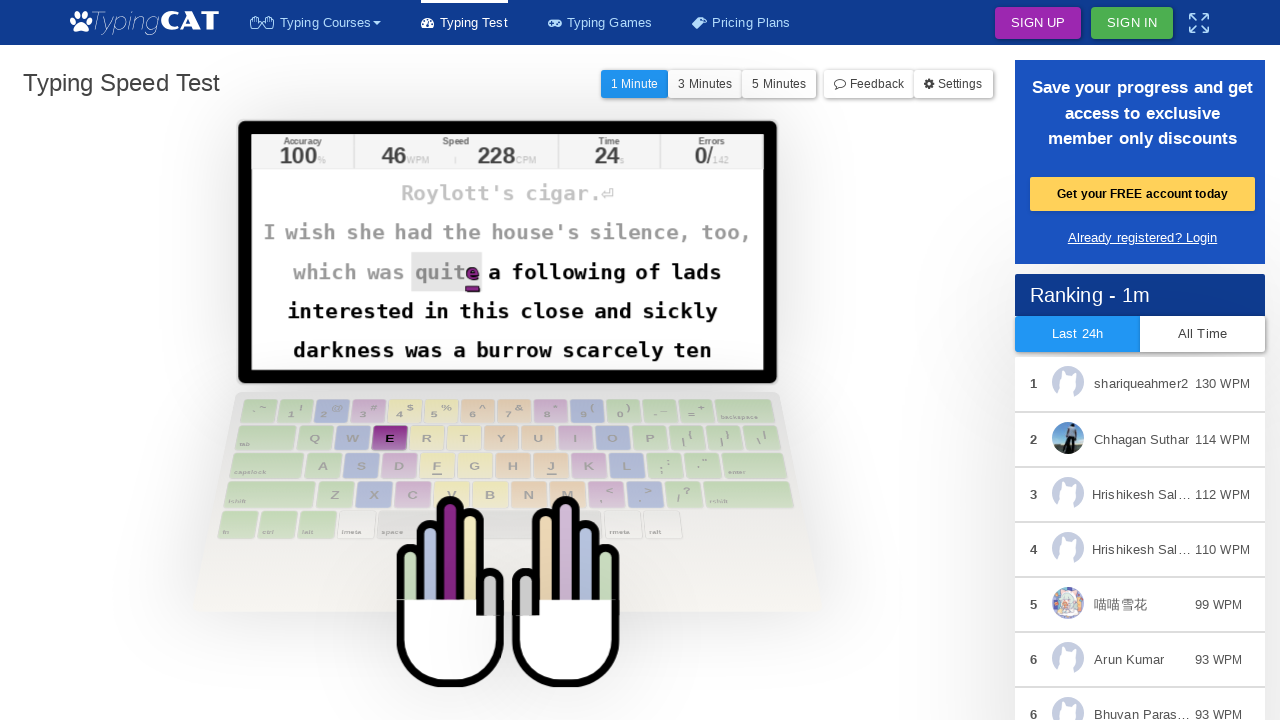

Typed character: 'e'
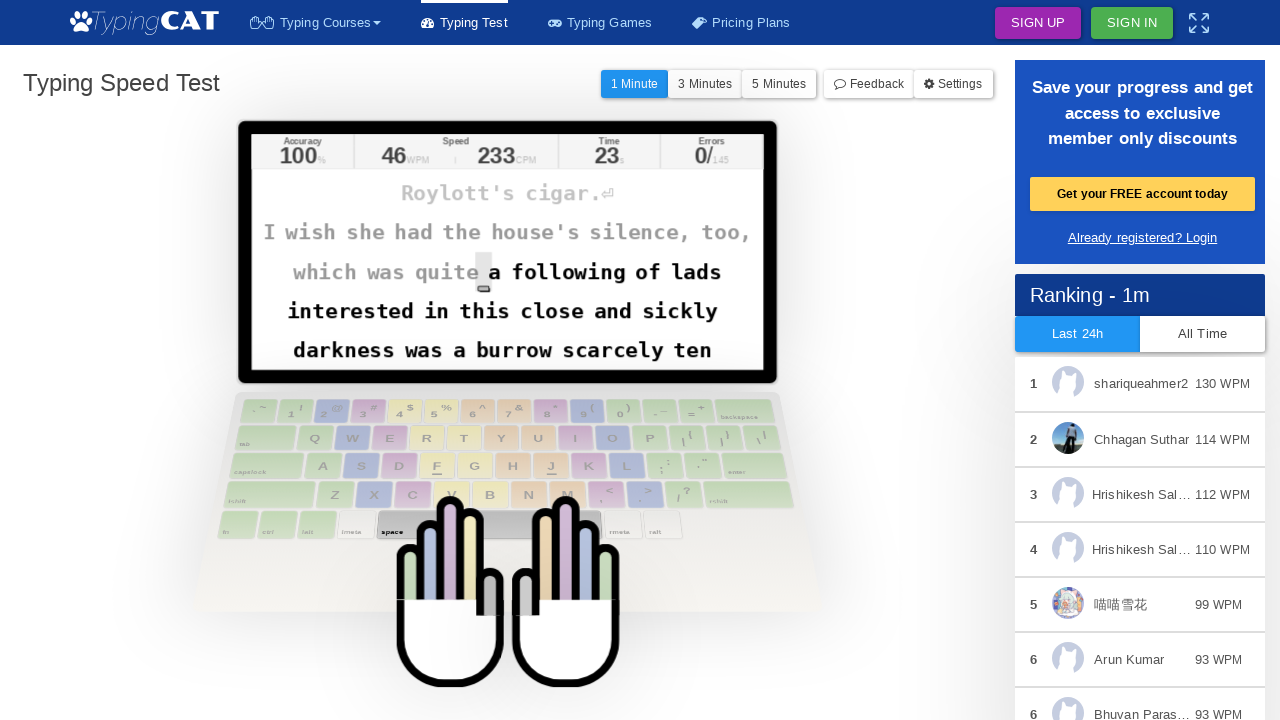

Typed character: ' '
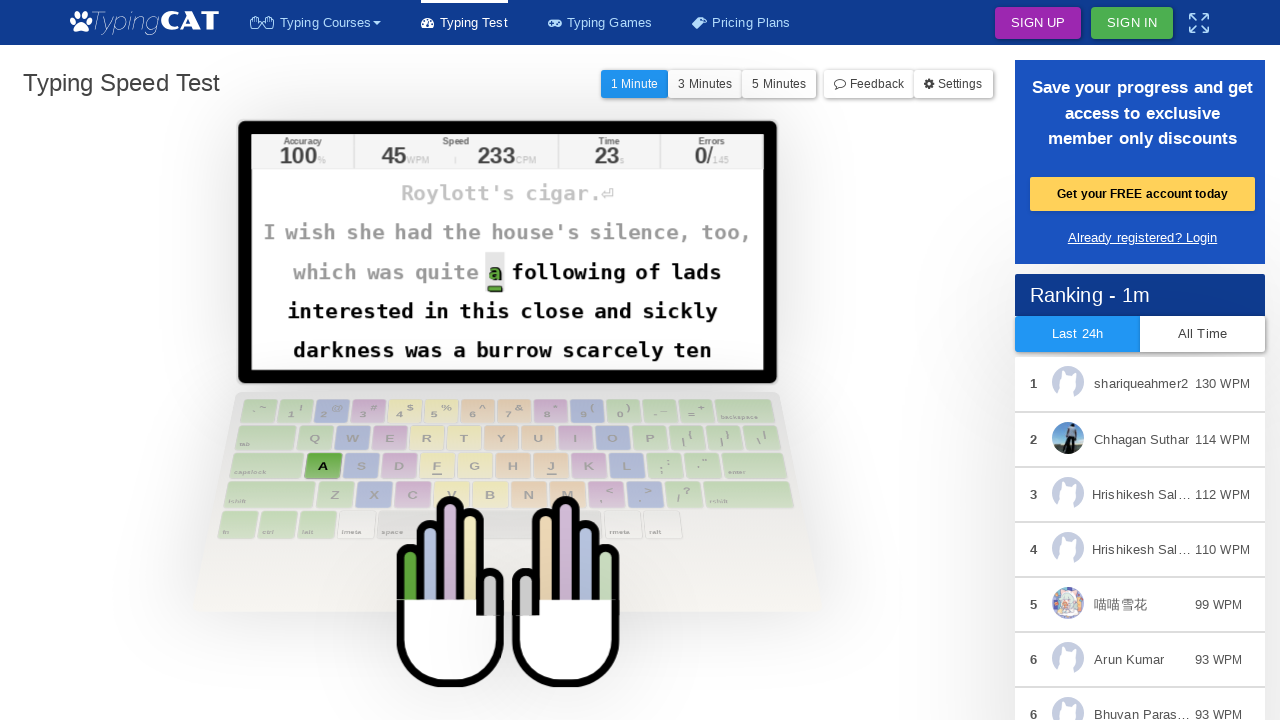

Typed character: 'a'
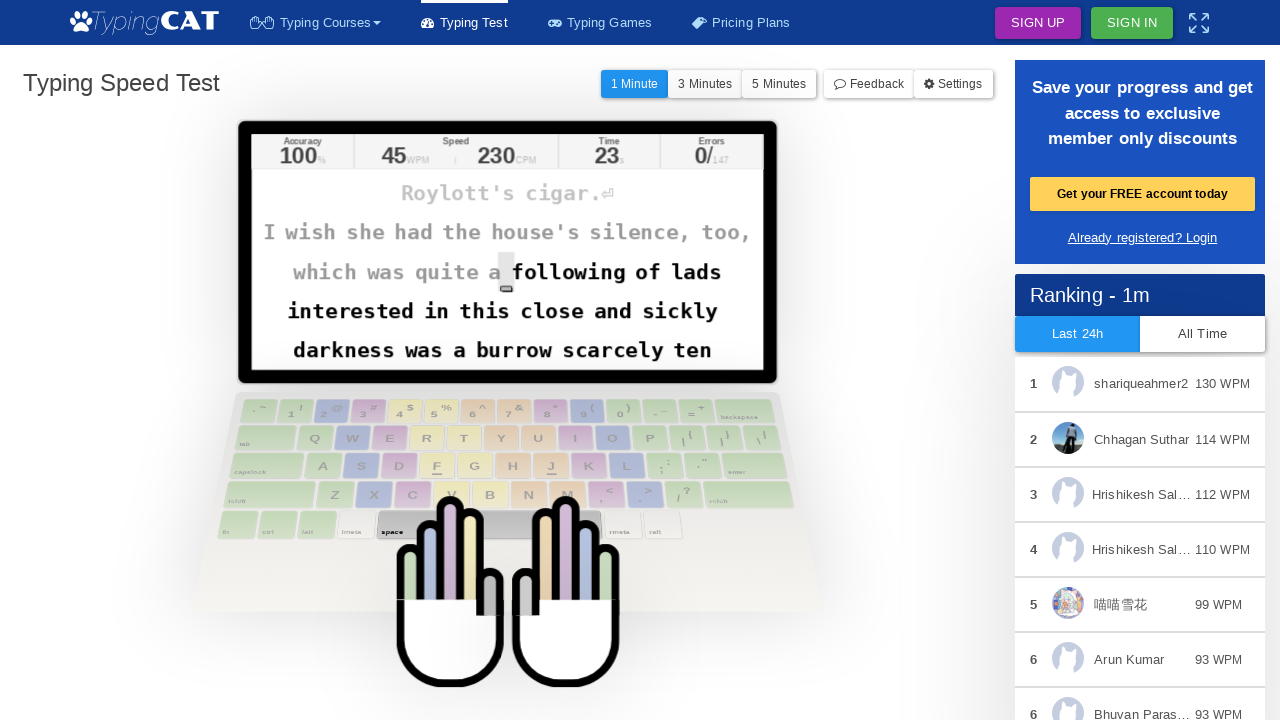

Typed character: ' '
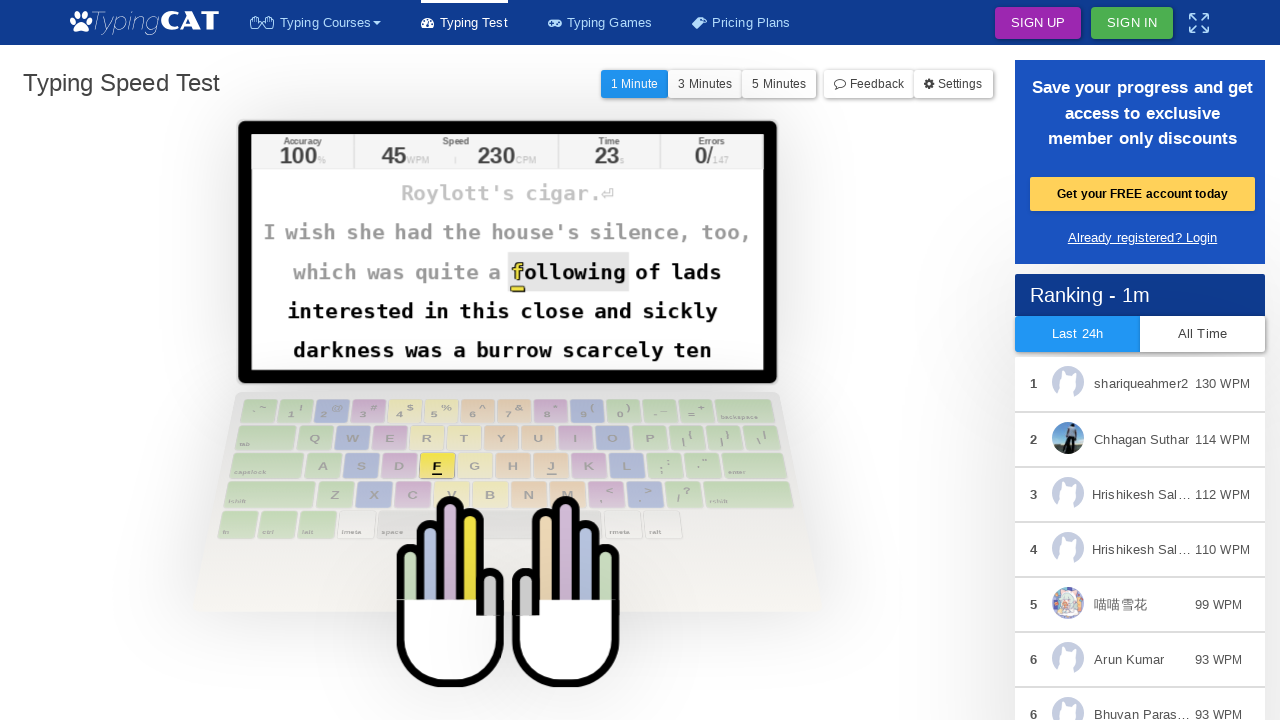

Typed character: 'f'
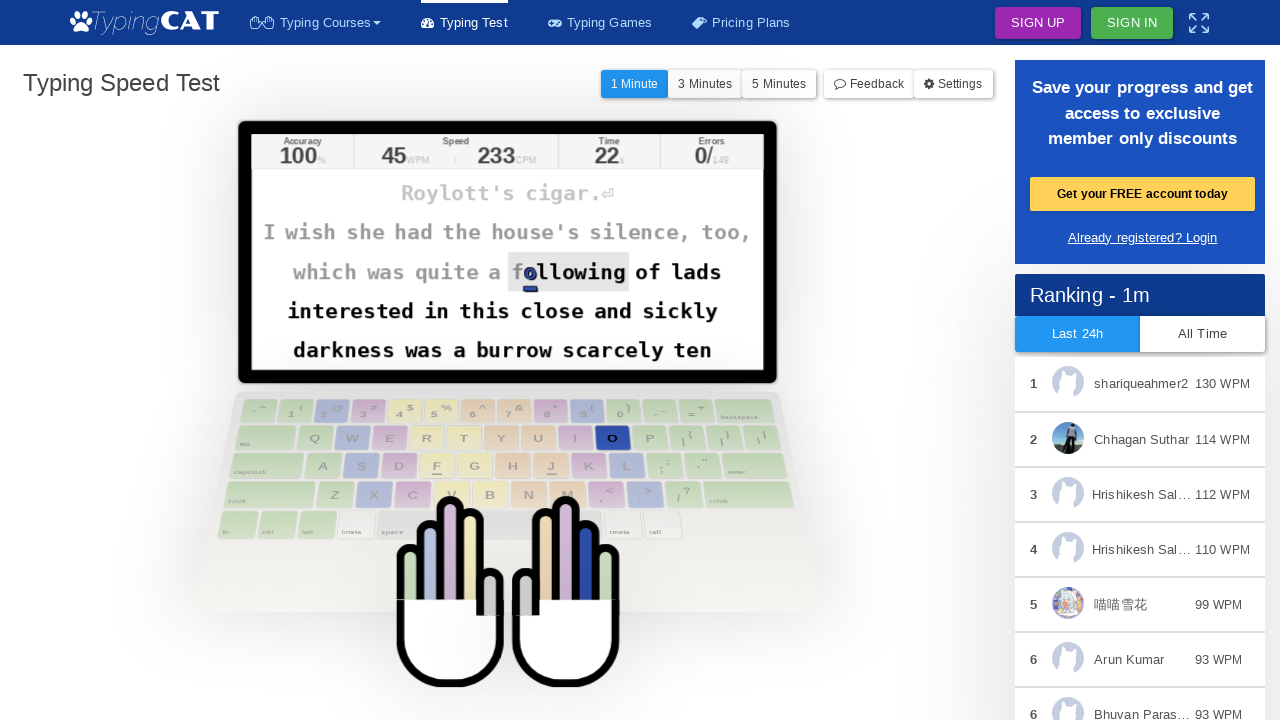

Typed character: 'o'
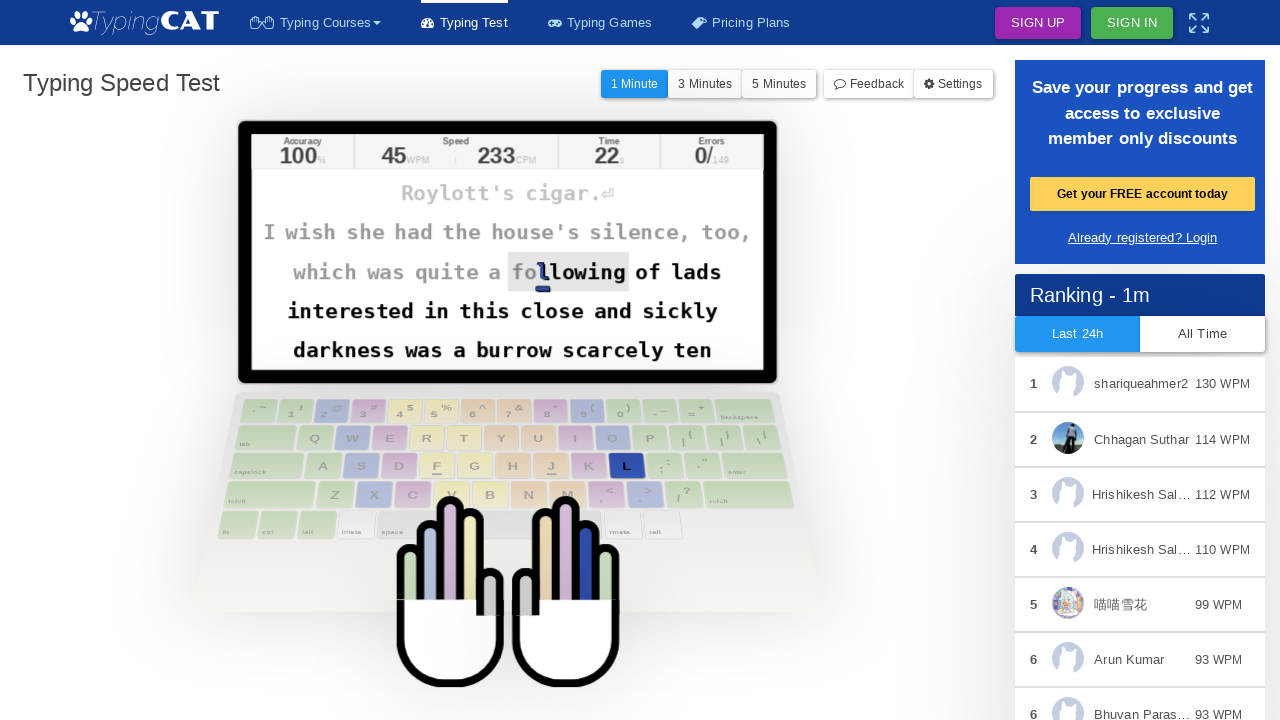

Typed character: 'l'
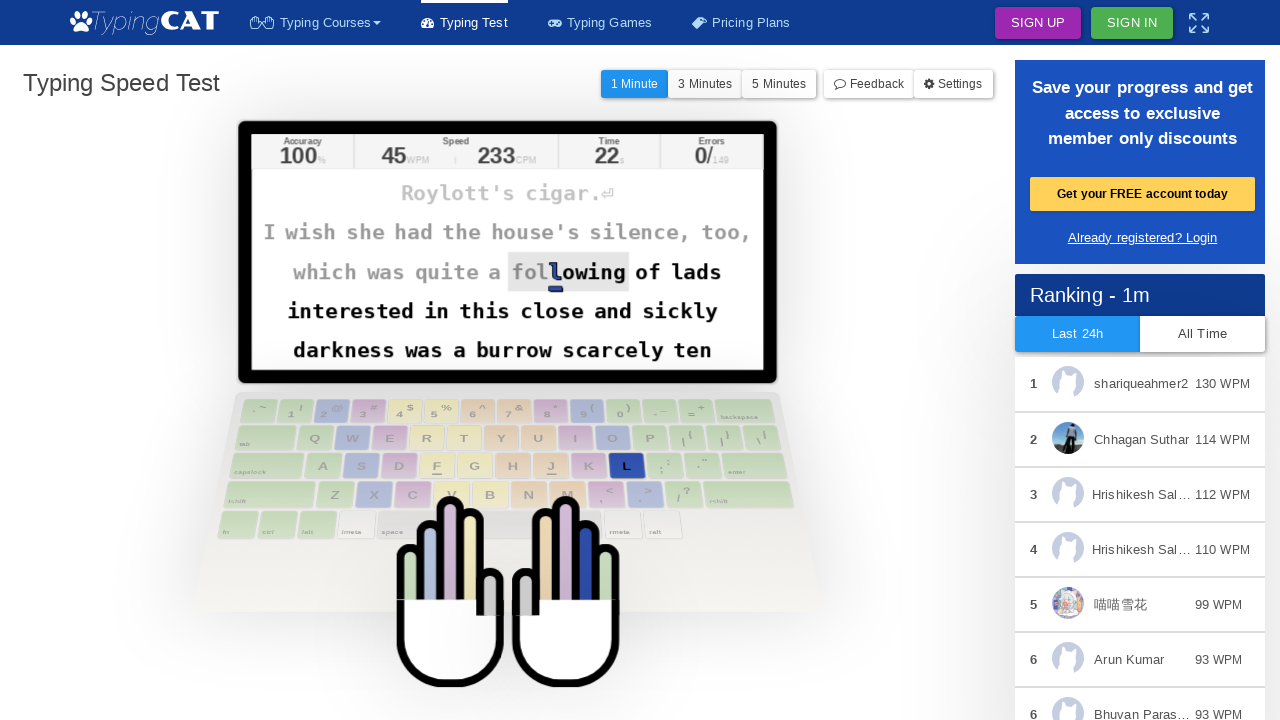

Typed character: 'l'
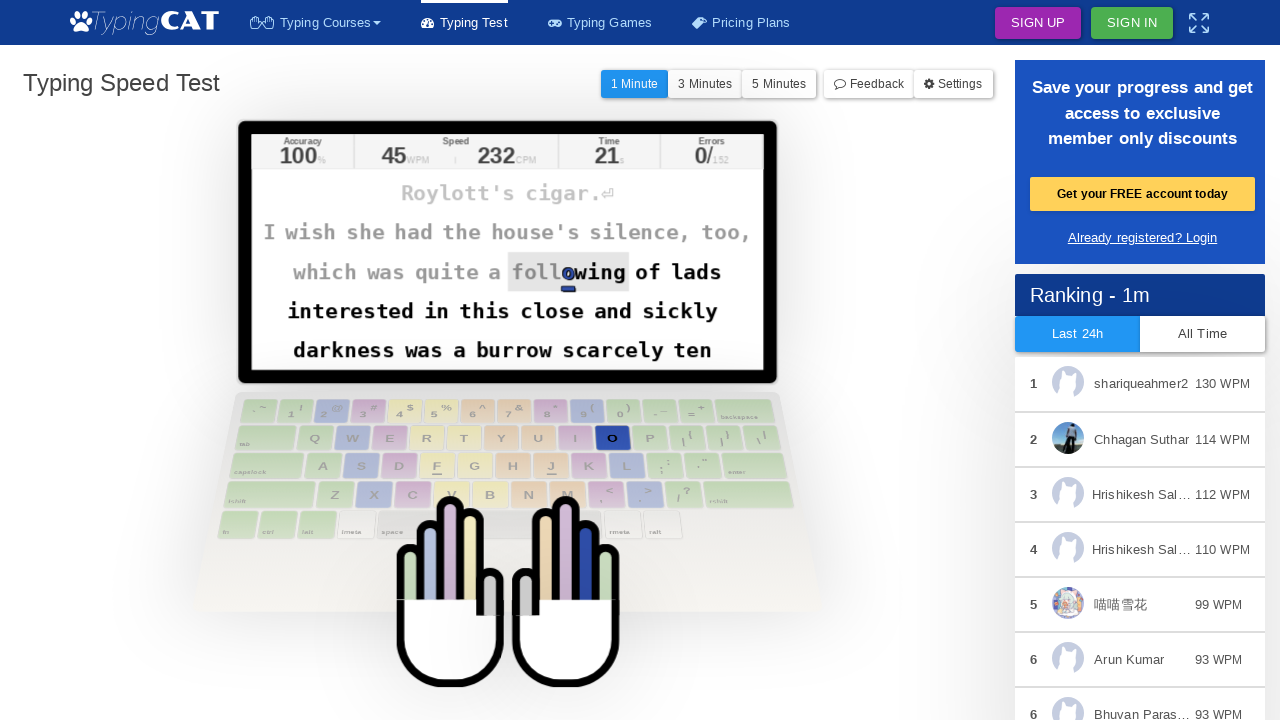

Typed character: 'o'
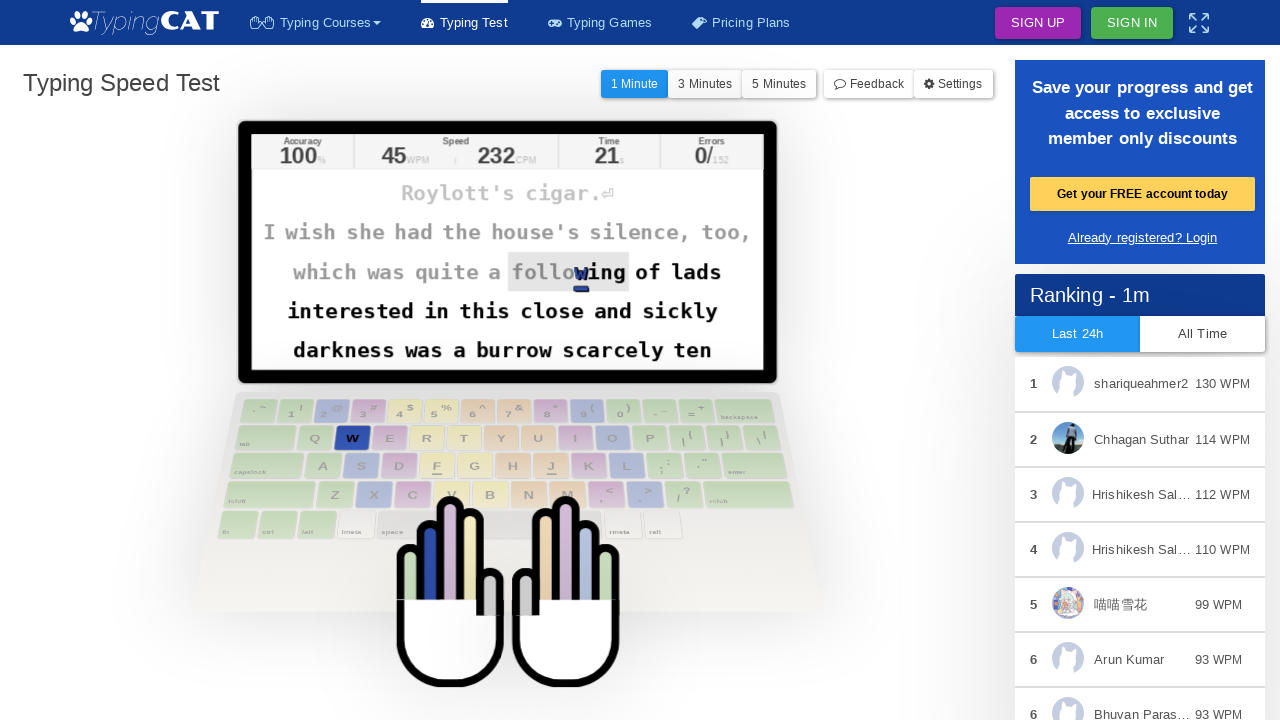

Typed character: 'w'
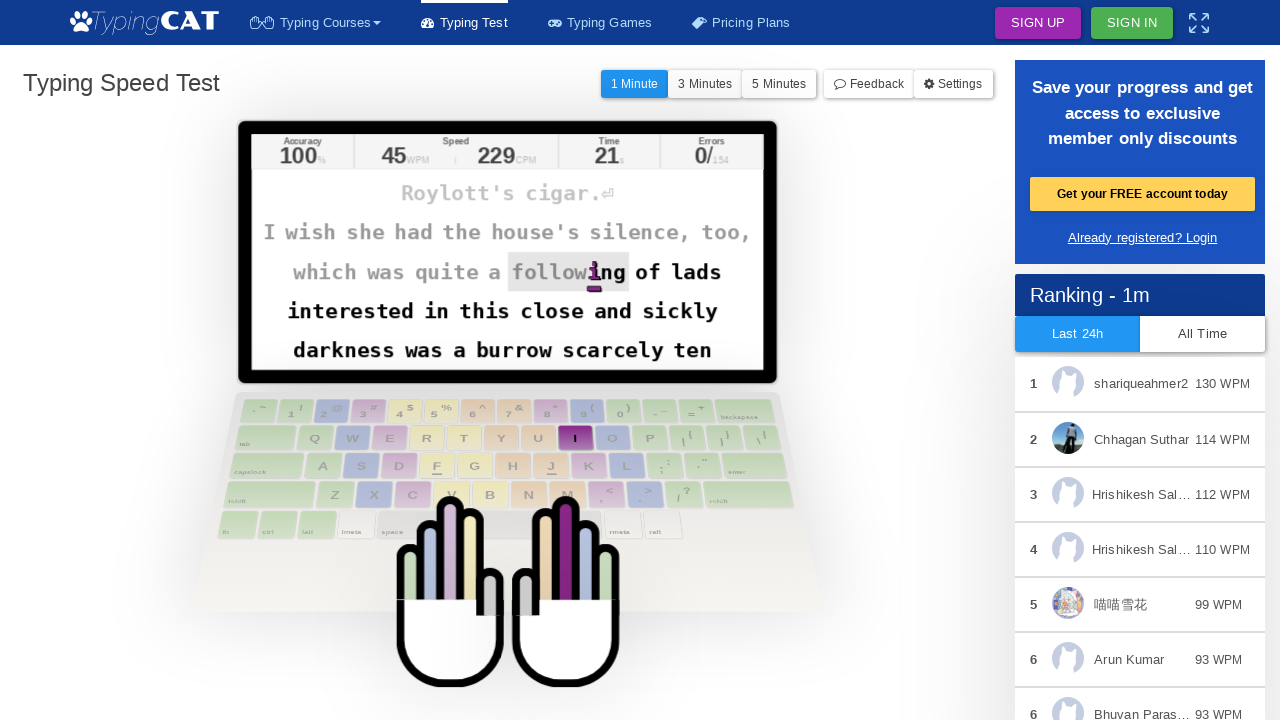

Typed character: 'i'
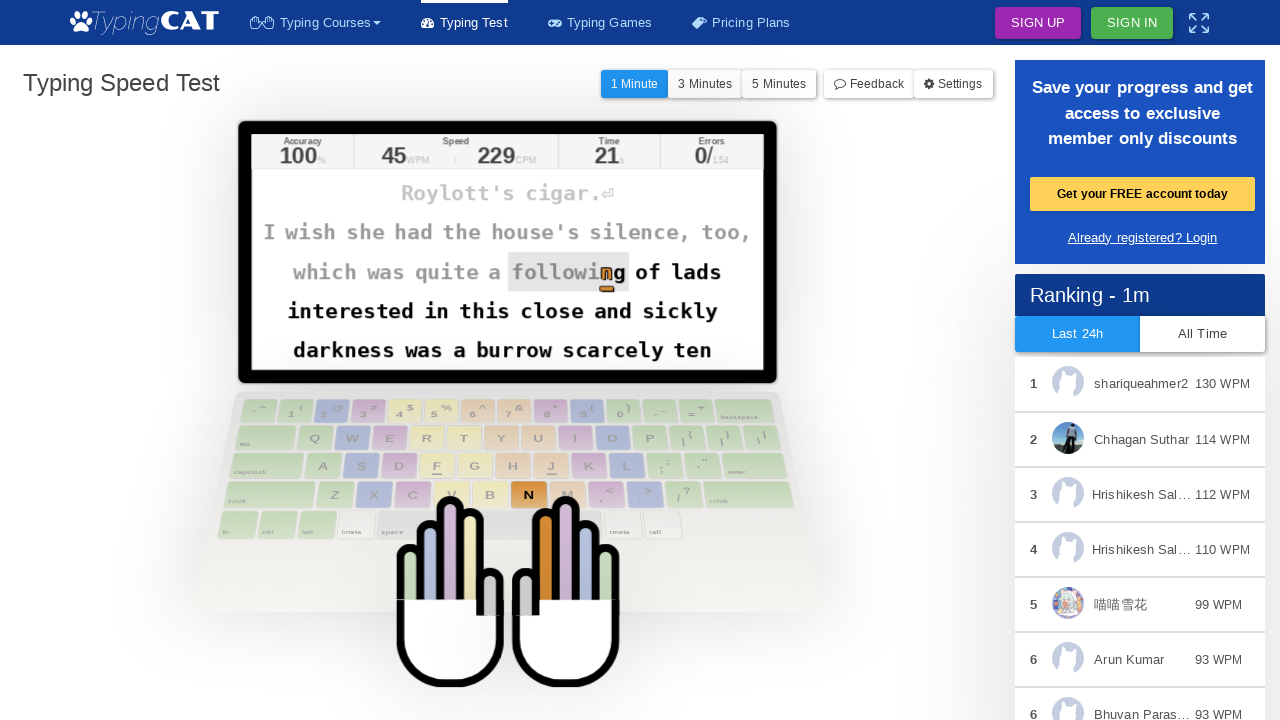

Typed character: 'n'
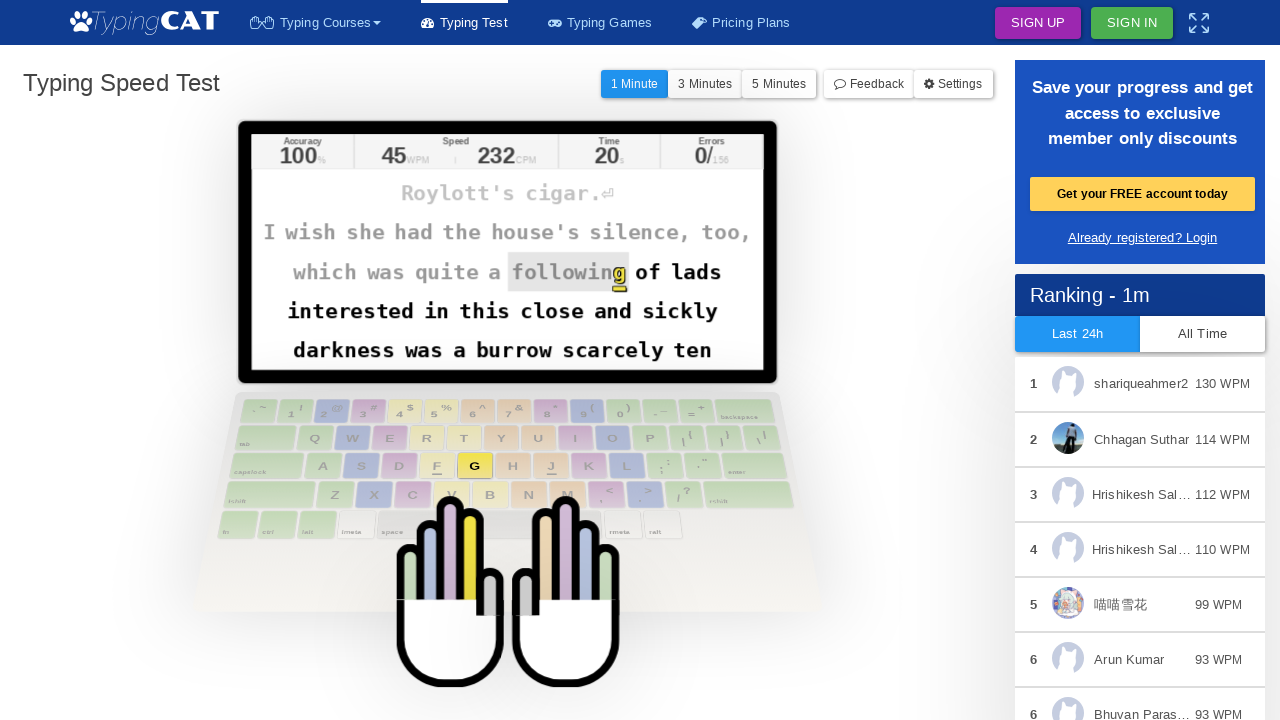

Typed character: 'g'
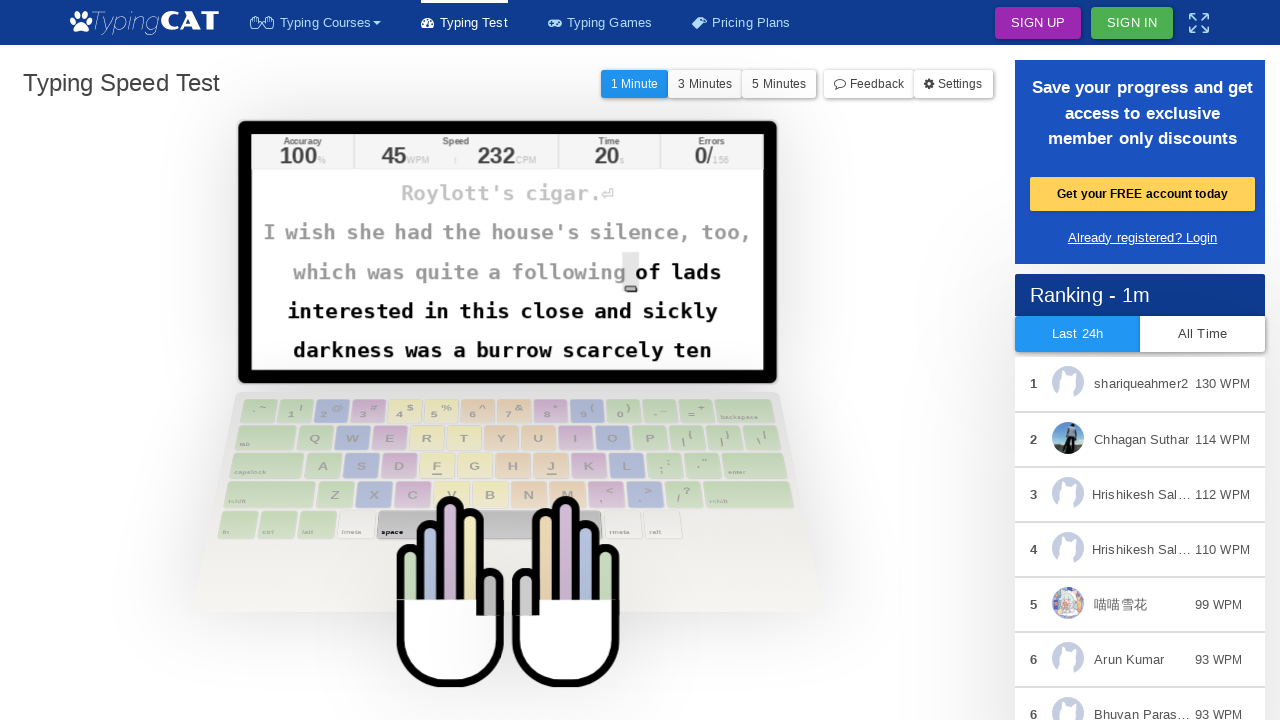

Typed character: ' '
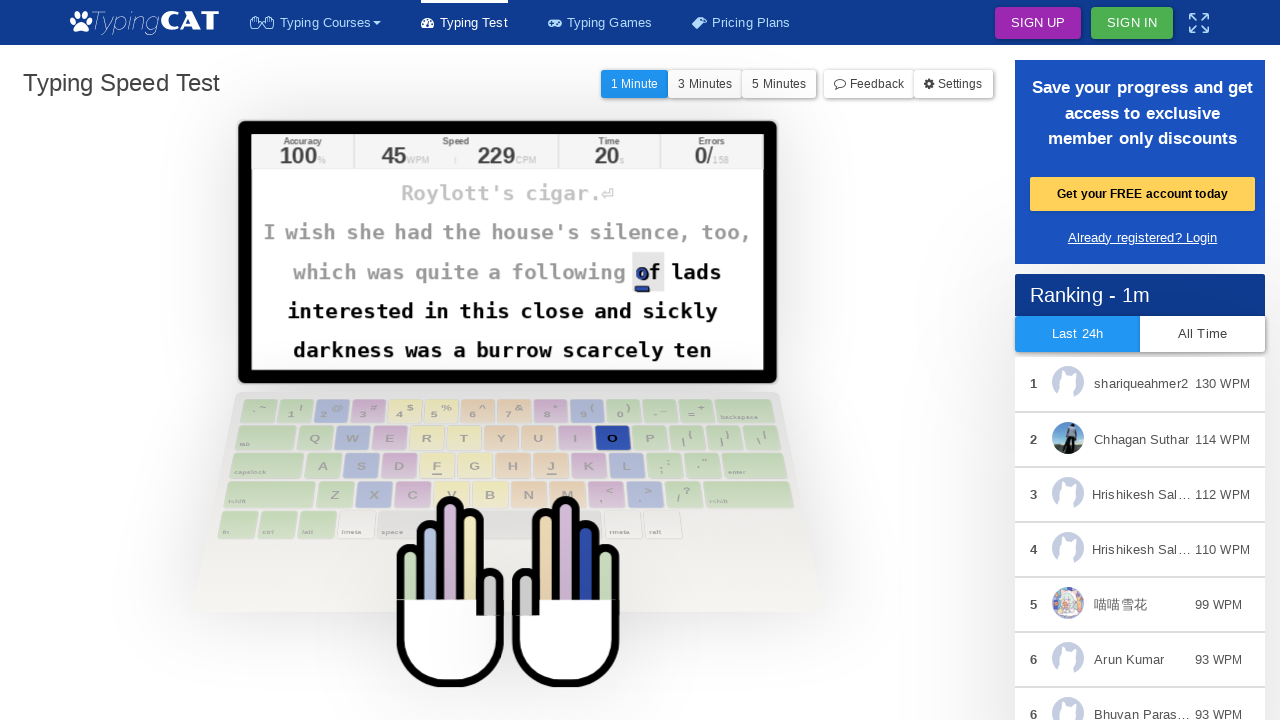

Typed character: 'o'
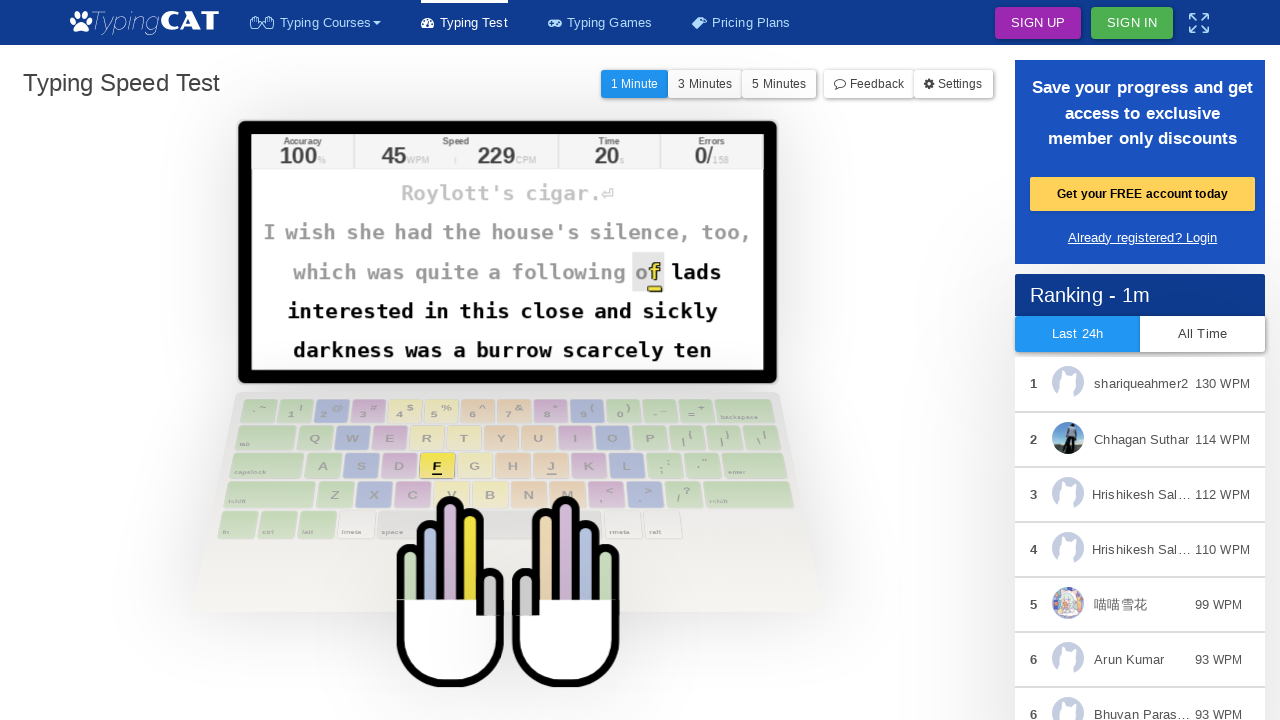

Typed character: 'f'
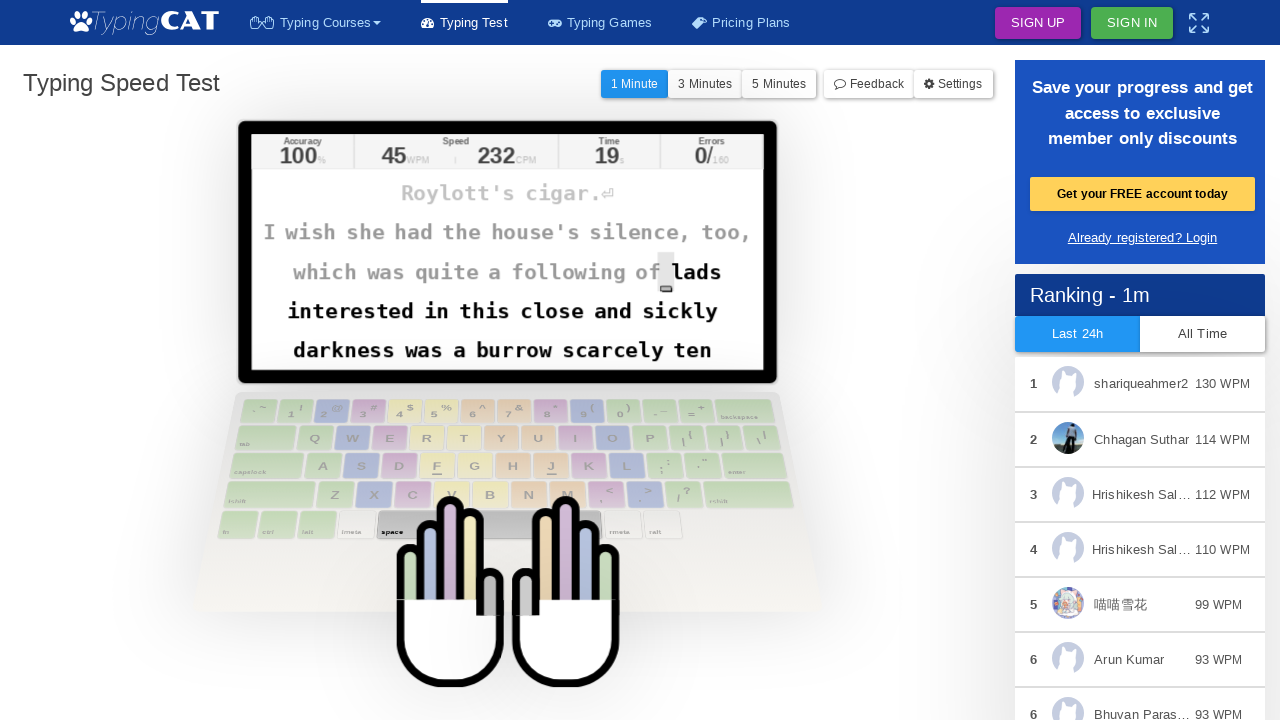

Typed character: ' '
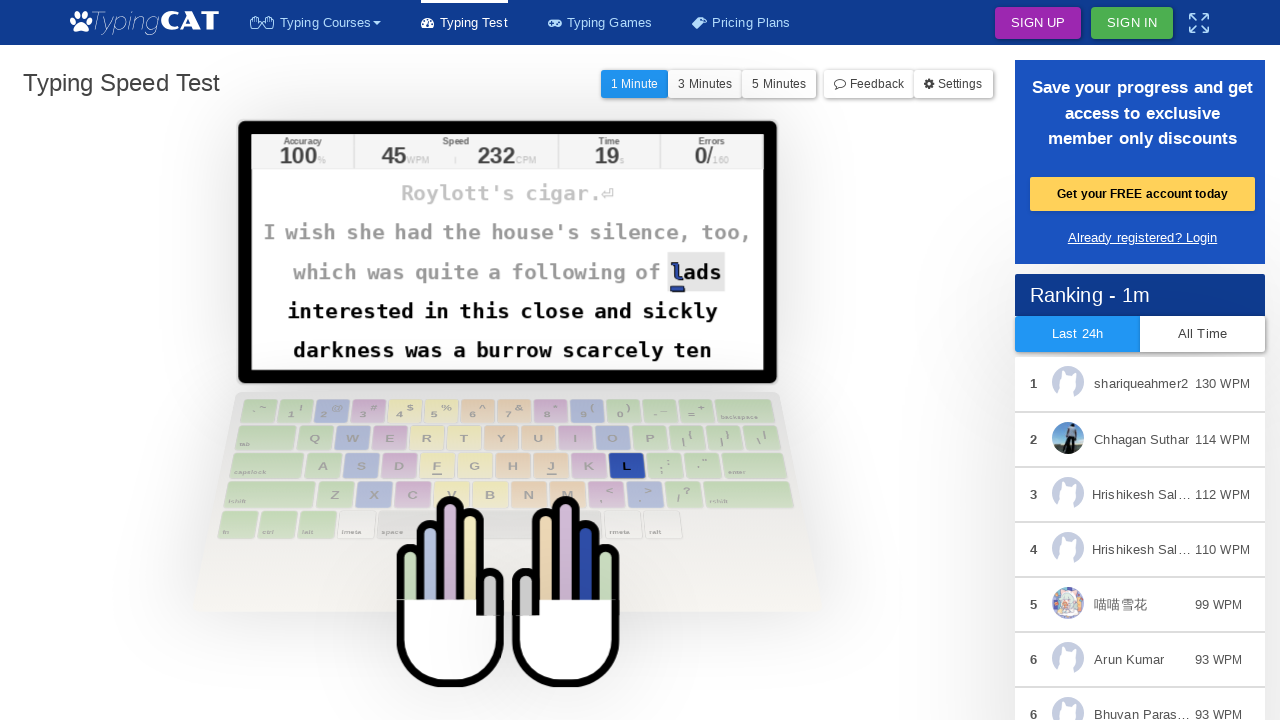

Typed character: 'l'
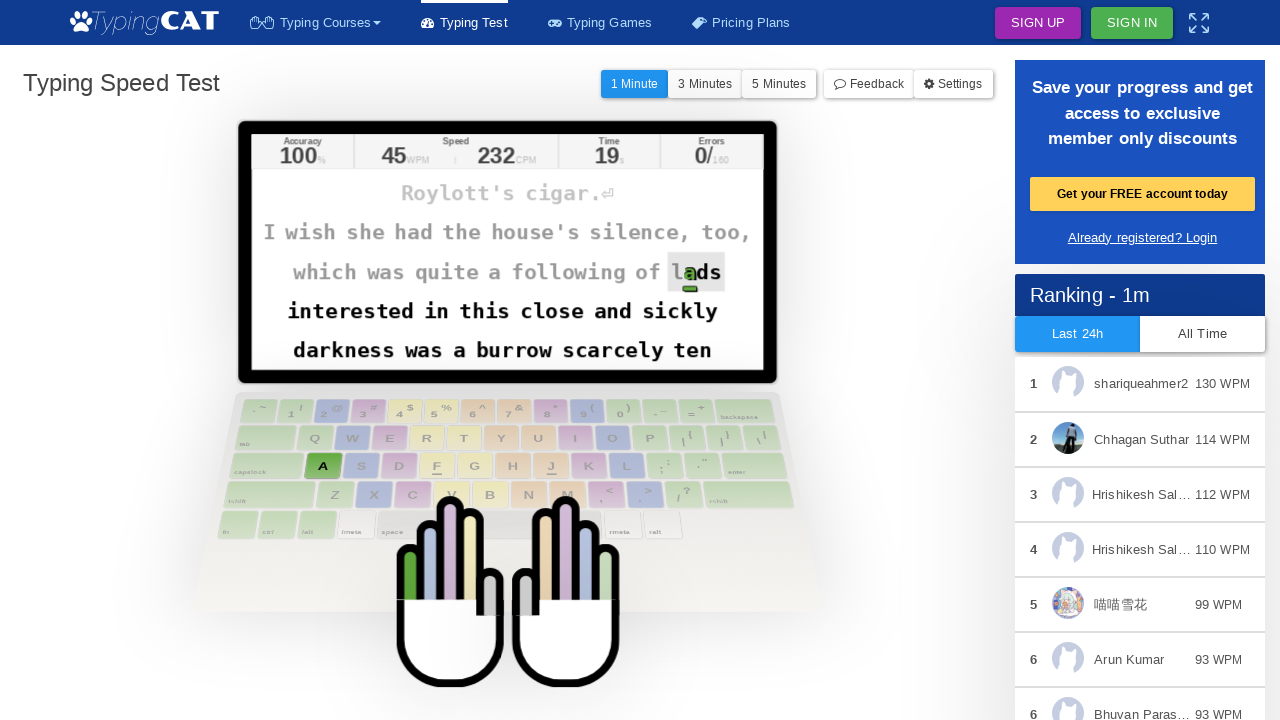

Typed character: 'a'
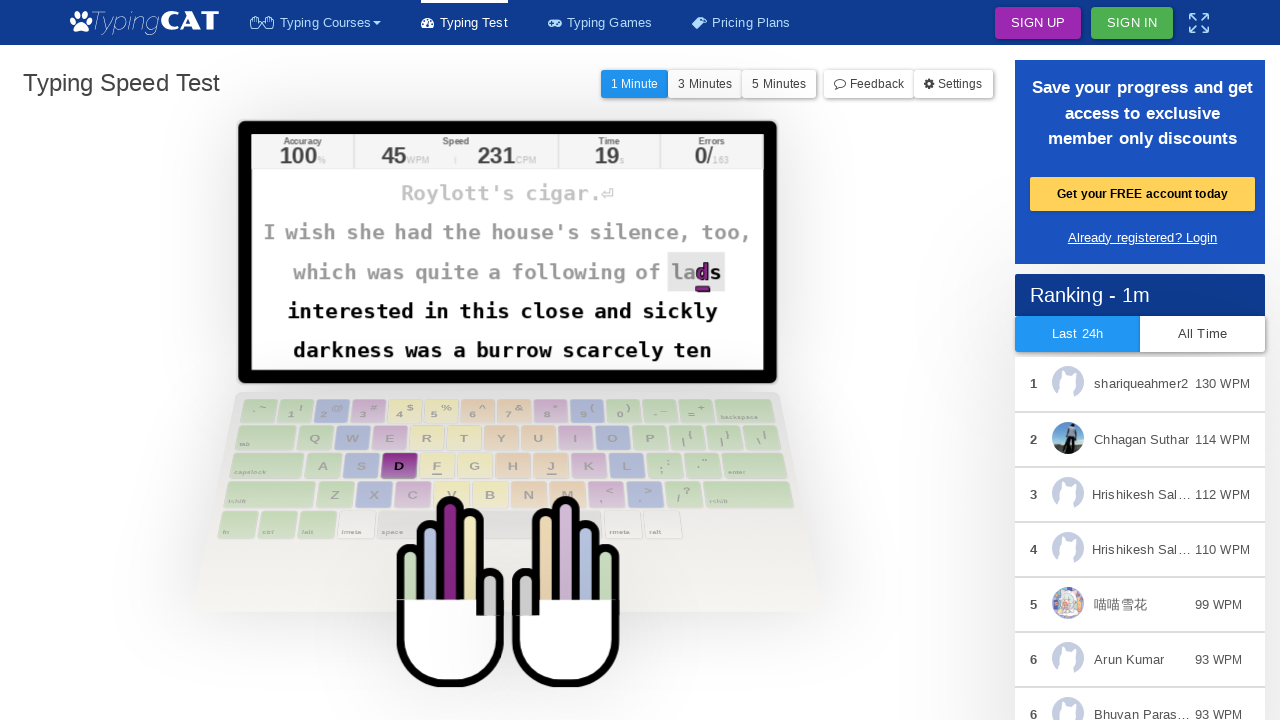

Typed character: 'd'
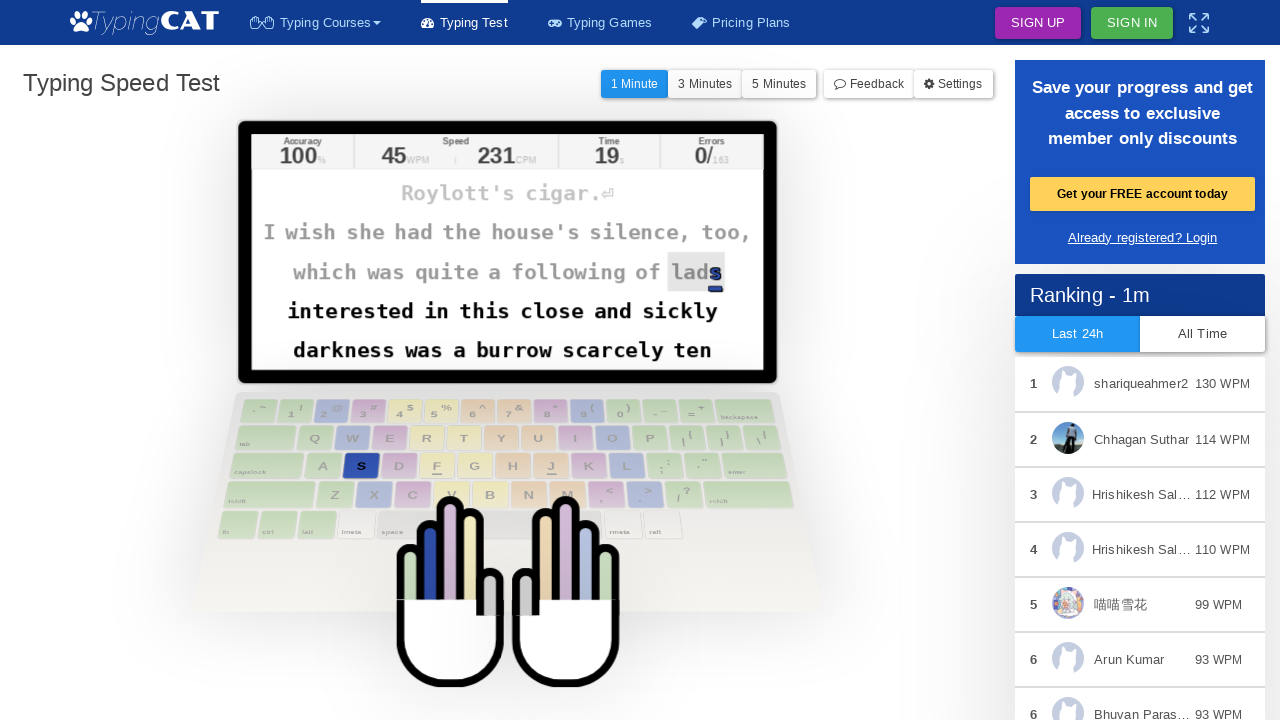

Typed character: 's'
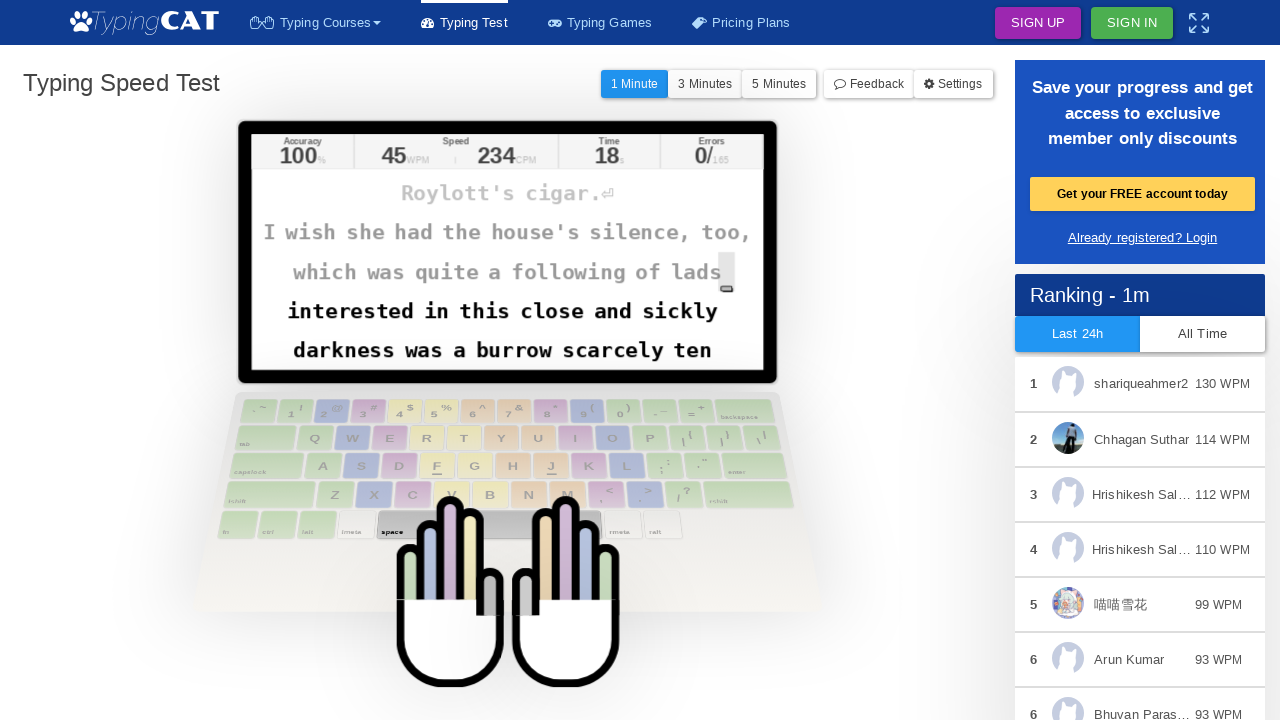

Typed character: ' '
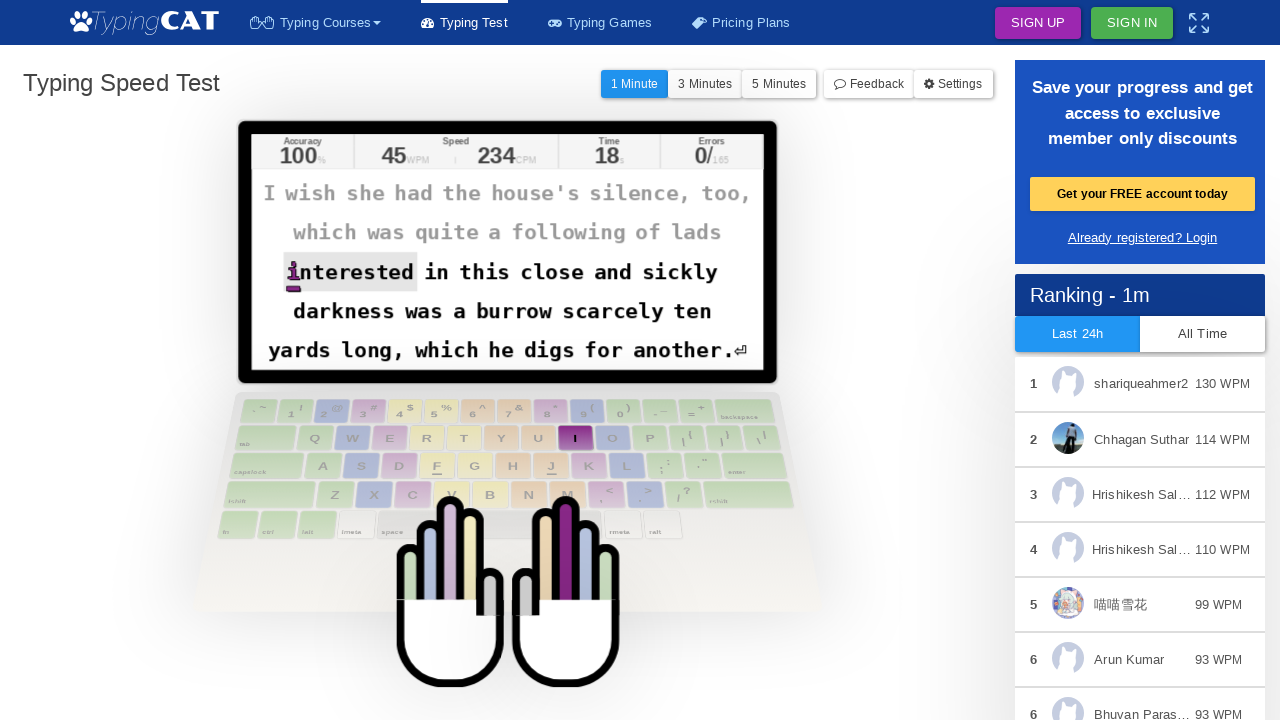

Typed character: 'i'
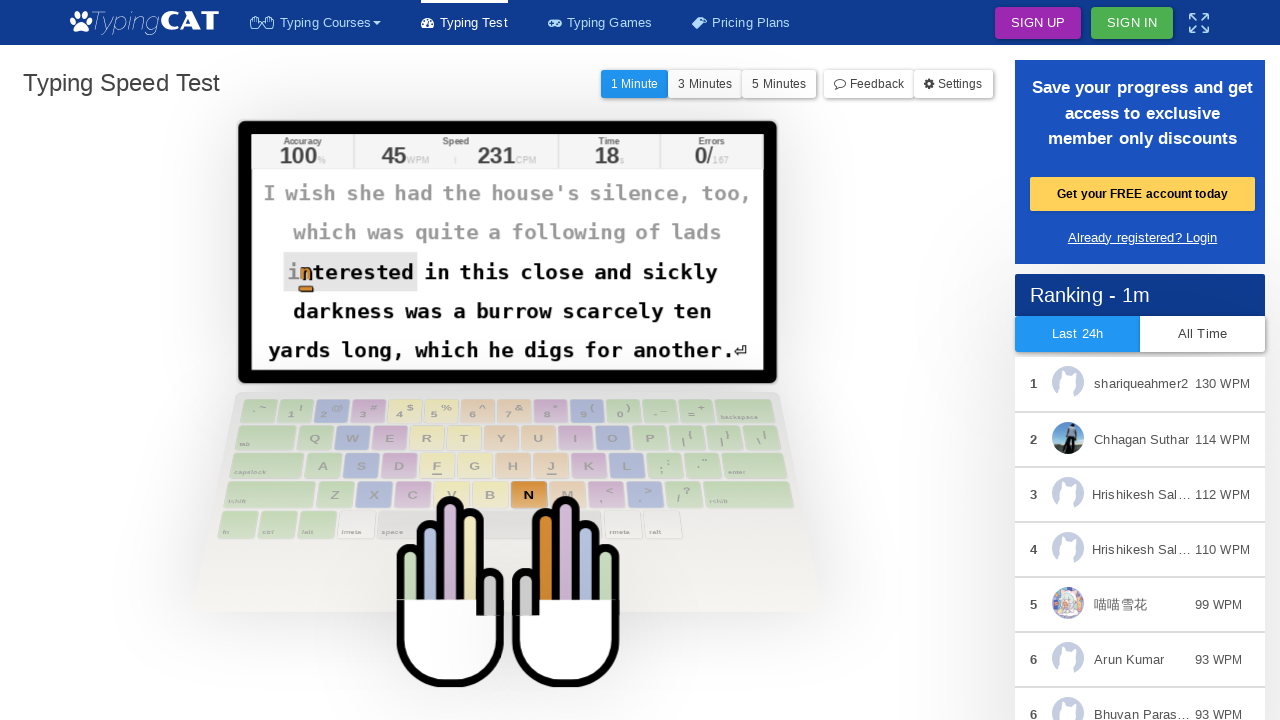

Typed character: 'n'
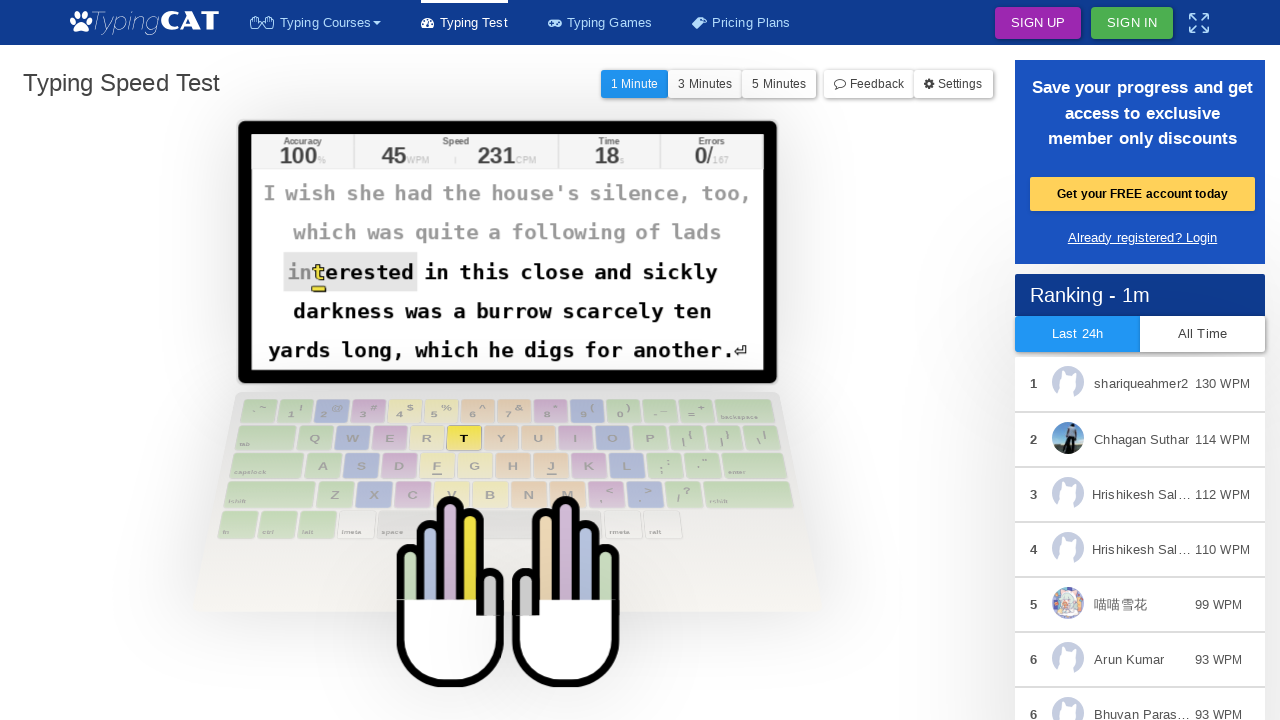

Typed character: 't'
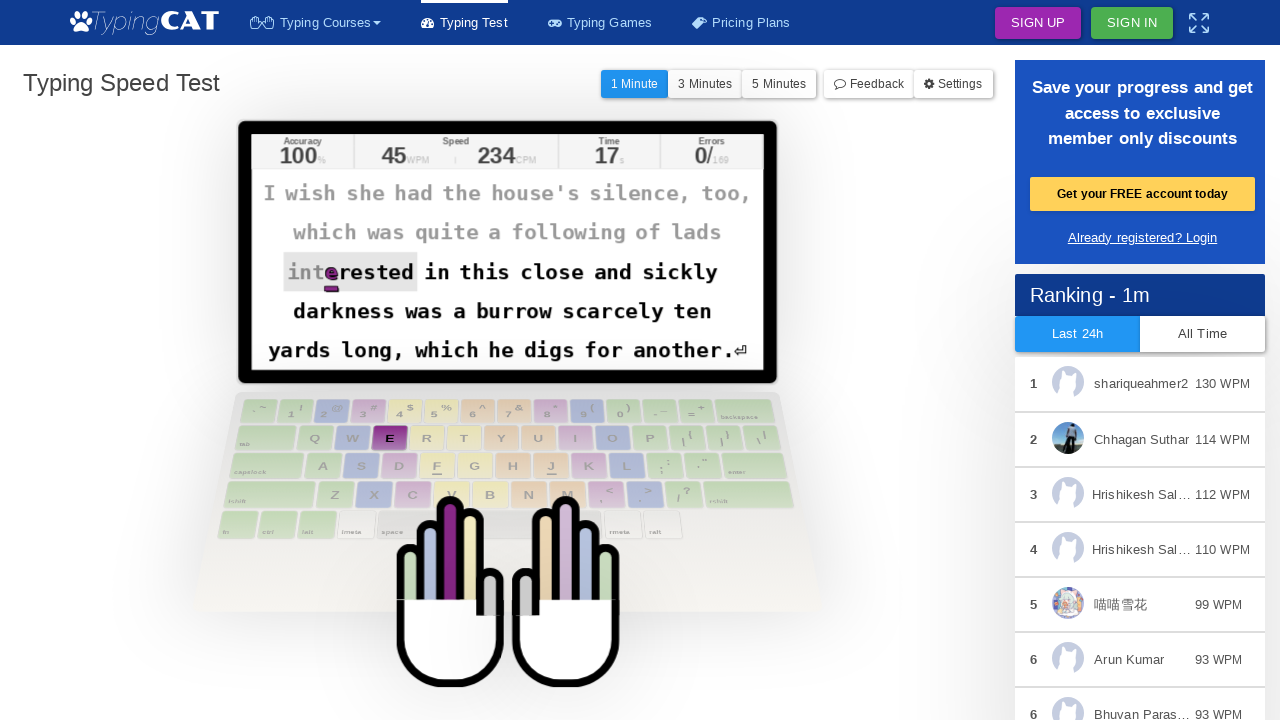

Typed character: 'e'
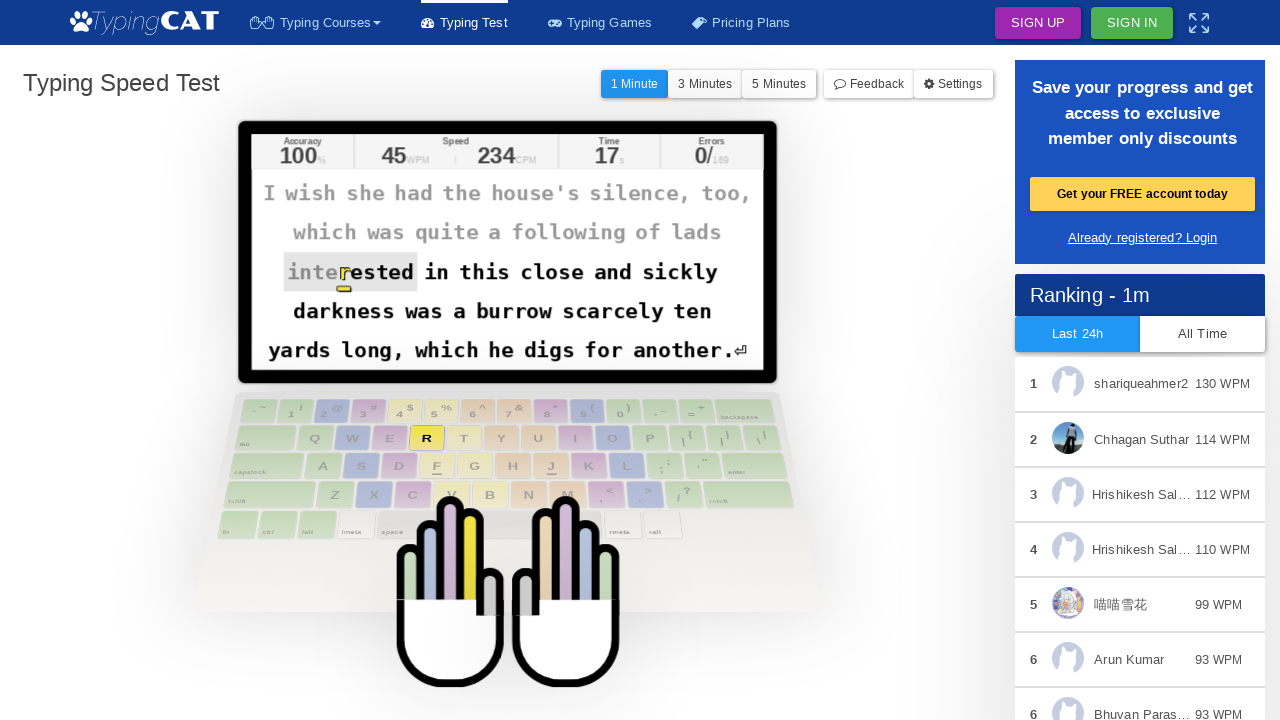

Typed character: 'r'
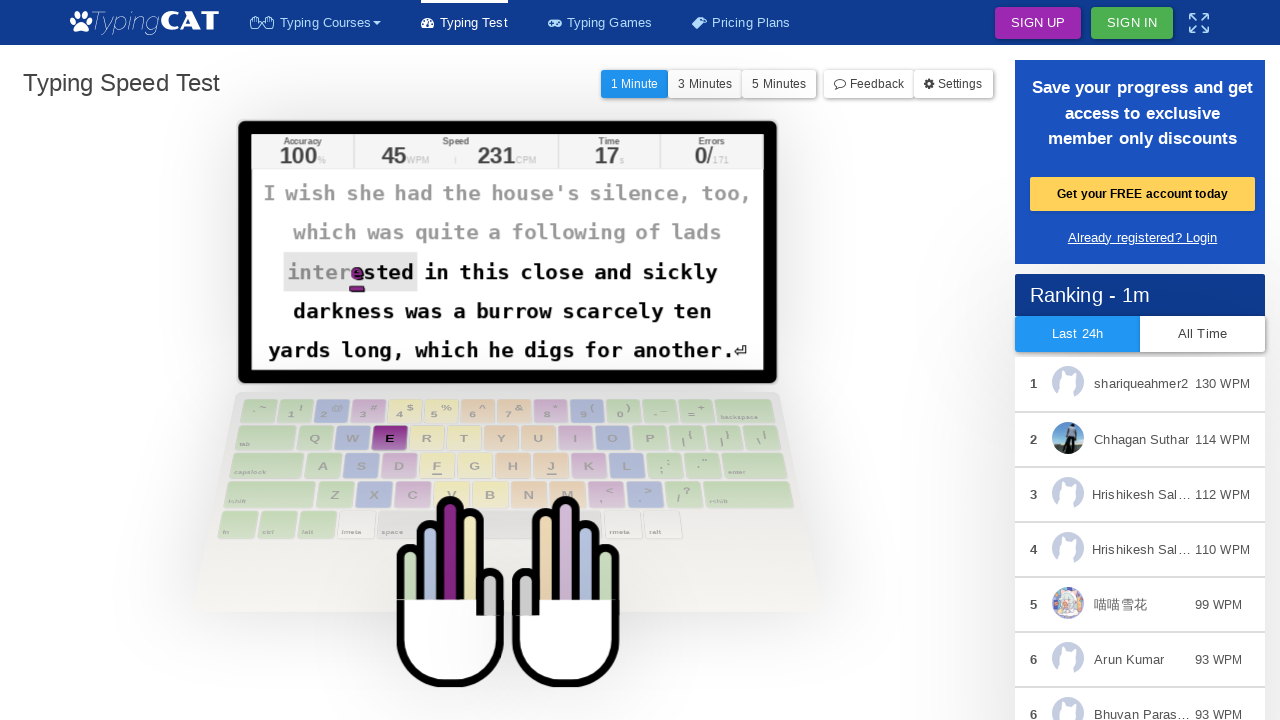

Typed character: 'e'
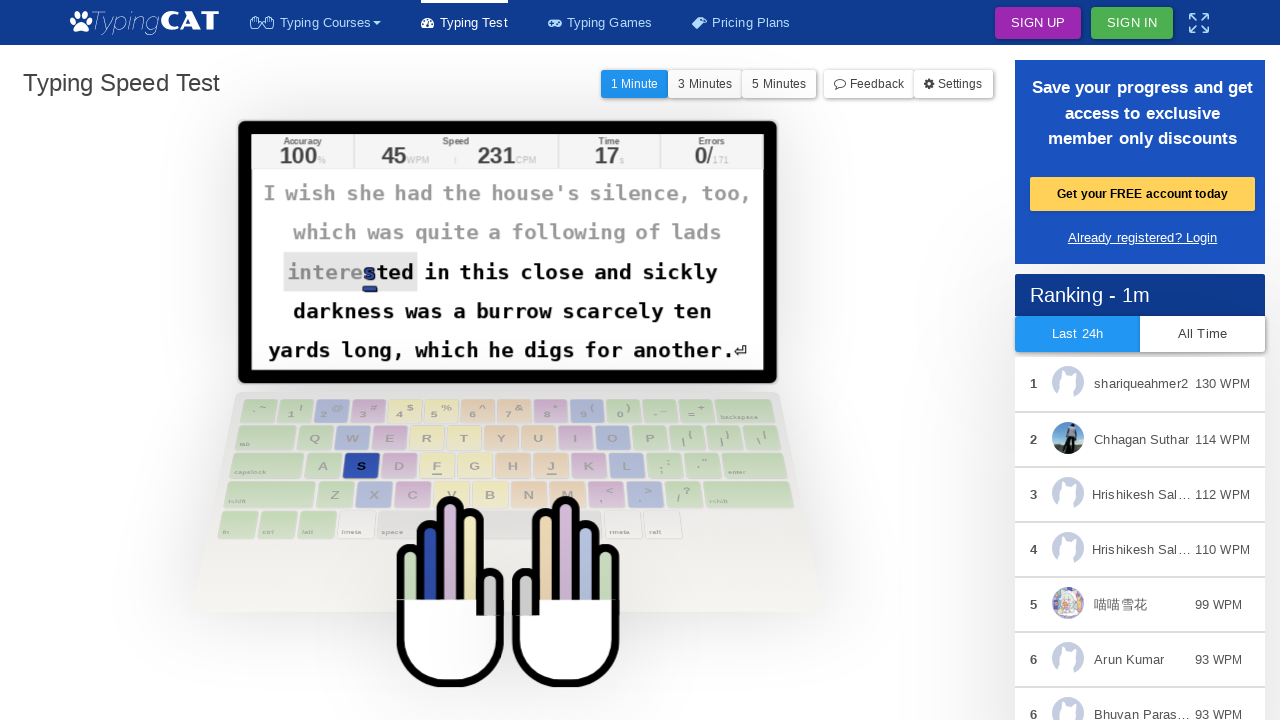

Typed character: 's'
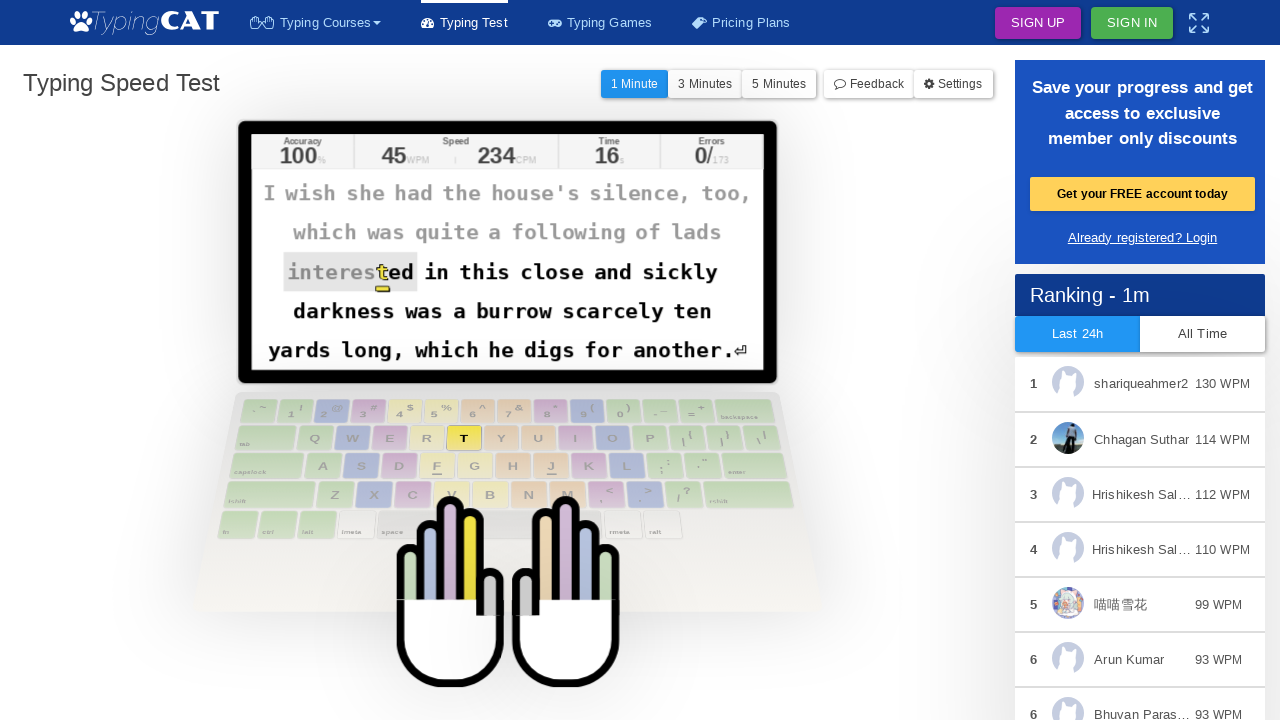

Typed character: 't'
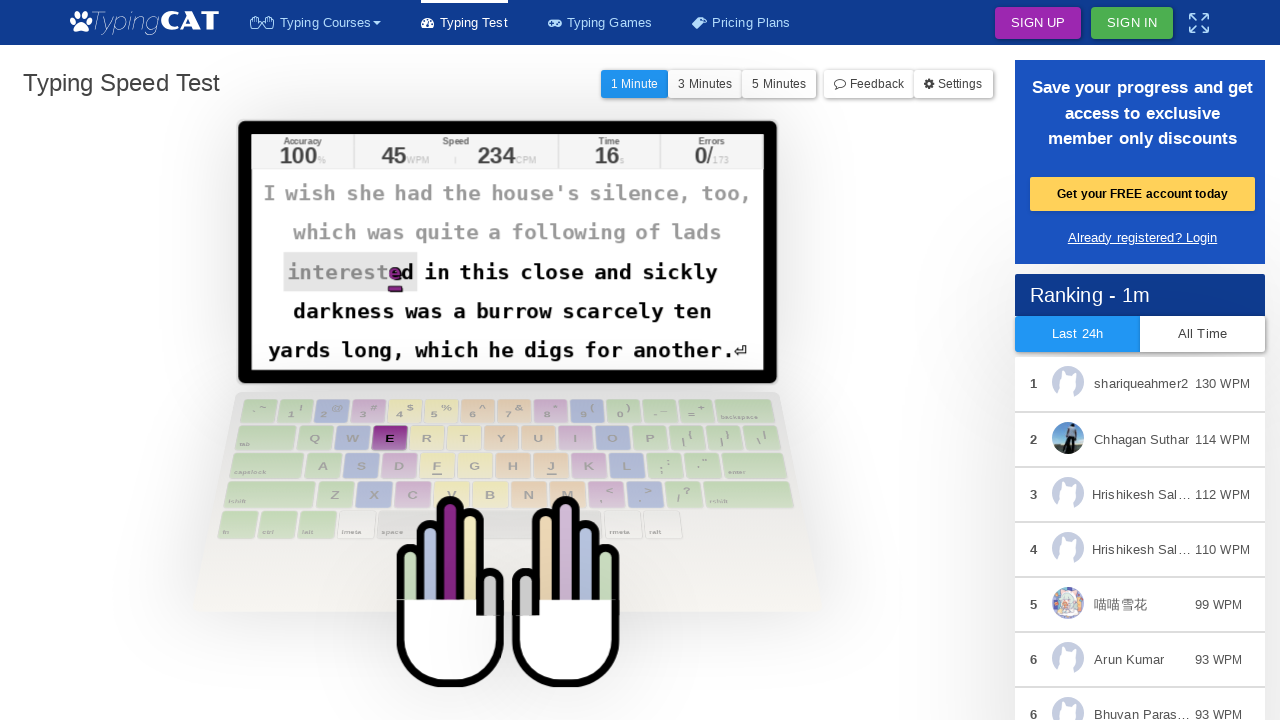

Typed character: 'e'
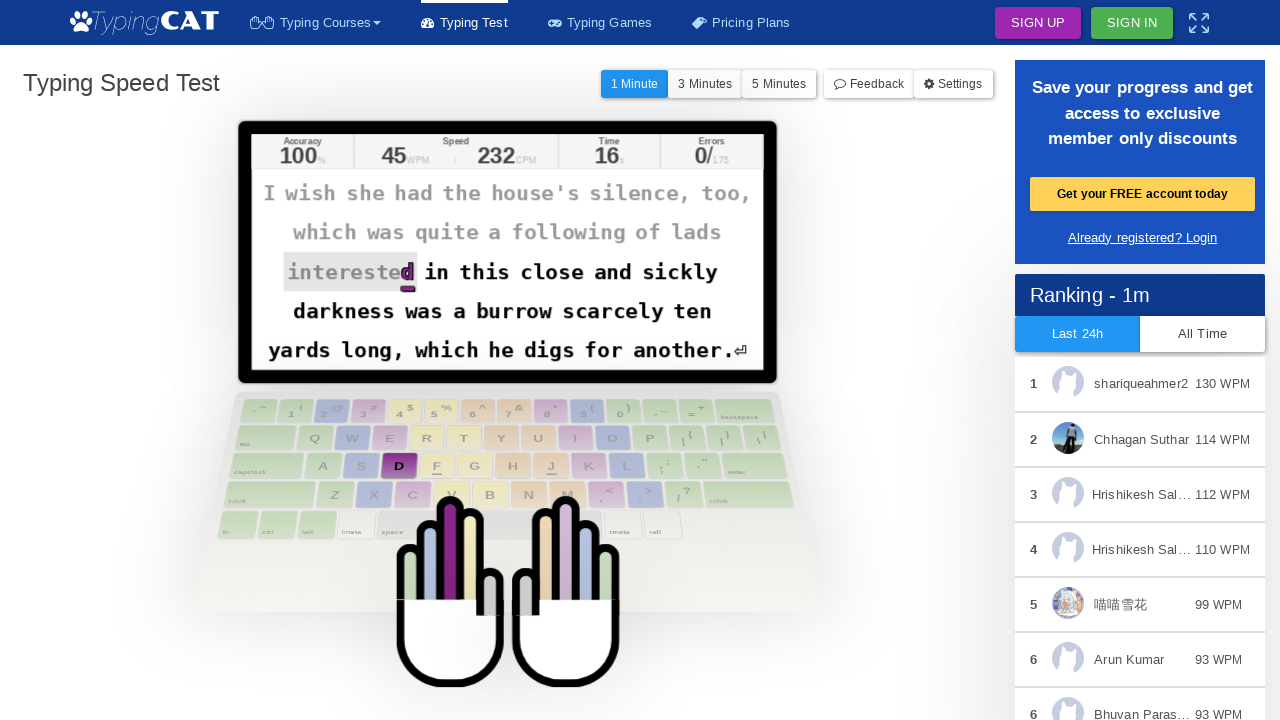

Typed character: 'd'
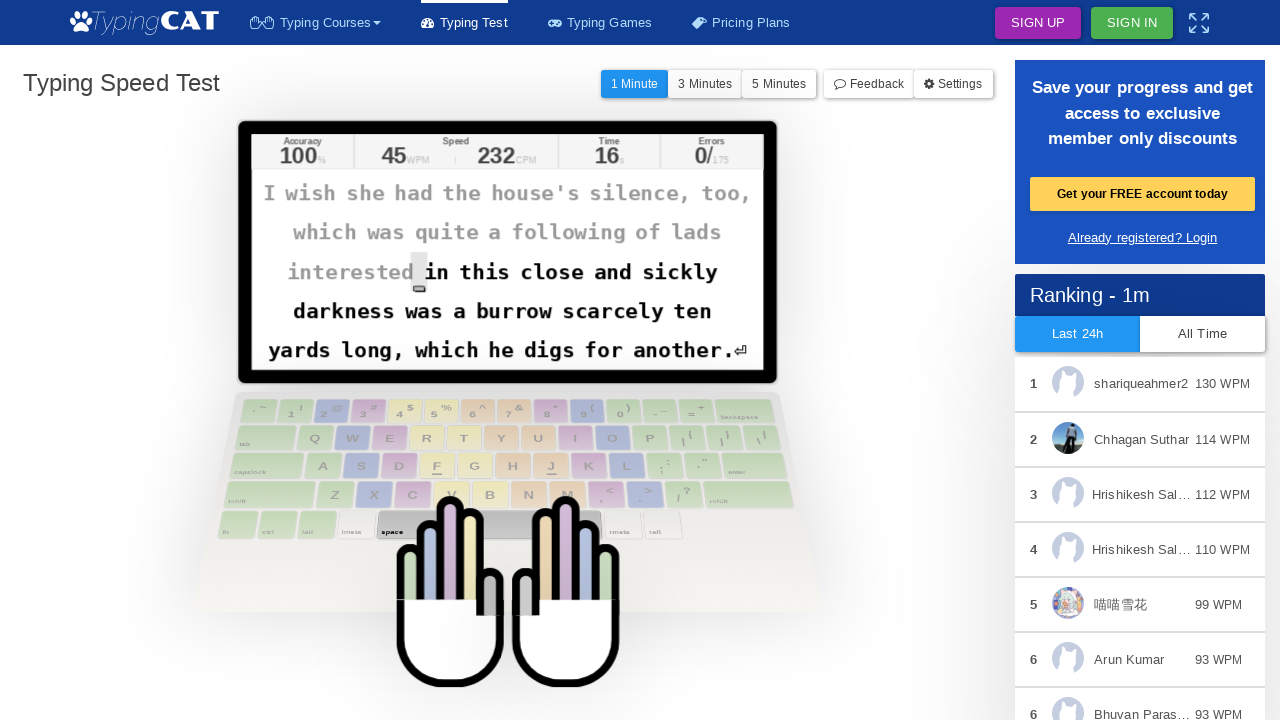

Typed character: ' '
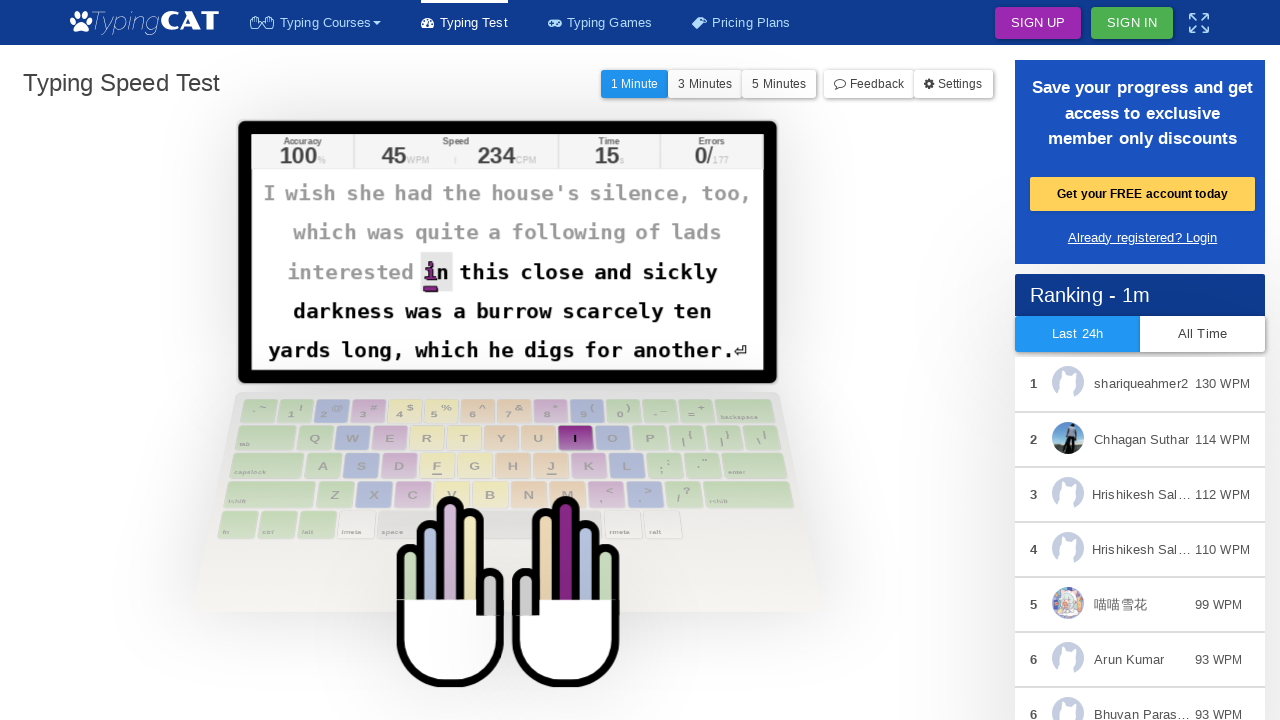

Typed character: 'i'
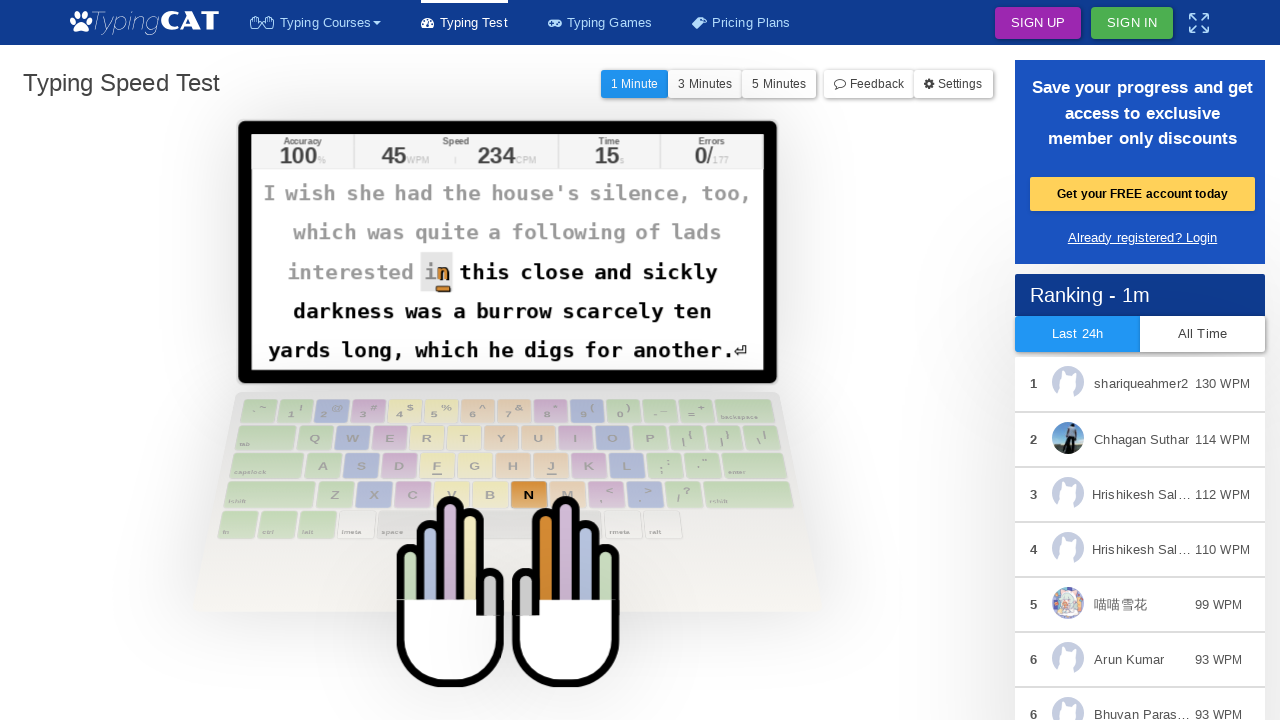

Typed character: 'n'
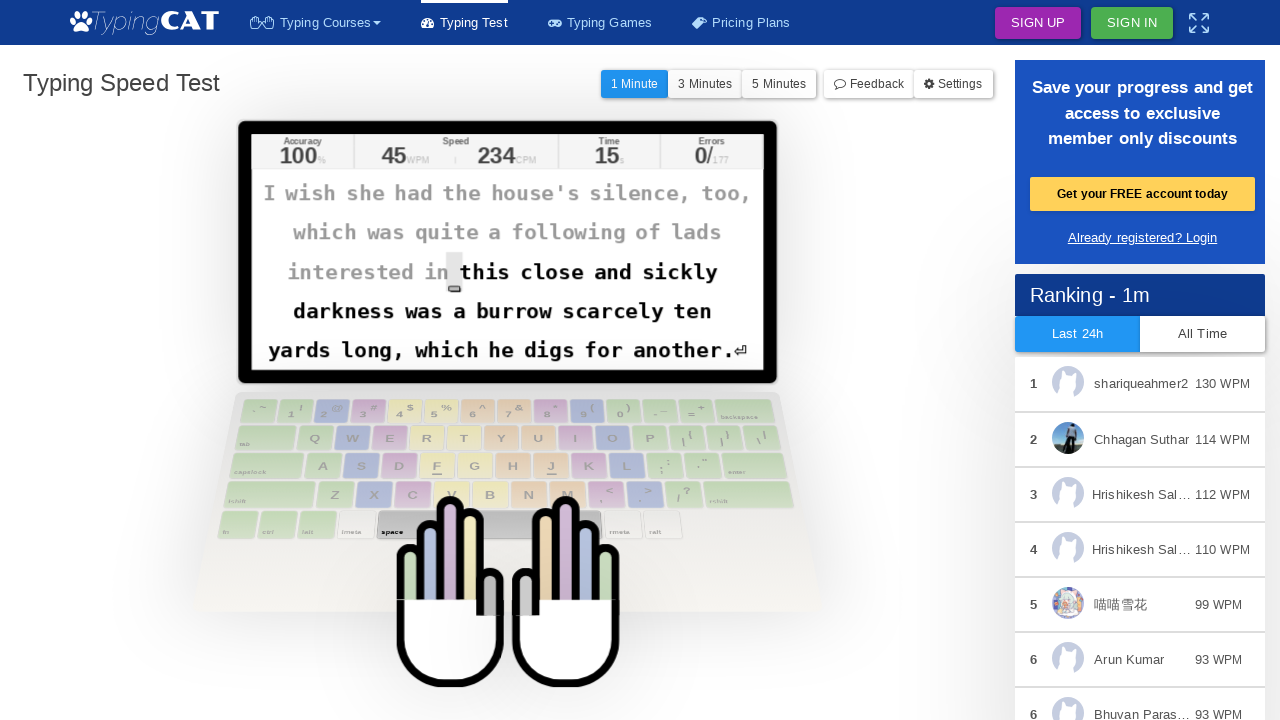

Typed character: ' '
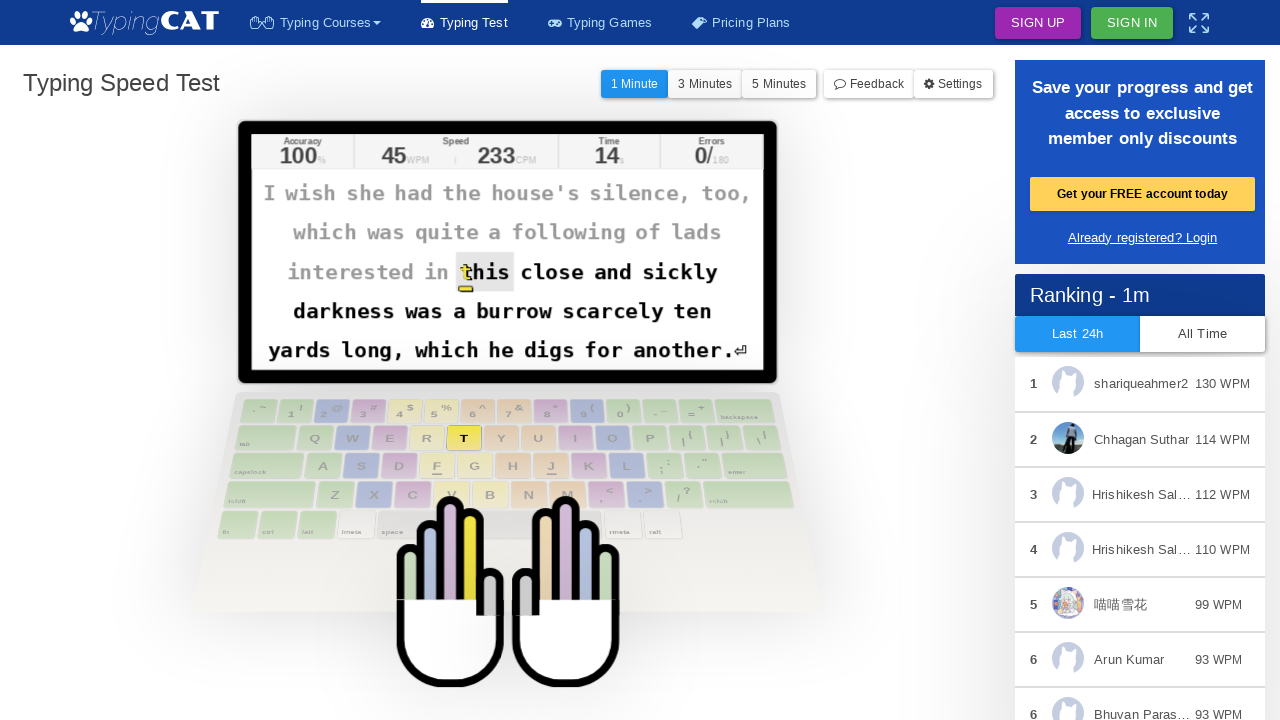

Typed character: 't'
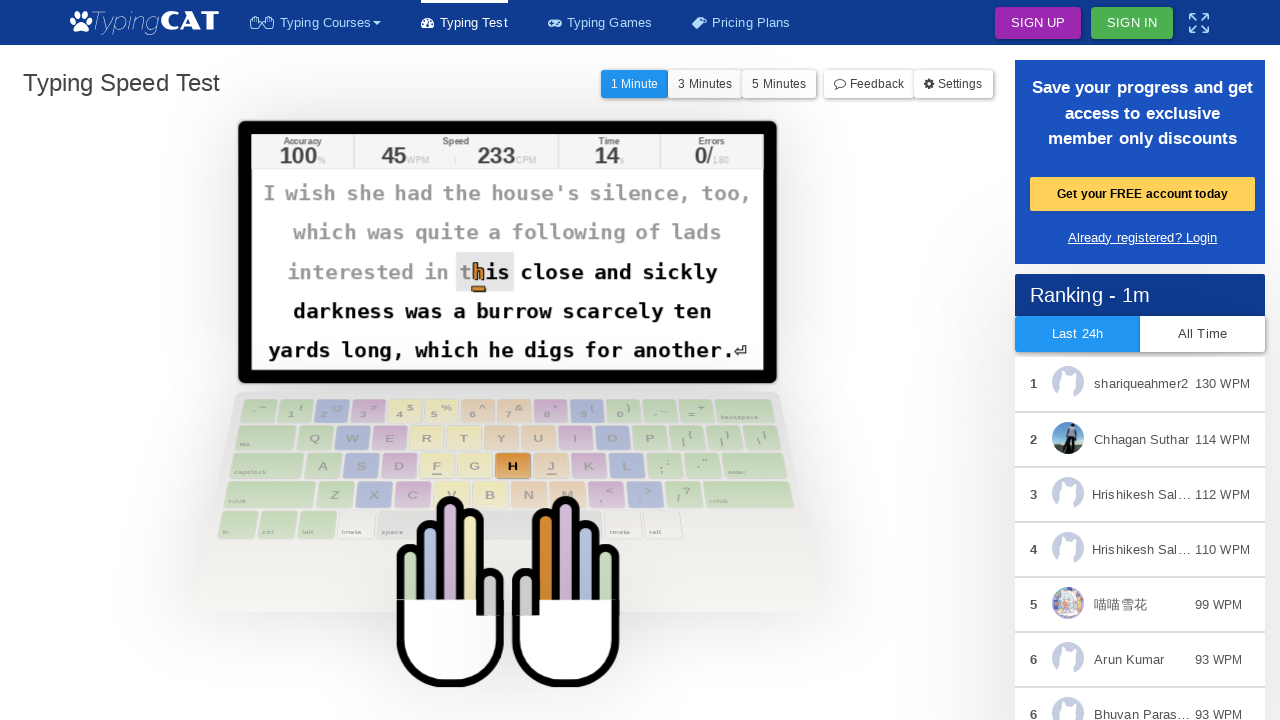

Typed character: 'h'
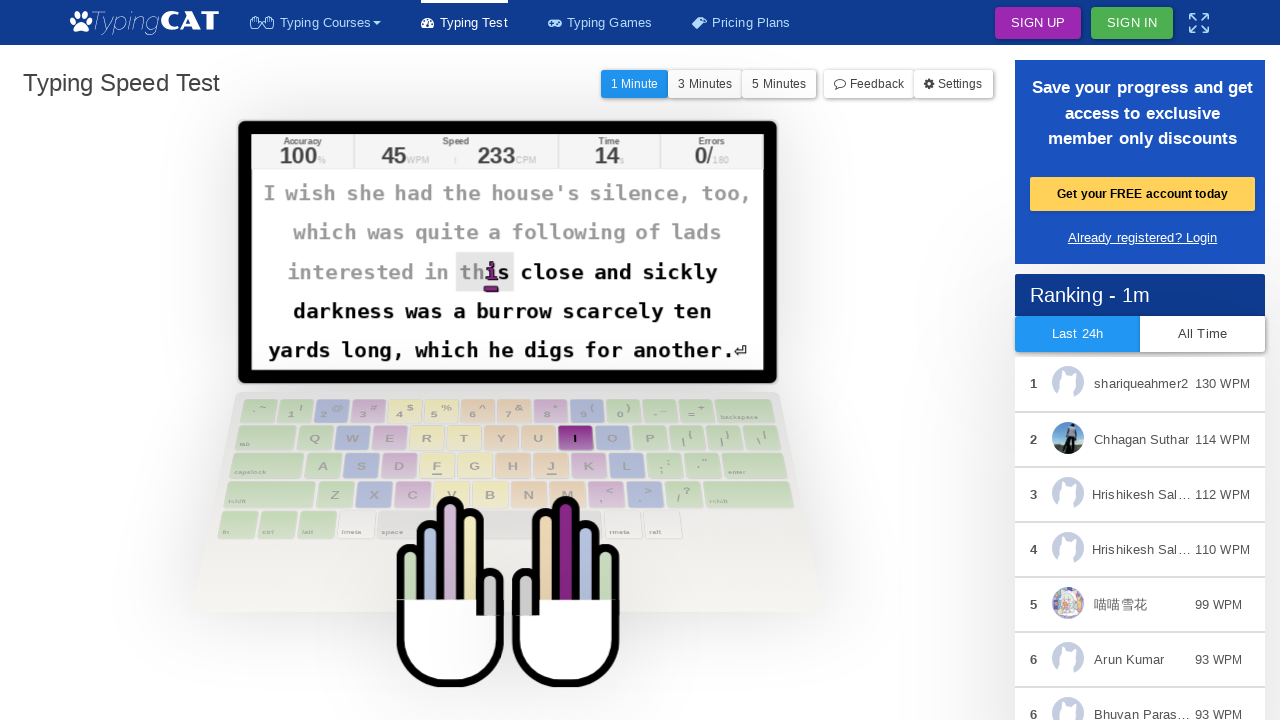

Typed character: 'i'
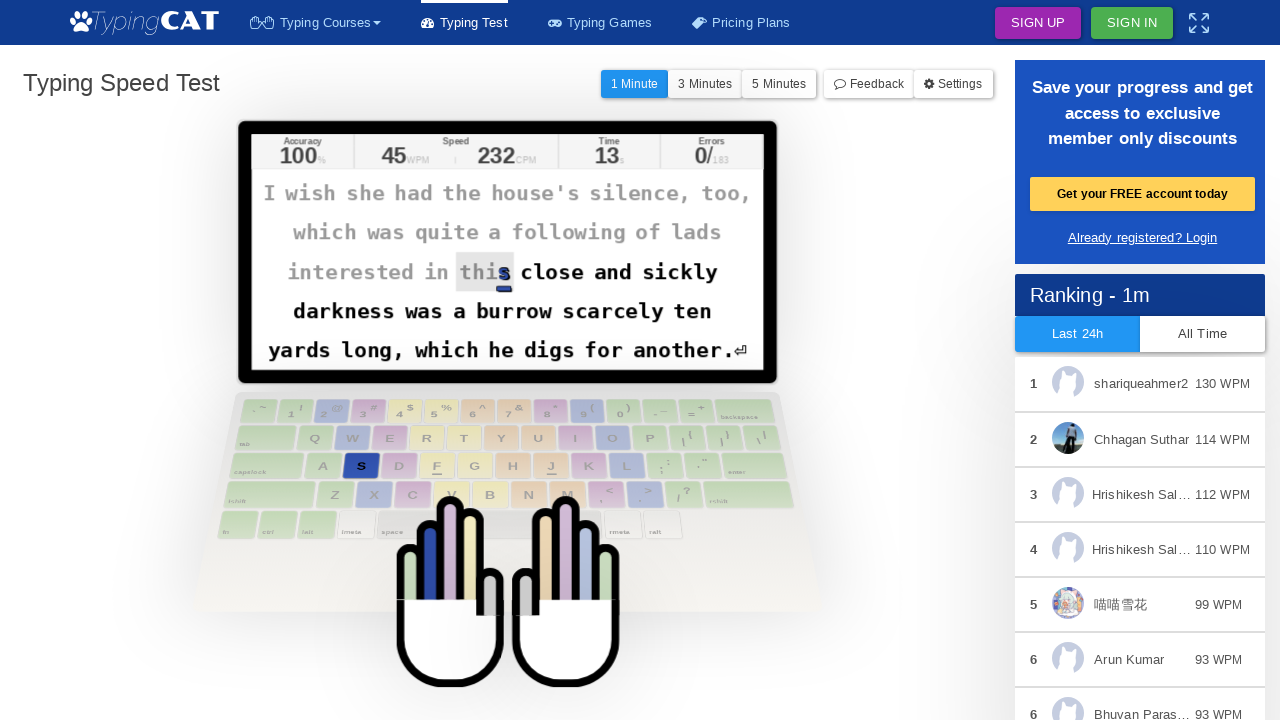

Typed character: 's'
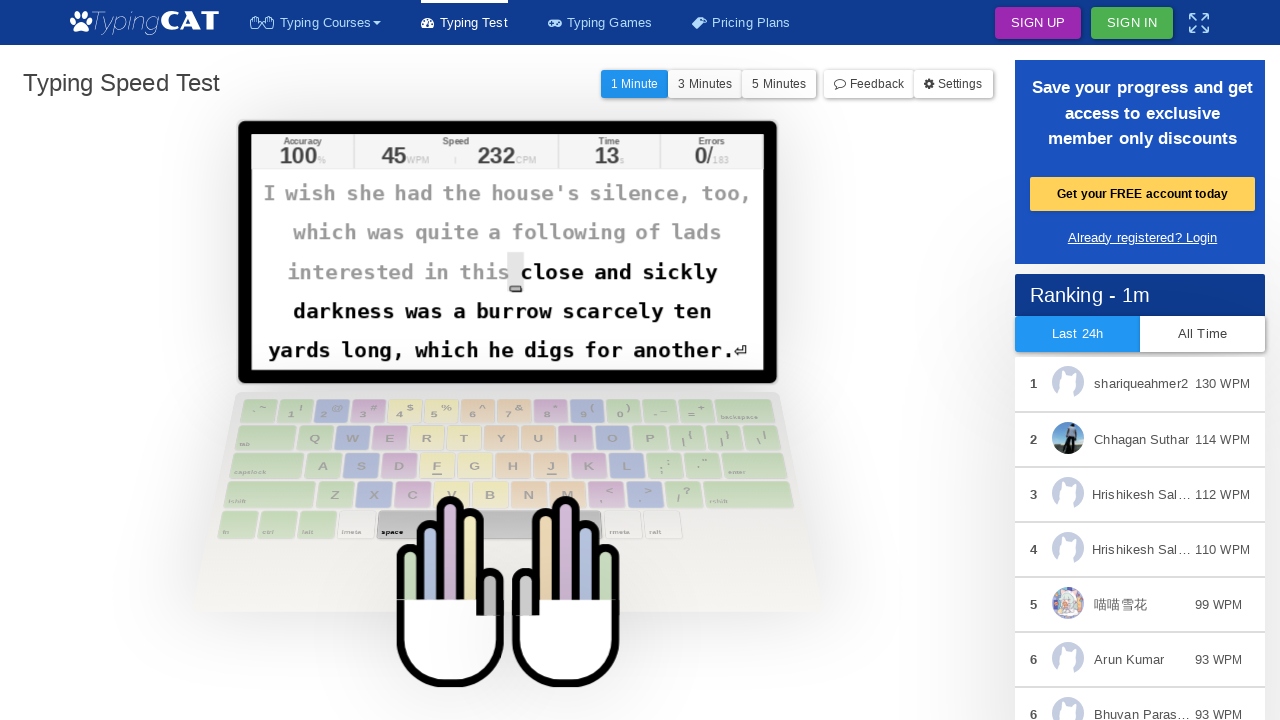

Typed character: ' '
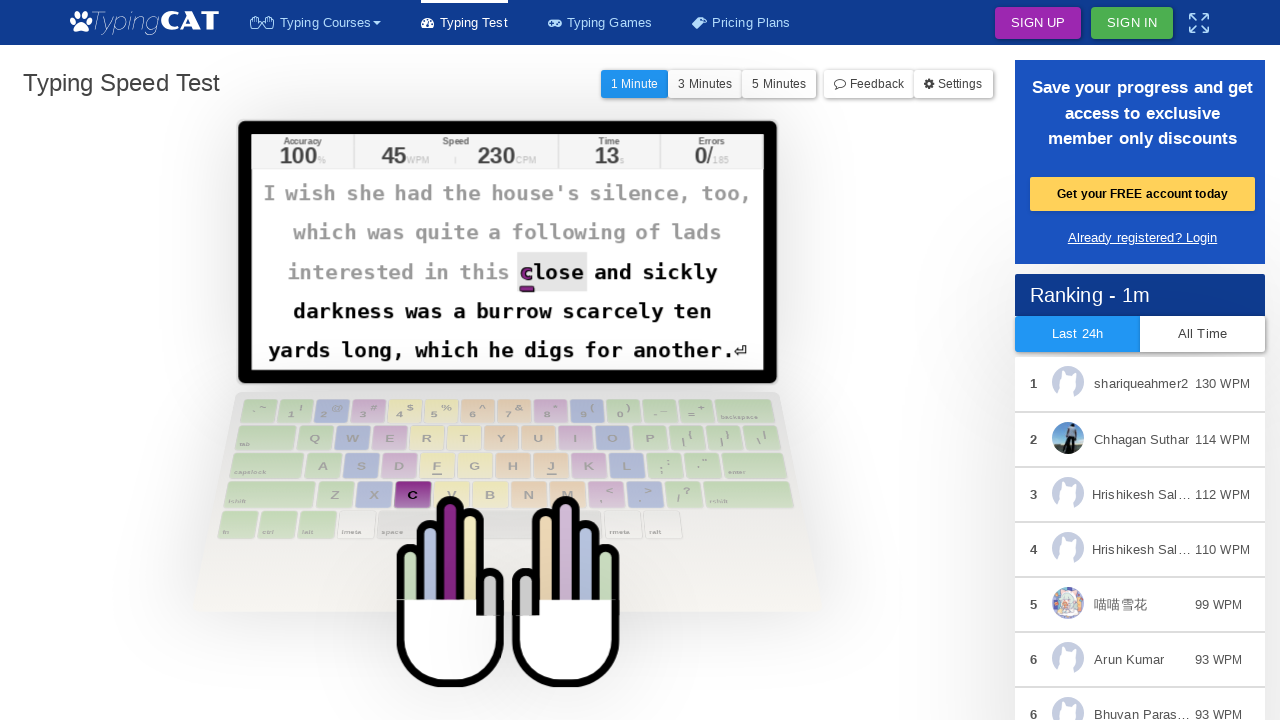

Typed character: 'c'
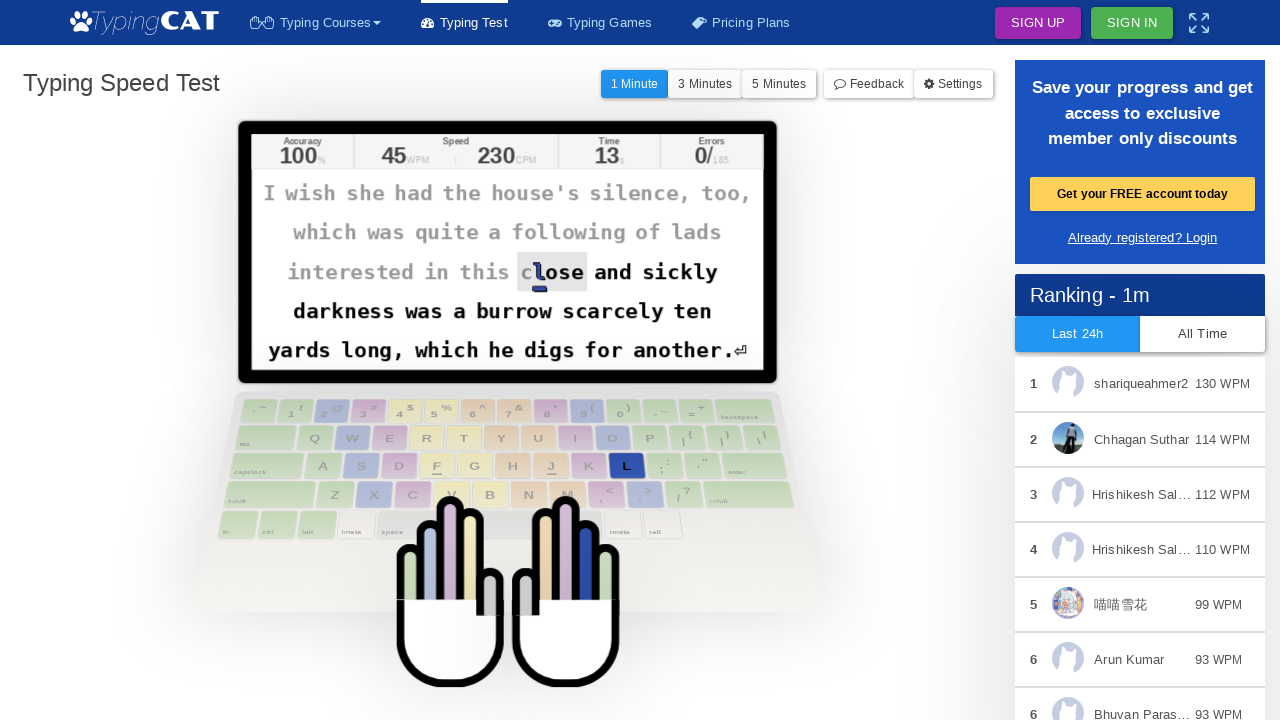

Typed character: 'l'
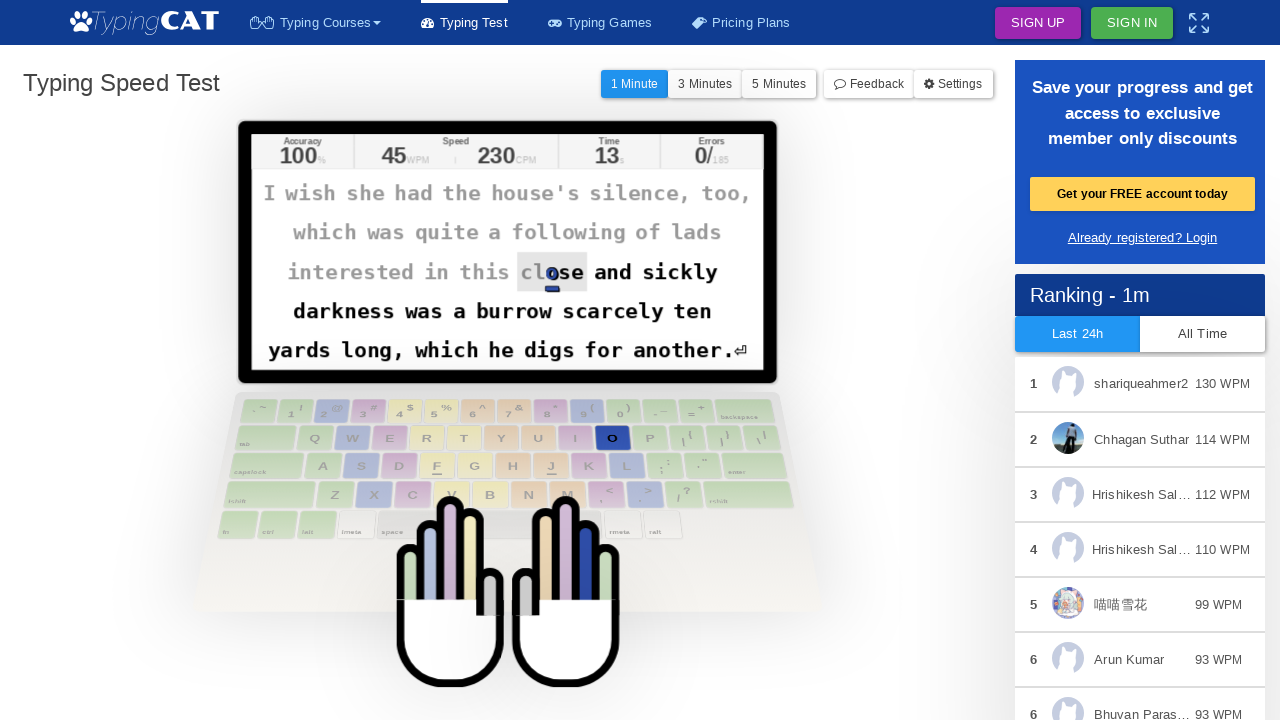

Typed character: 'o'
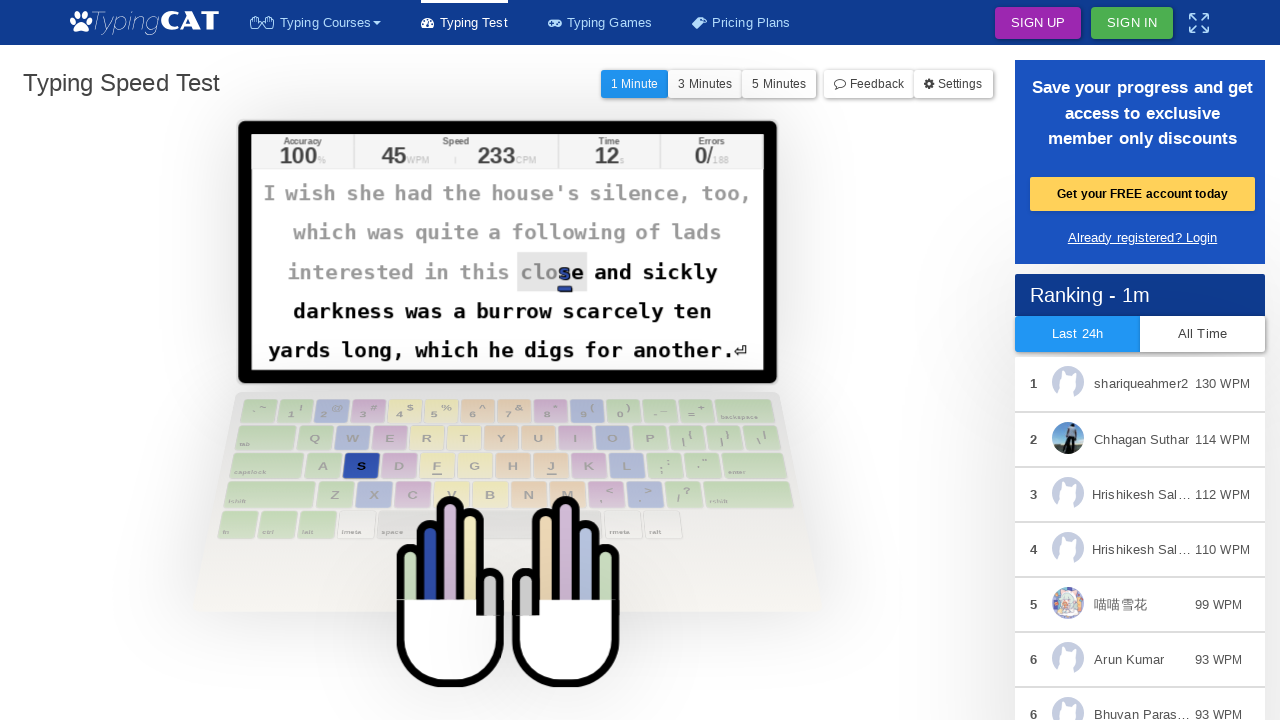

Typed character: 's'
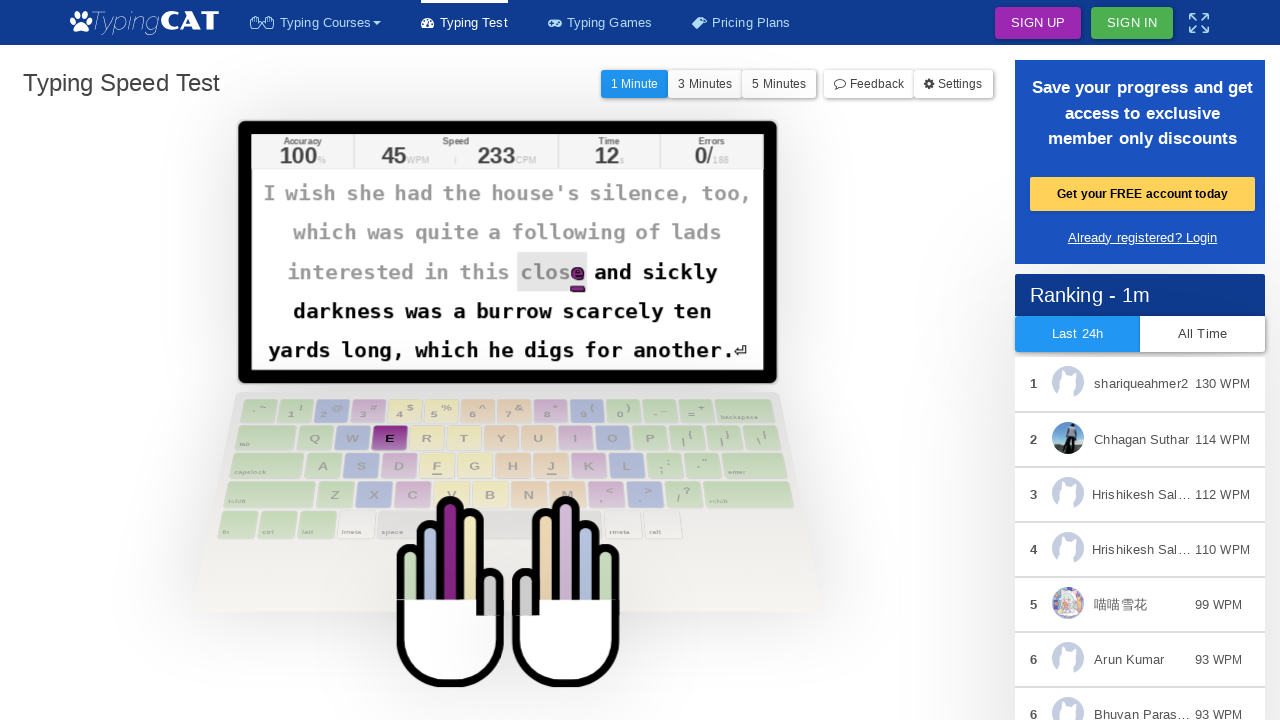

Typed character: 'e'
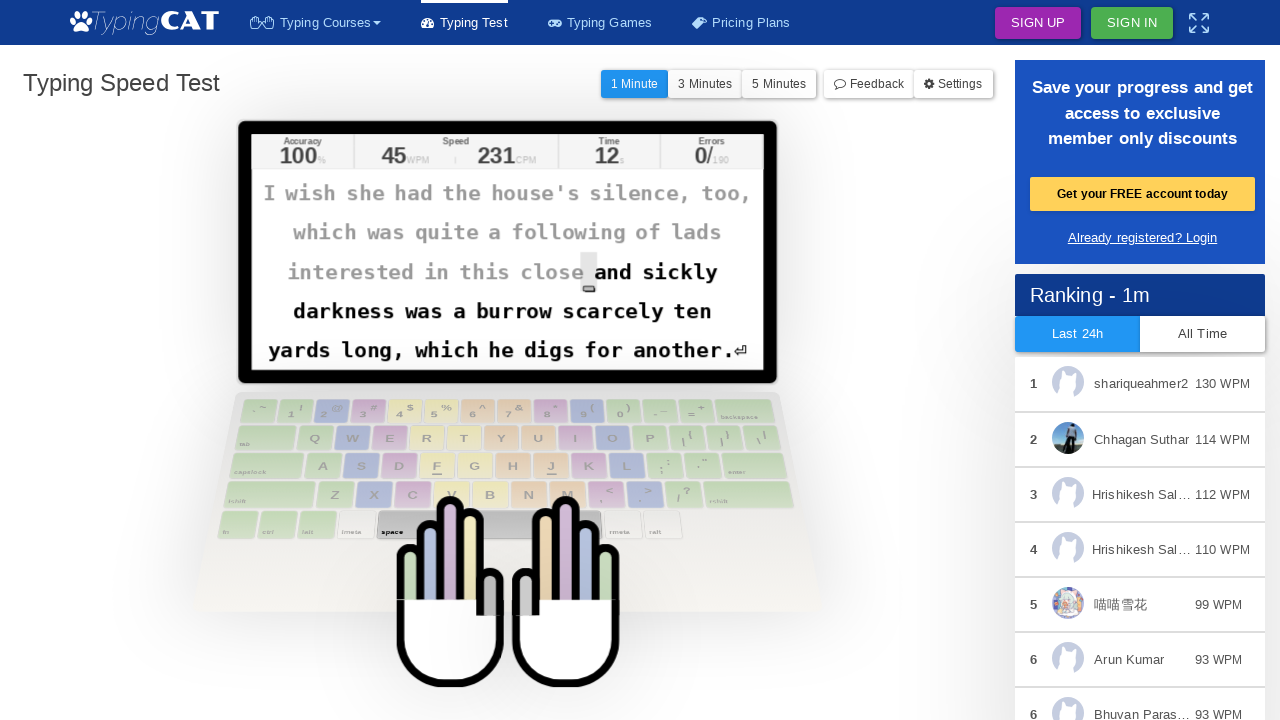

Typed character: ' '
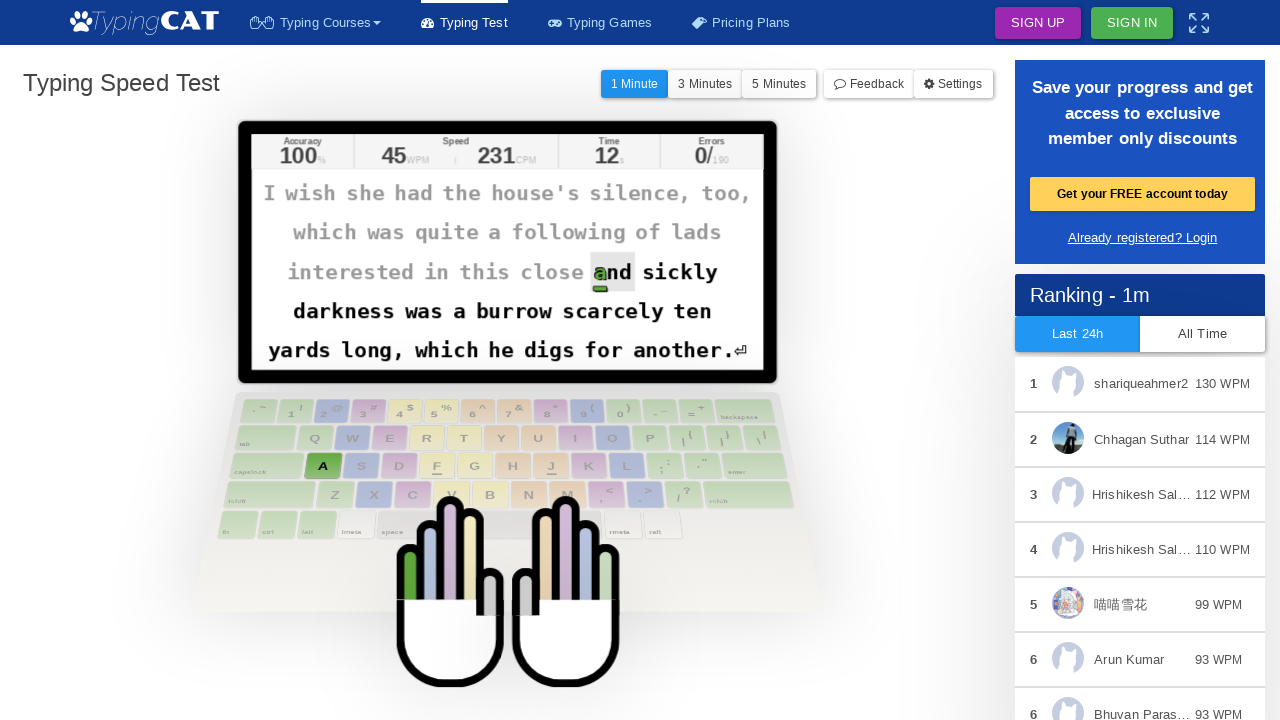

Typed character: 'a'
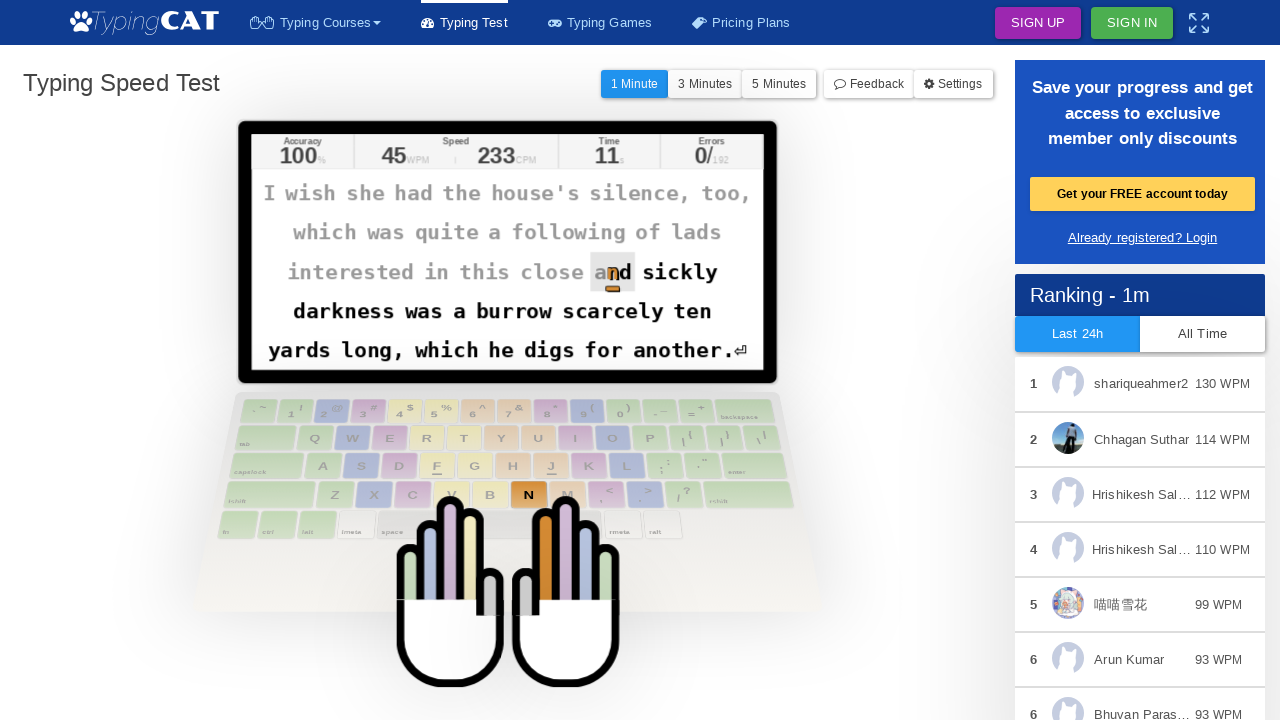

Typed character: 'n'
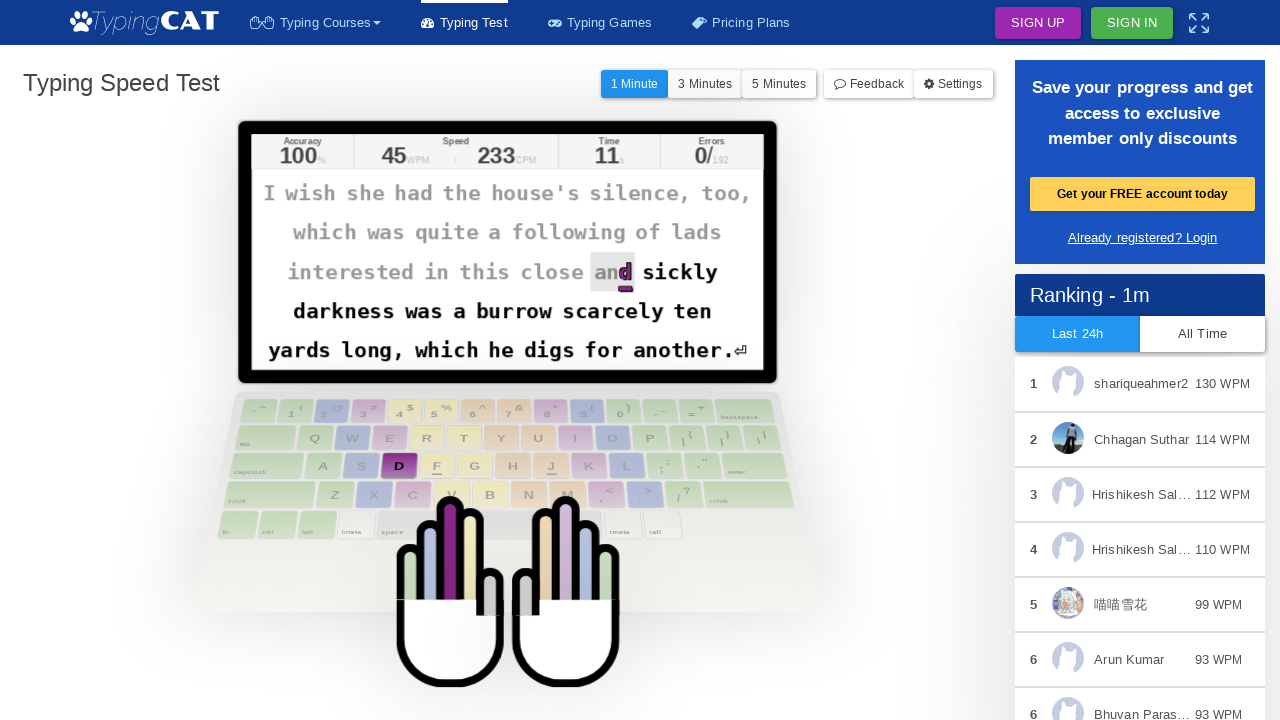

Typed character: 'd'
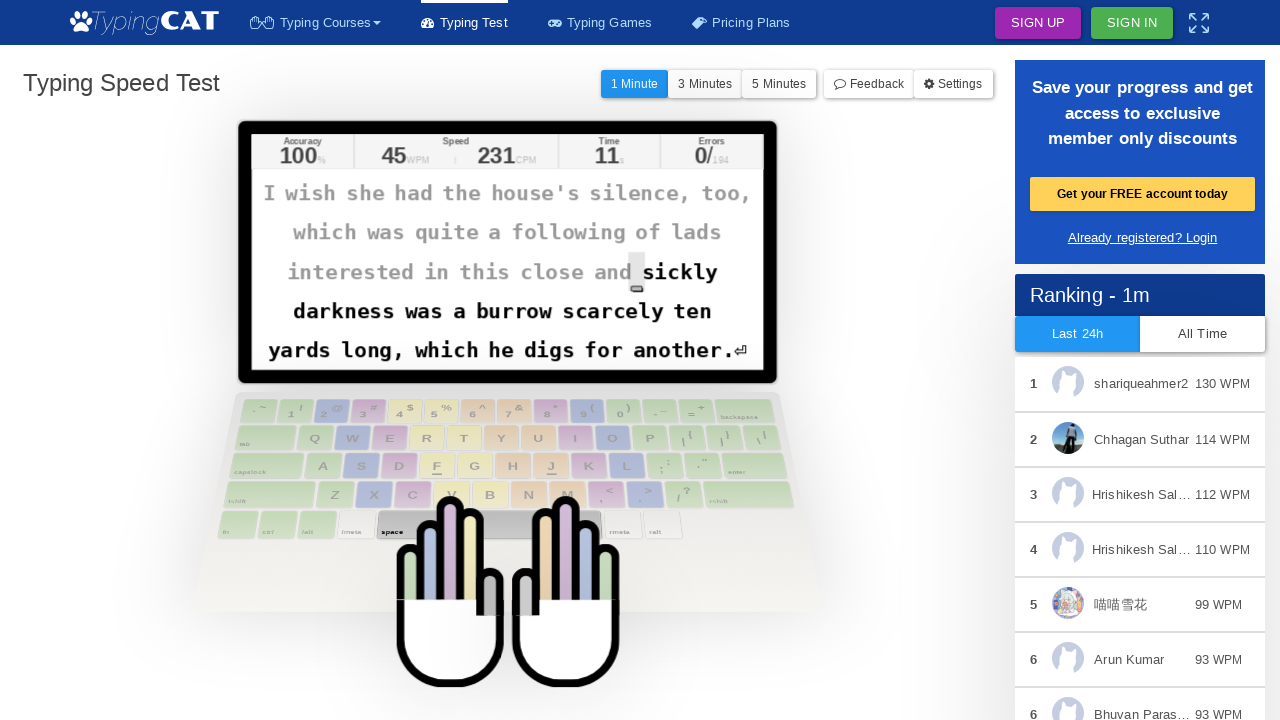

Typed character: ' '
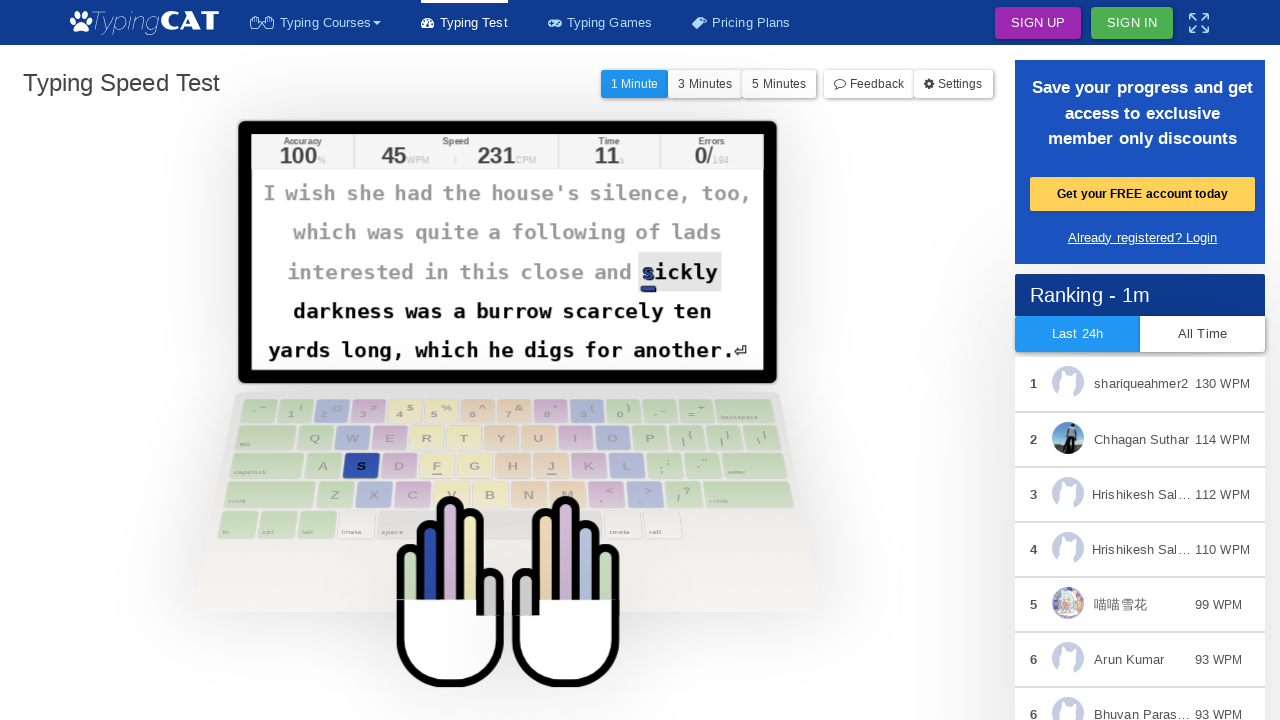

Typed character: 's'
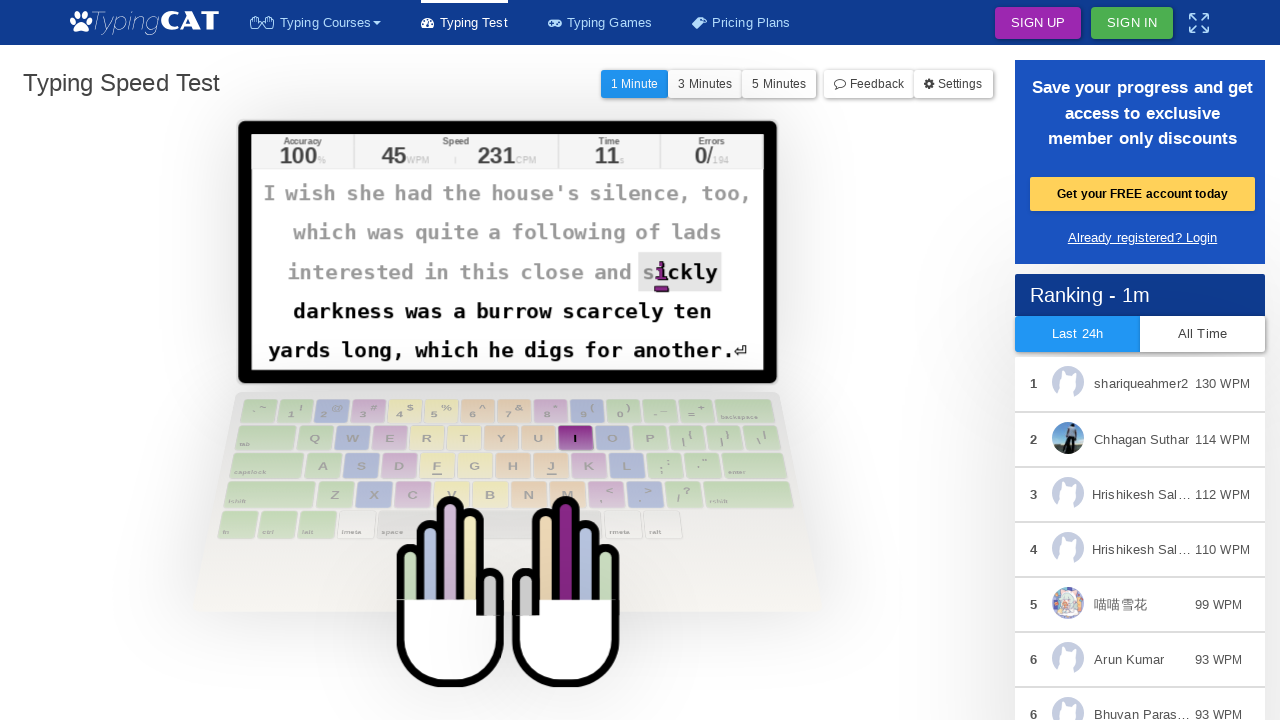

Typed character: 'i'
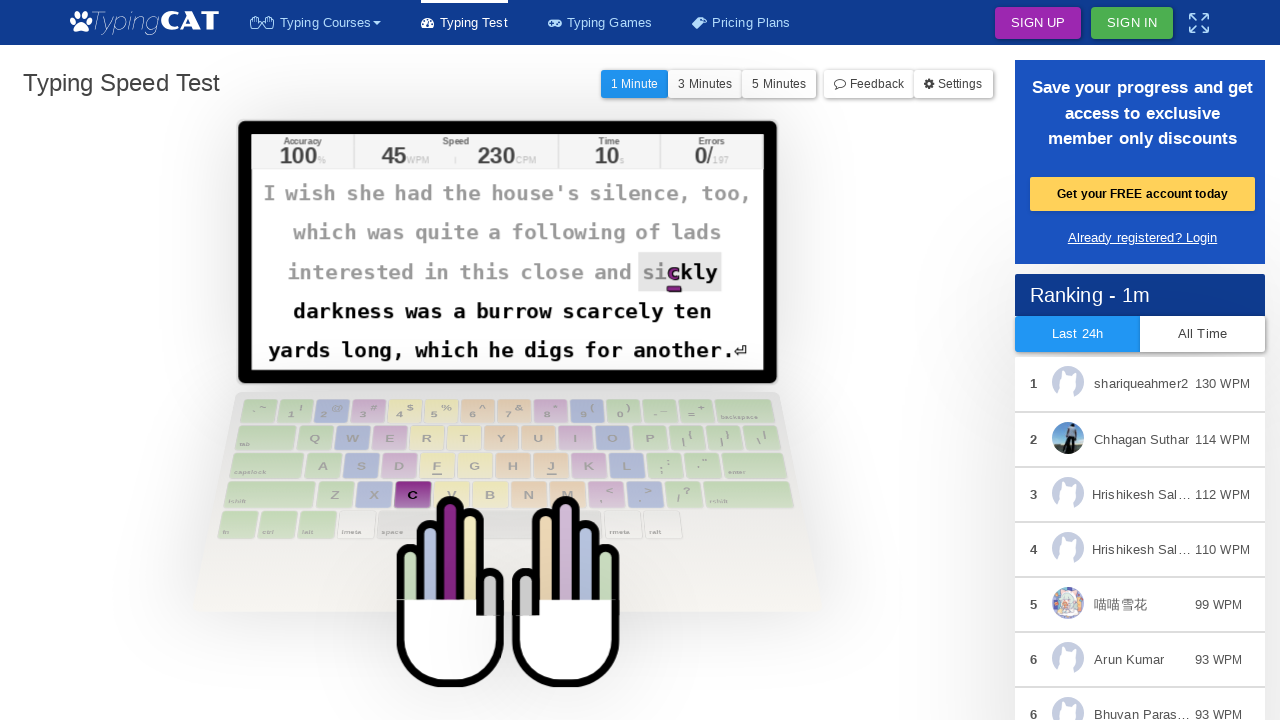

Typed character: 'c'
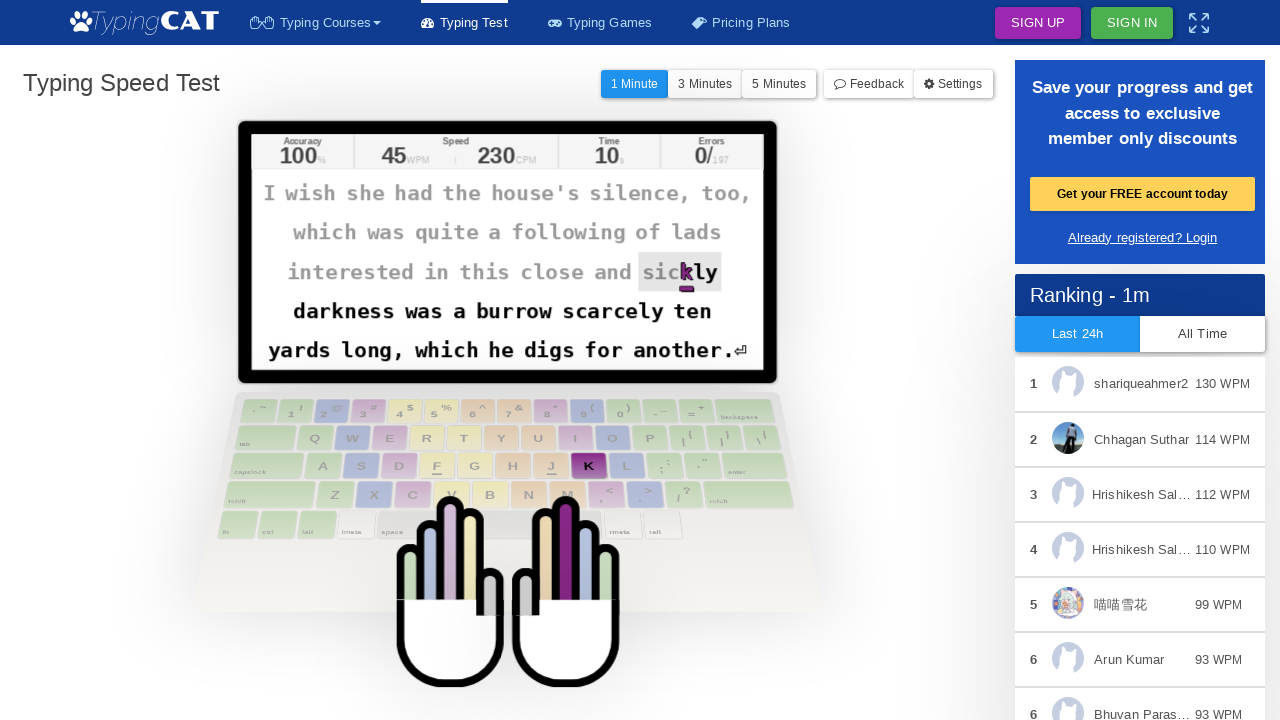

Typed character: 'k'
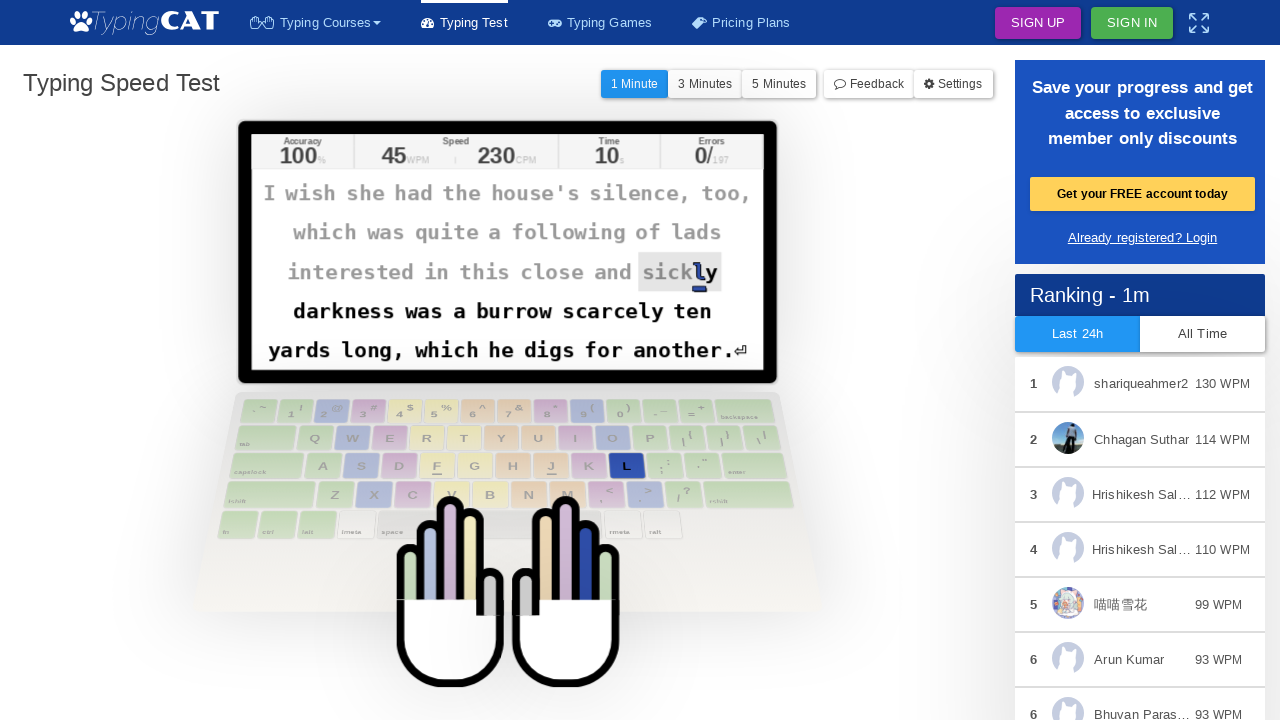

Typed character: 'l'
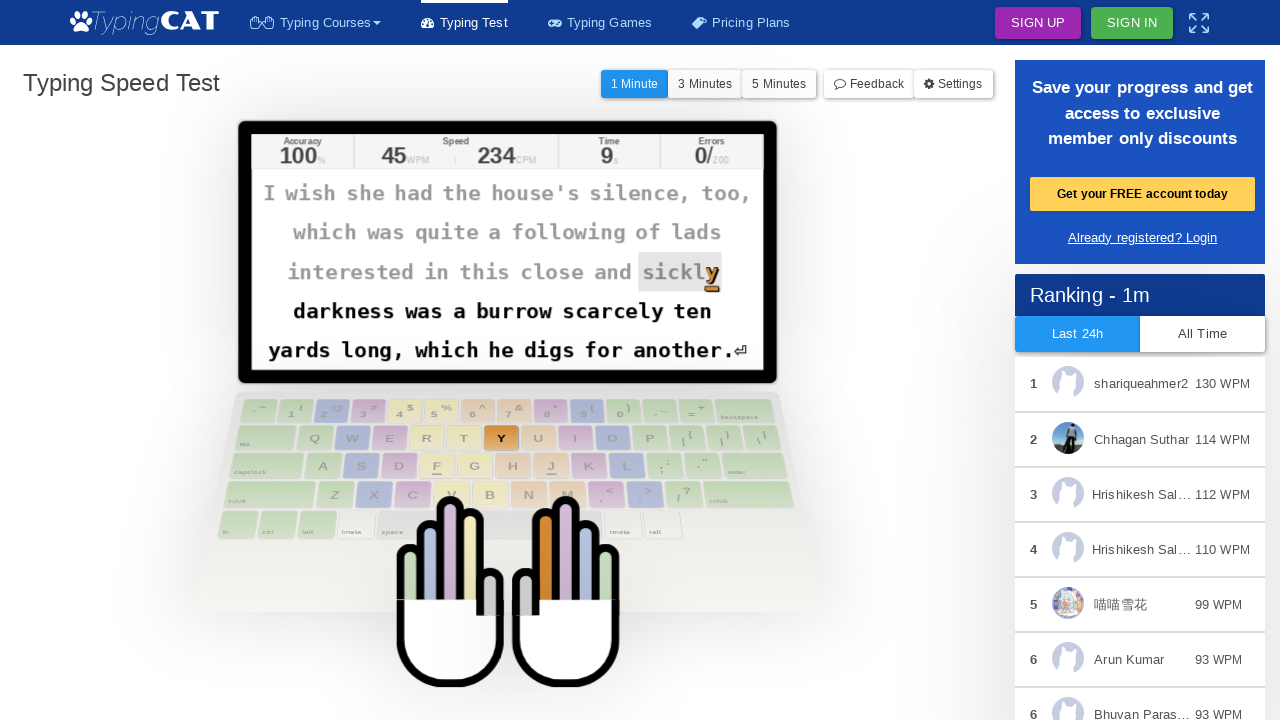

Typed character: 'y'
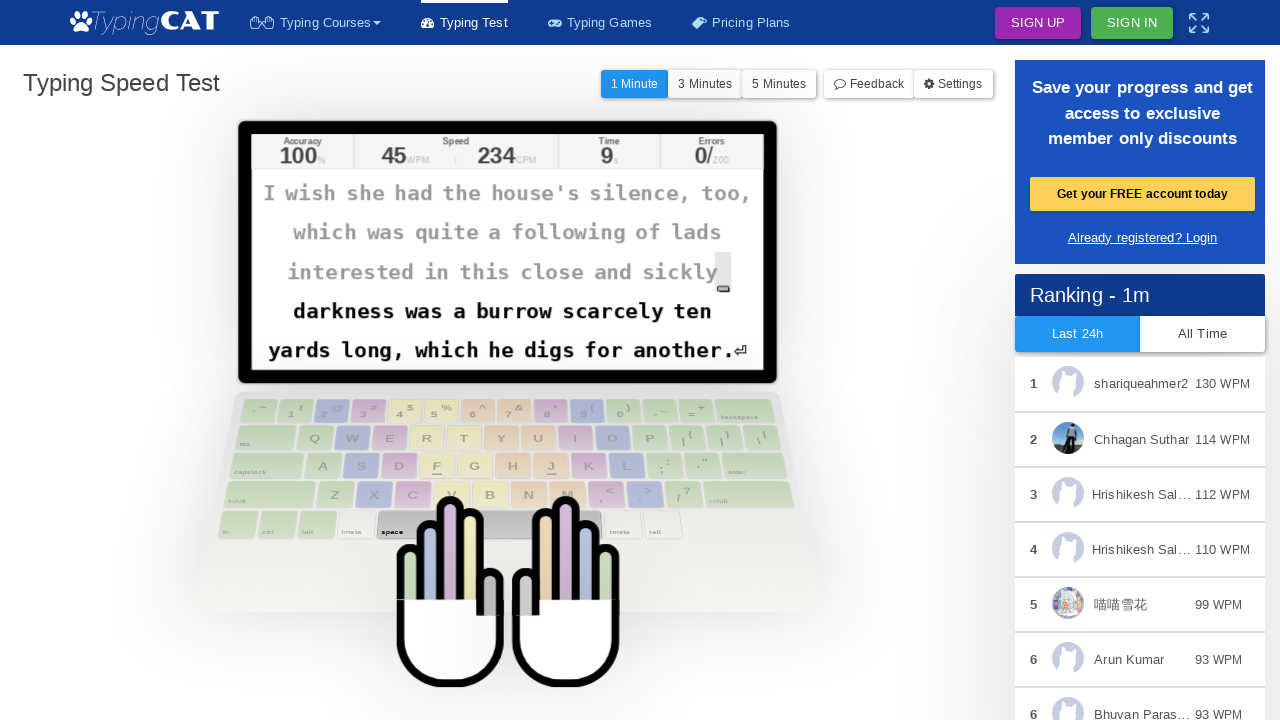

Typed character: ' '
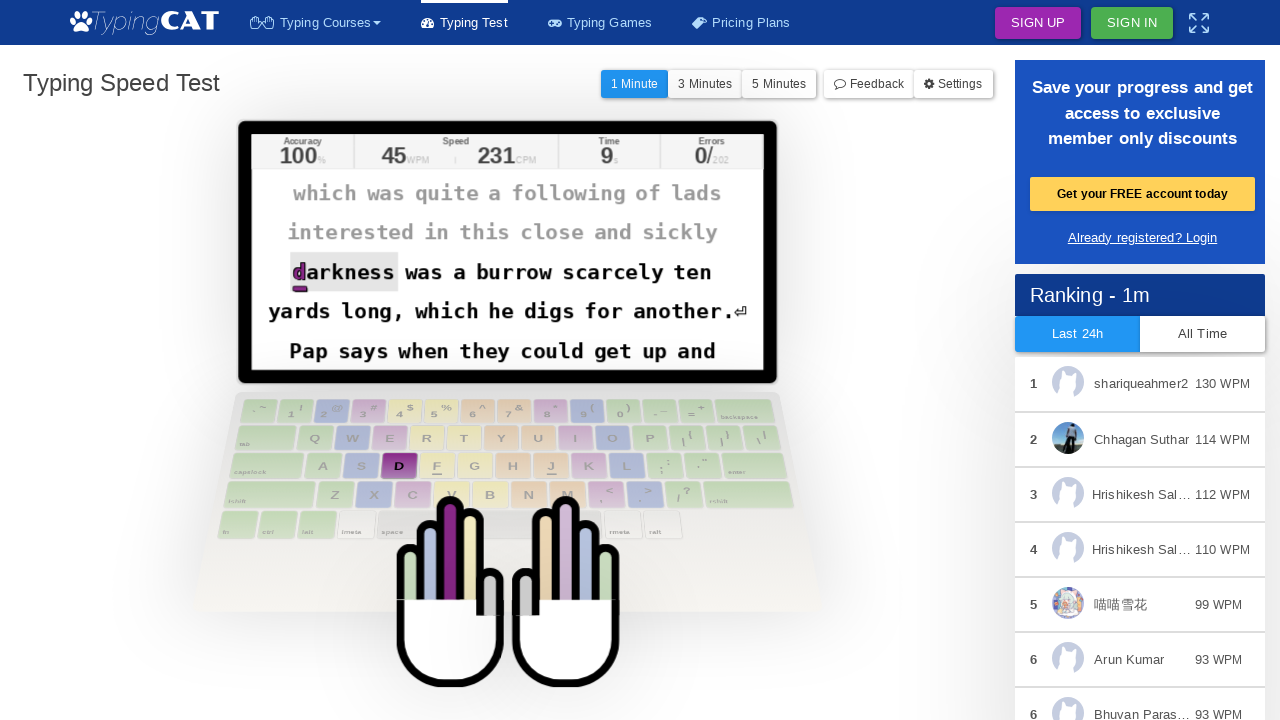

Typed character: 'd'
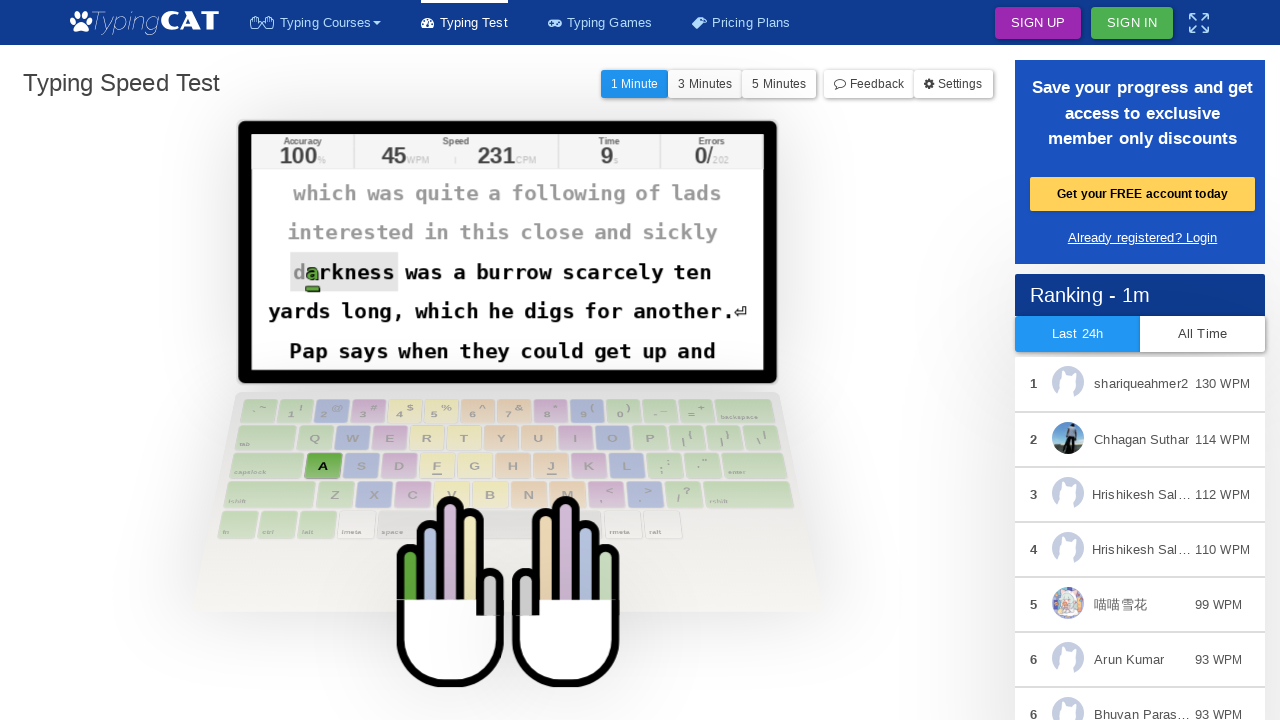

Typed character: 'a'
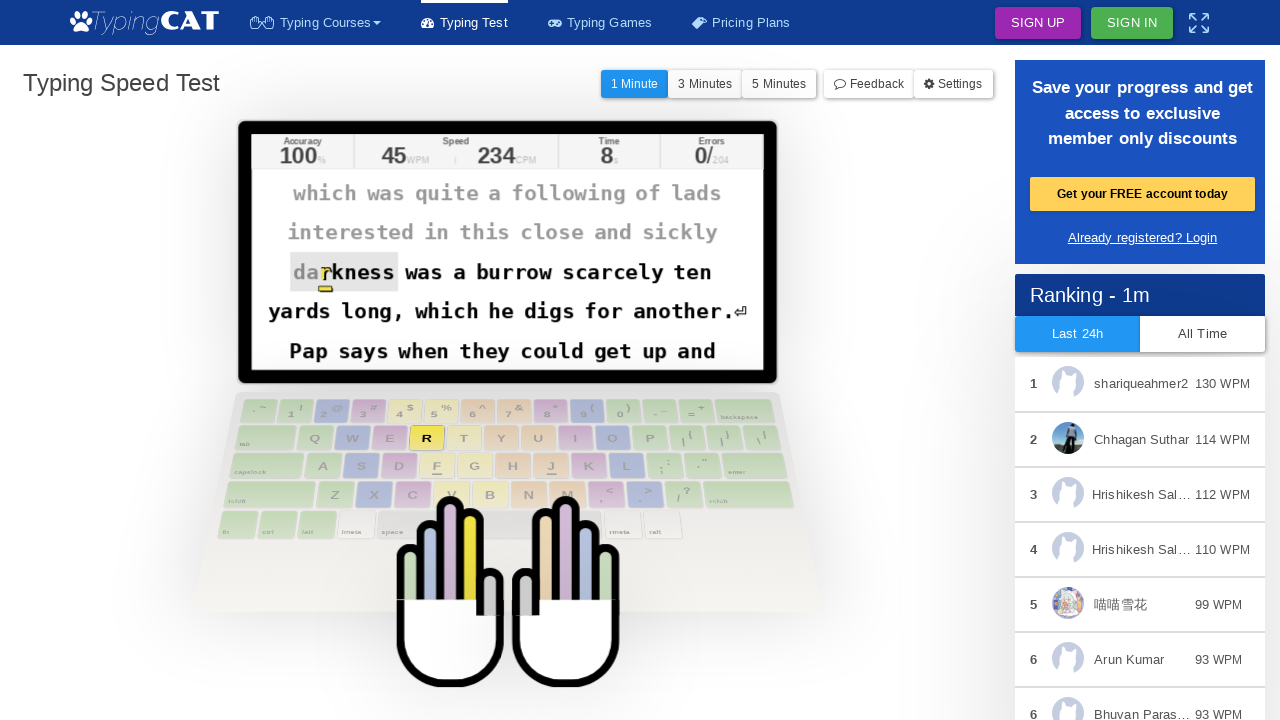

Typed character: 'r'
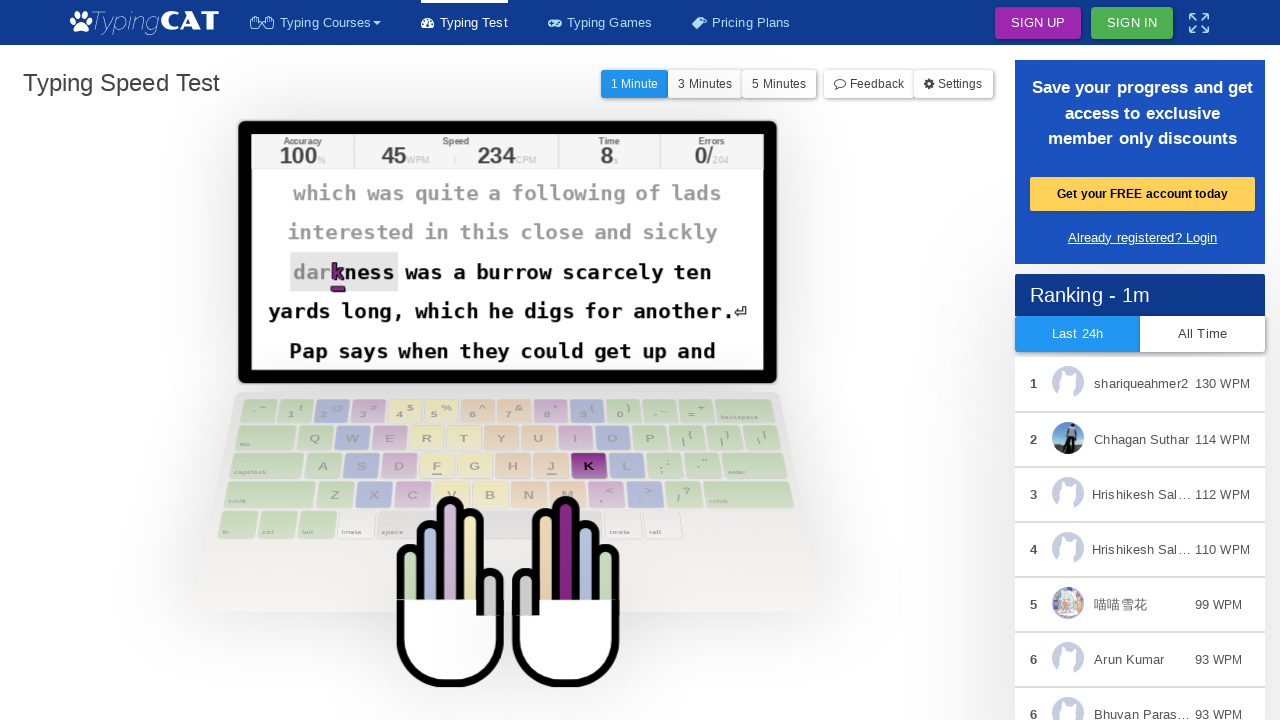

Typed character: 'k'
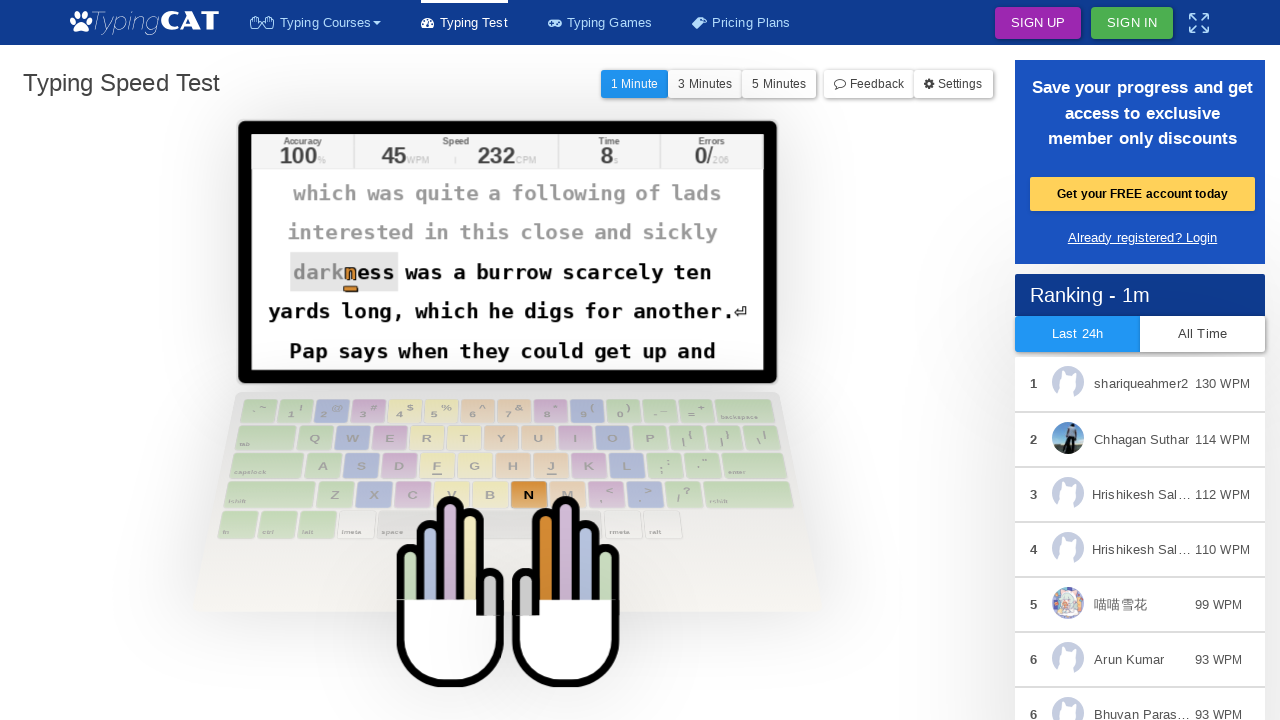

Typed character: 'n'
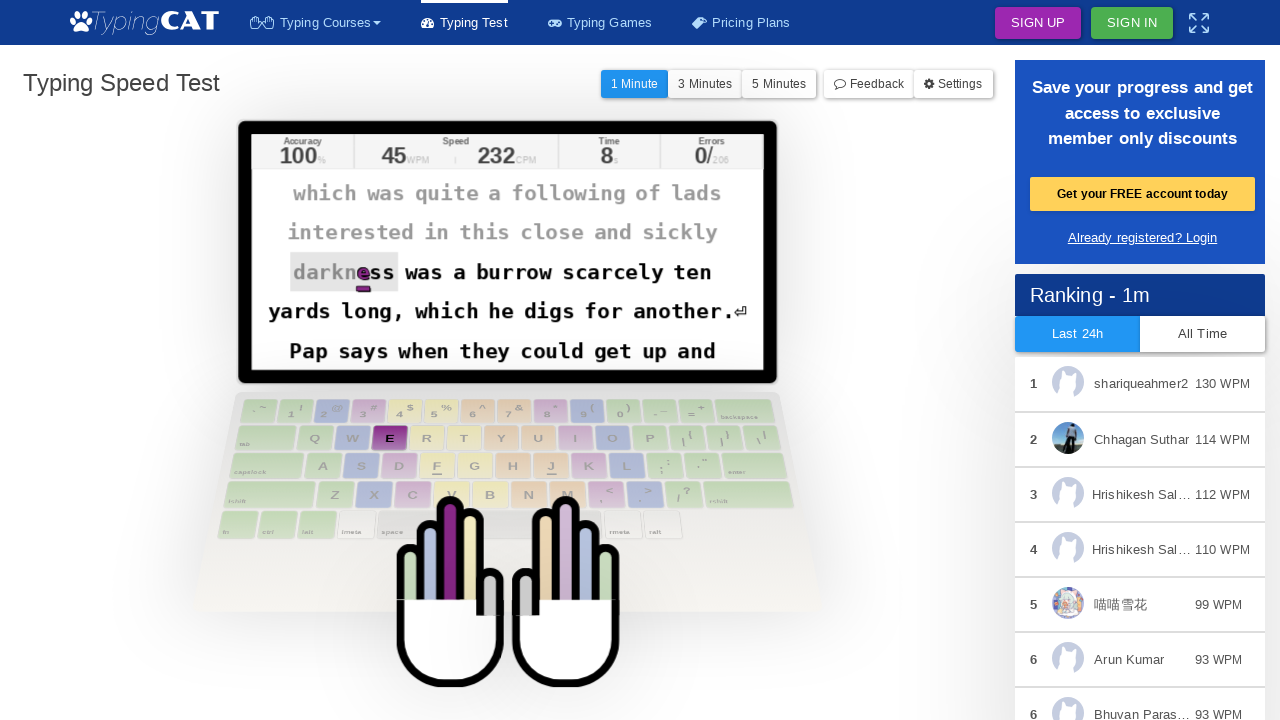

Typed character: 'e'
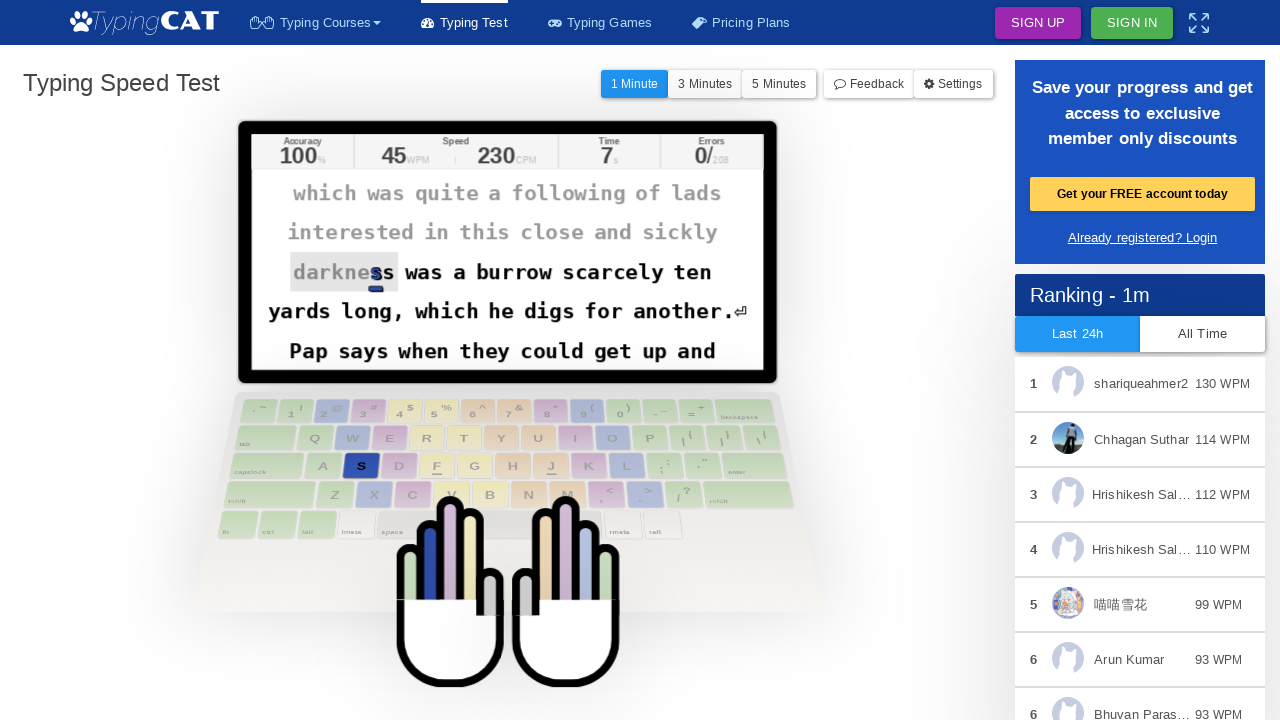

Typed character: 's'
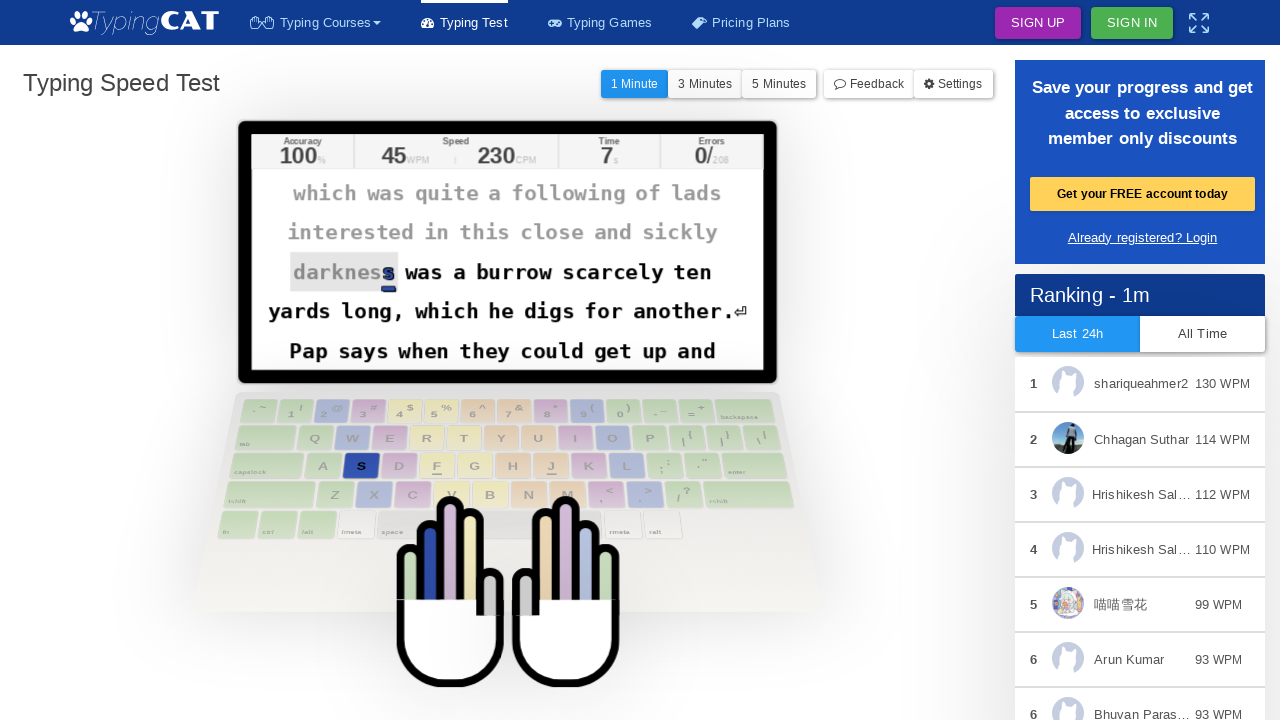

Typed character: 's'
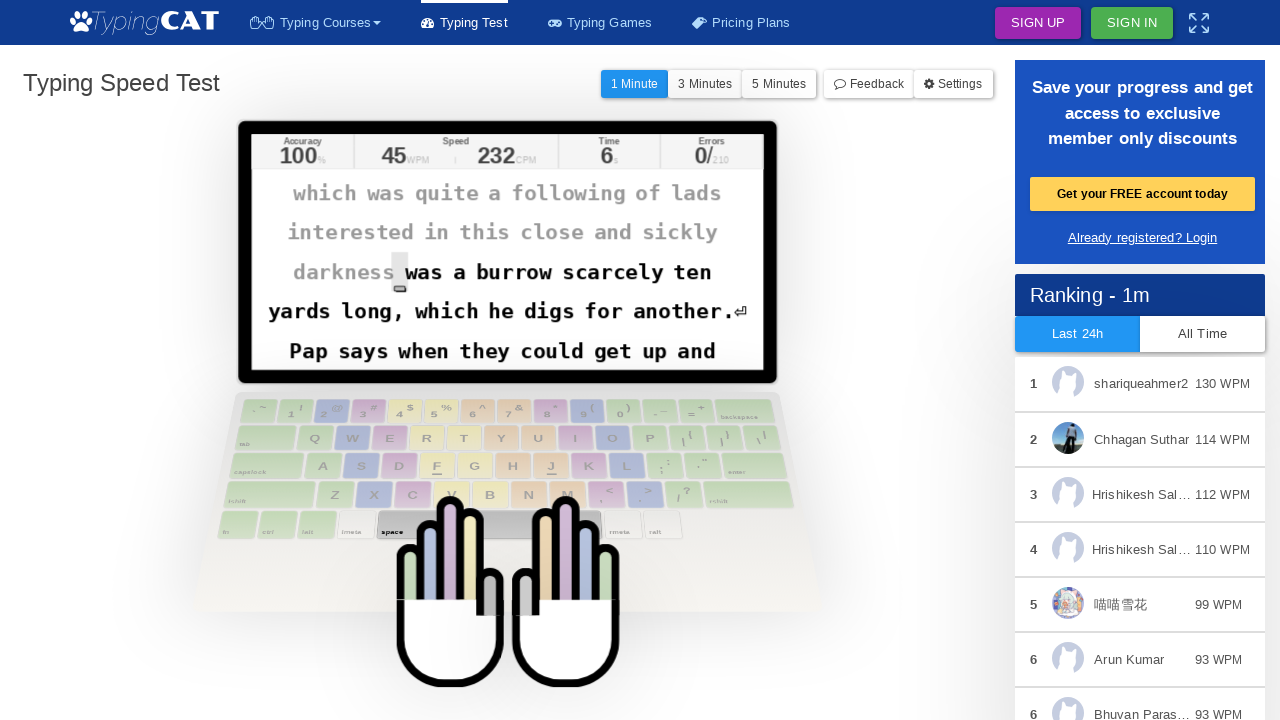

Typed character: ' '
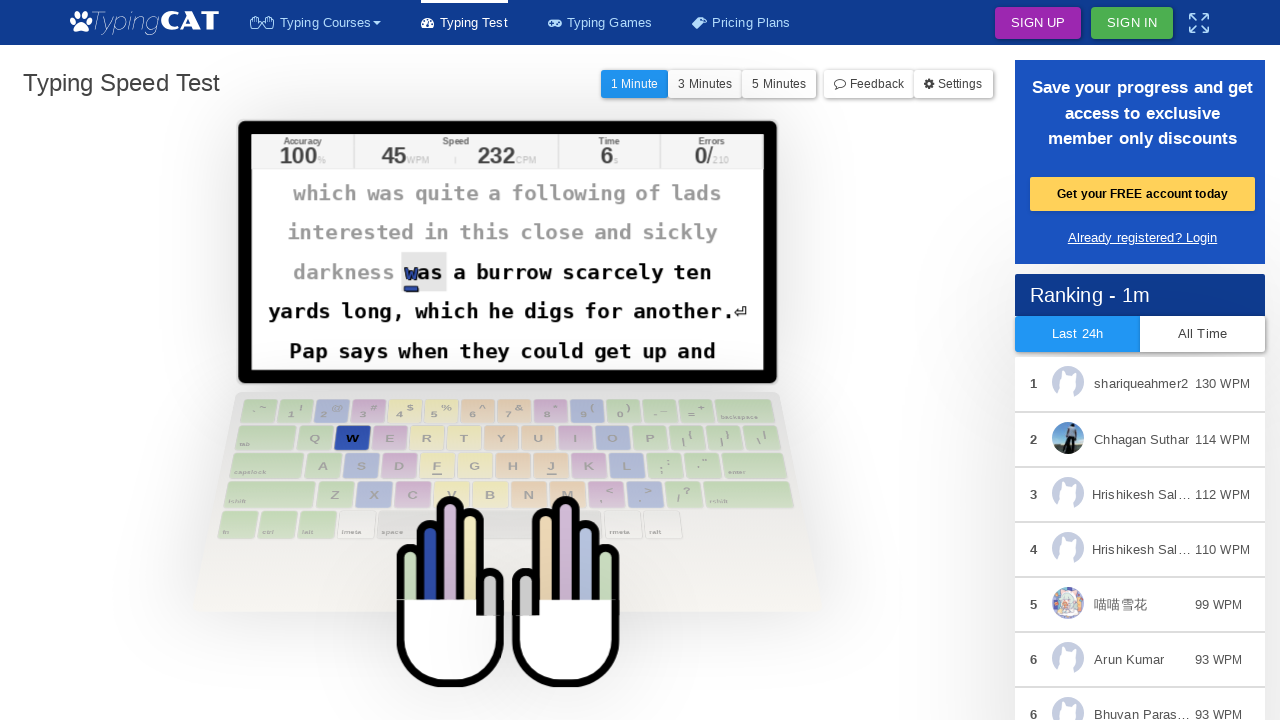

Typed character: 'w'
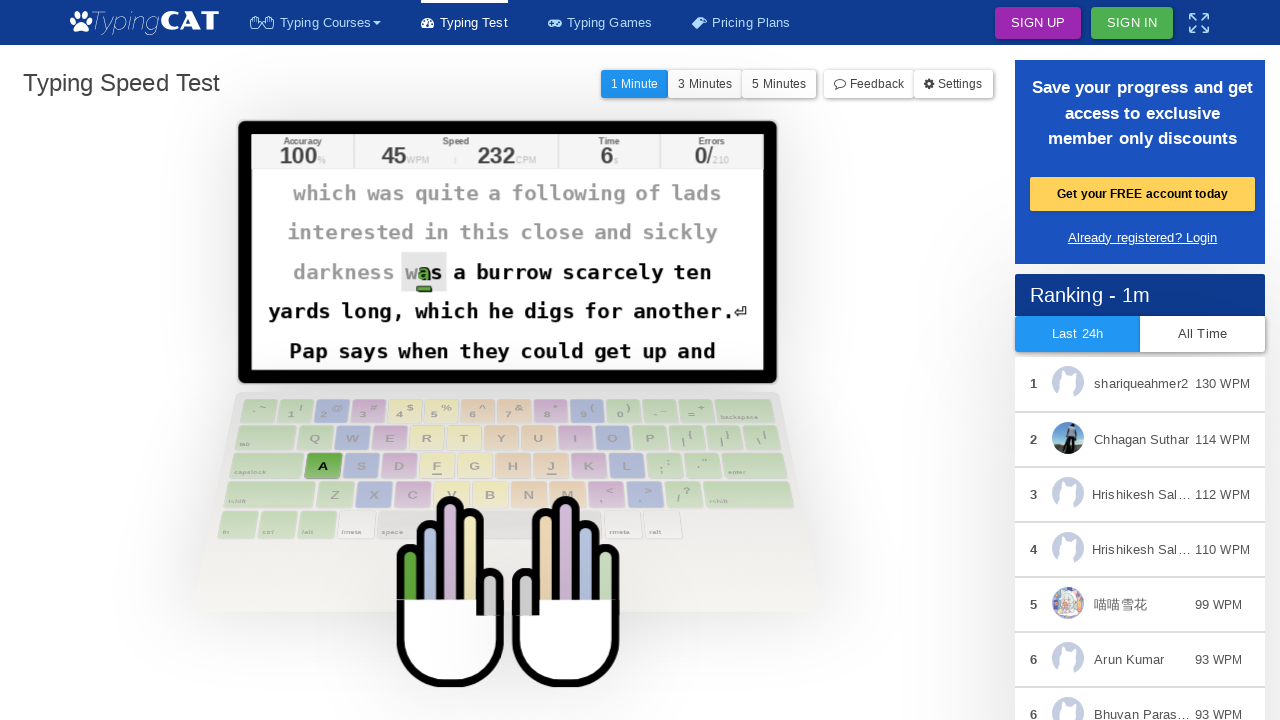

Typed character: 'a'
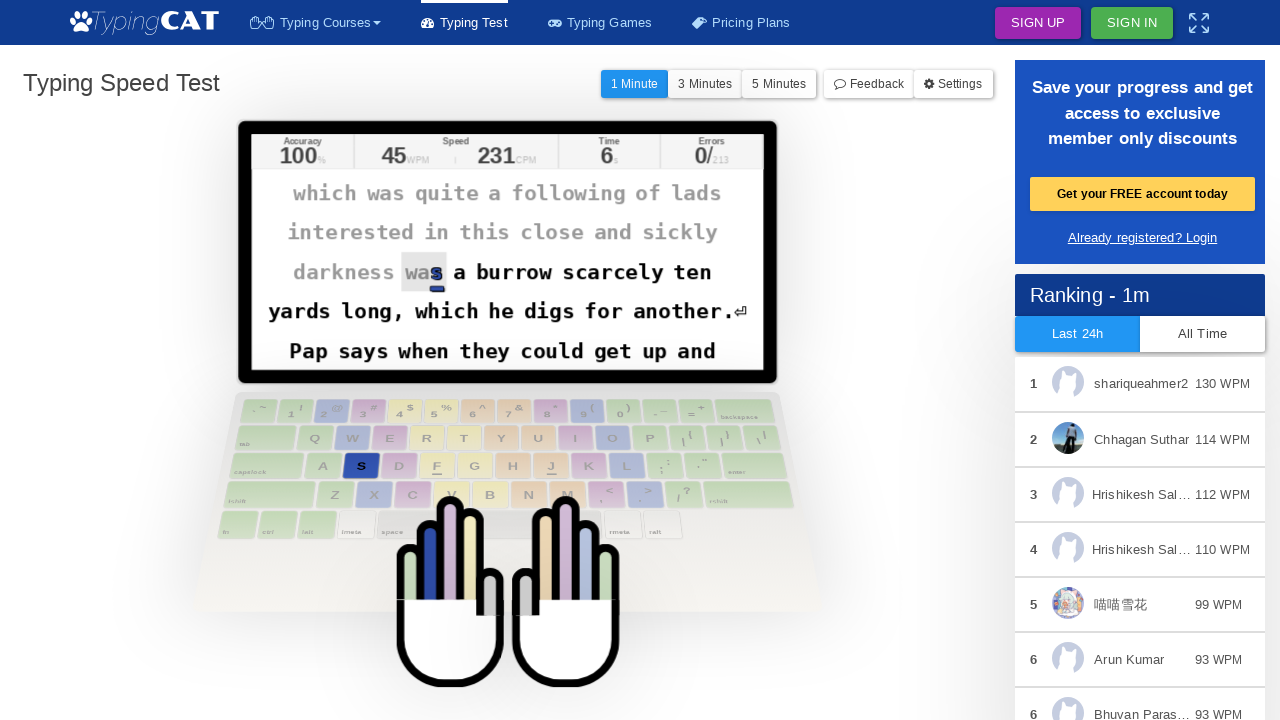

Typed character: 's'
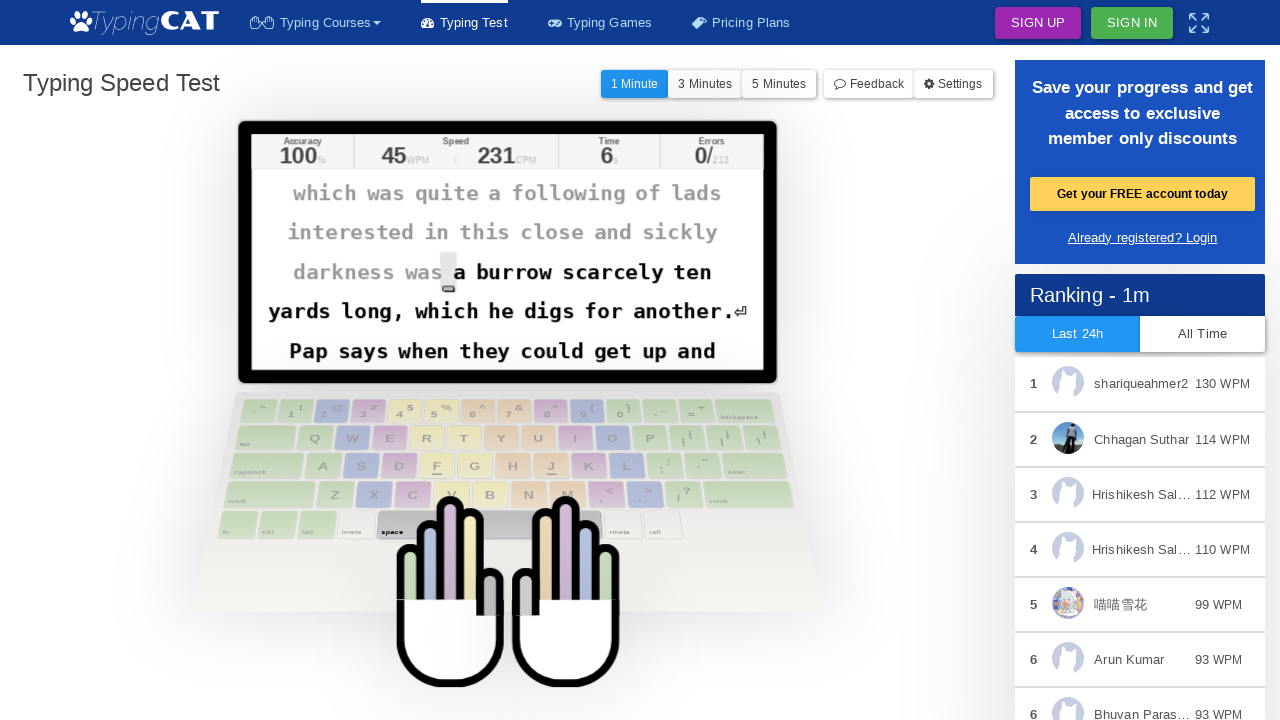

Typed character: ' '
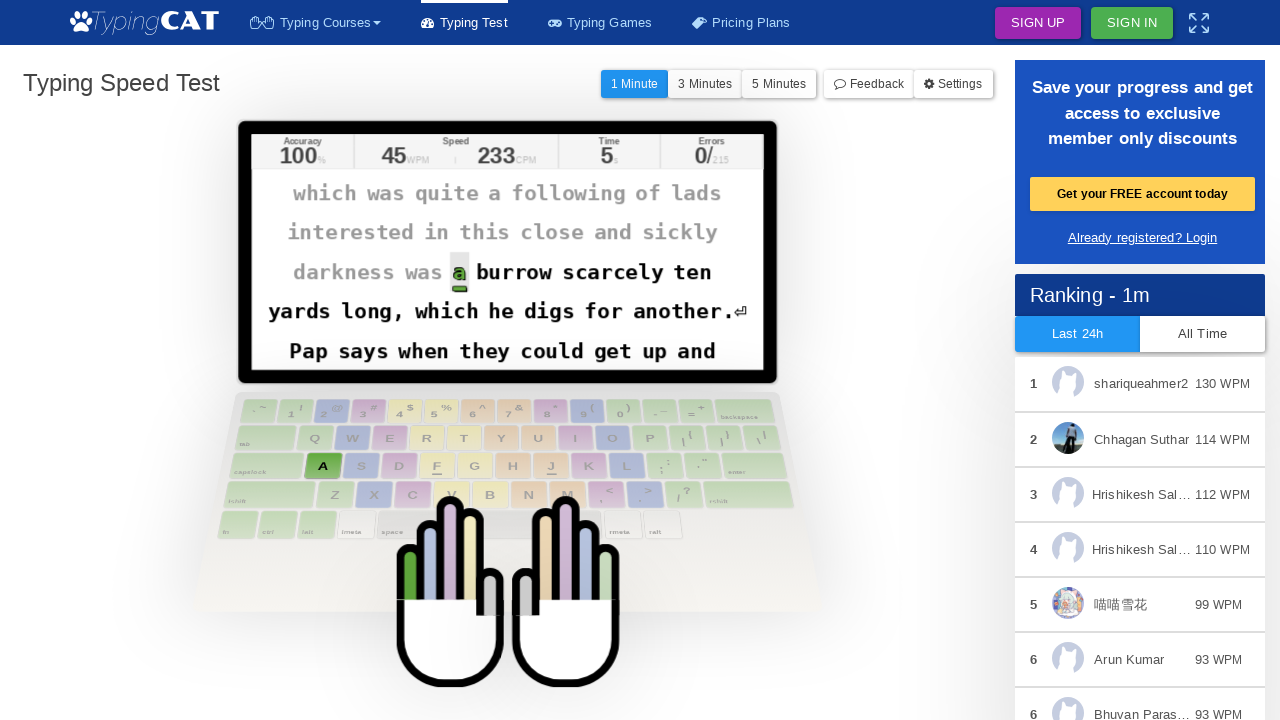

Typed character: 'a'
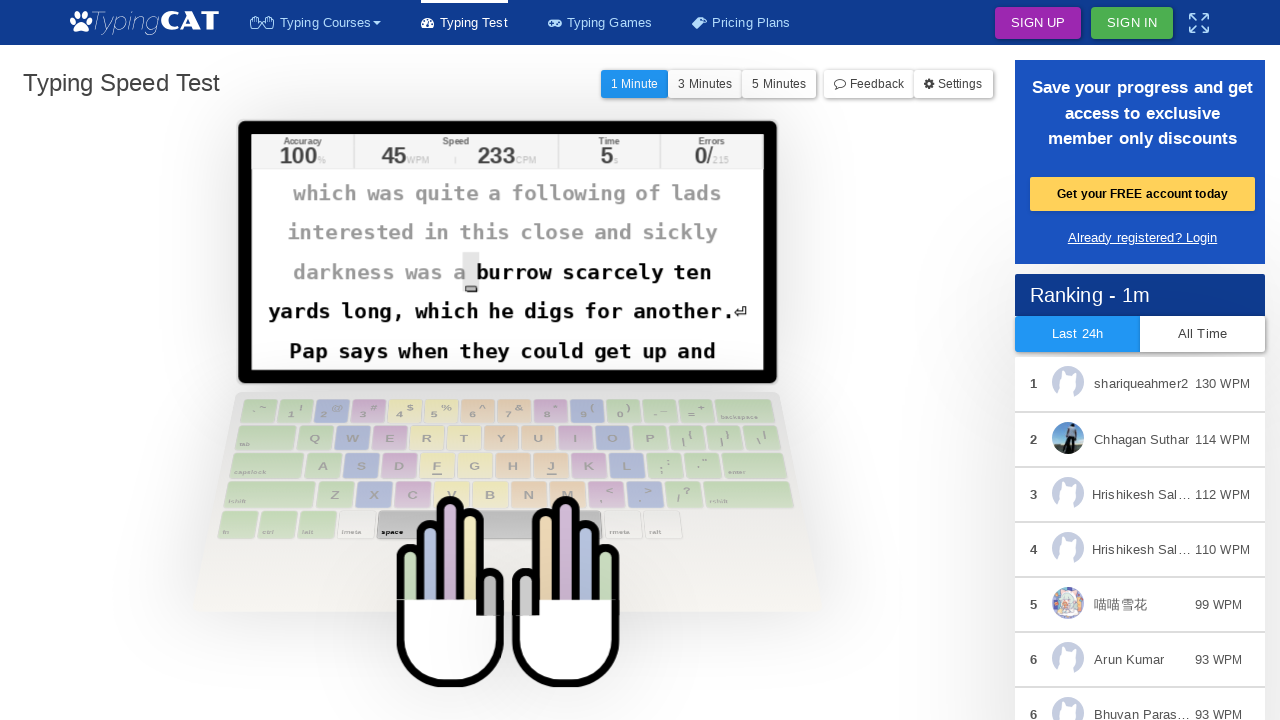

Typed character: ' '
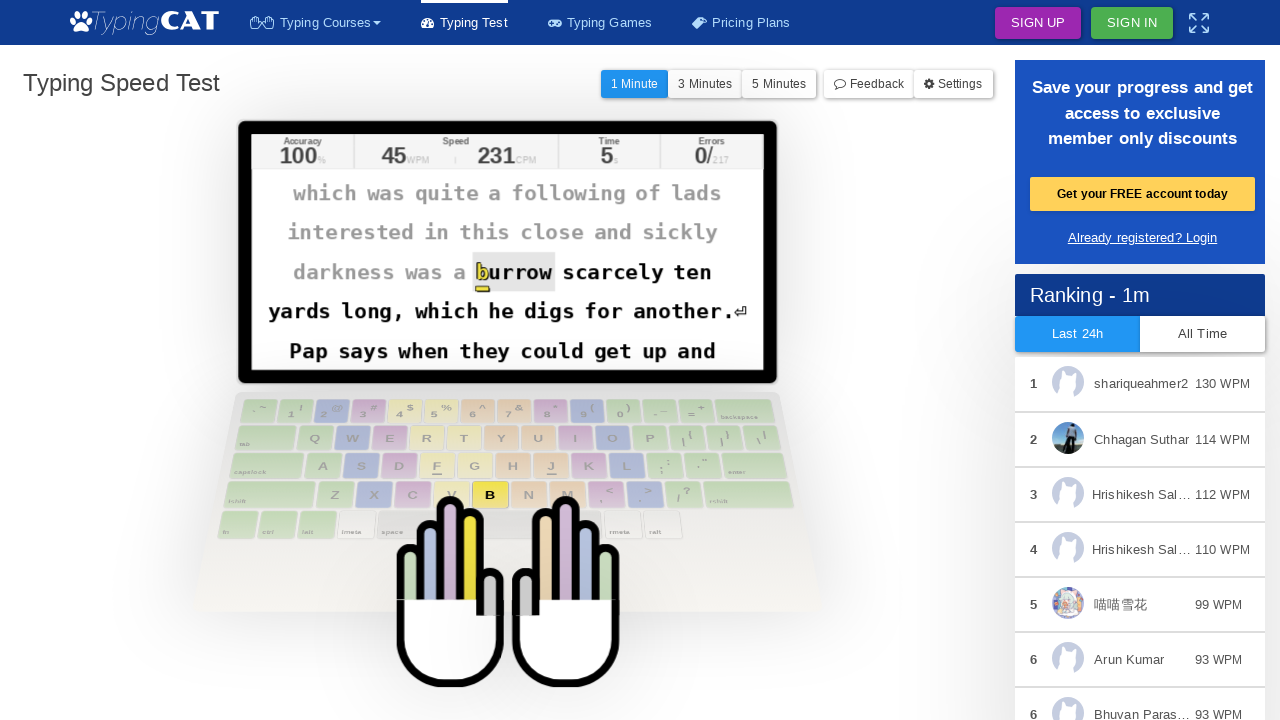

Typed character: 'b'
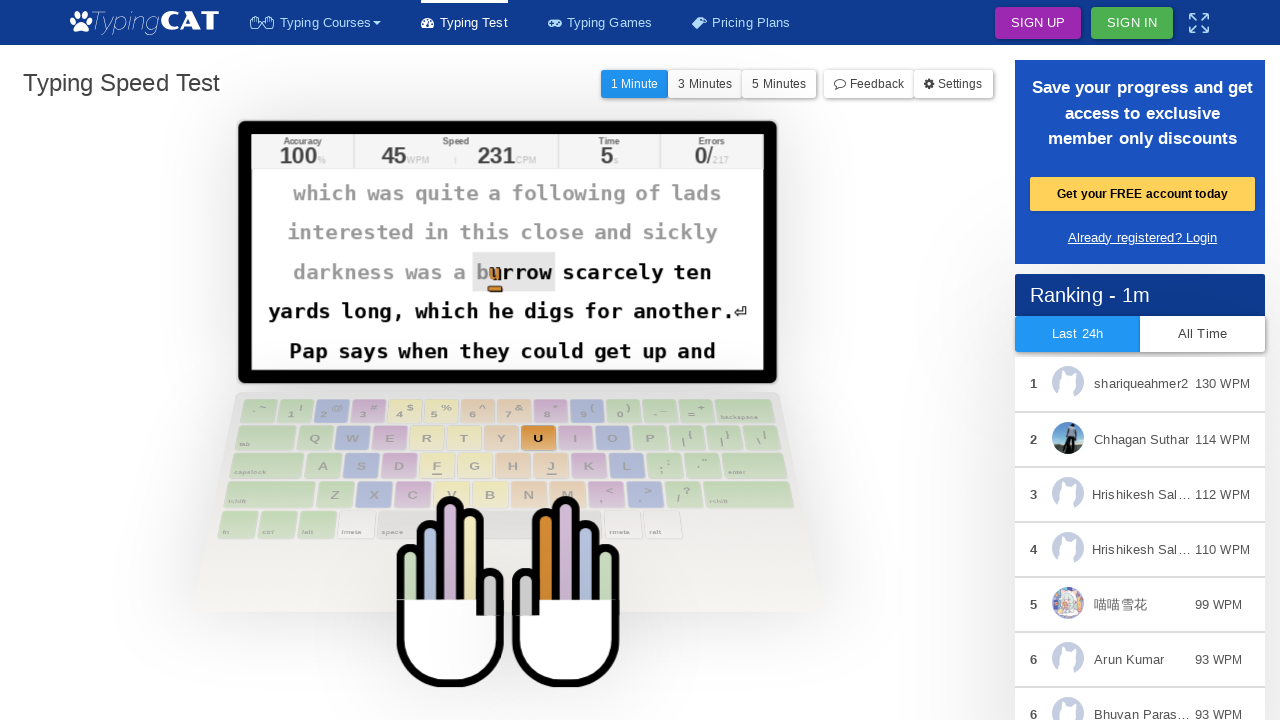

Typed character: 'u'
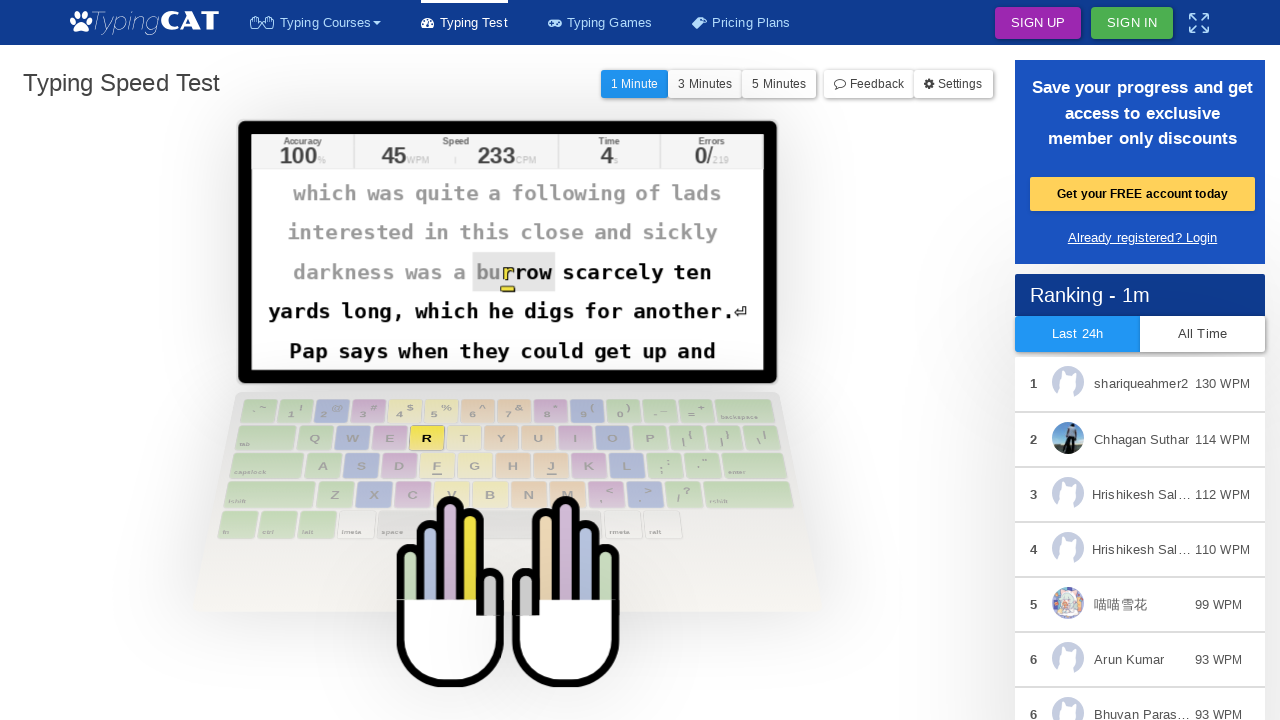

Typed character: 'r'
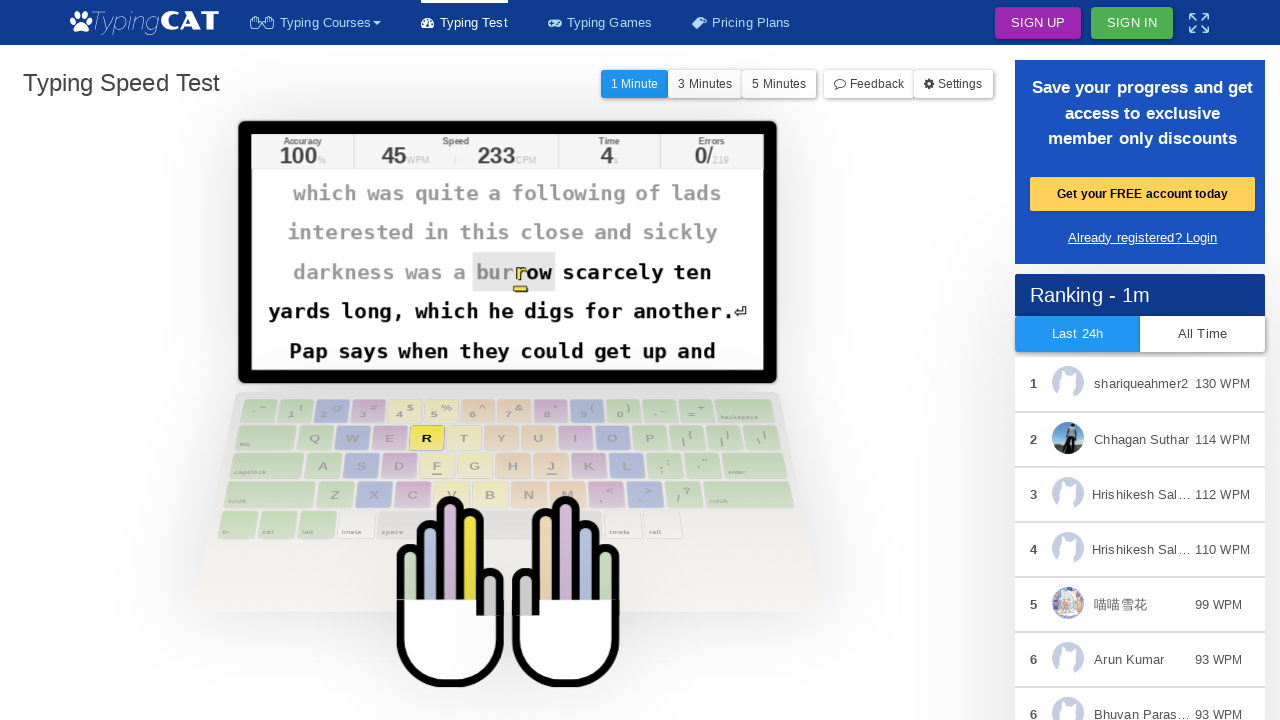

Typed character: 'r'
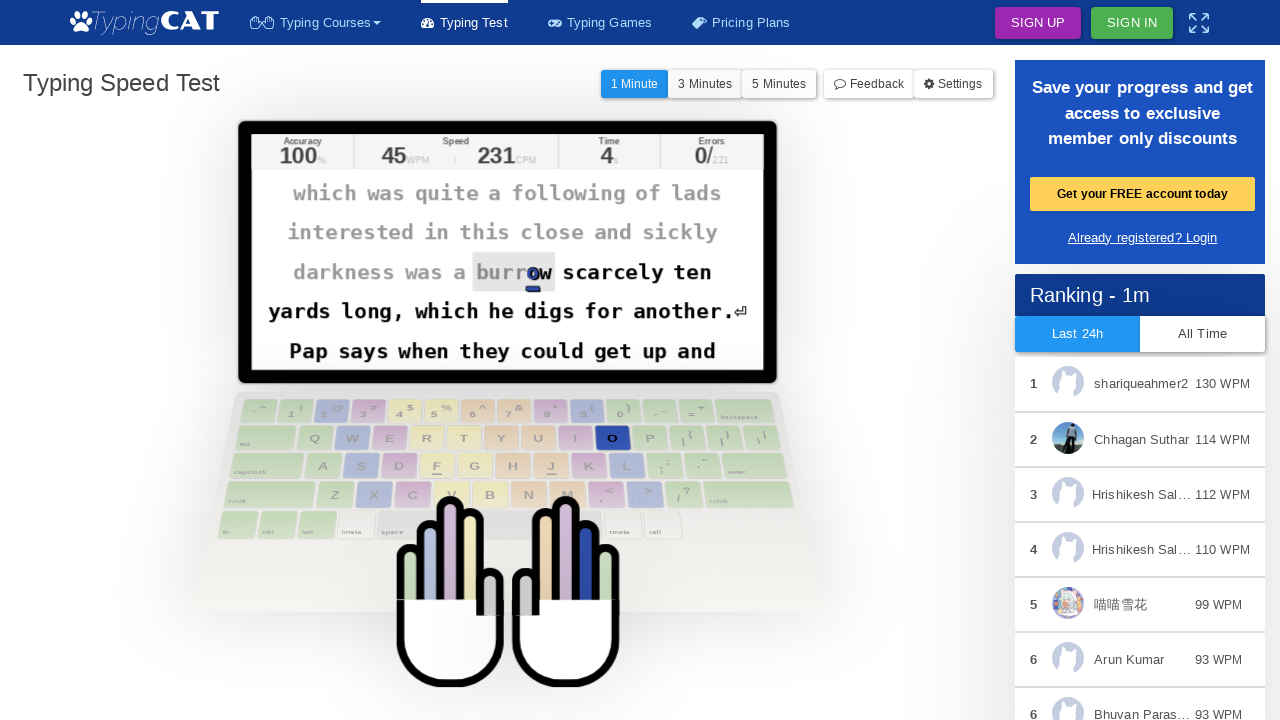

Typed character: 'o'
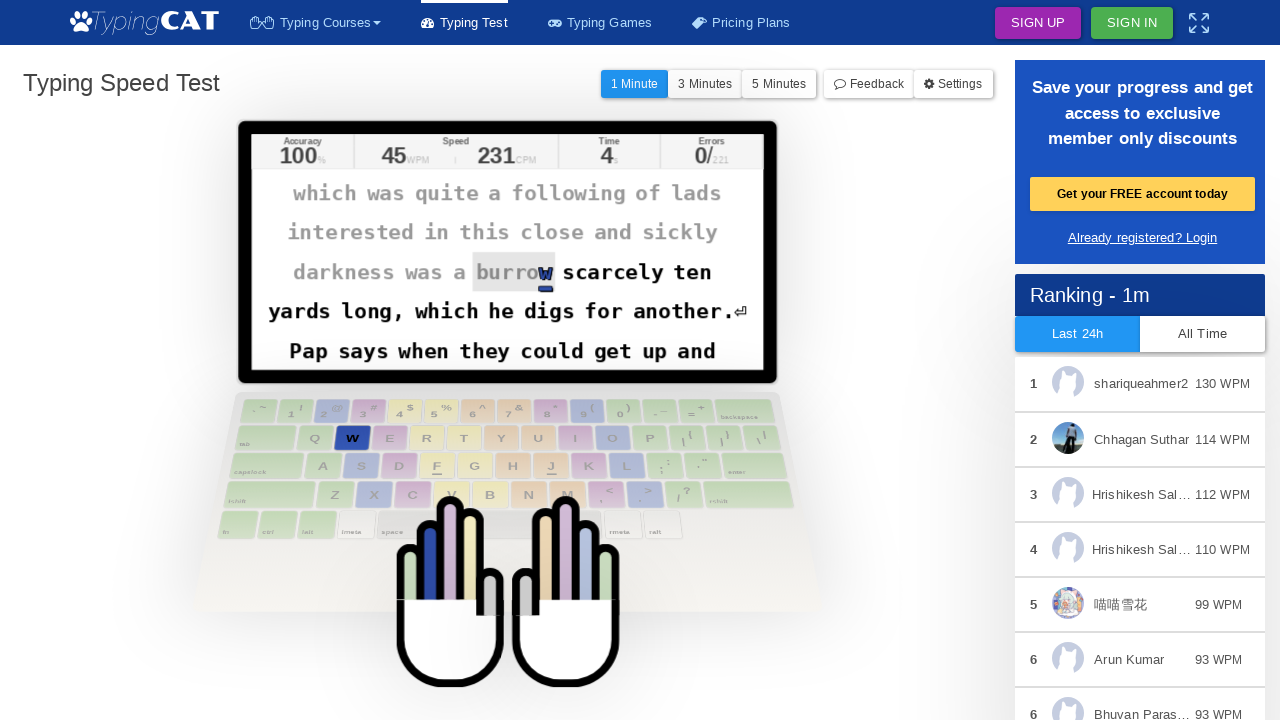

Typed character: 'w'
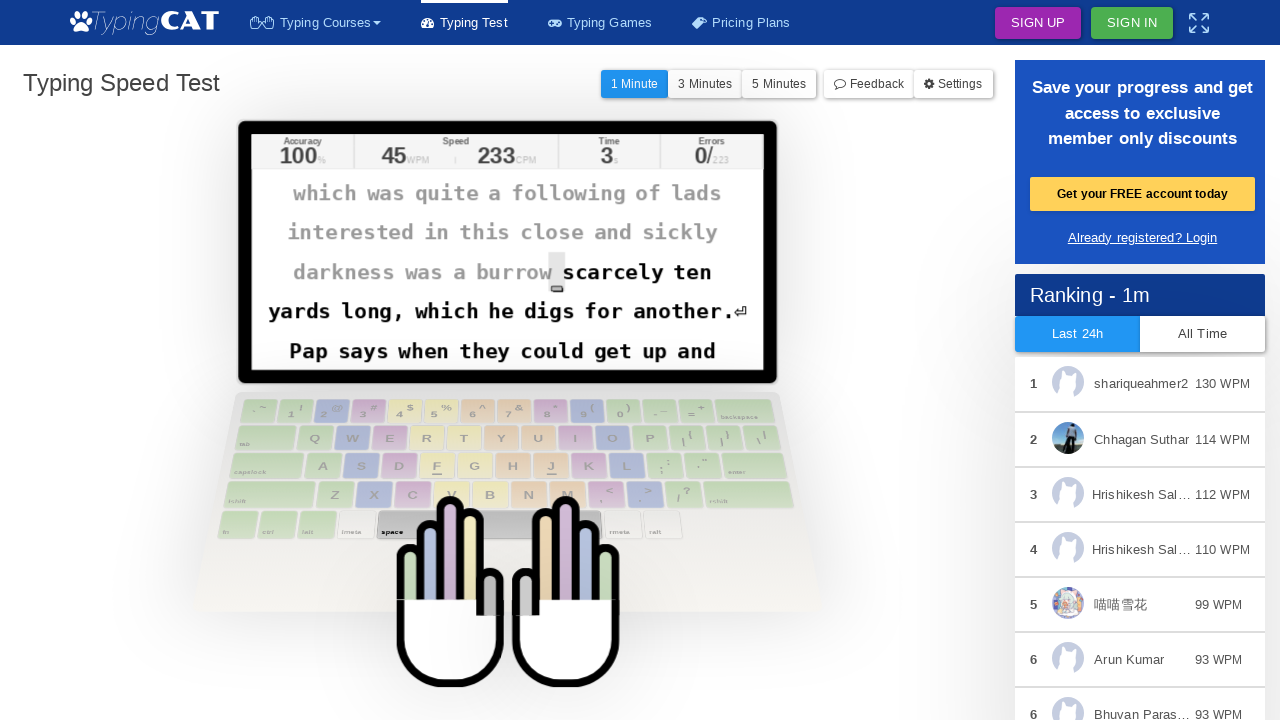

Typed character: ' '
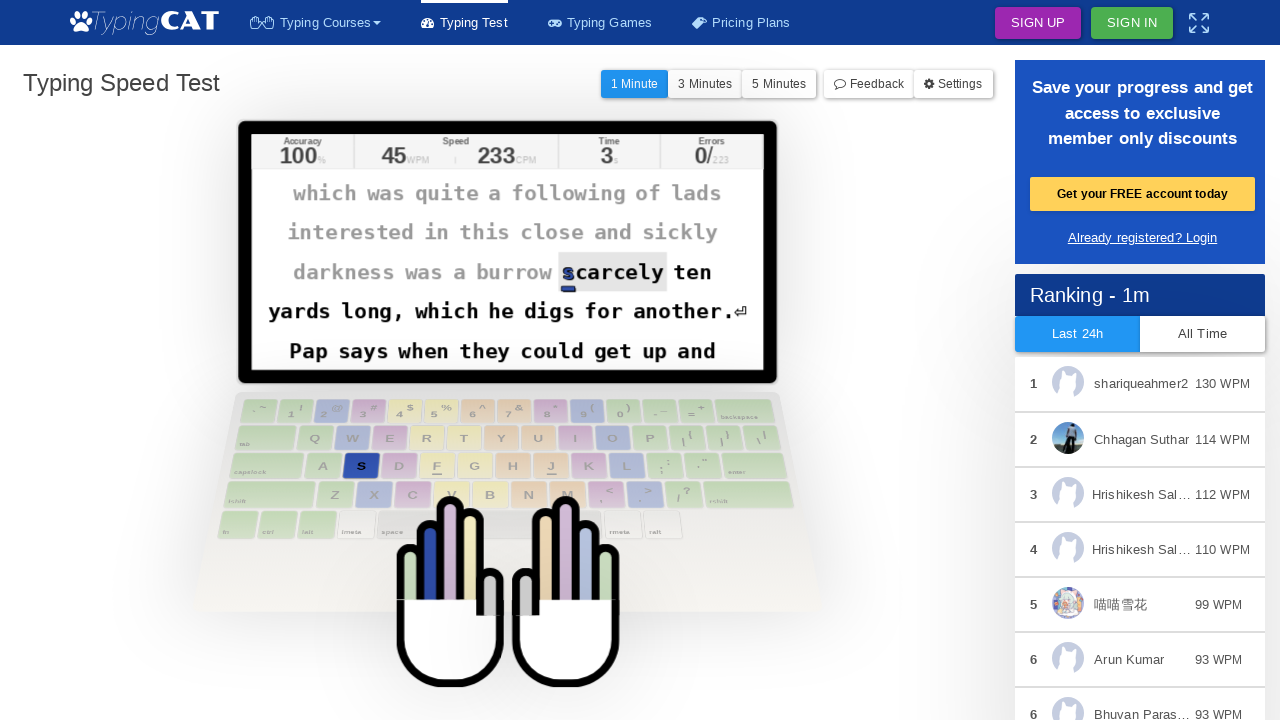

Typed character: 's'
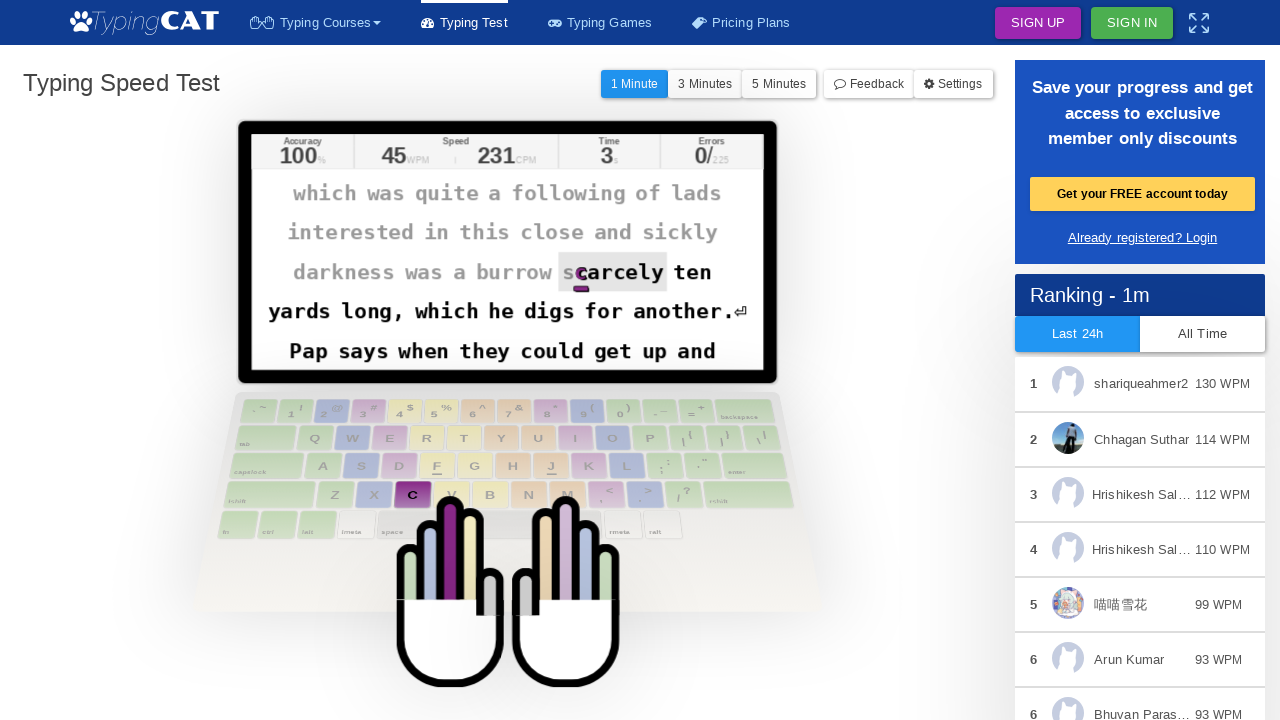

Typed character: 'c'
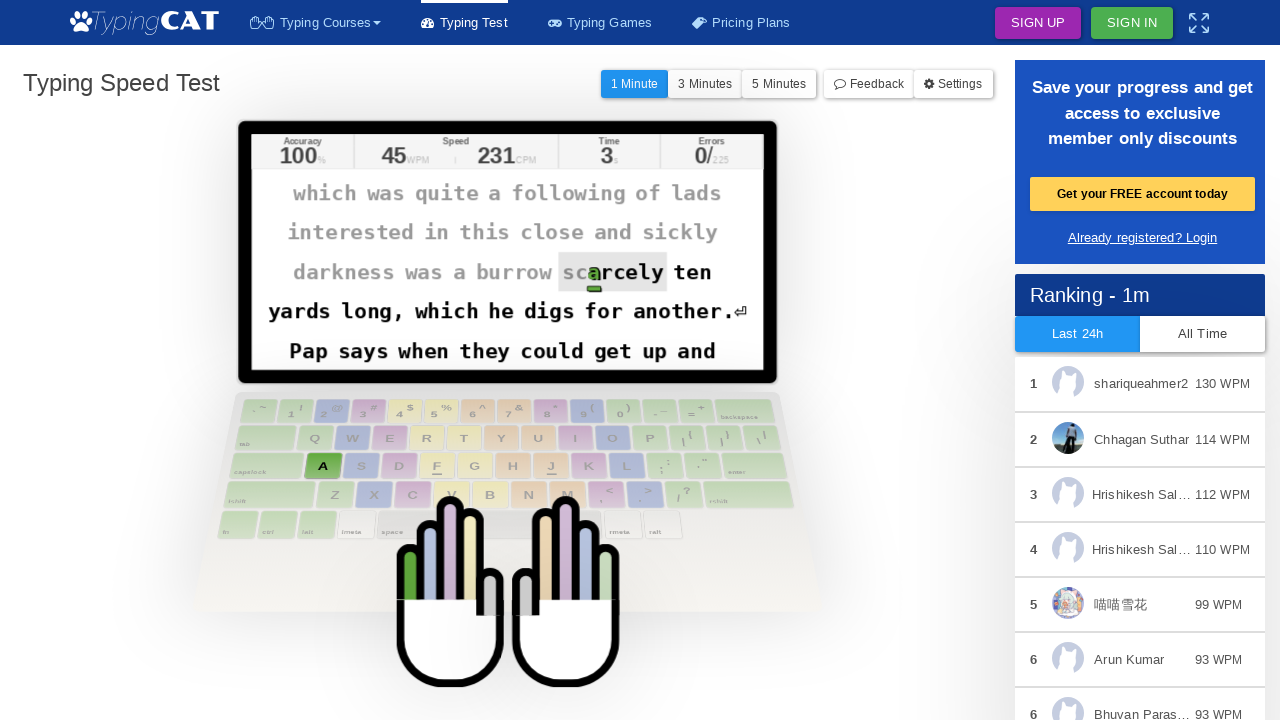

Typed character: 'a'
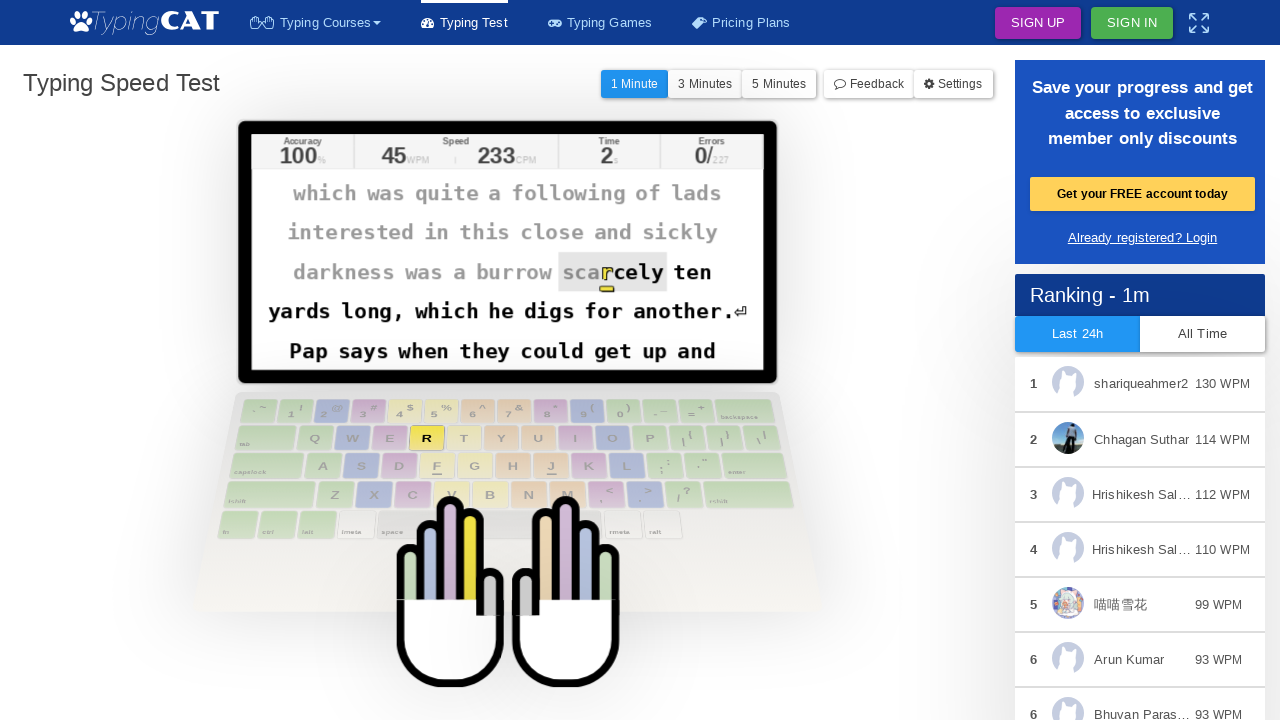

Typed character: 'r'
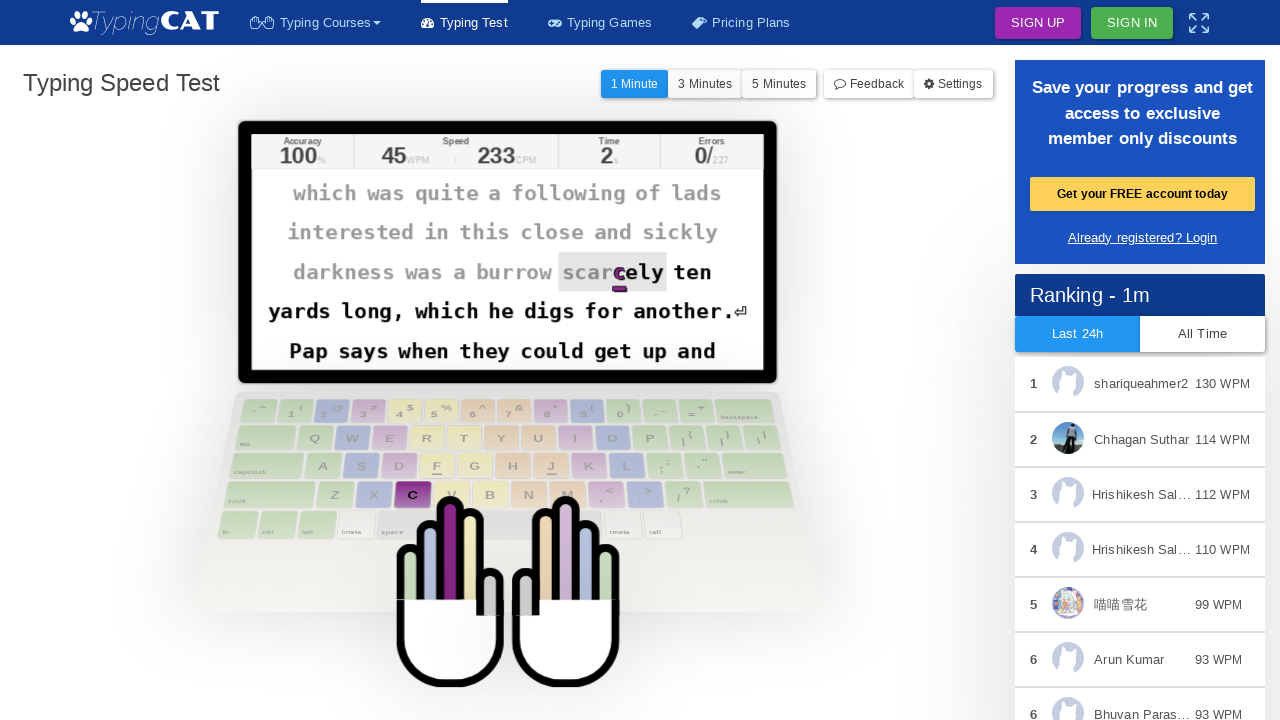

Typed character: 'c'
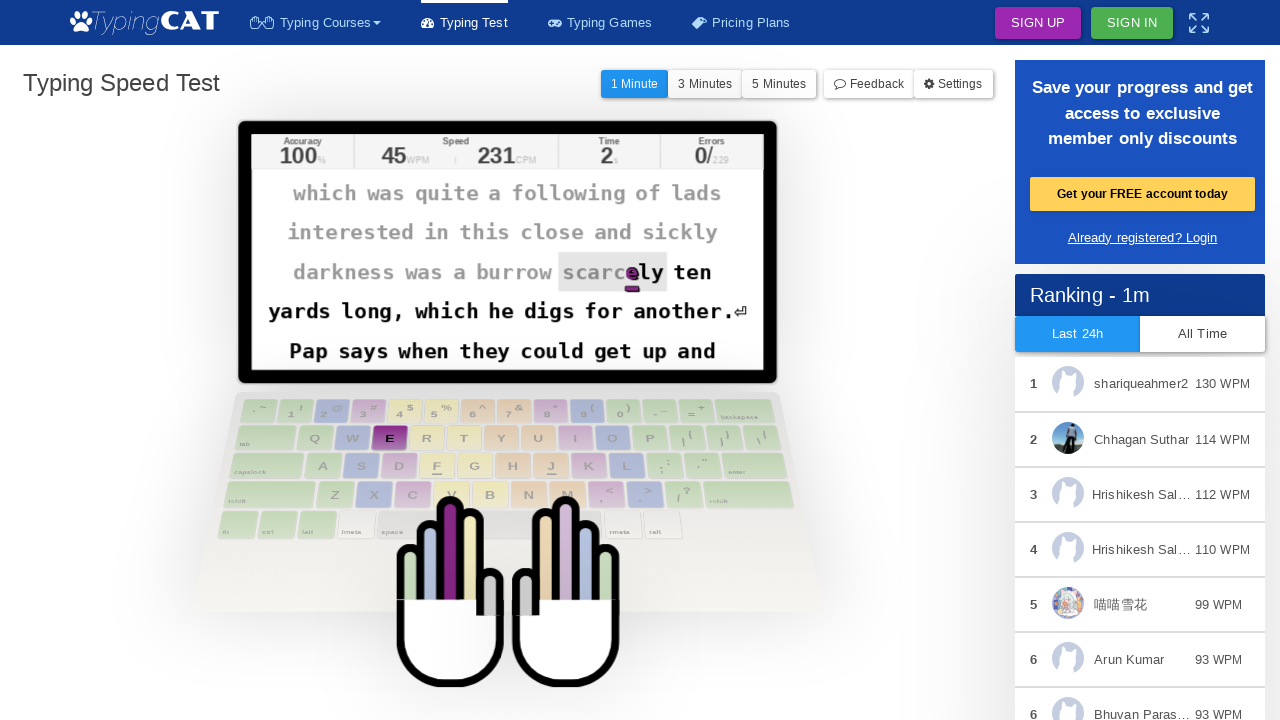

Typed character: 'e'
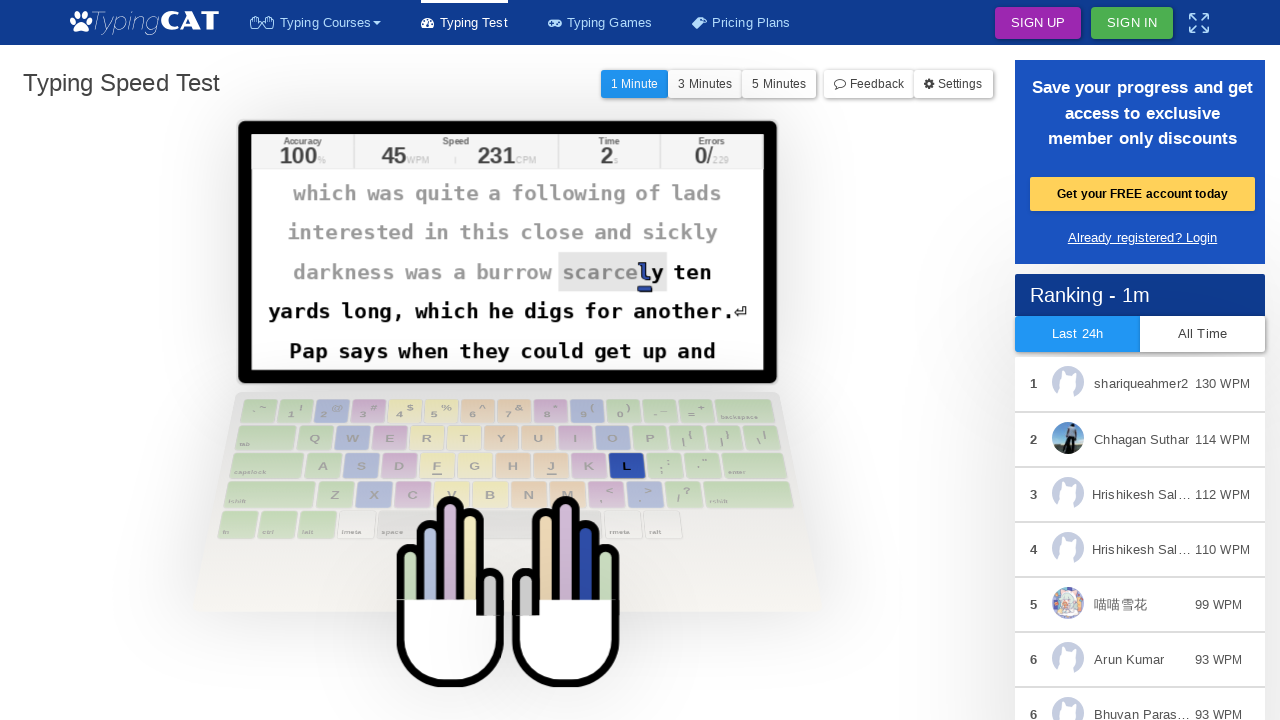

Typed character: 'l'
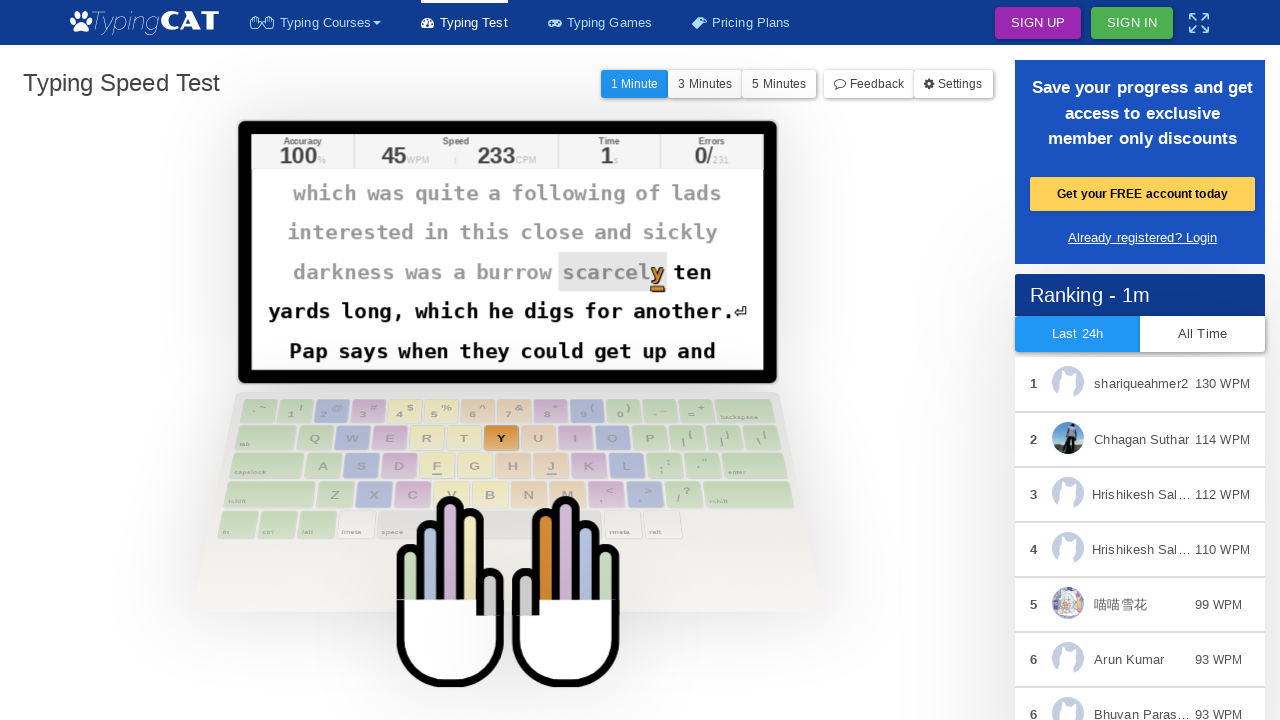

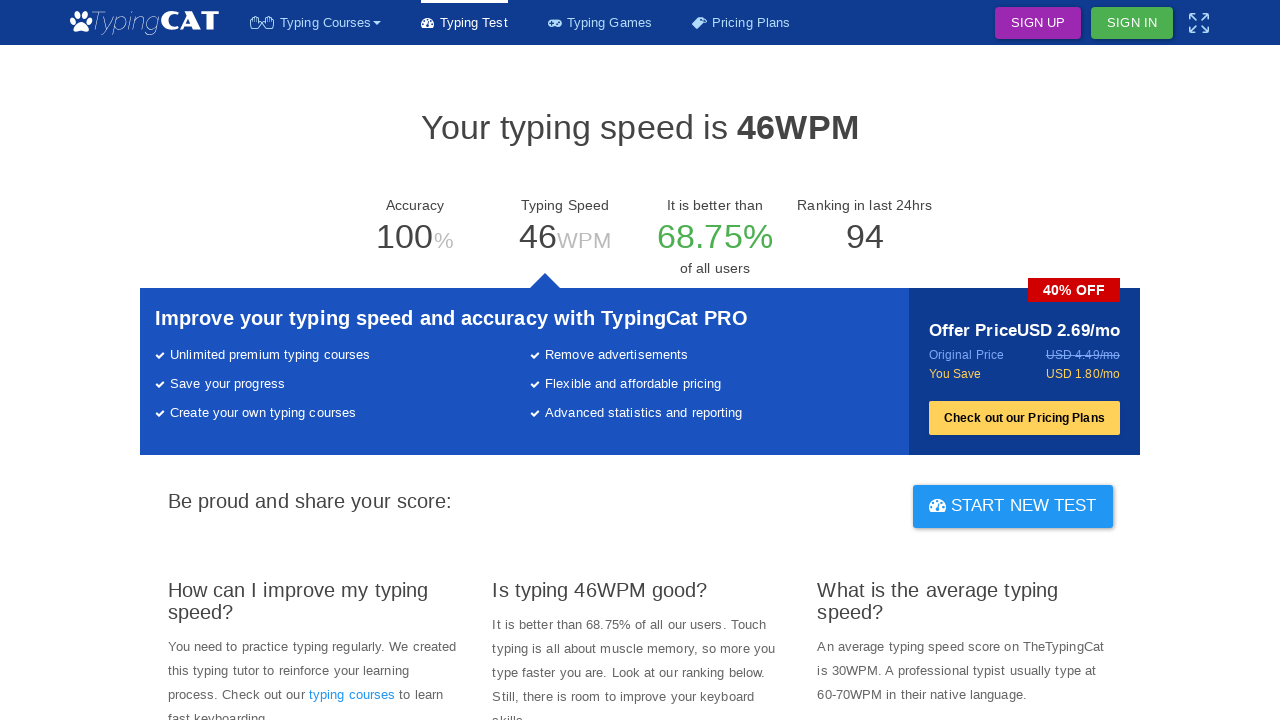